Automates a visual perception test by clicking on left or right images based on a predefined answer sequence and confirming each choice

Starting URL: https://cantunsee.space/

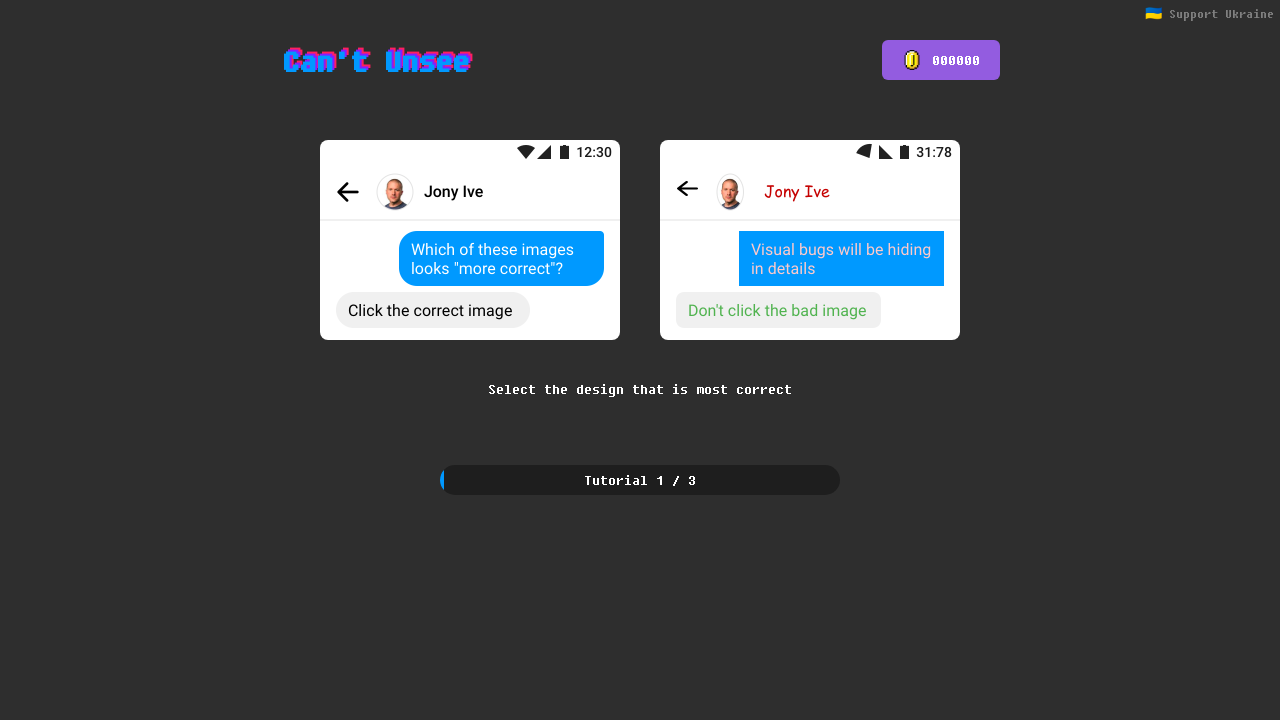

Pressed Enter to proceed to next question
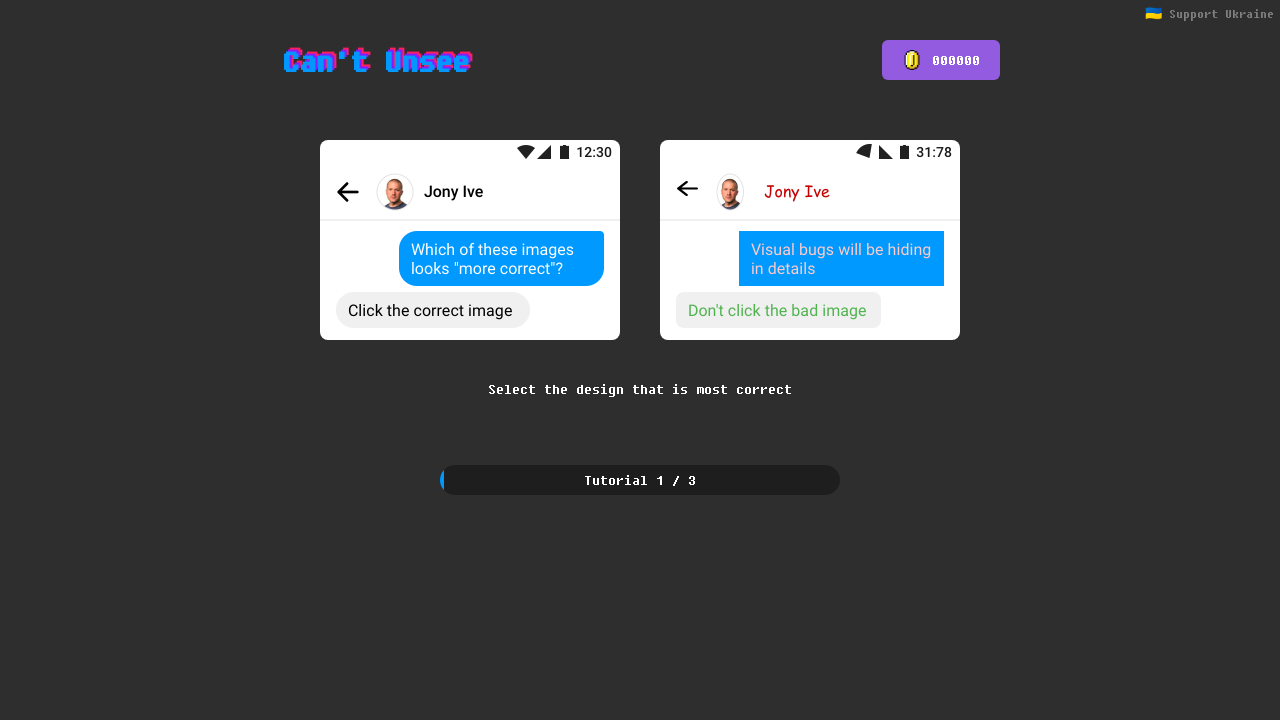

Clicked left image for answer choice at (470, 240) on (//div[@class='css-12ogqma']/img)[1]
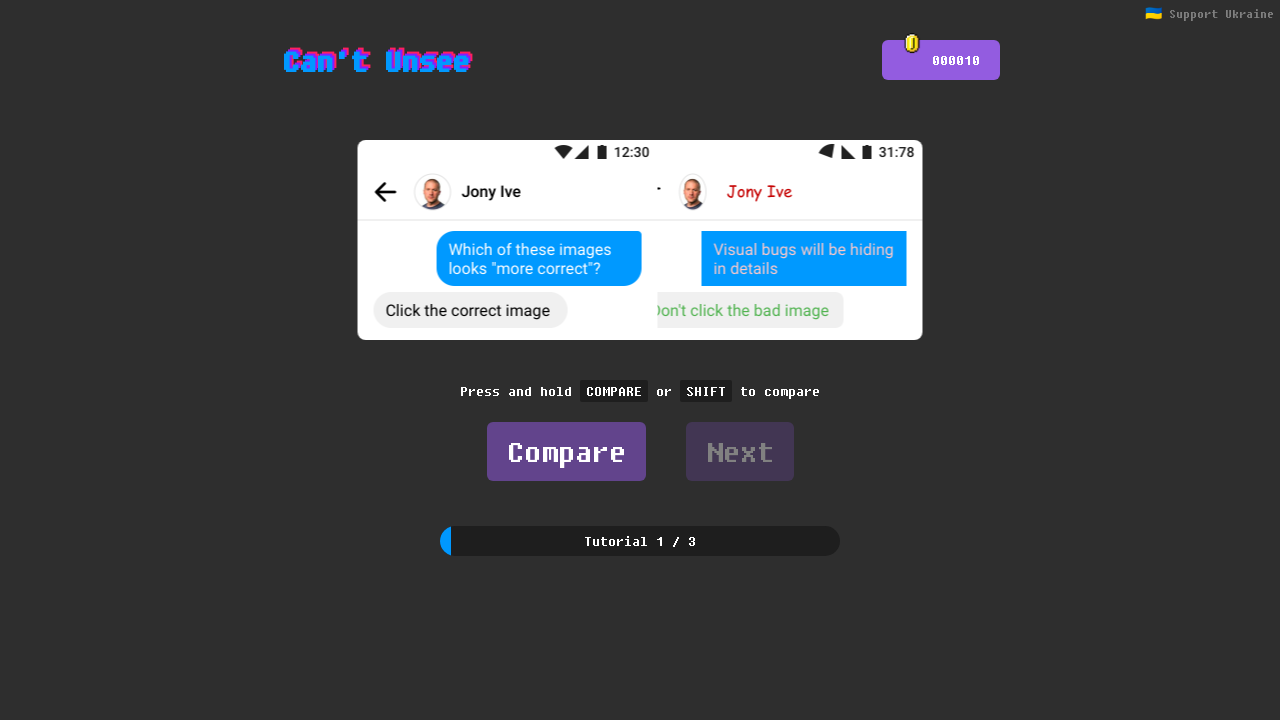

Pressed Enter to confirm selection
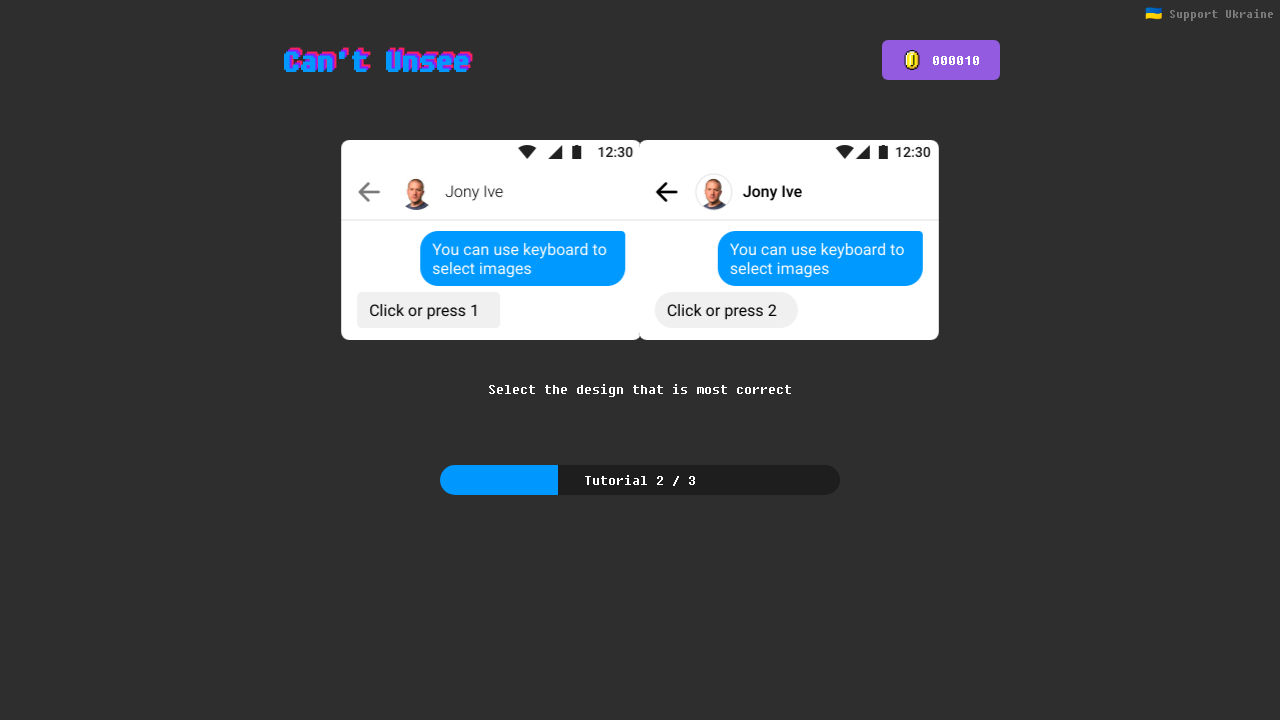

Pressed Enter to proceed to next question
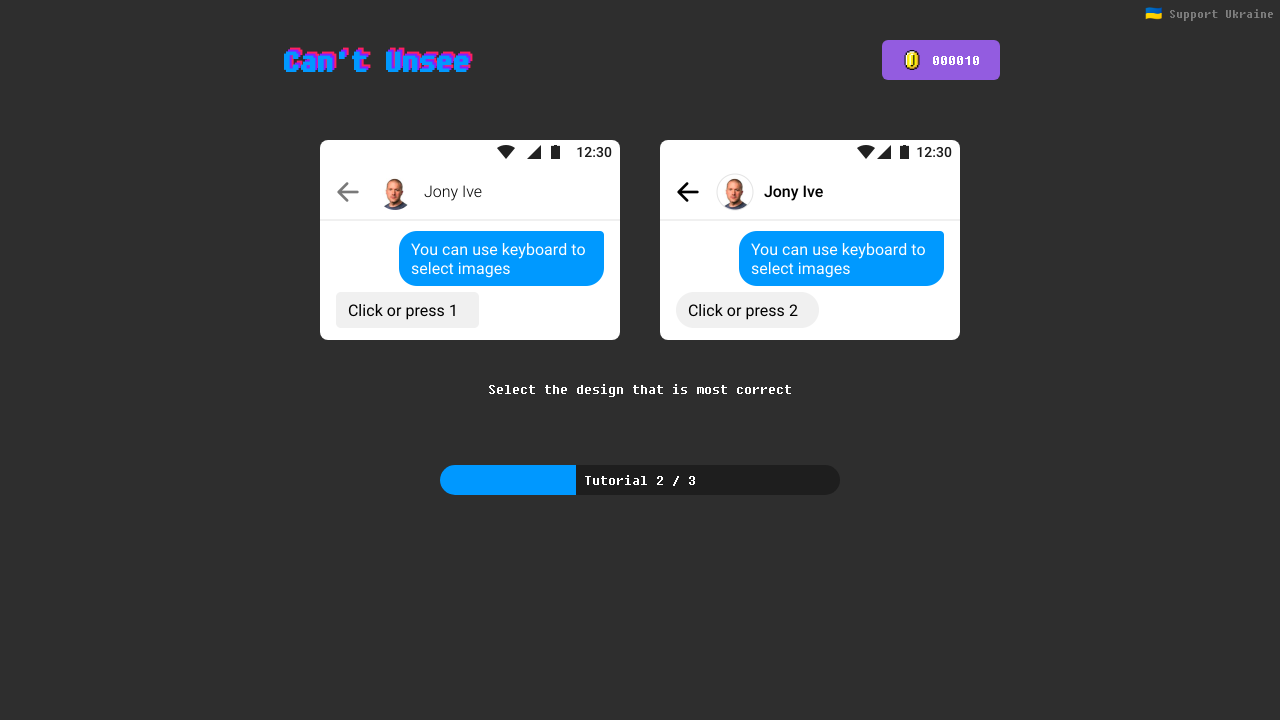

Clicked right image for answer choice at (810, 240) on (//div[@class='css-12ogqma']/img)[2]
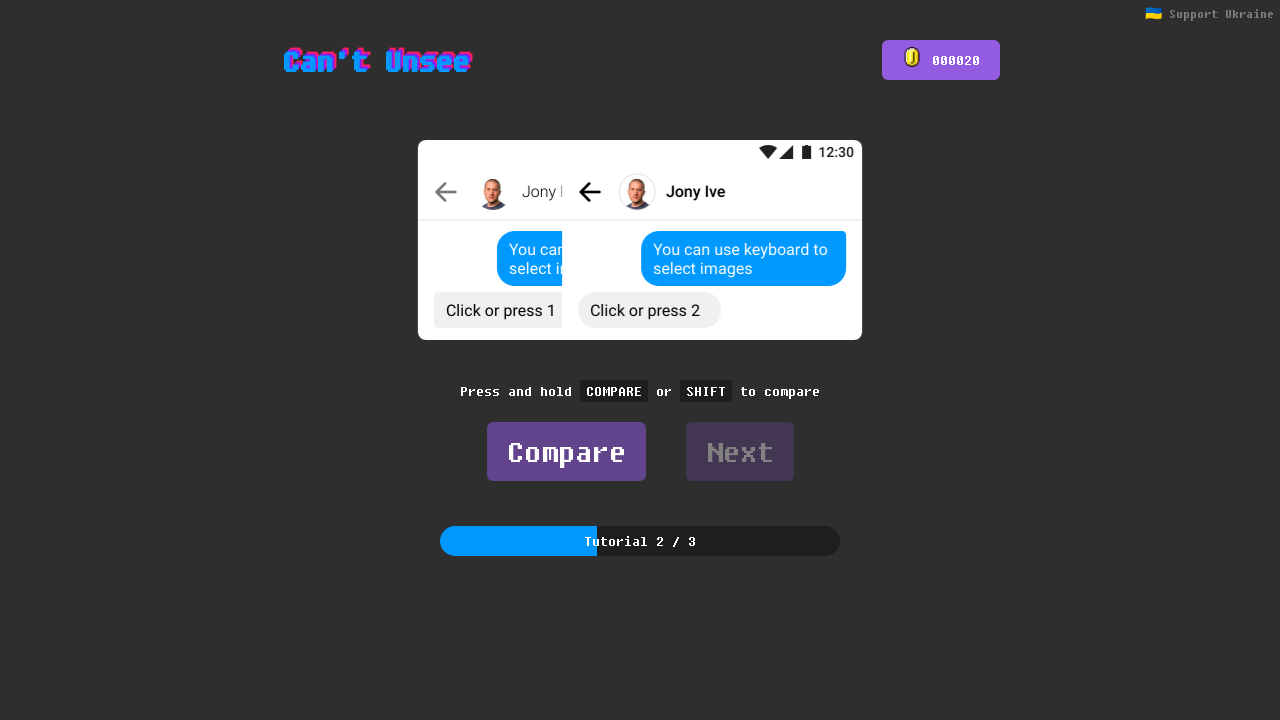

Pressed Enter to confirm selection
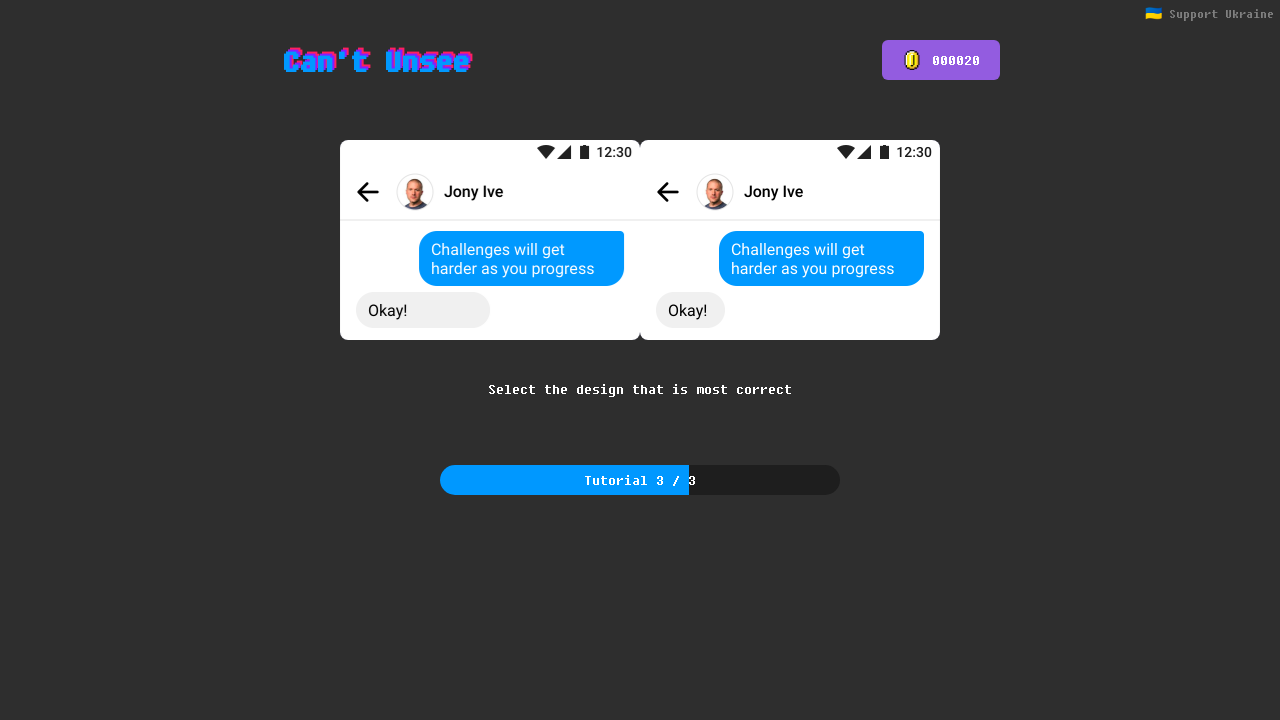

Pressed Enter to proceed to next question
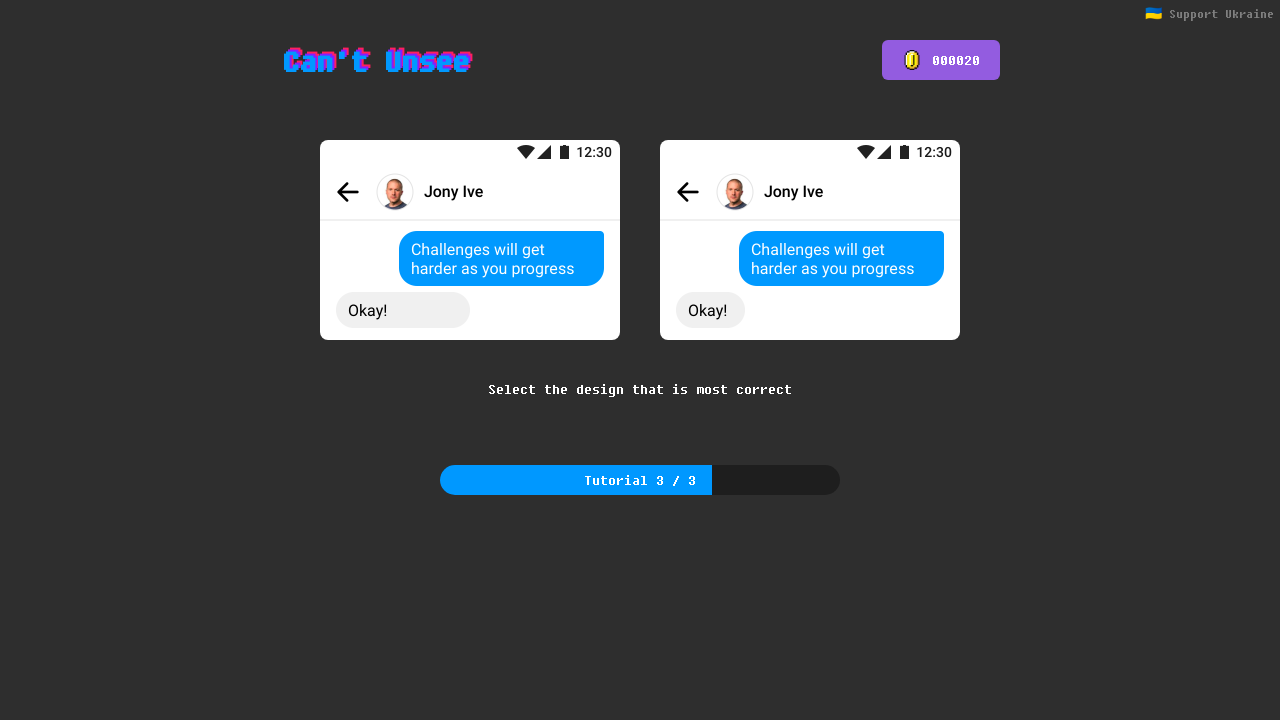

Clicked left image for answer choice at (470, 240) on (//div[@class='css-12ogqma']/img)[1]
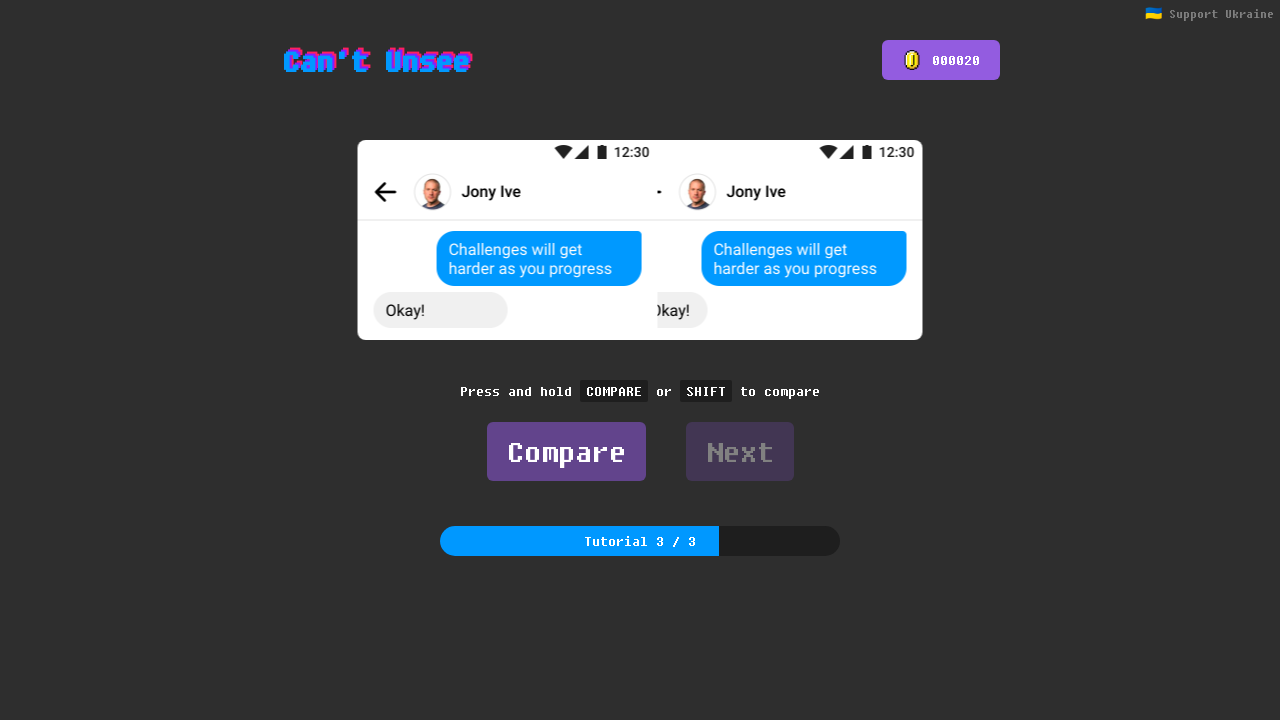

Pressed Enter to confirm selection
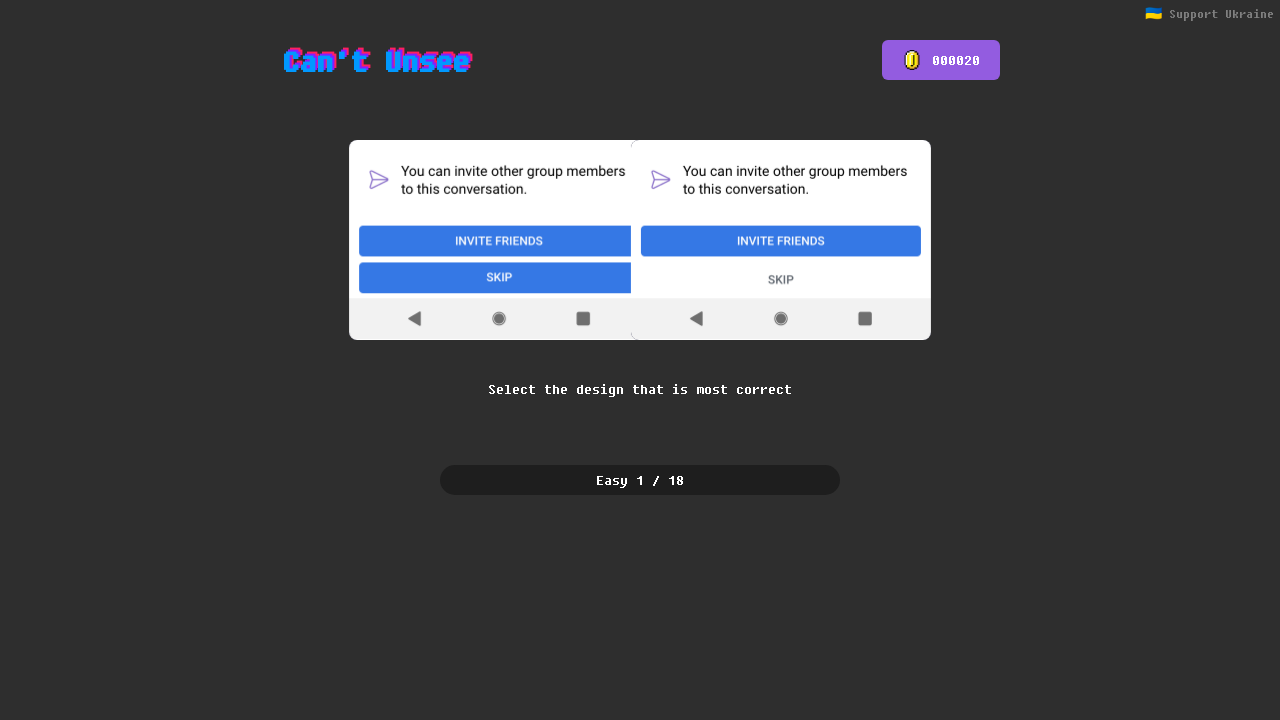

Pressed Enter to proceed to next question
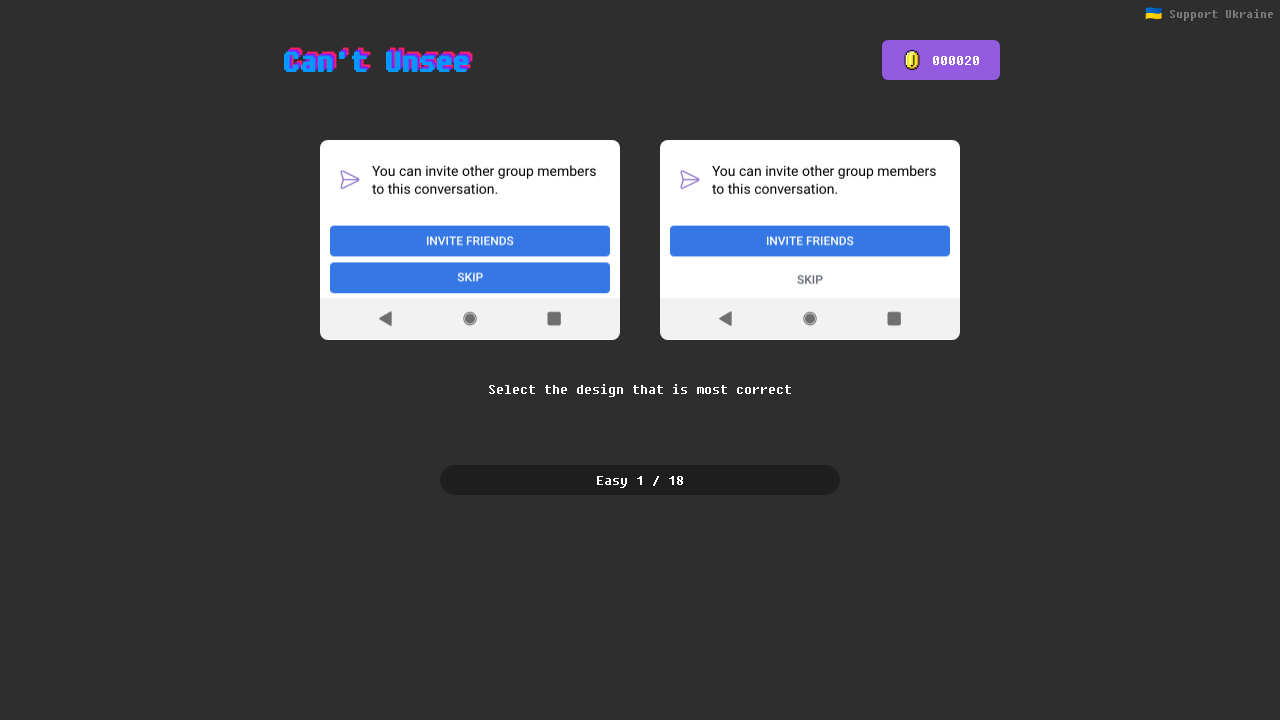

Clicked left image for answer choice at (470, 240) on (//div[@class='css-12ogqma']/img)[1]
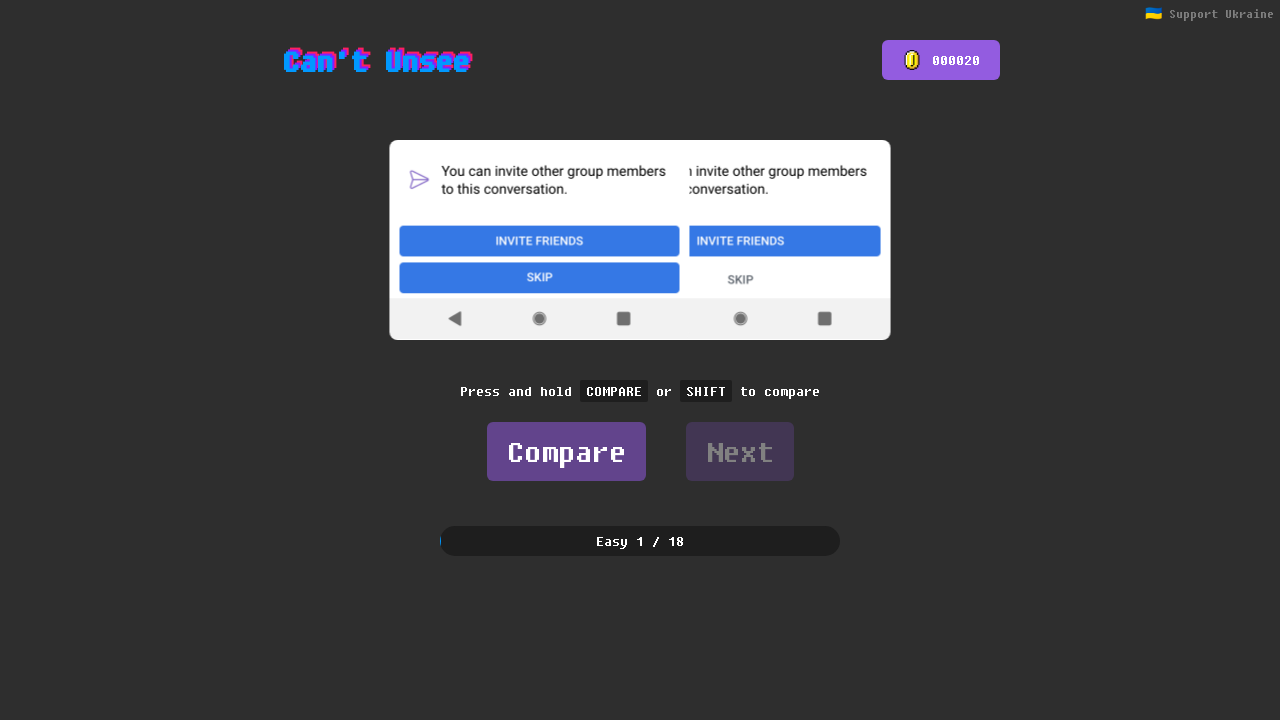

Pressed Enter to confirm selection
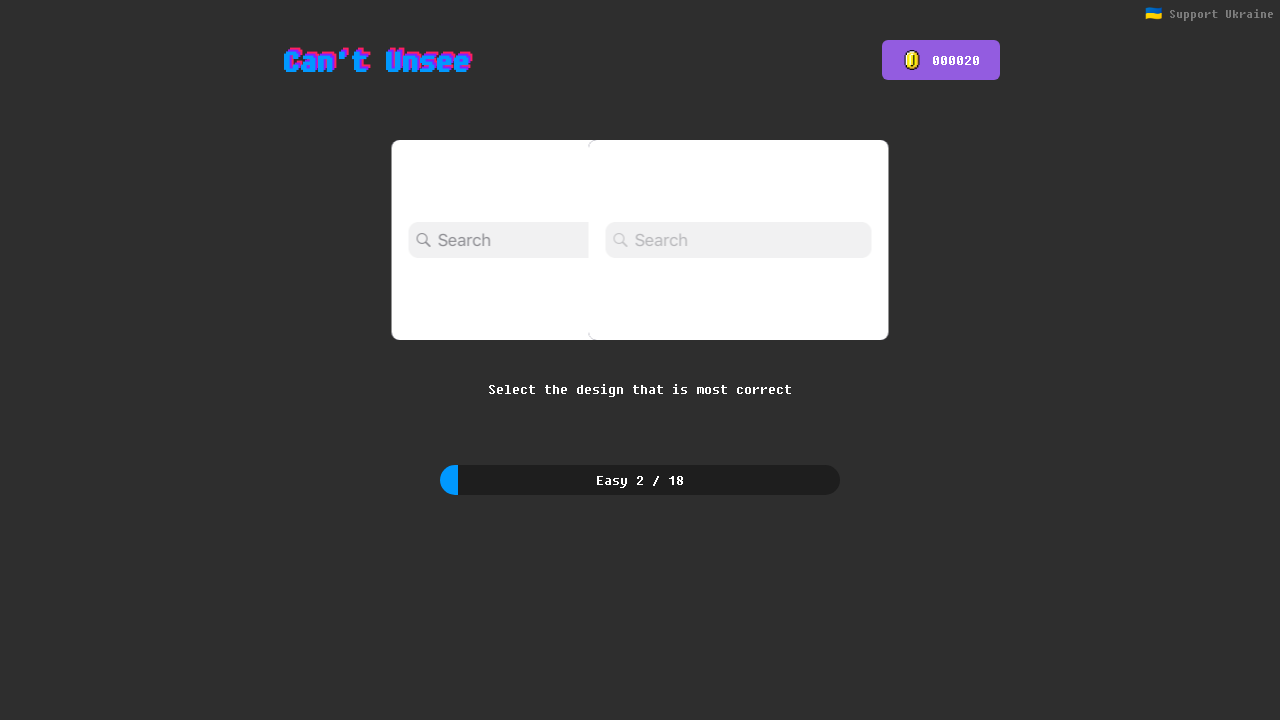

Pressed Enter to proceed to next question
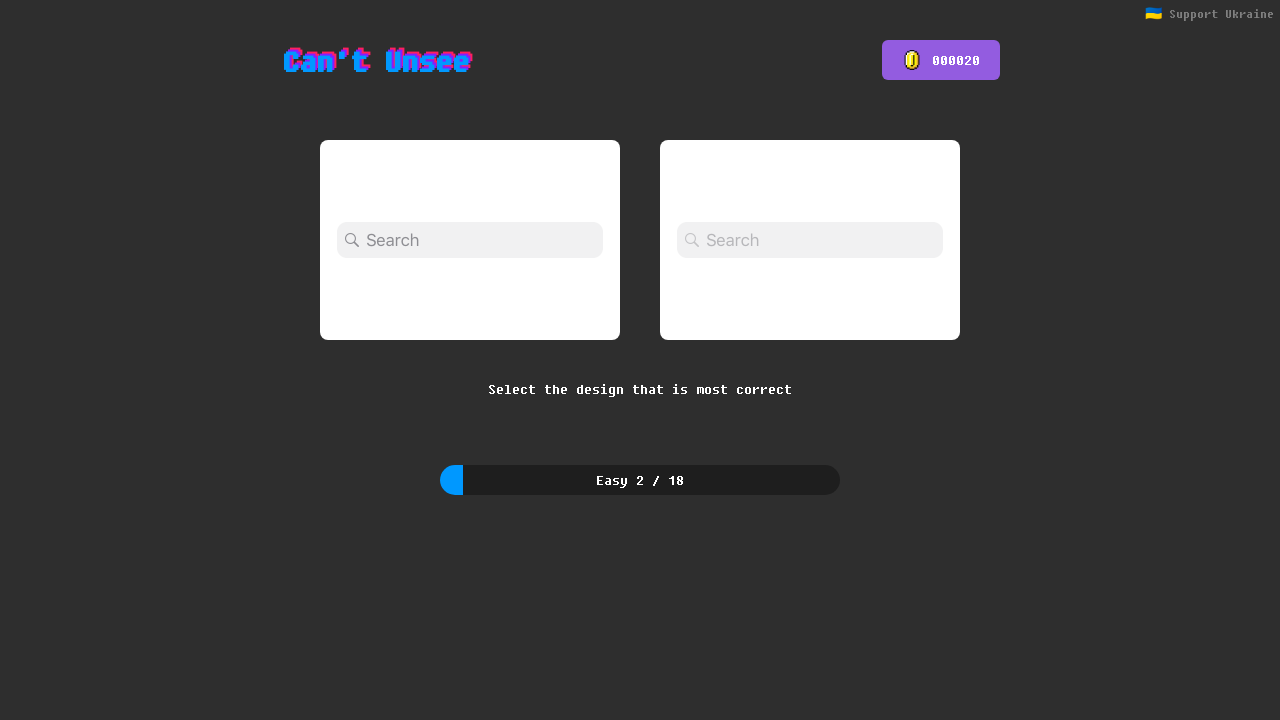

Clicked right image for answer choice at (810, 240) on (//div[@class='css-12ogqma']/img)[2]
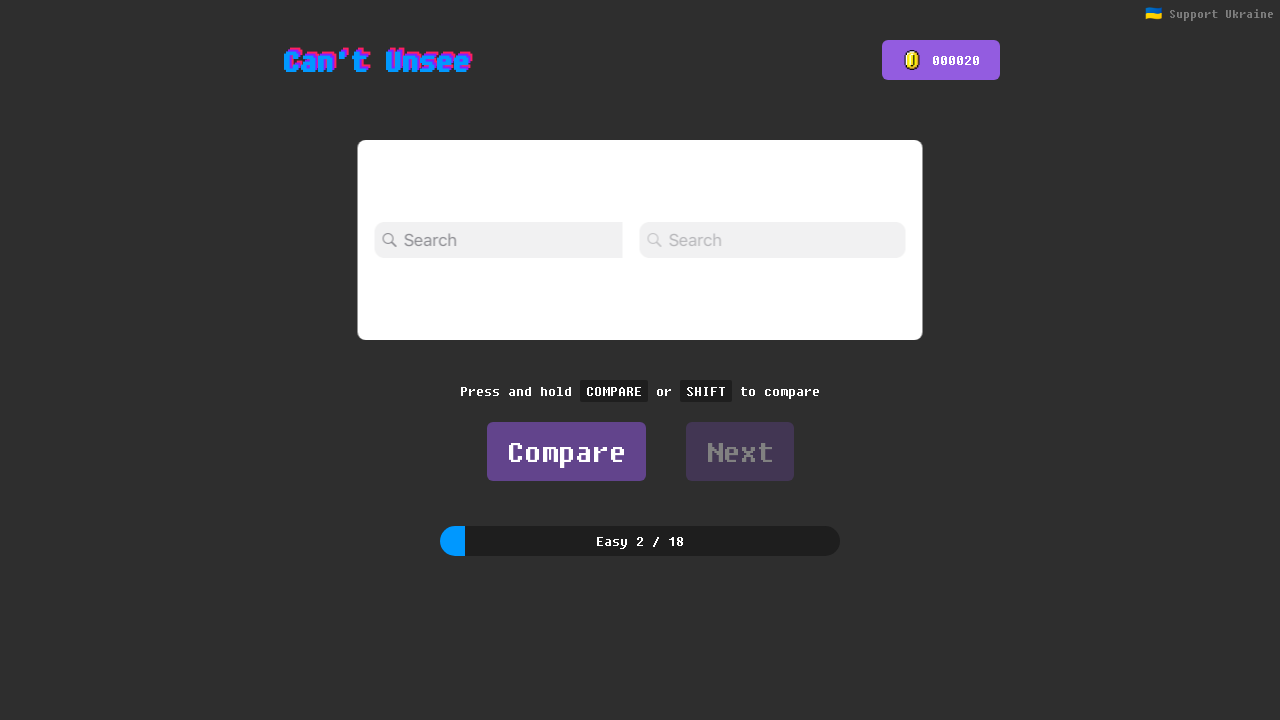

Pressed Enter to confirm selection
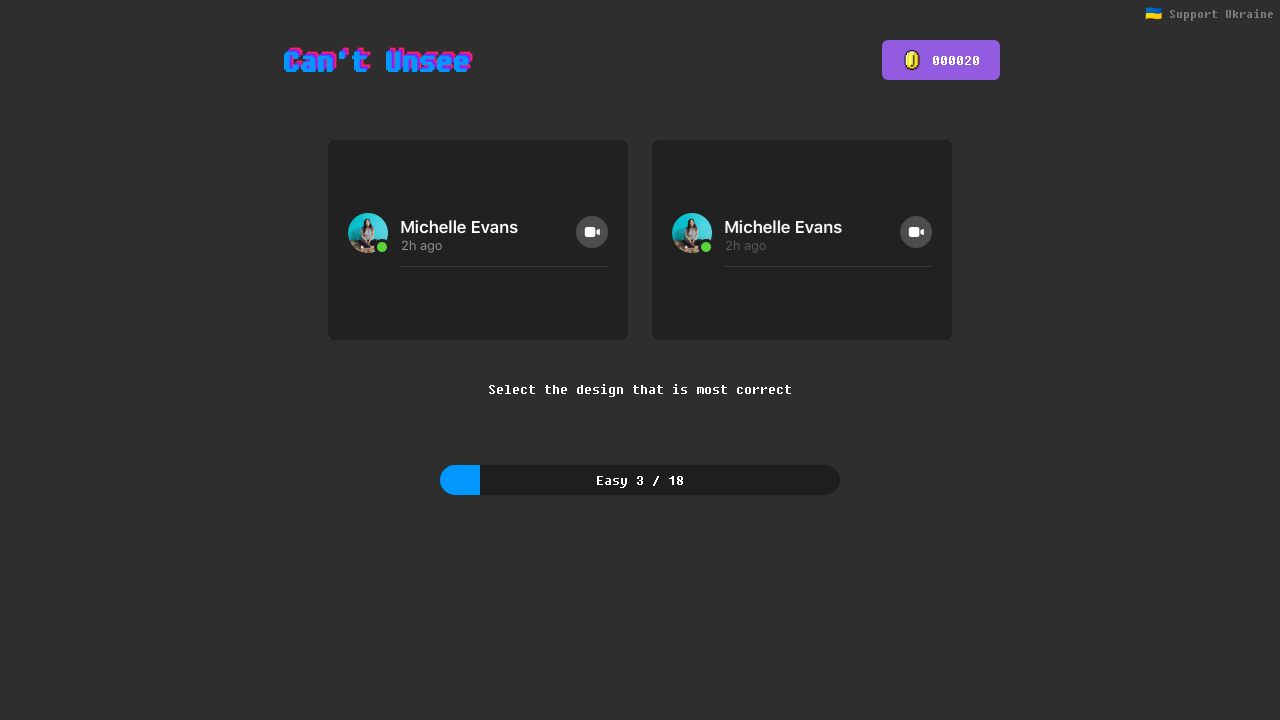

Pressed Enter to proceed to next question
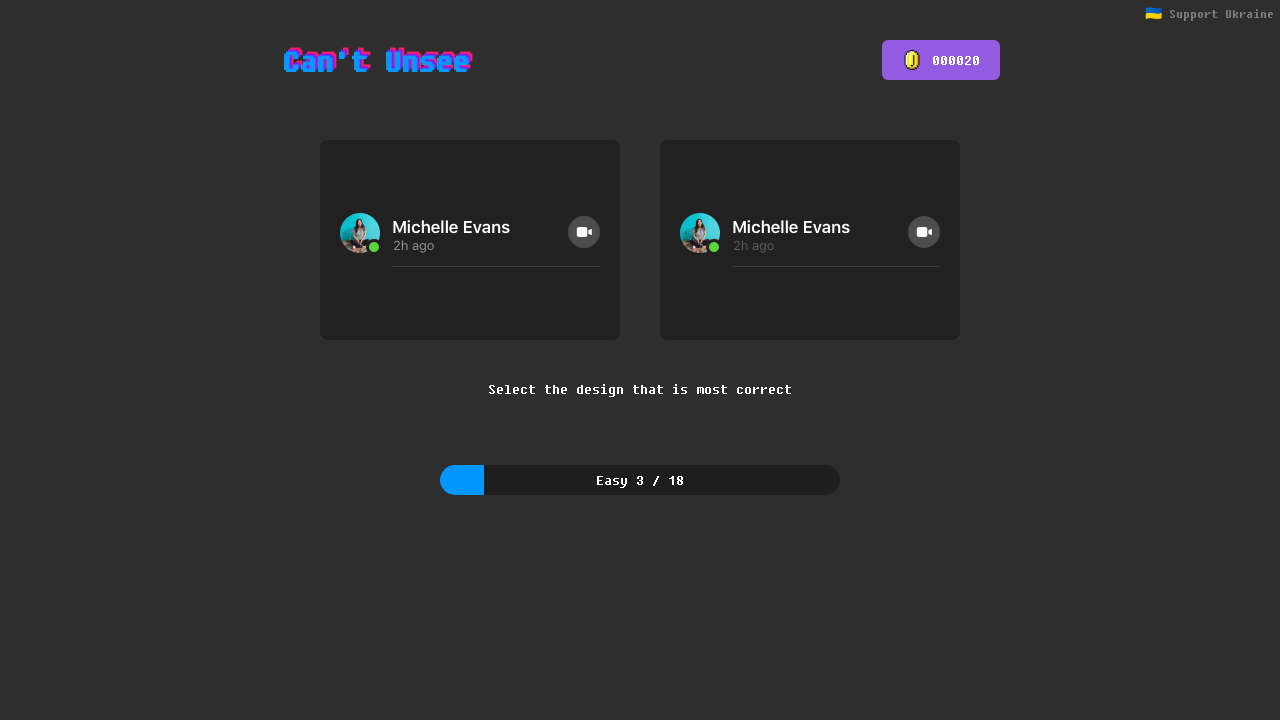

Clicked right image for answer choice at (810, 240) on (//div[@class='css-12ogqma']/img)[2]
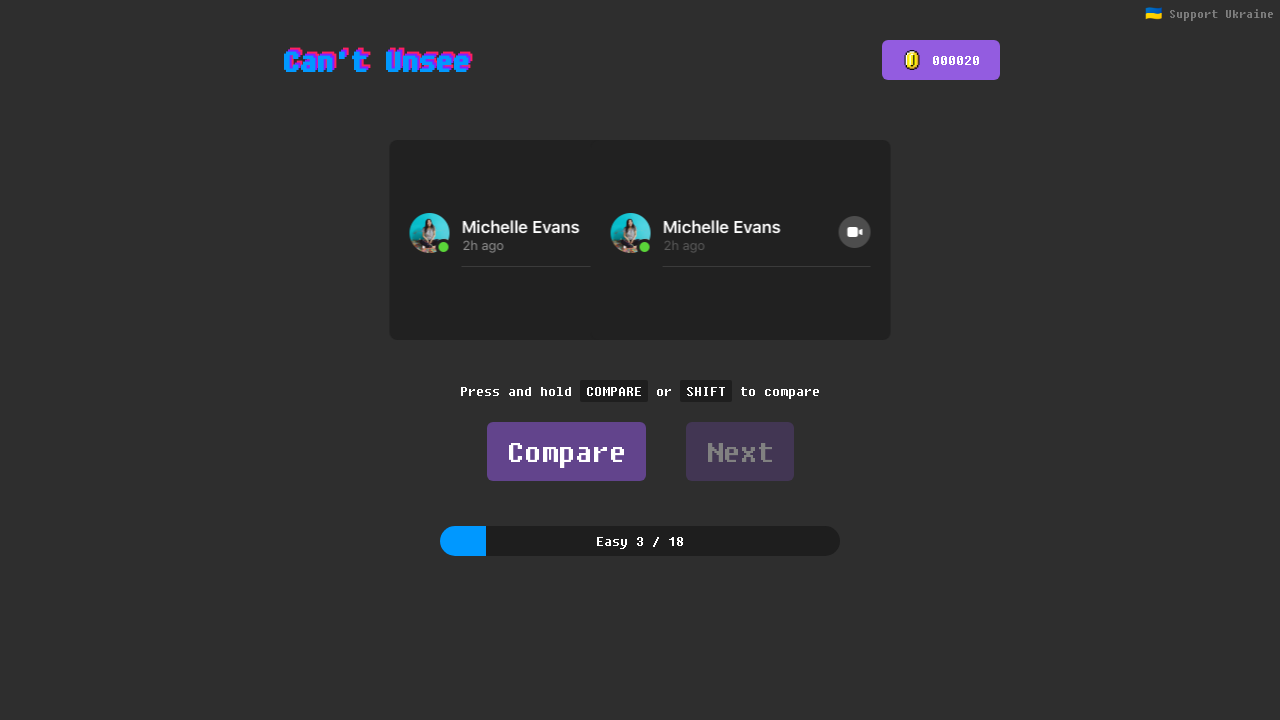

Pressed Enter to confirm selection
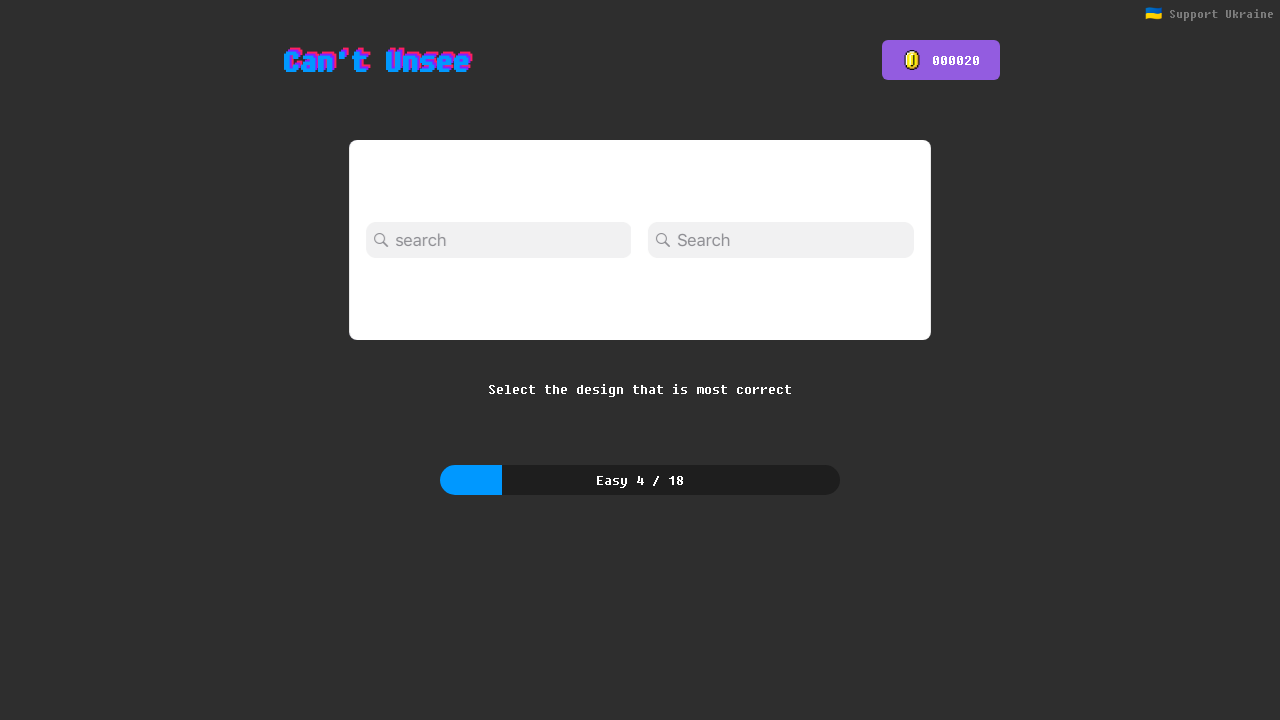

Pressed Enter to proceed to next question
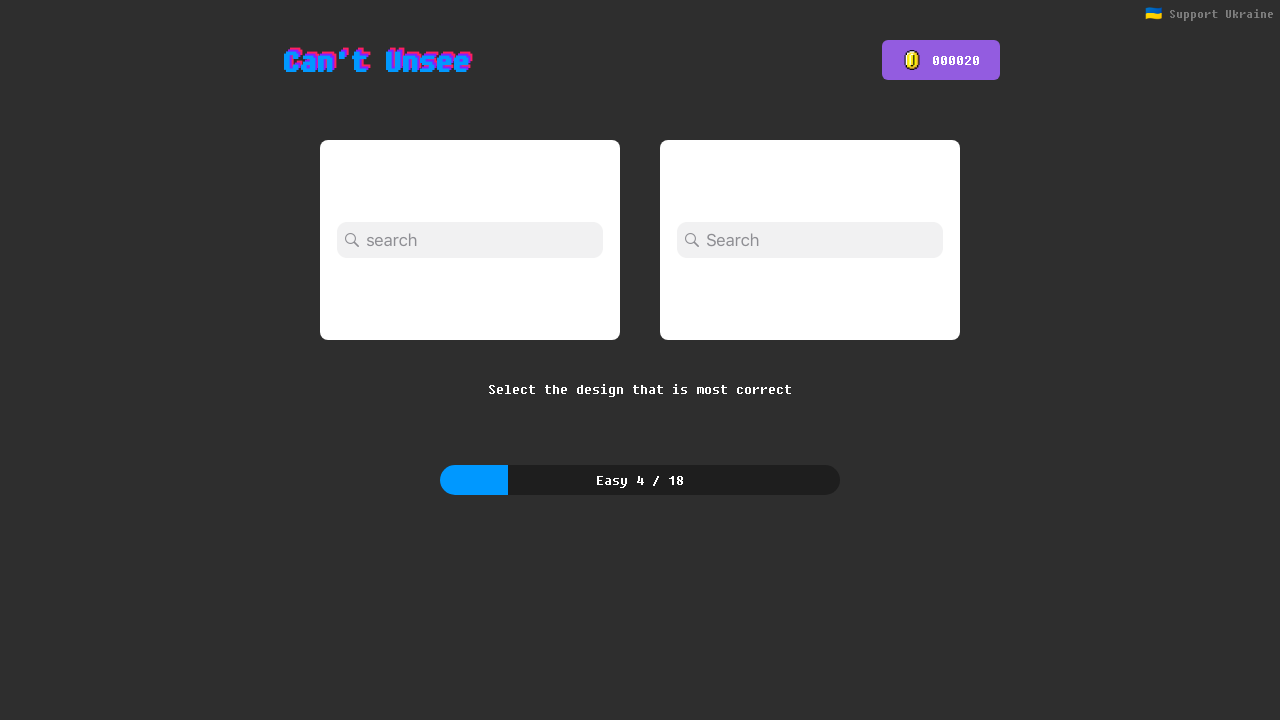

Clicked right image for answer choice at (810, 240) on (//div[@class='css-12ogqma']/img)[2]
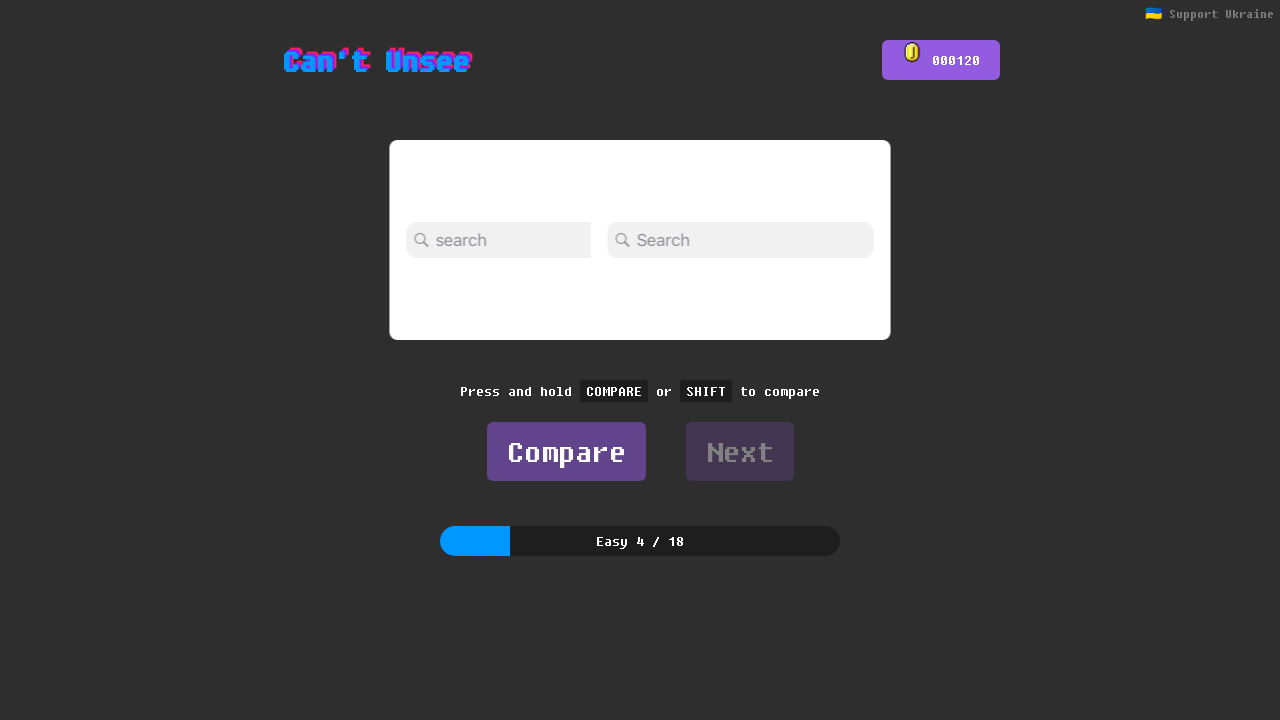

Pressed Enter to confirm selection
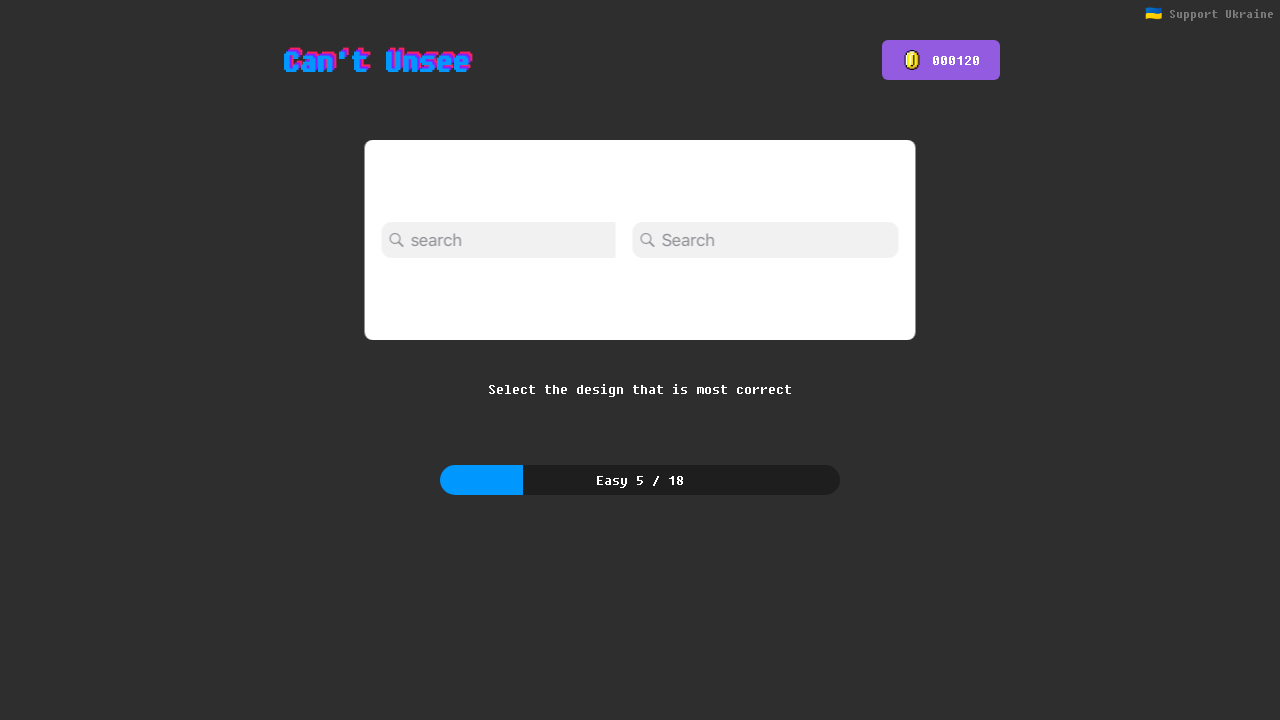

Pressed Enter to proceed to next question
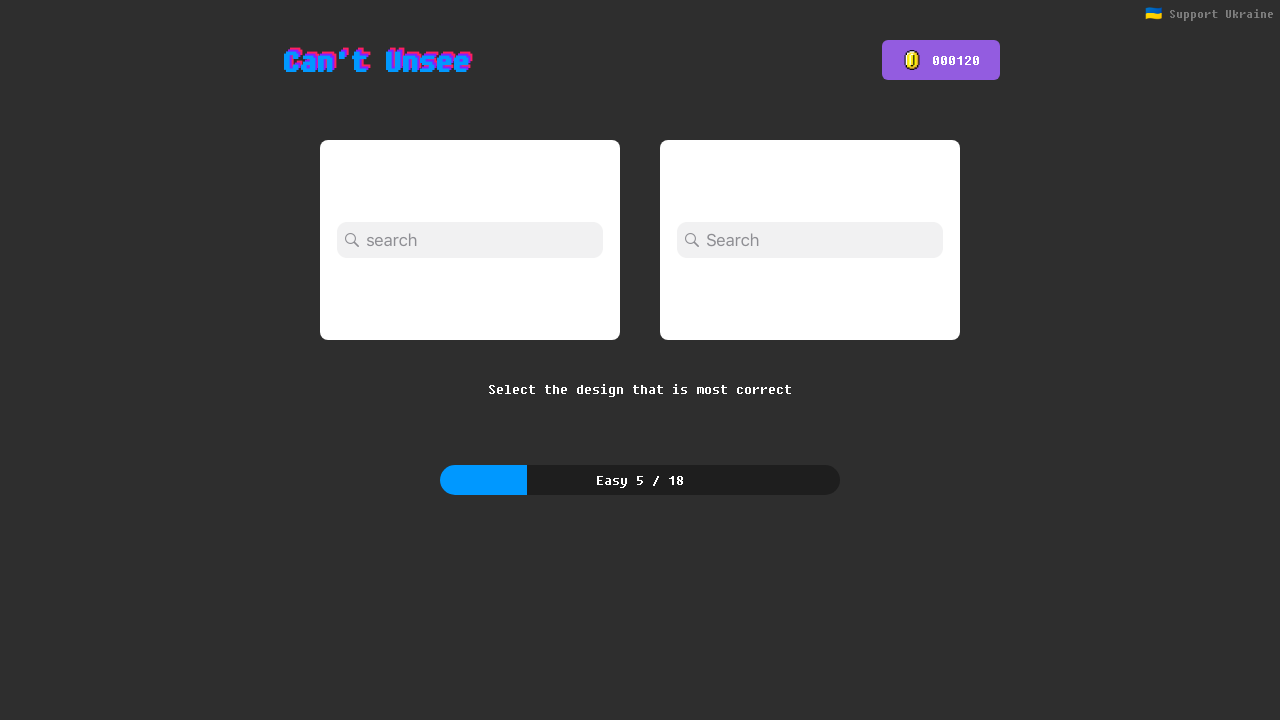

Clicked left image for answer choice at (470, 240) on (//div[@class='css-12ogqma']/img)[1]
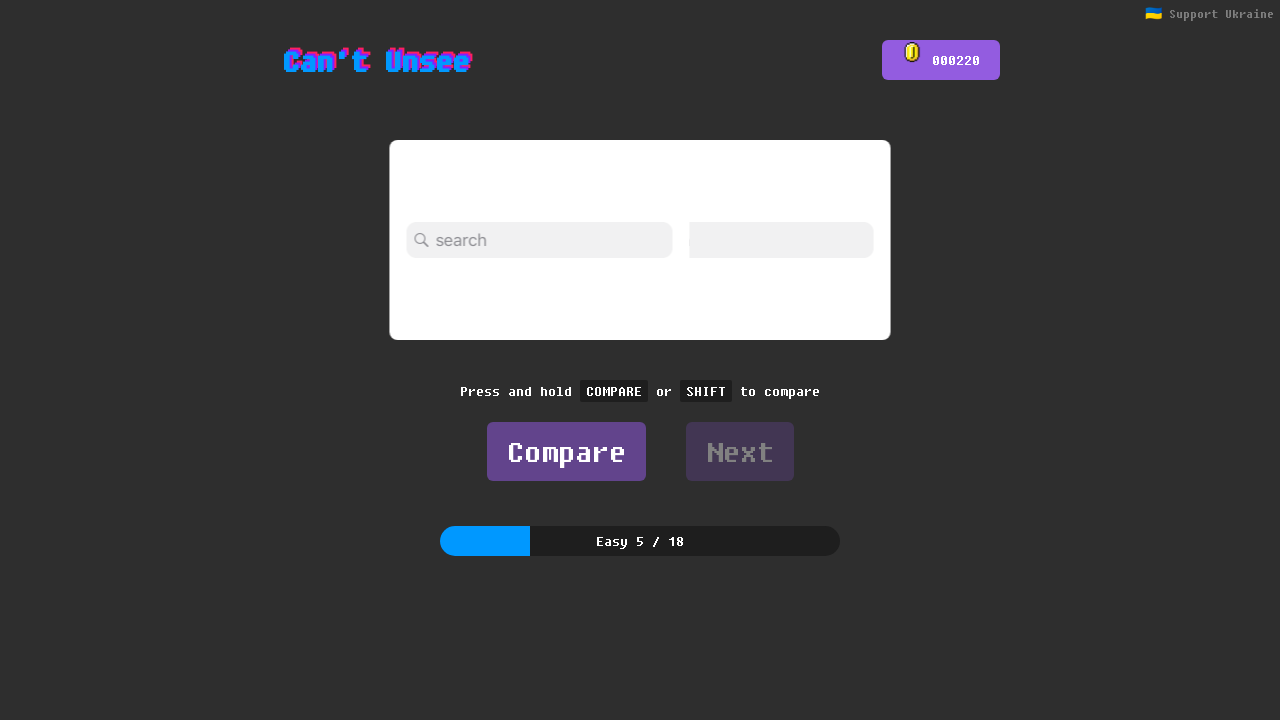

Pressed Enter to confirm selection
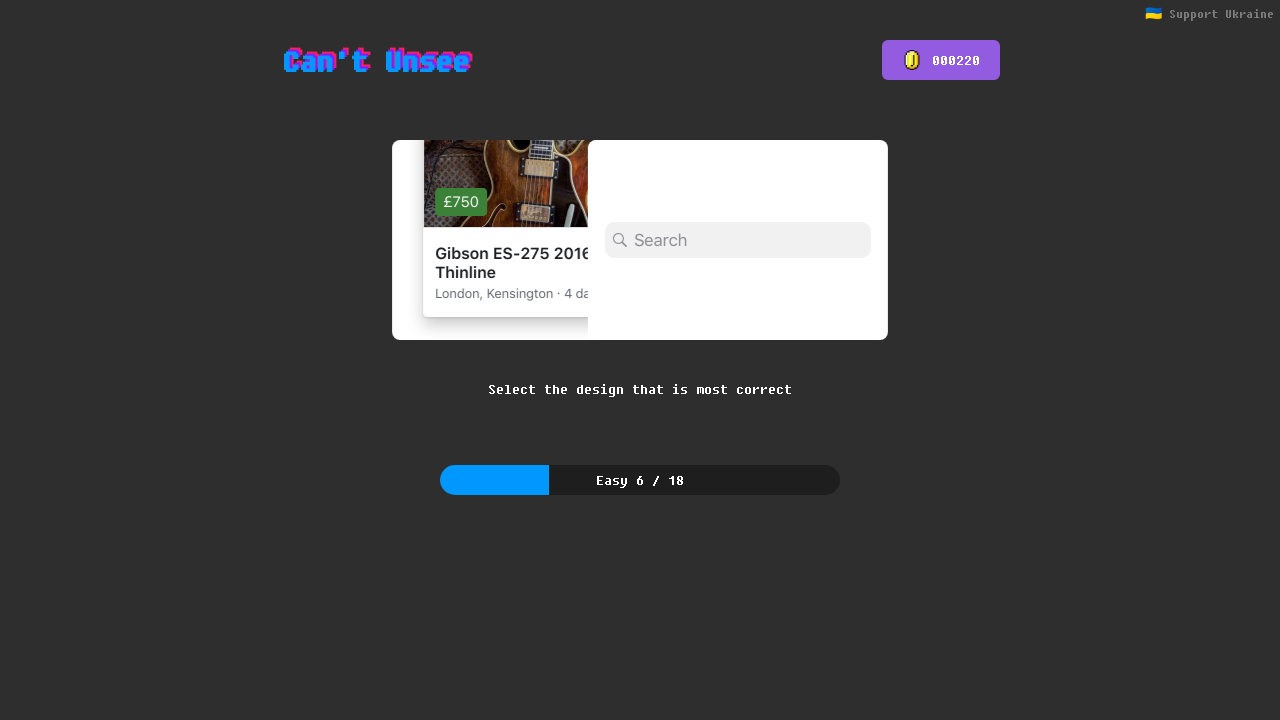

Pressed Enter to proceed to next question
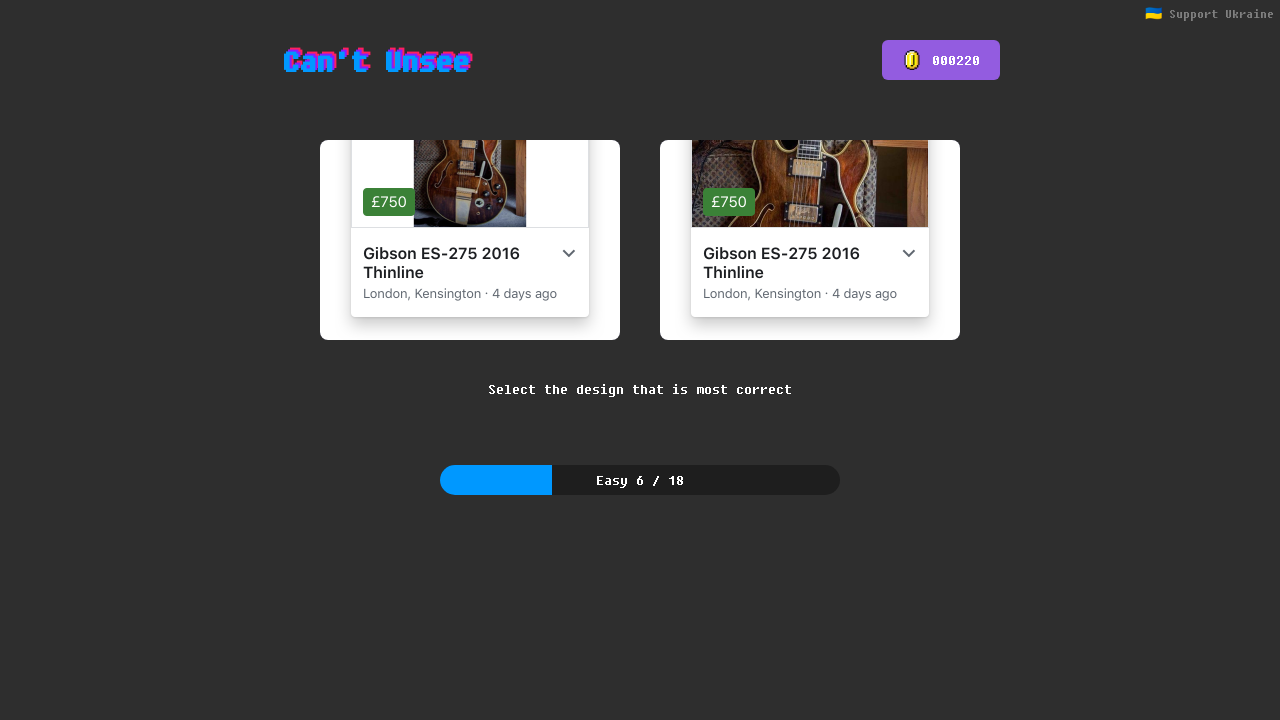

Clicked left image for answer choice at (470, 240) on (//div[@class='css-12ogqma']/img)[1]
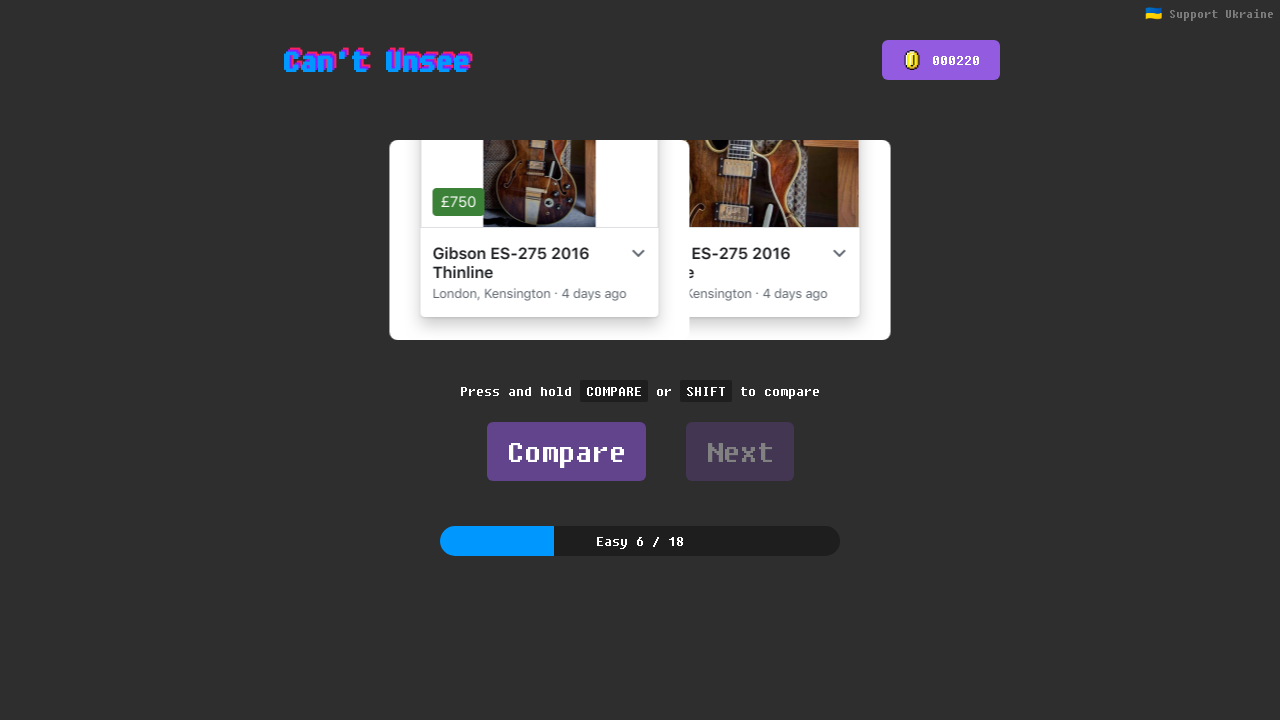

Pressed Enter to confirm selection
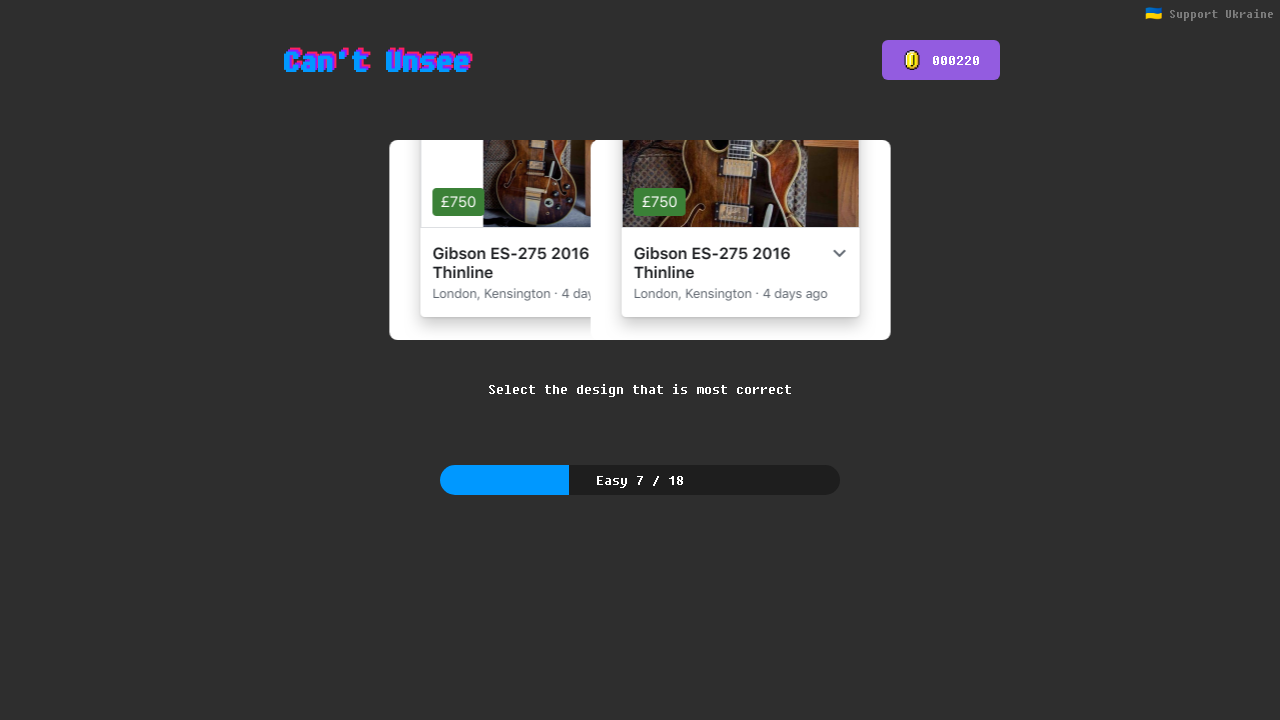

Pressed Enter to proceed to next question
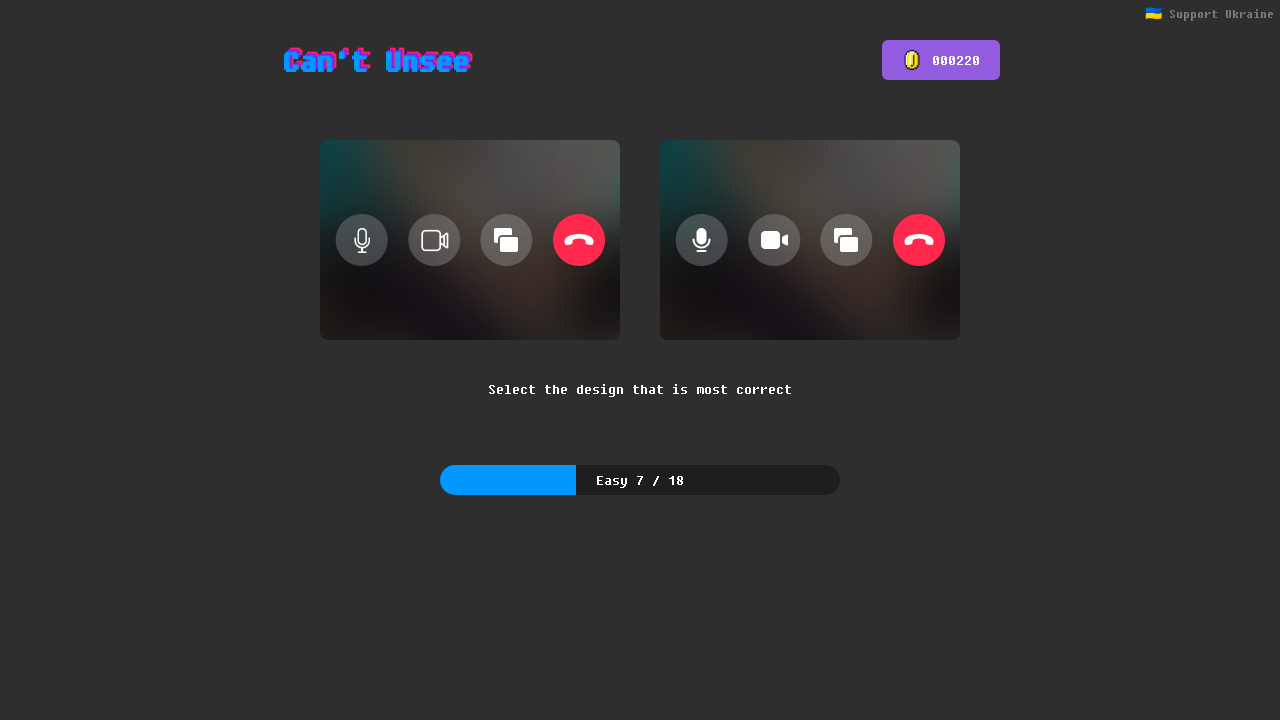

Clicked left image for answer choice at (470, 240) on (//div[@class='css-12ogqma']/img)[1]
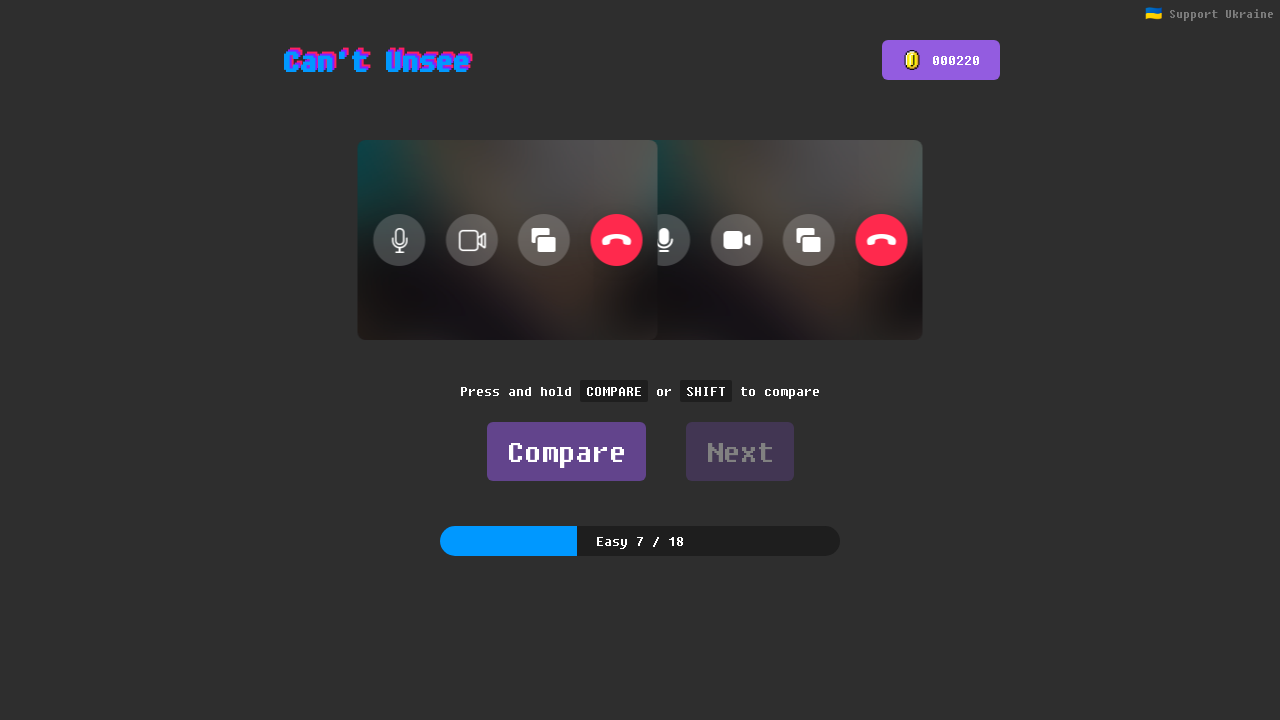

Pressed Enter to confirm selection
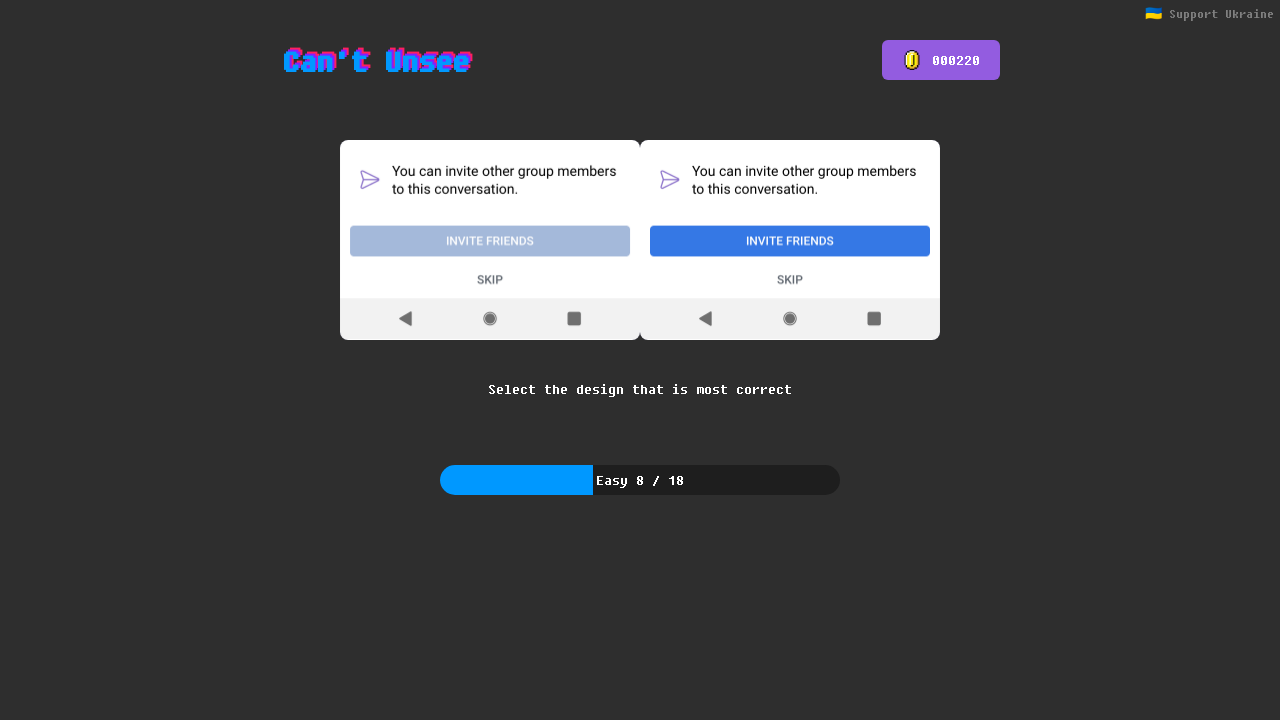

Pressed Enter to proceed to next question
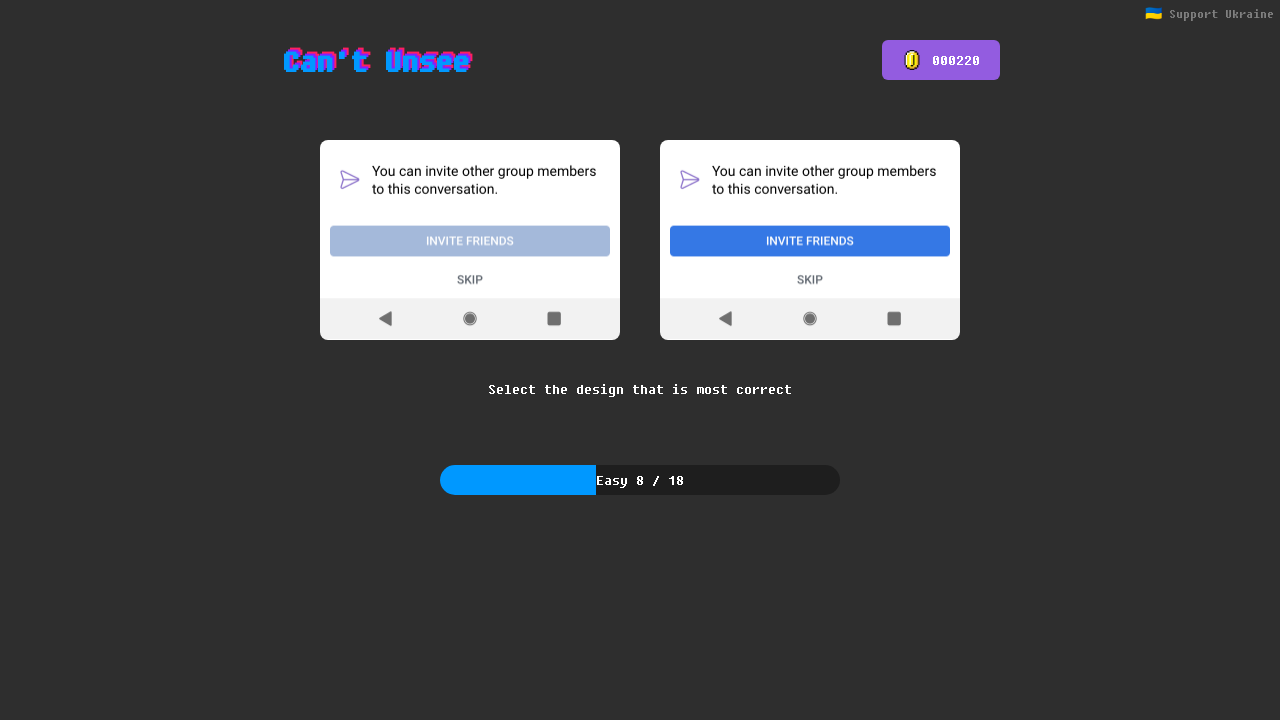

Clicked left image for answer choice at (470, 240) on (//div[@class='css-12ogqma']/img)[1]
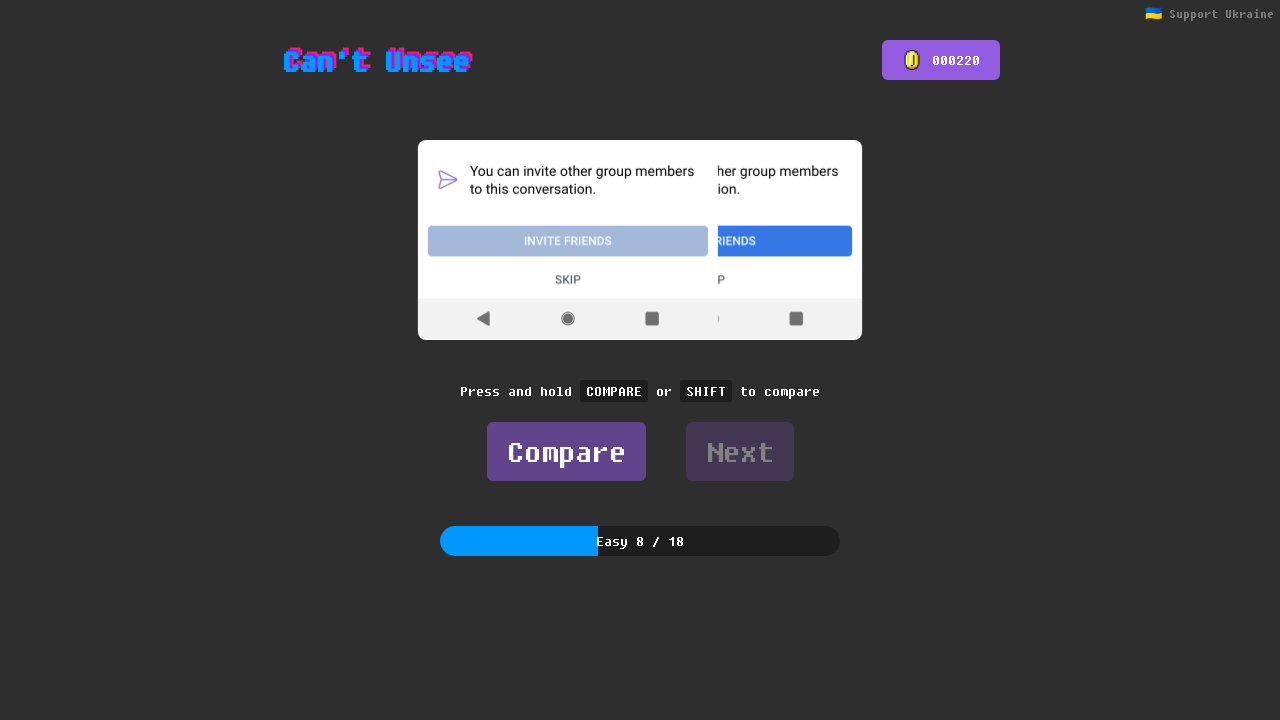

Pressed Enter to confirm selection
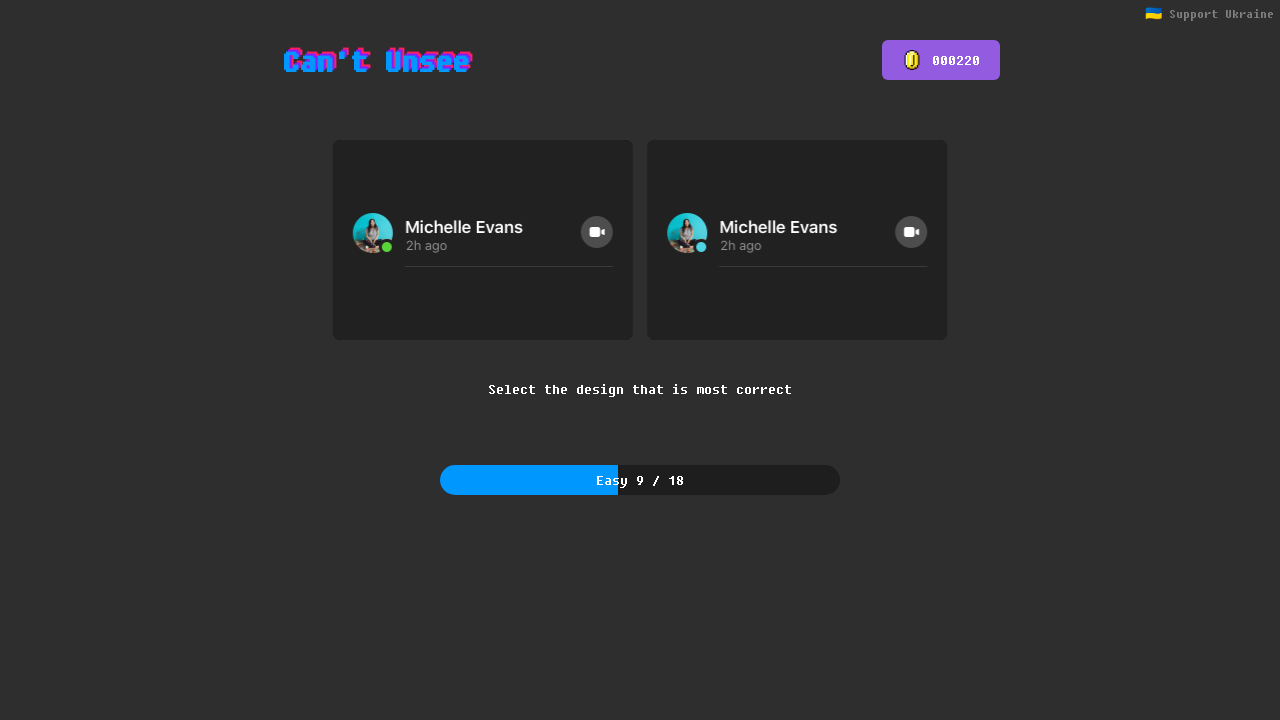

Pressed Enter to proceed to next question
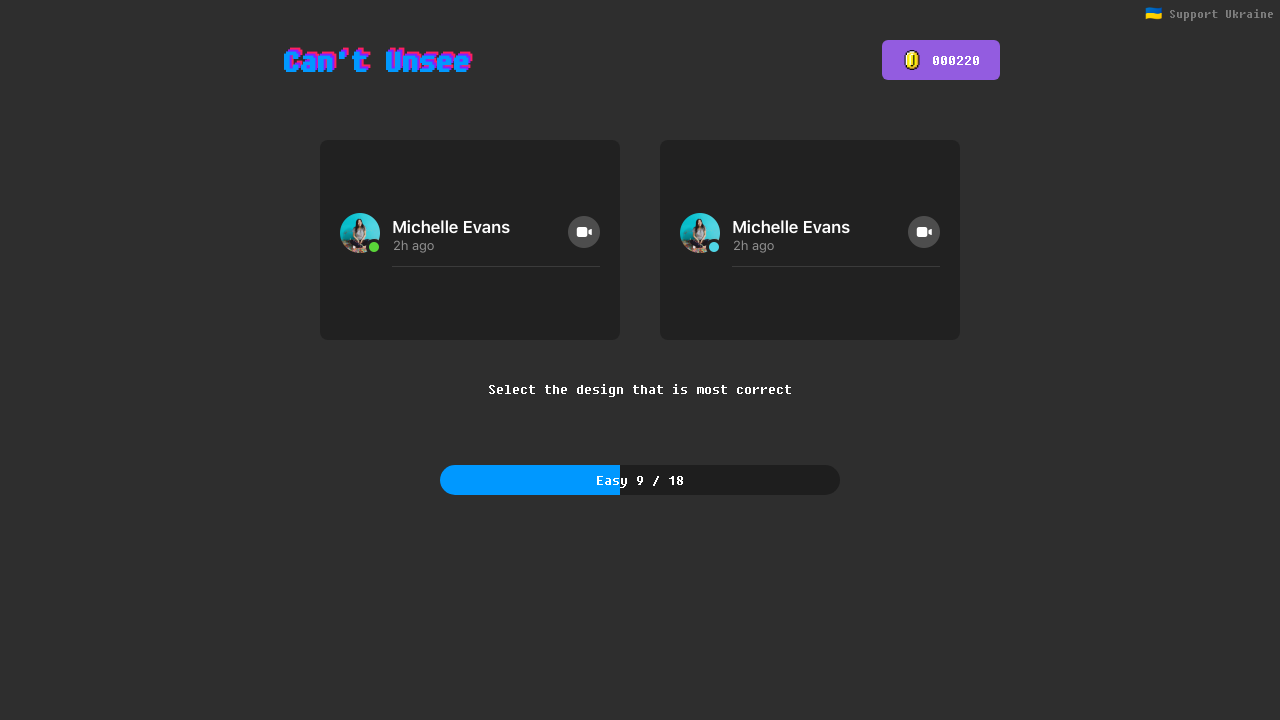

Clicked right image for answer choice at (810, 240) on (//div[@class='css-12ogqma']/img)[2]
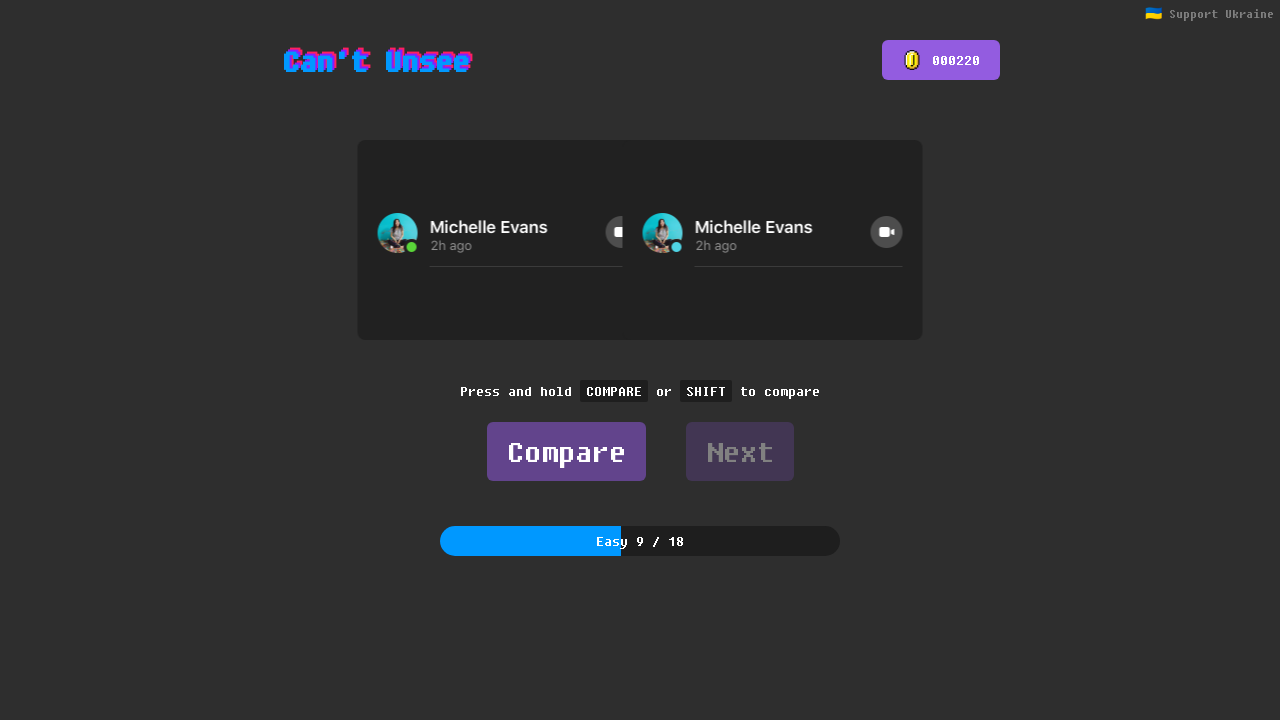

Pressed Enter to confirm selection
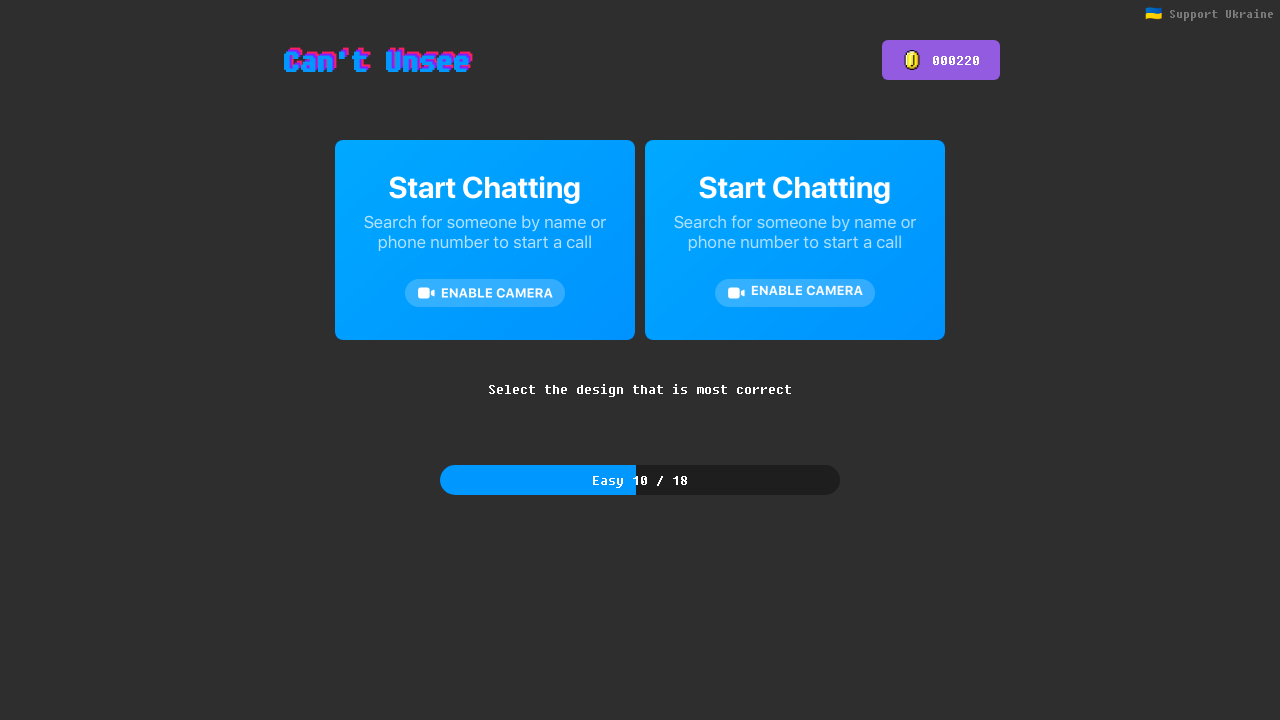

Pressed Enter to proceed to next question
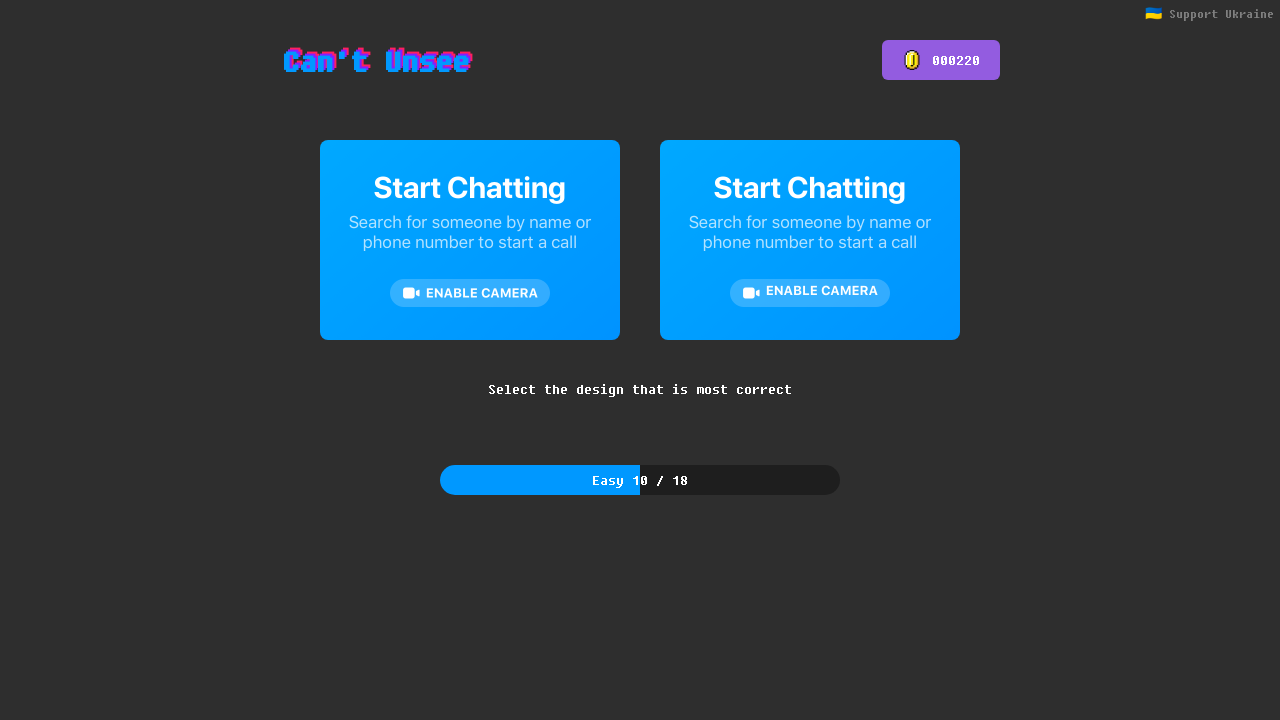

Clicked right image for answer choice at (810, 240) on (//div[@class='css-12ogqma']/img)[2]
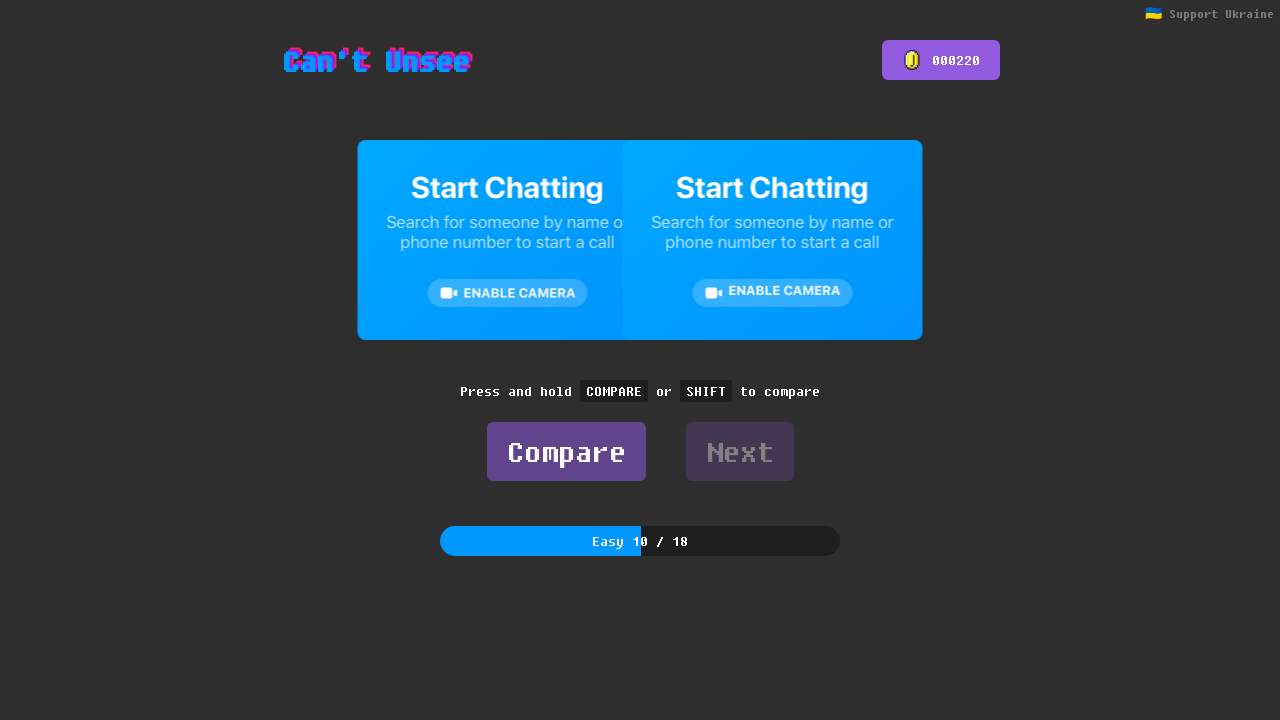

Pressed Enter to confirm selection
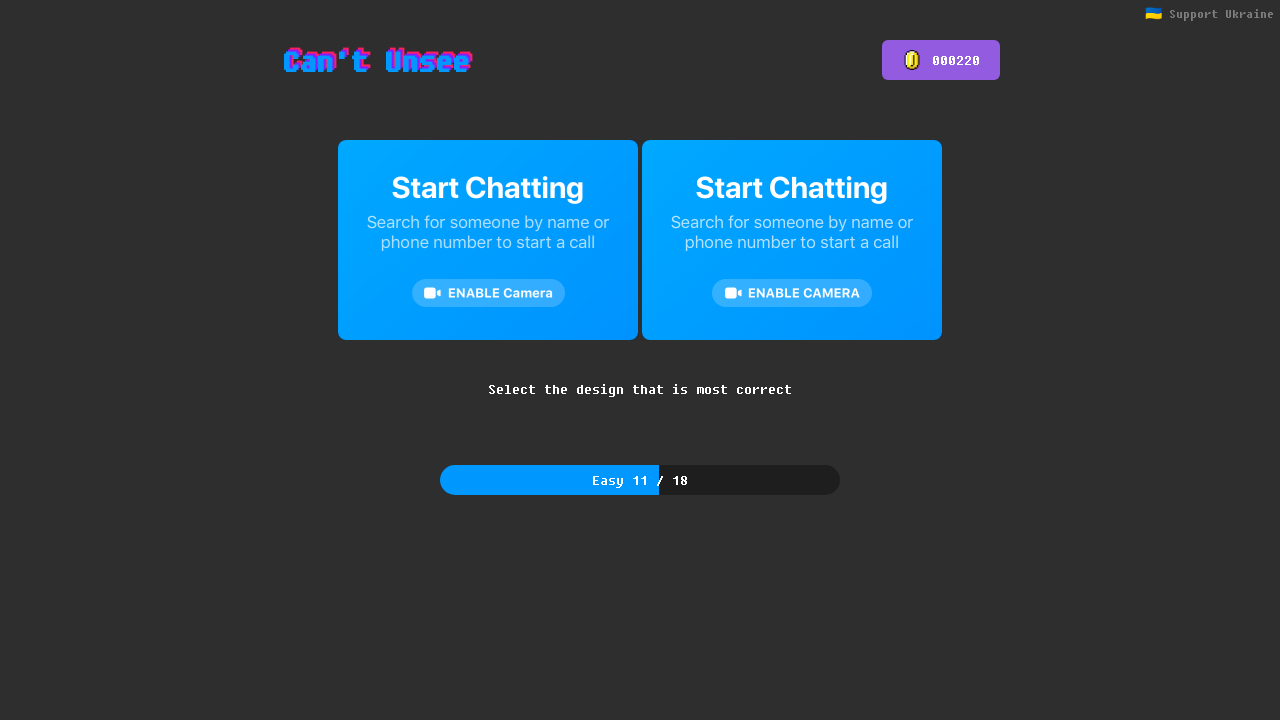

Pressed Enter to proceed to next question
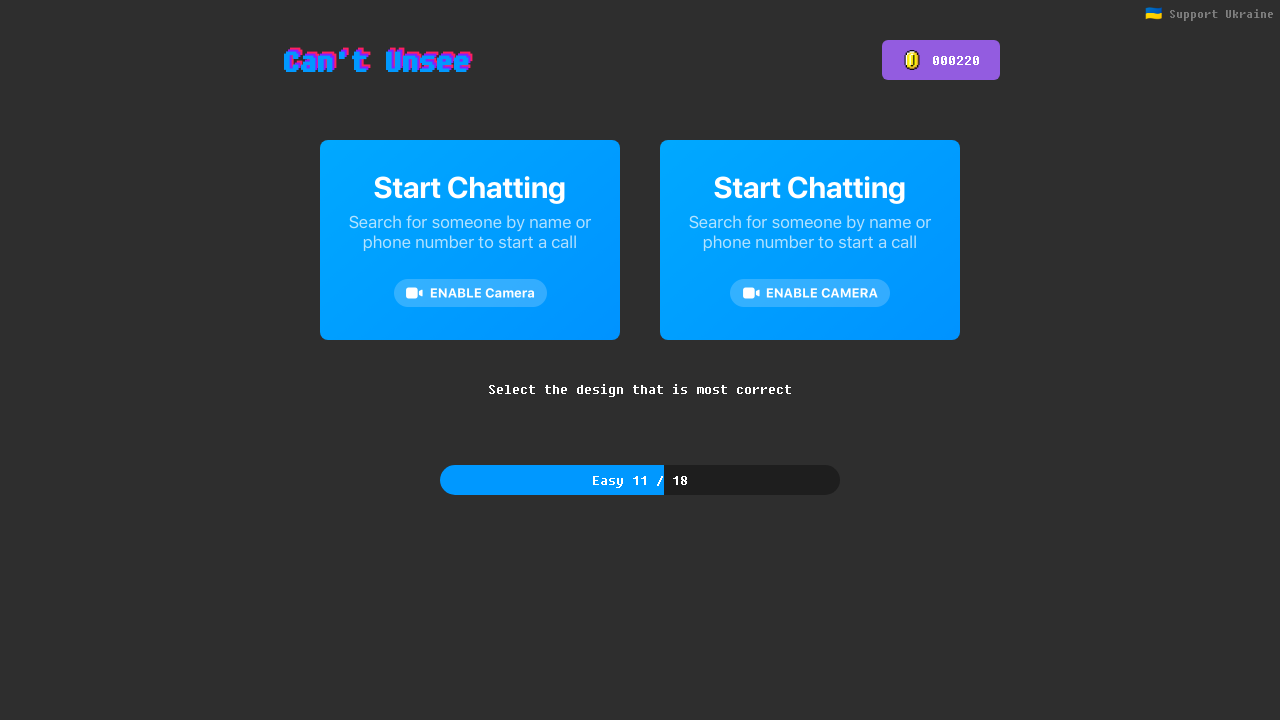

Clicked right image for answer choice at (810, 240) on (//div[@class='css-12ogqma']/img)[2]
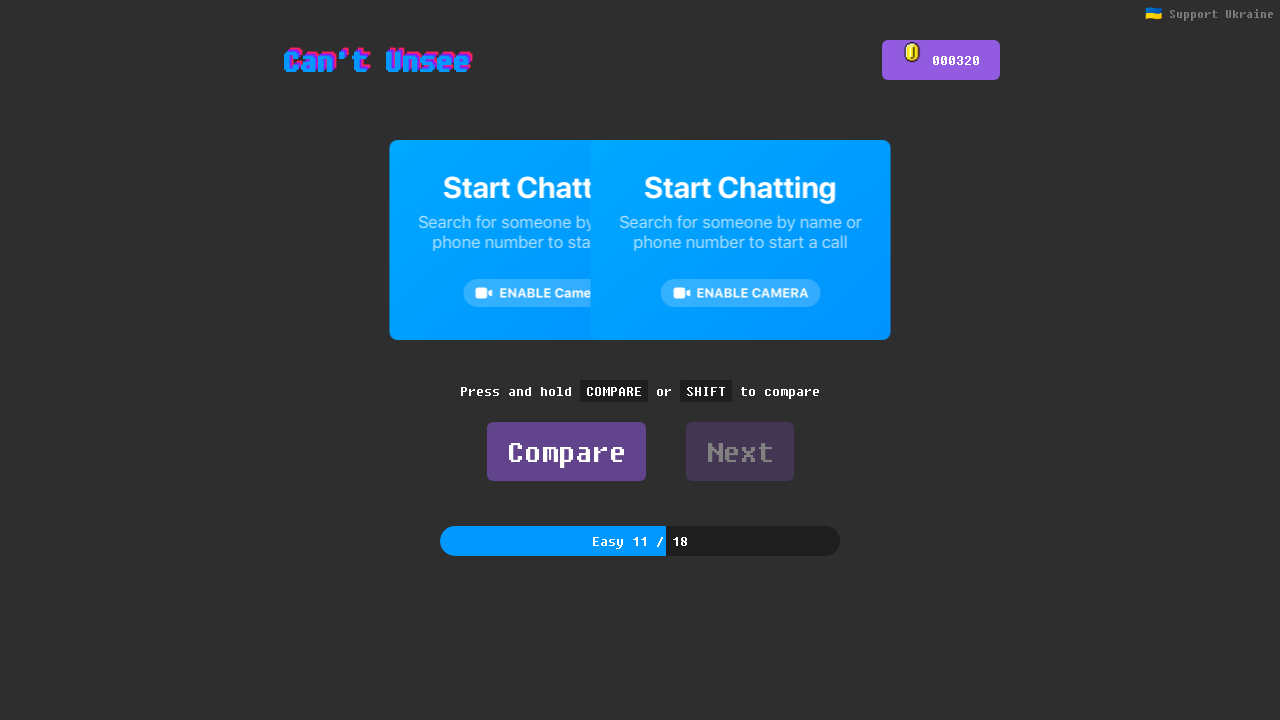

Pressed Enter to confirm selection
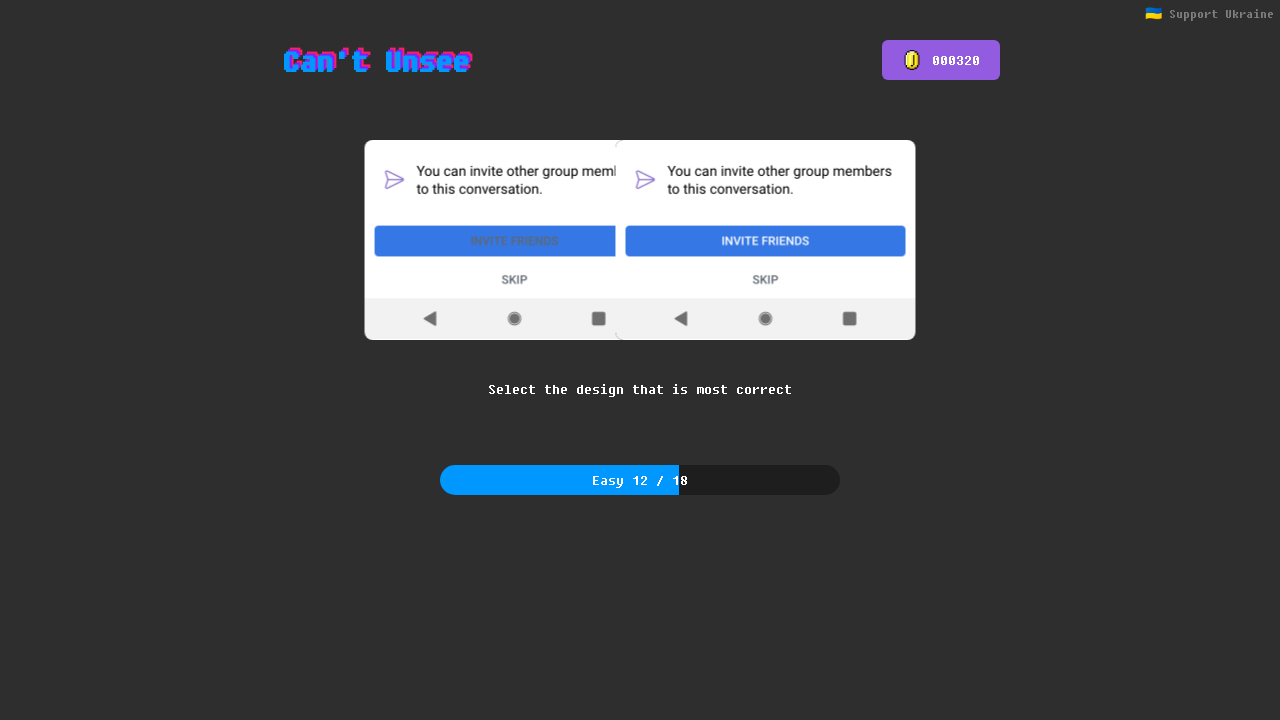

Pressed Enter to proceed to next question
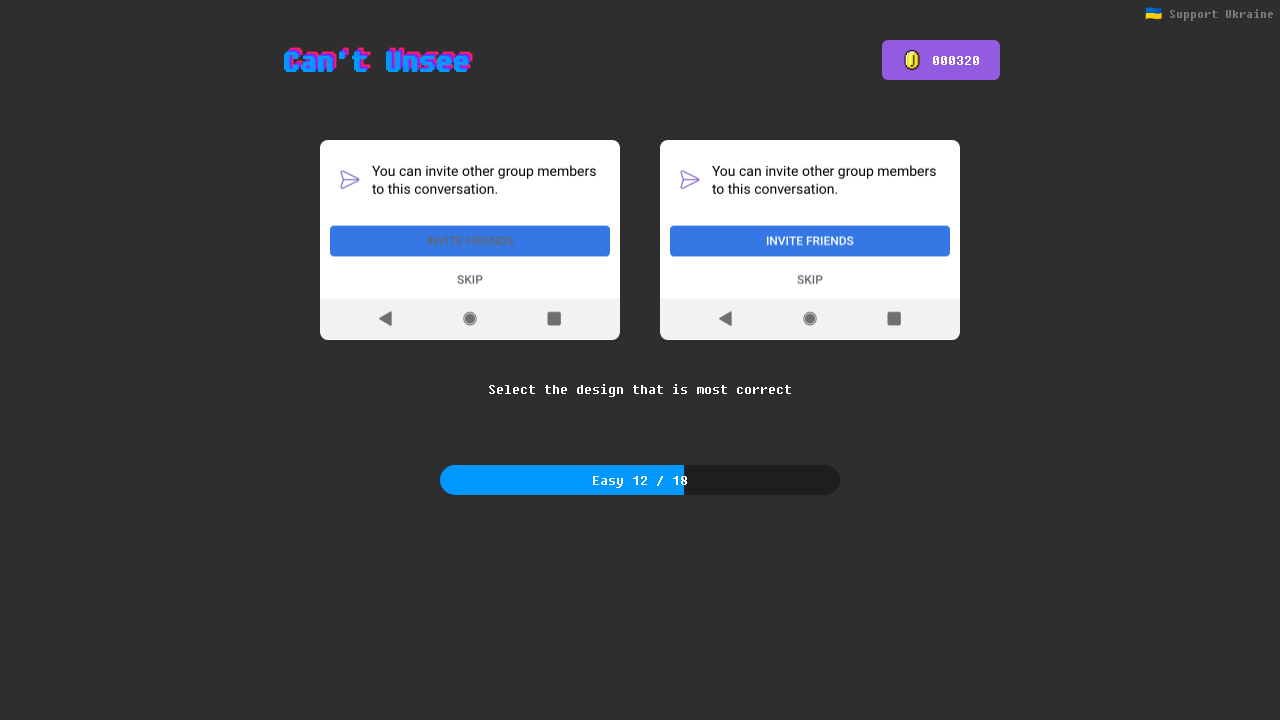

Clicked left image for answer choice at (470, 240) on (//div[@class='css-12ogqma']/img)[1]
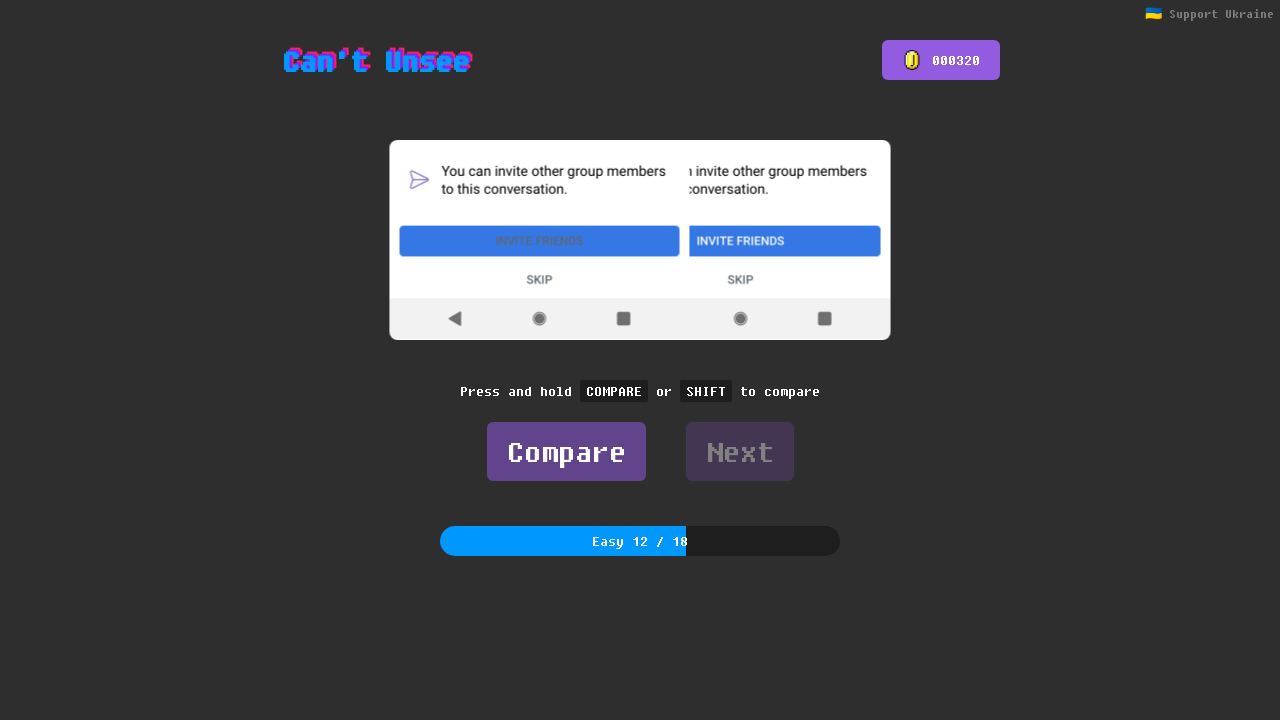

Pressed Enter to confirm selection
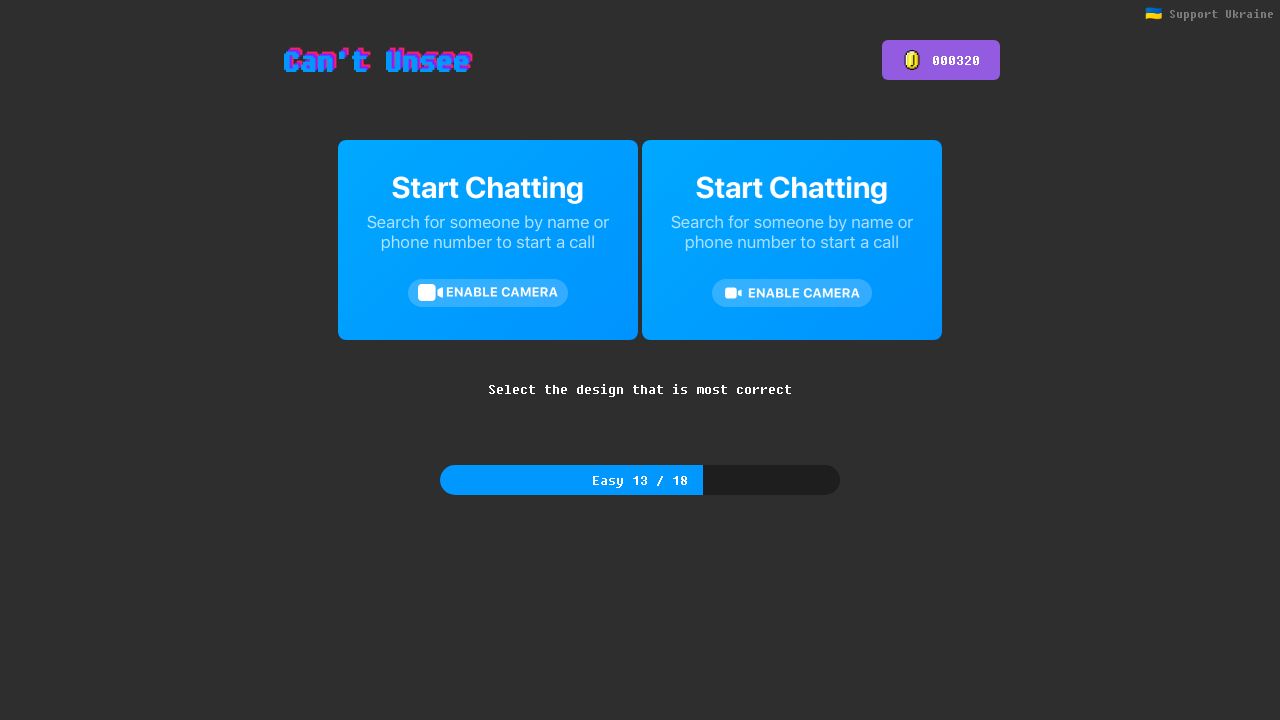

Pressed Enter to proceed to next question
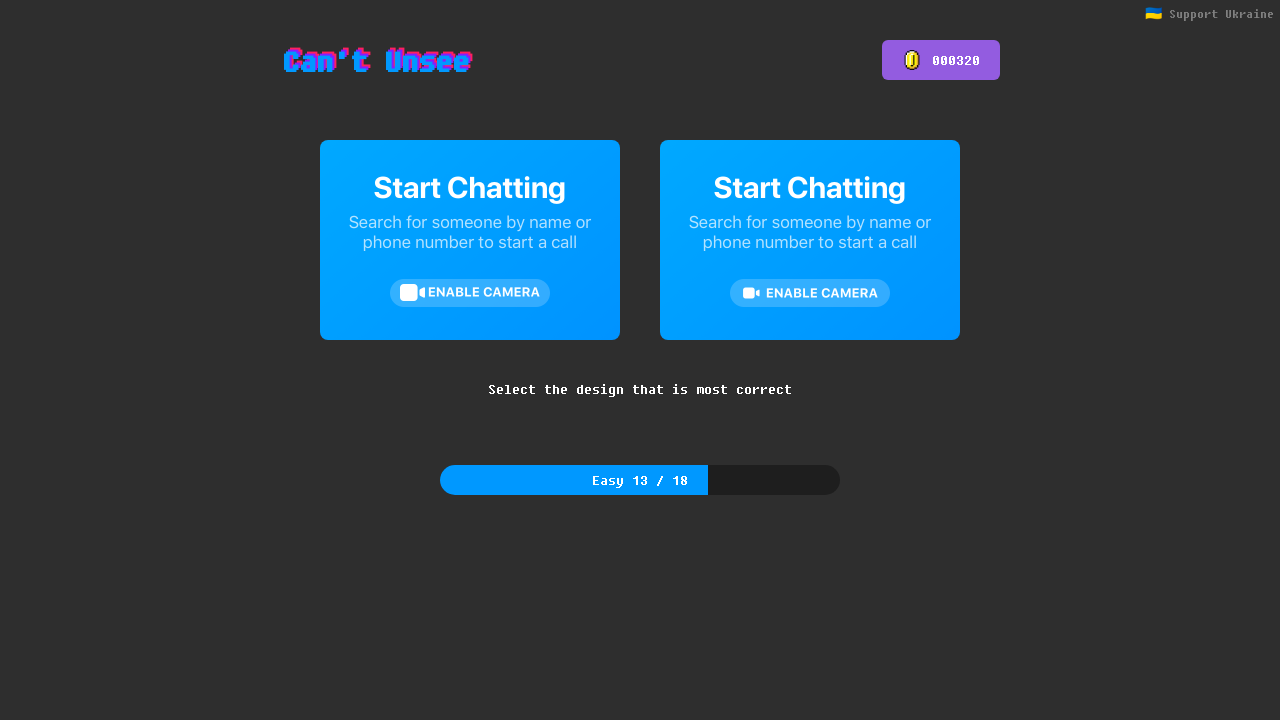

Clicked right image for answer choice at (810, 240) on (//div[@class='css-12ogqma']/img)[2]
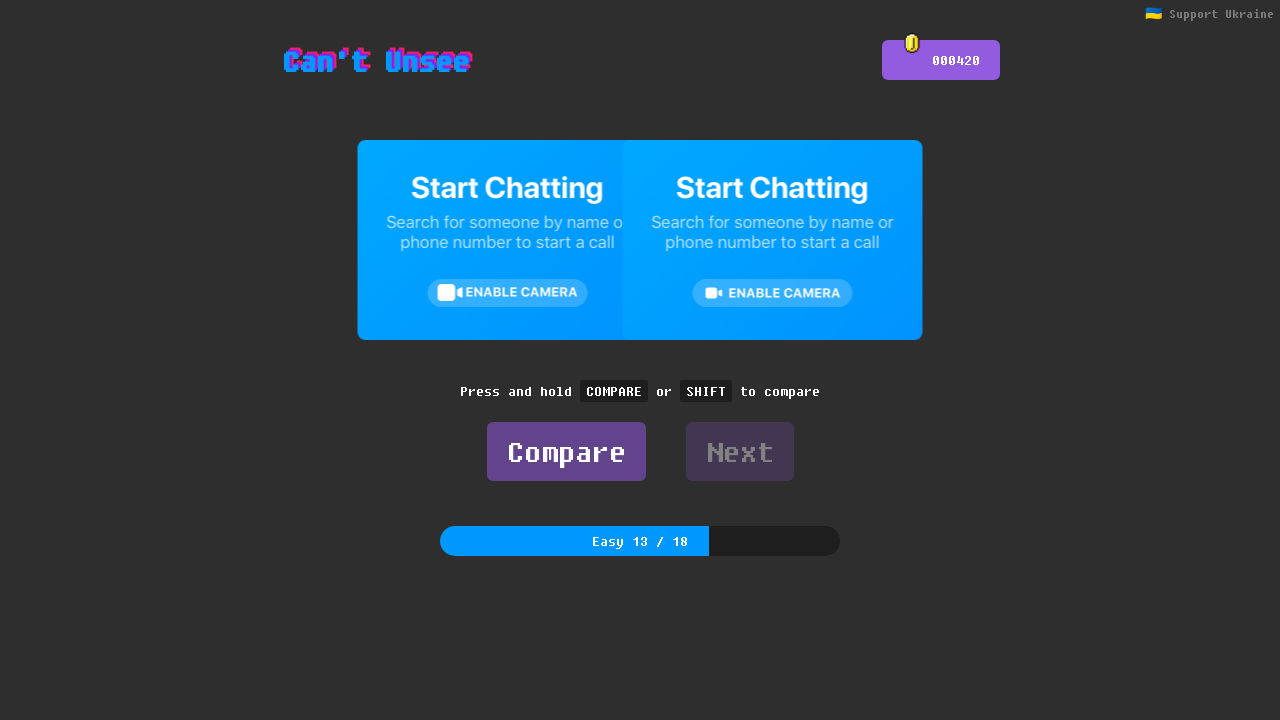

Pressed Enter to confirm selection
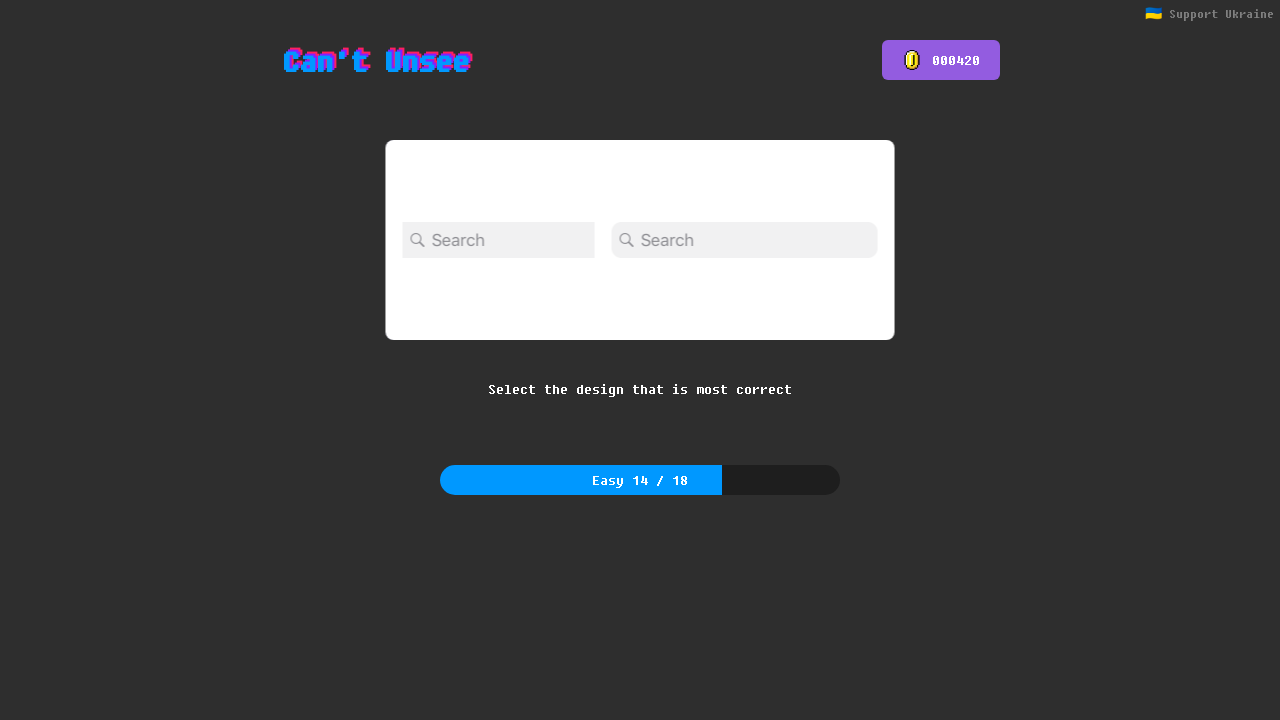

Pressed Enter to proceed to next question
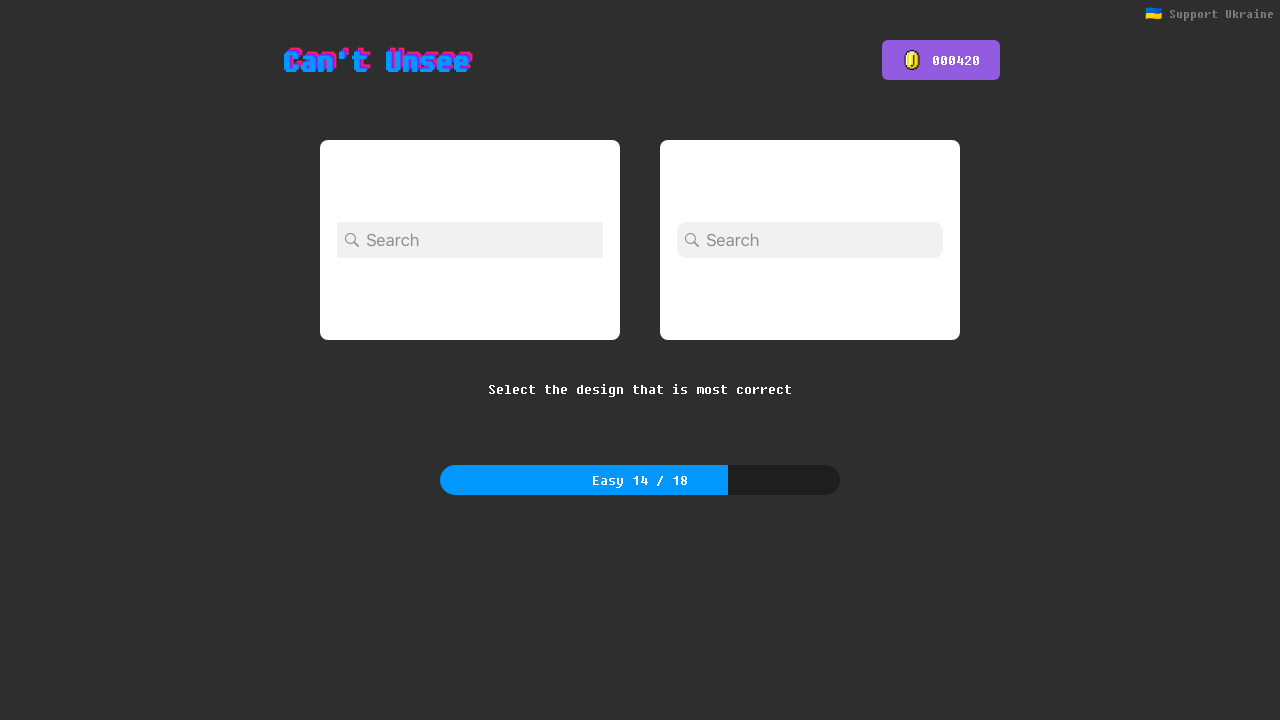

Clicked right image for answer choice at (810, 240) on (//div[@class='css-12ogqma']/img)[2]
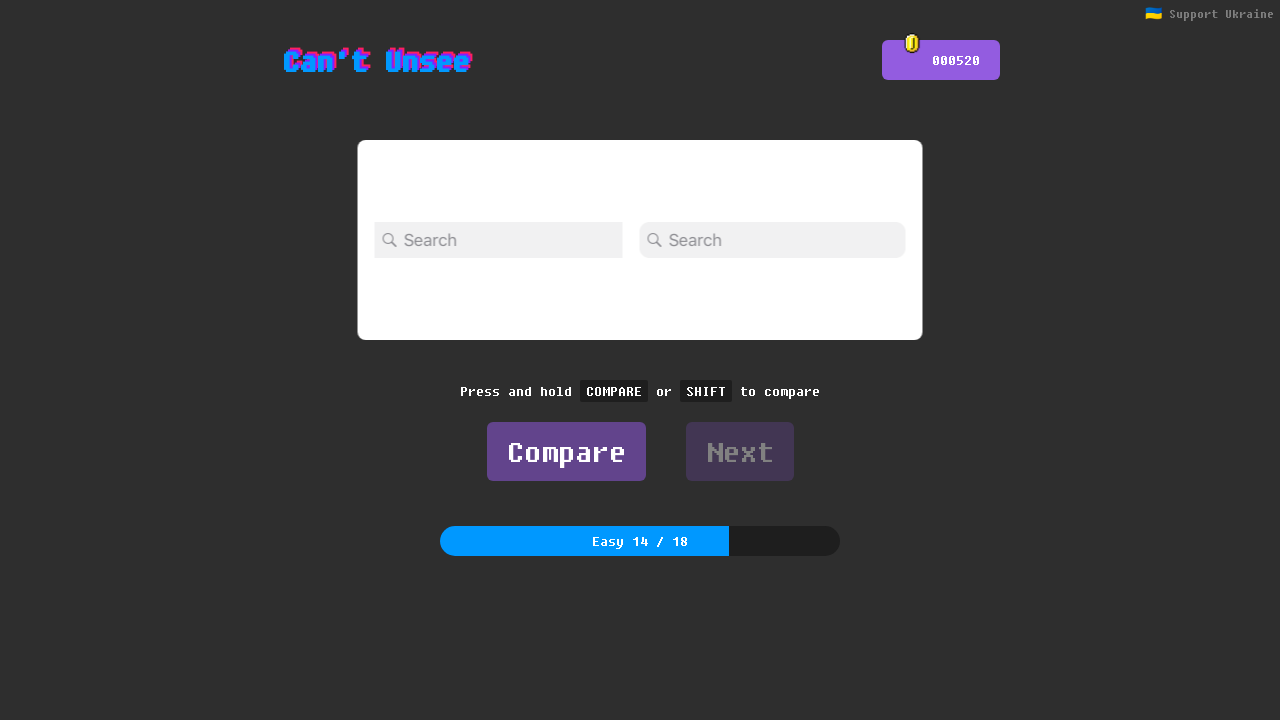

Pressed Enter to confirm selection
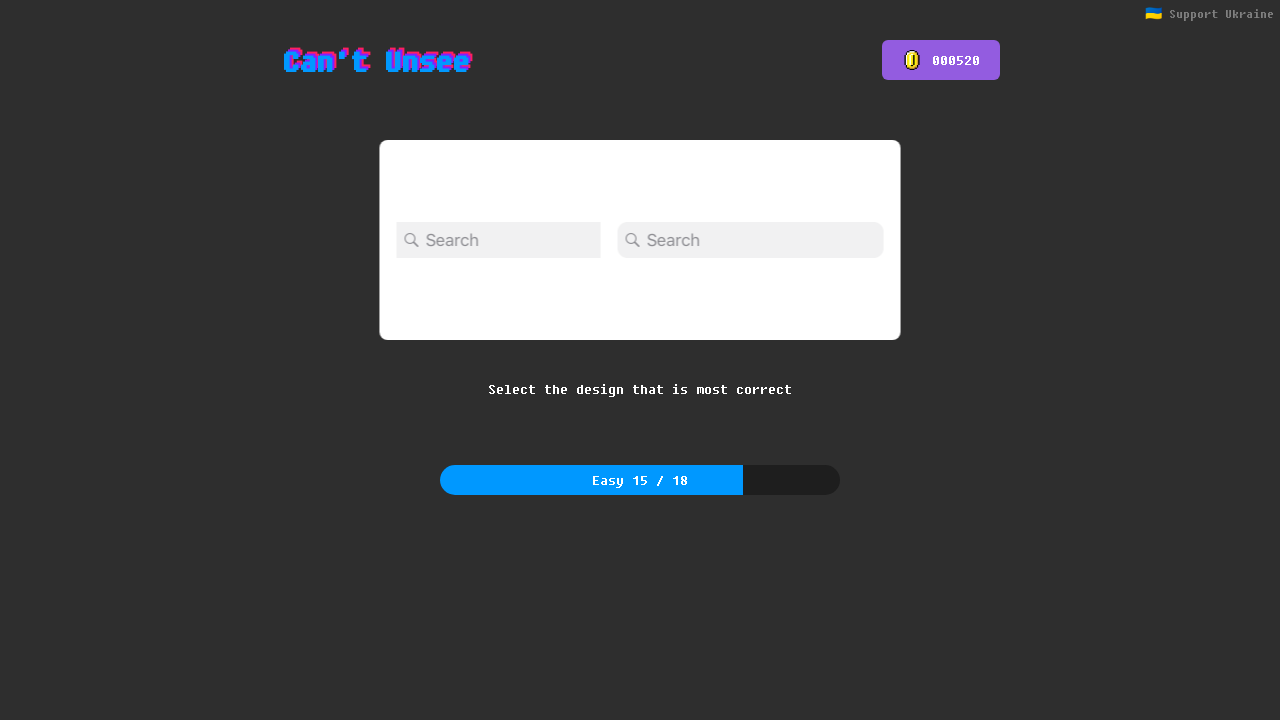

Pressed Enter to proceed to next question
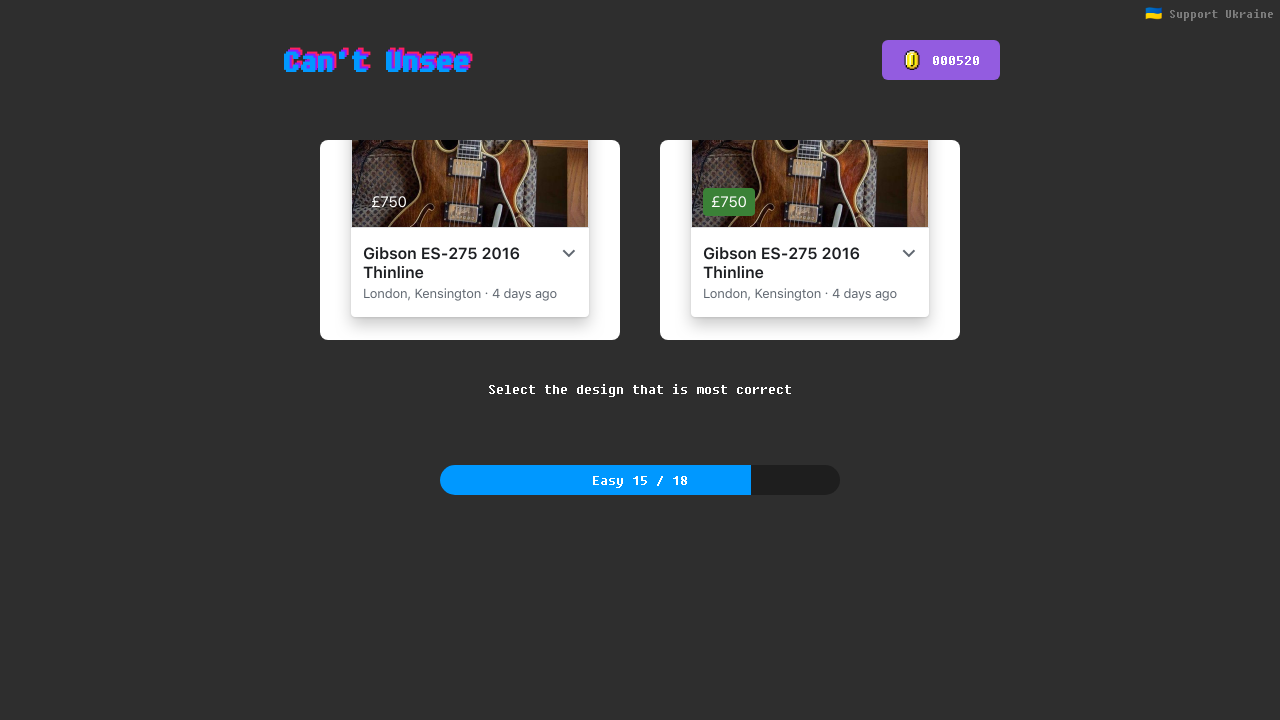

Clicked right image for answer choice at (810, 240) on (//div[@class='css-12ogqma']/img)[2]
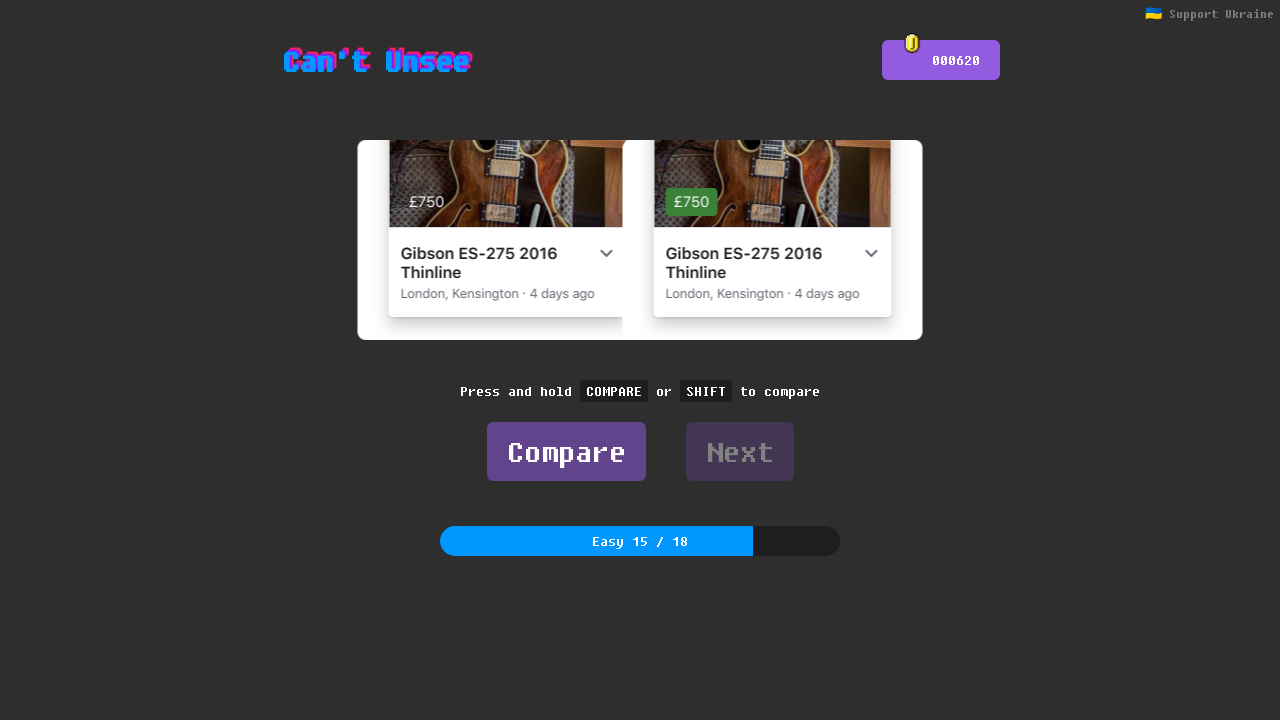

Pressed Enter to confirm selection
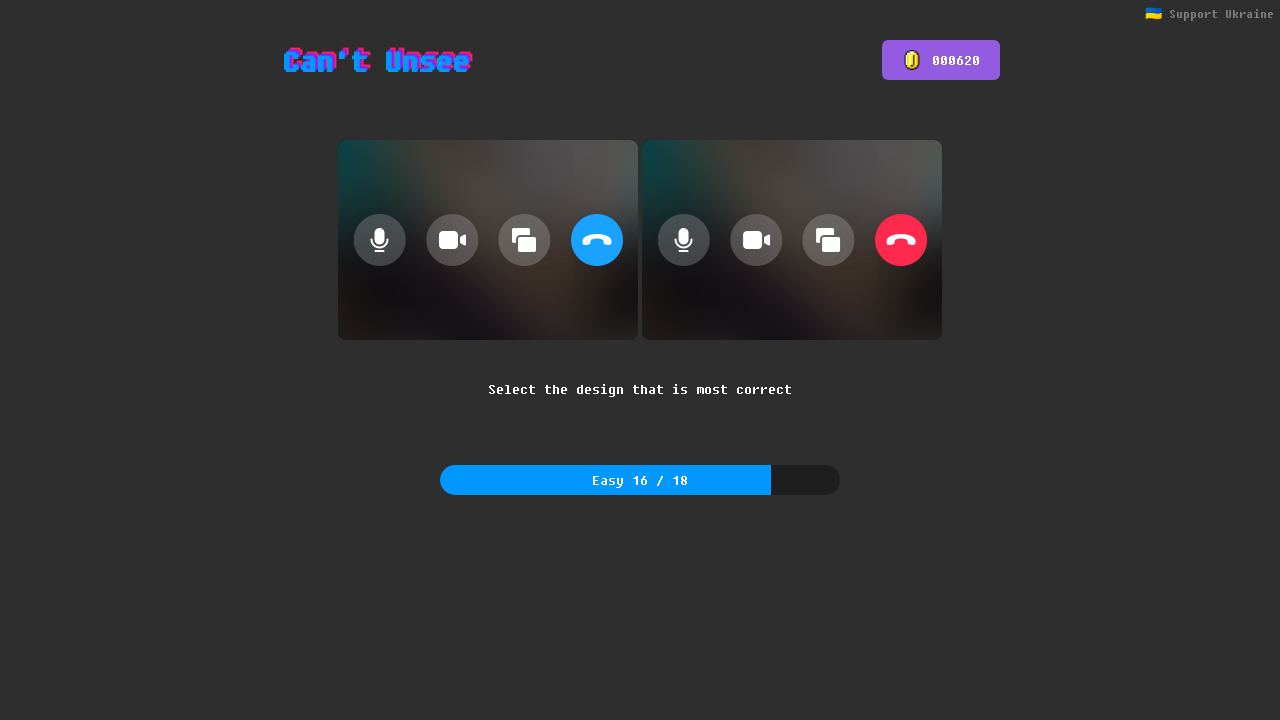

Pressed Enter to proceed to next question
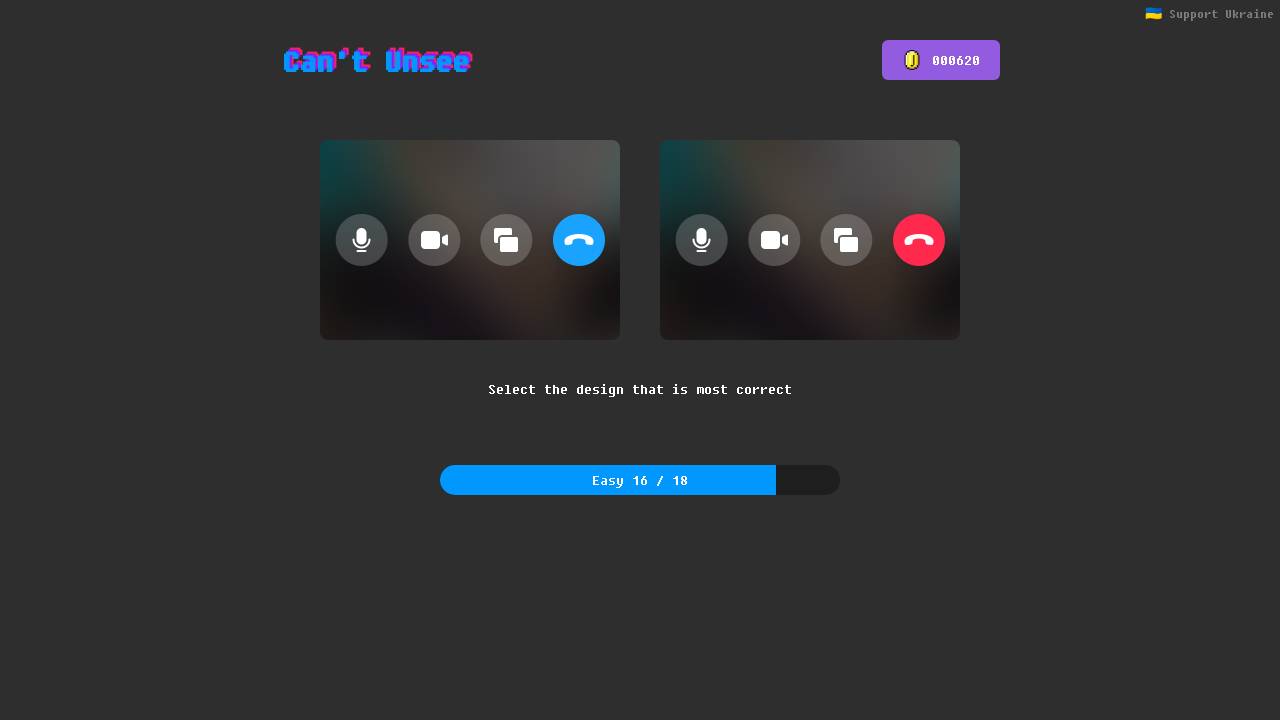

Clicked right image for answer choice at (810, 240) on (//div[@class='css-12ogqma']/img)[2]
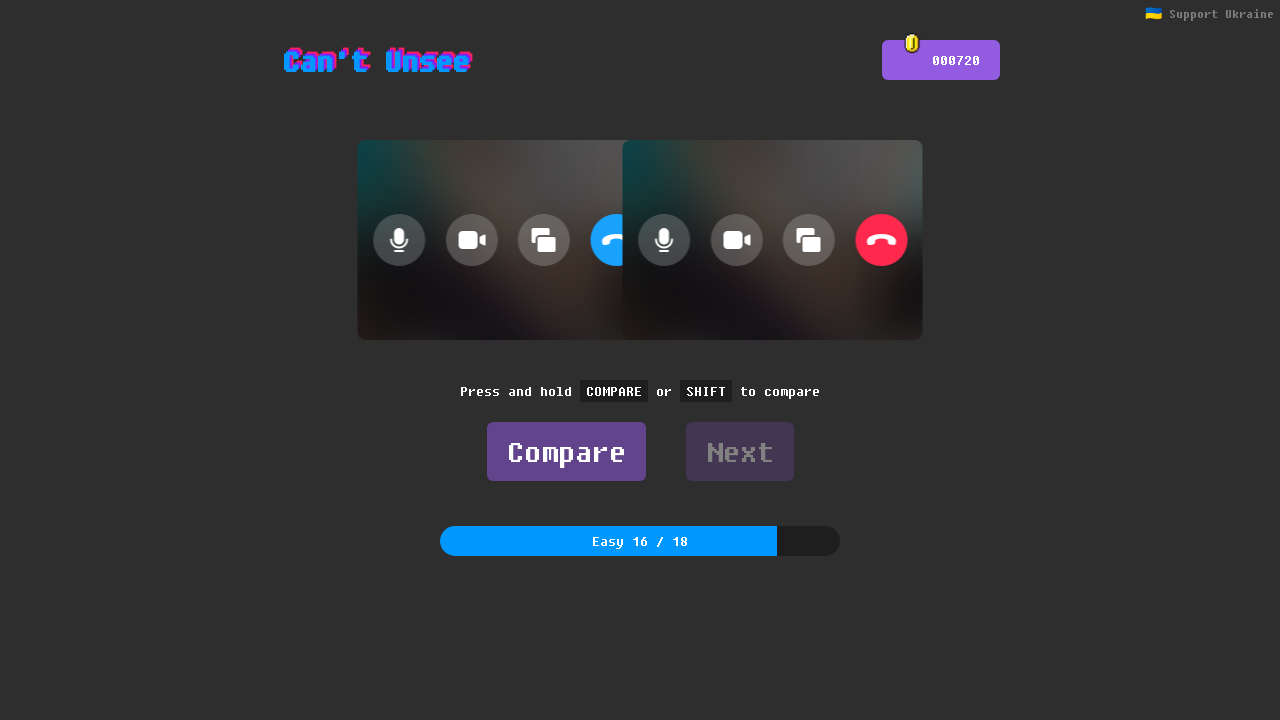

Pressed Enter to confirm selection
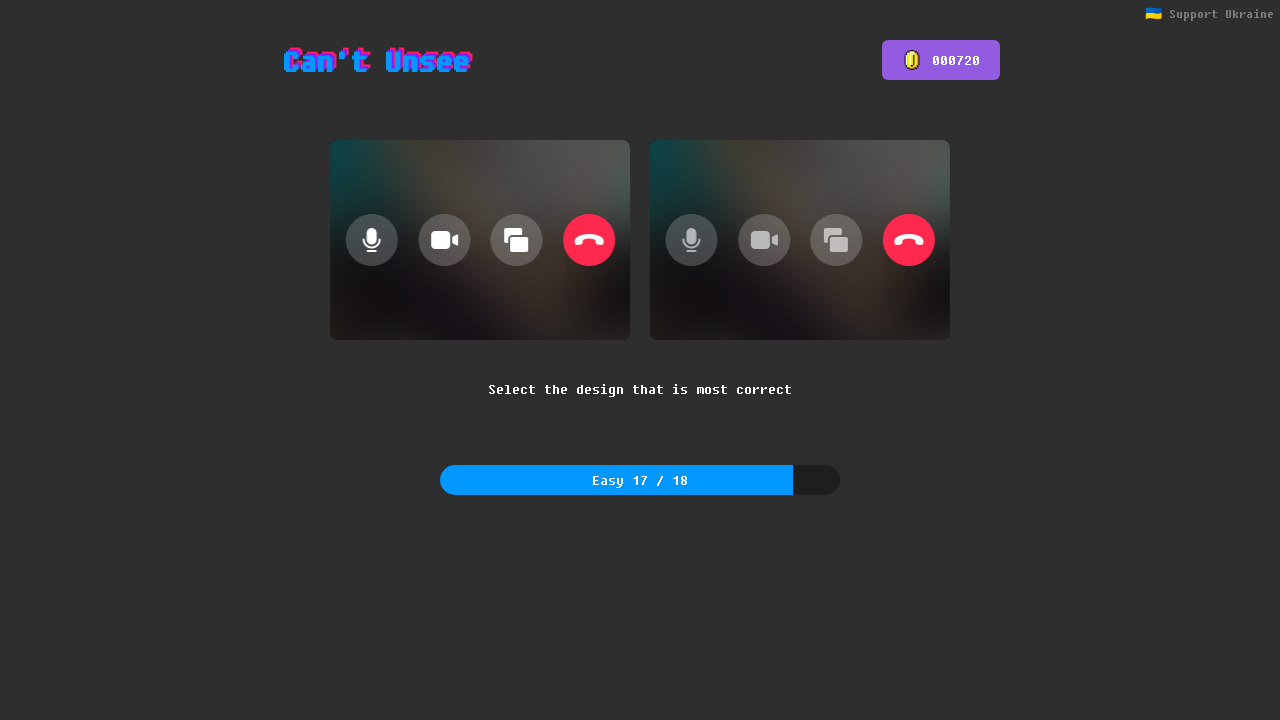

Pressed Enter to proceed to next question
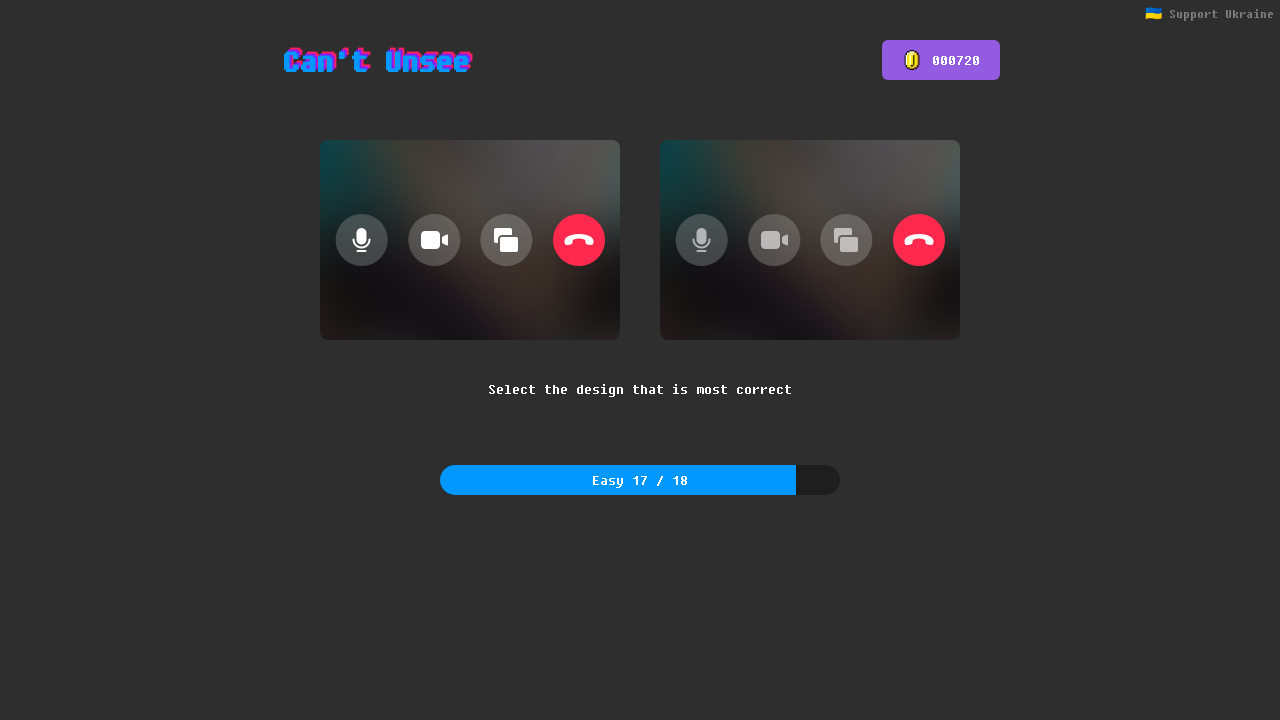

Clicked right image for answer choice at (810, 240) on (//div[@class='css-12ogqma']/img)[2]
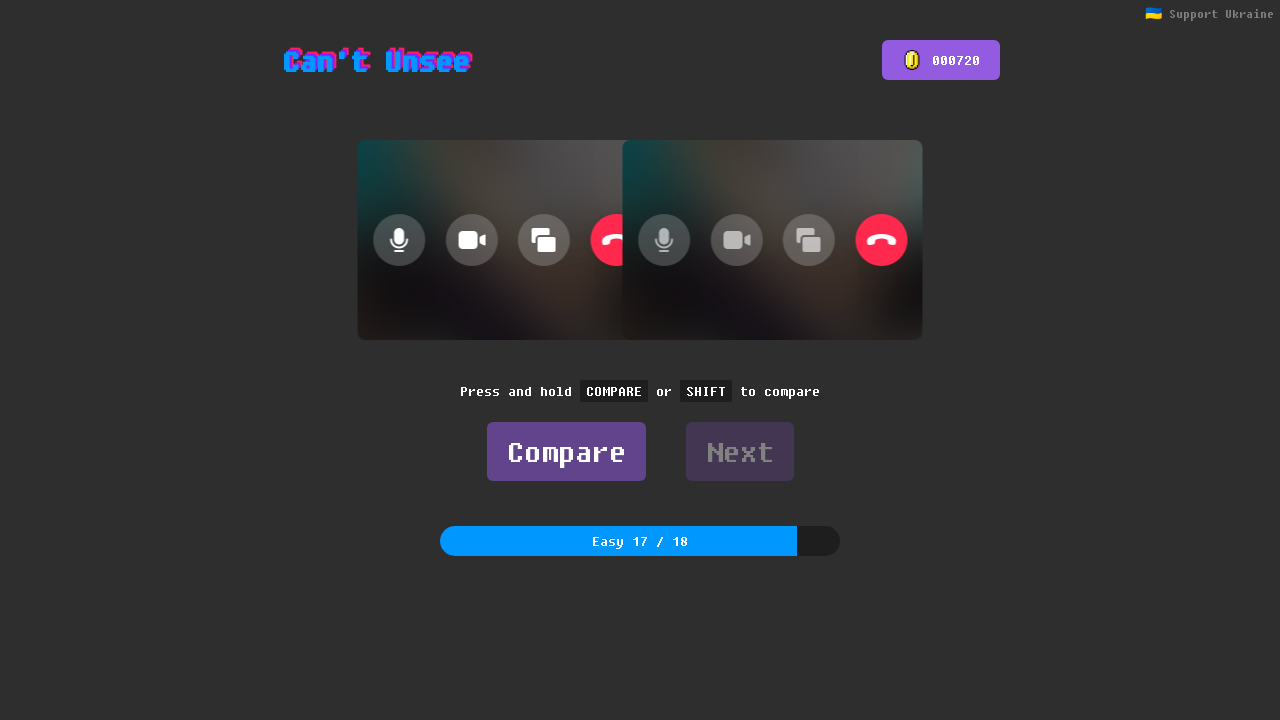

Pressed Enter to confirm selection
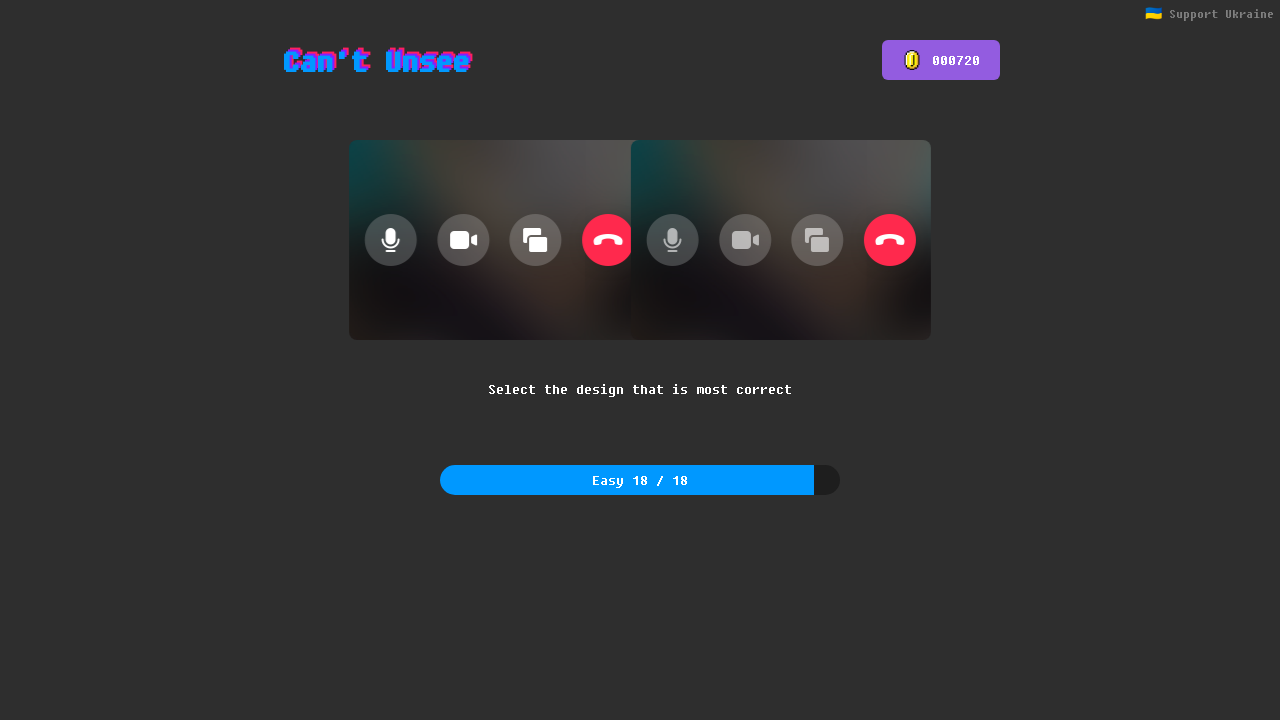

Pressed Enter to proceed to next question
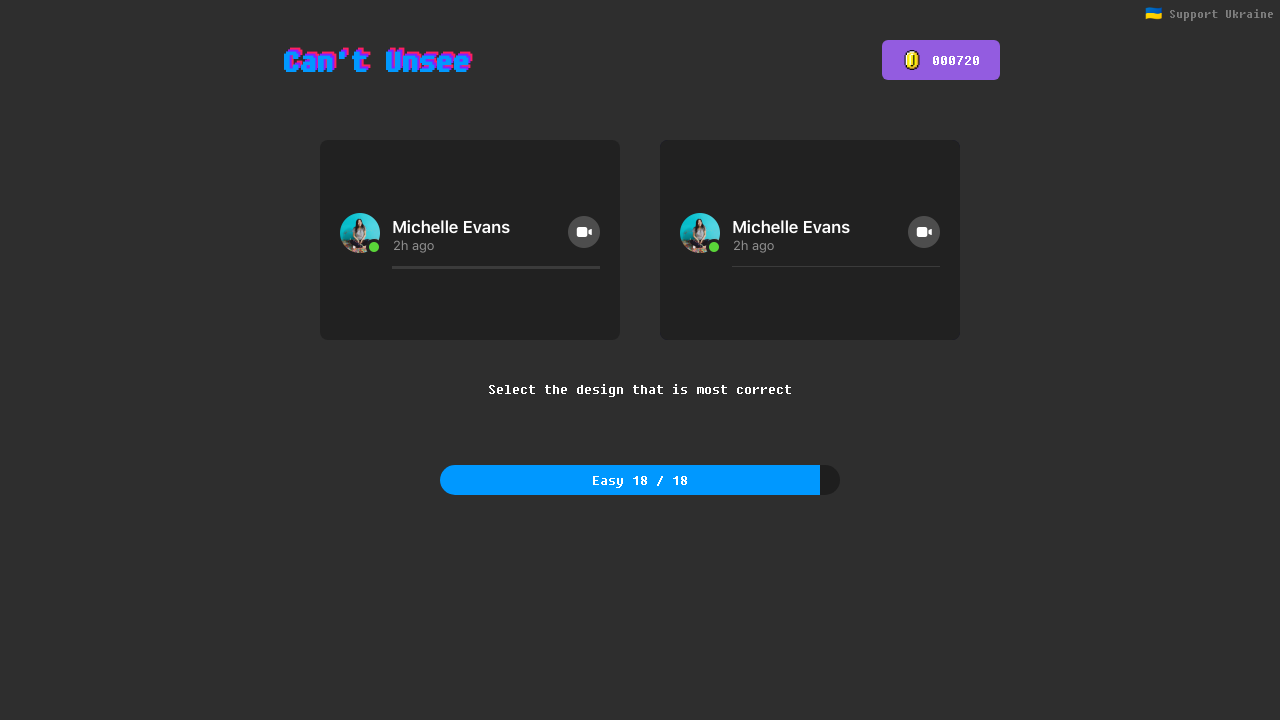

Clicked right image for answer choice at (810, 240) on (//div[@class='css-12ogqma']/img)[2]
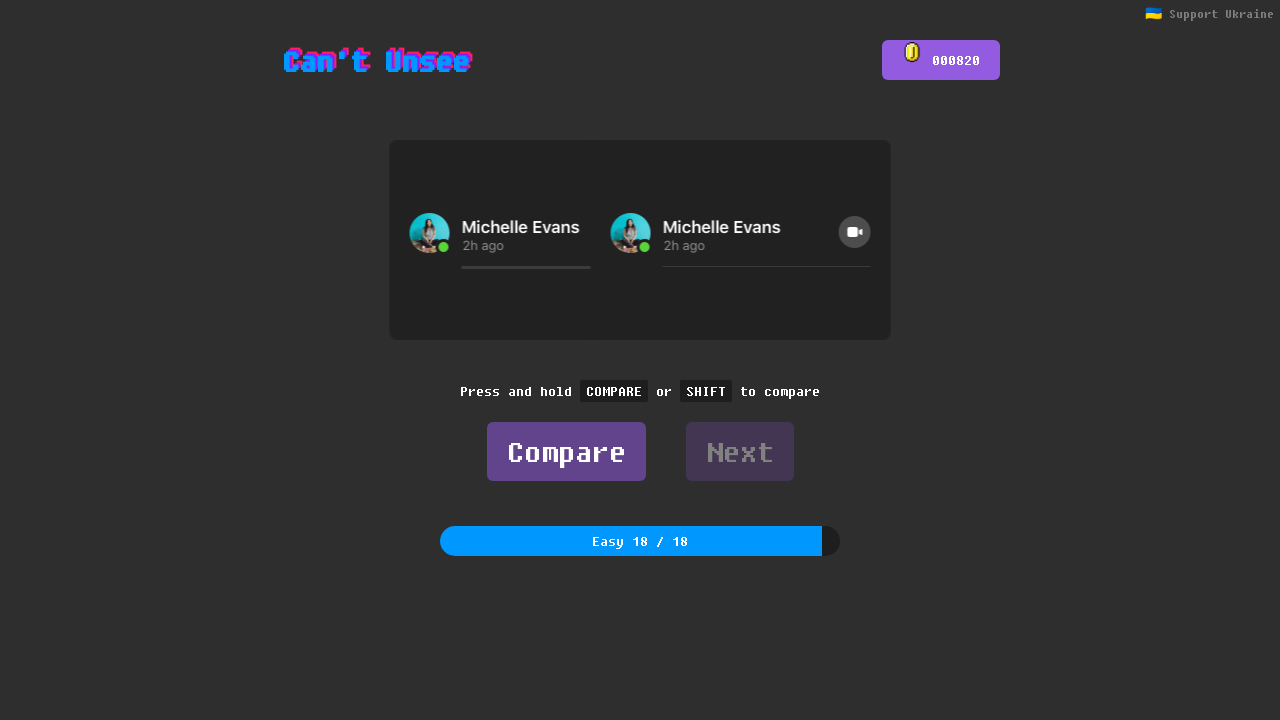

Pressed Enter to confirm selection
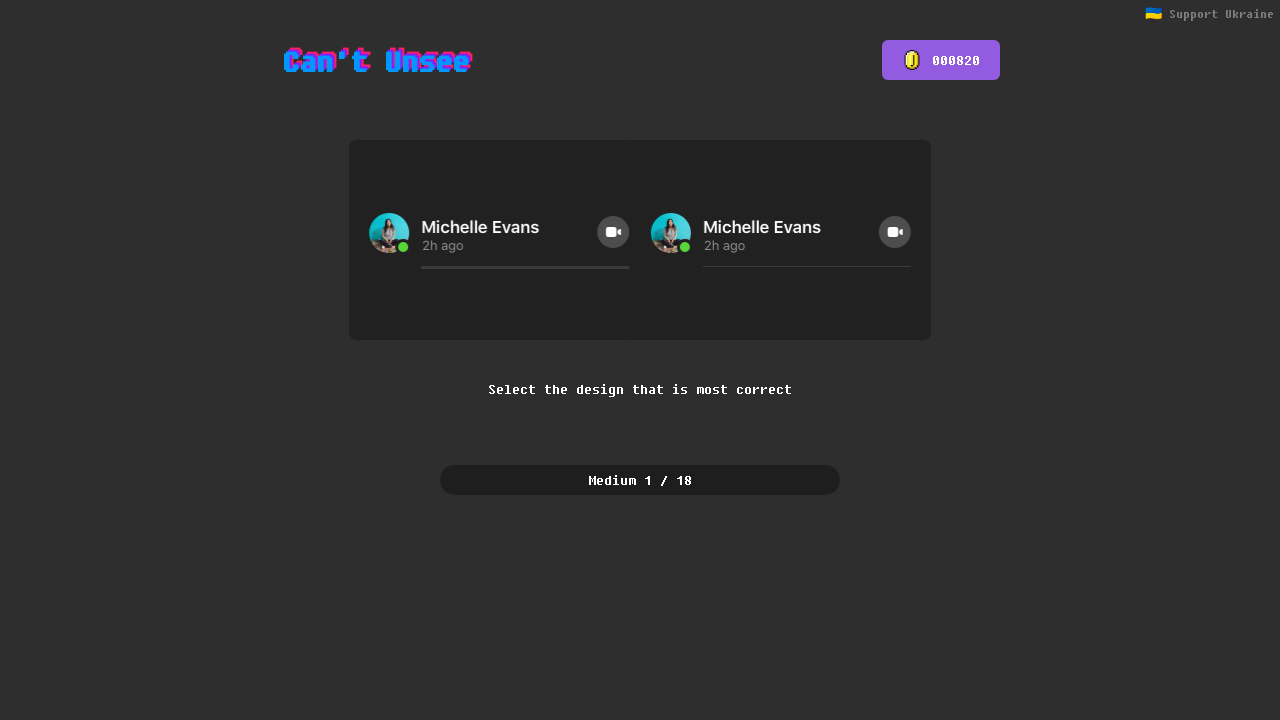

Pressed Enter to proceed to next question
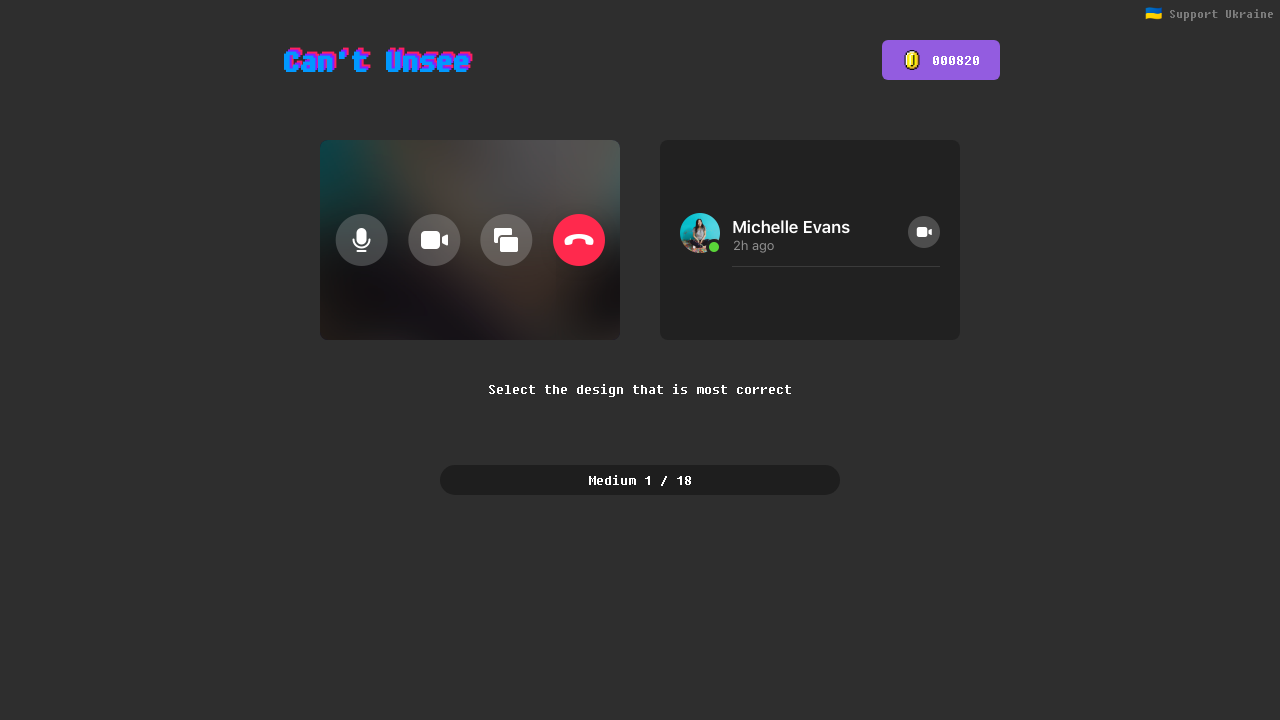

Clicked right image for answer choice at (810, 240) on (//div[@class='css-12ogqma']/img)[2]
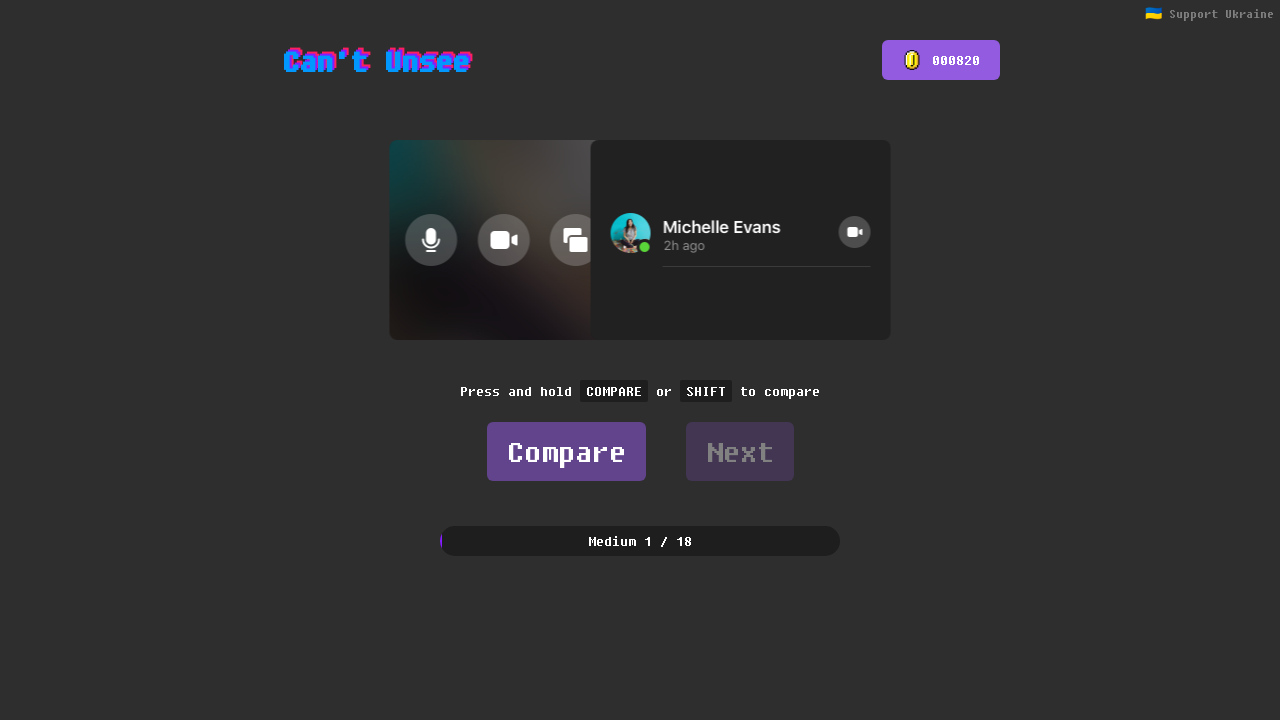

Pressed Enter to confirm selection
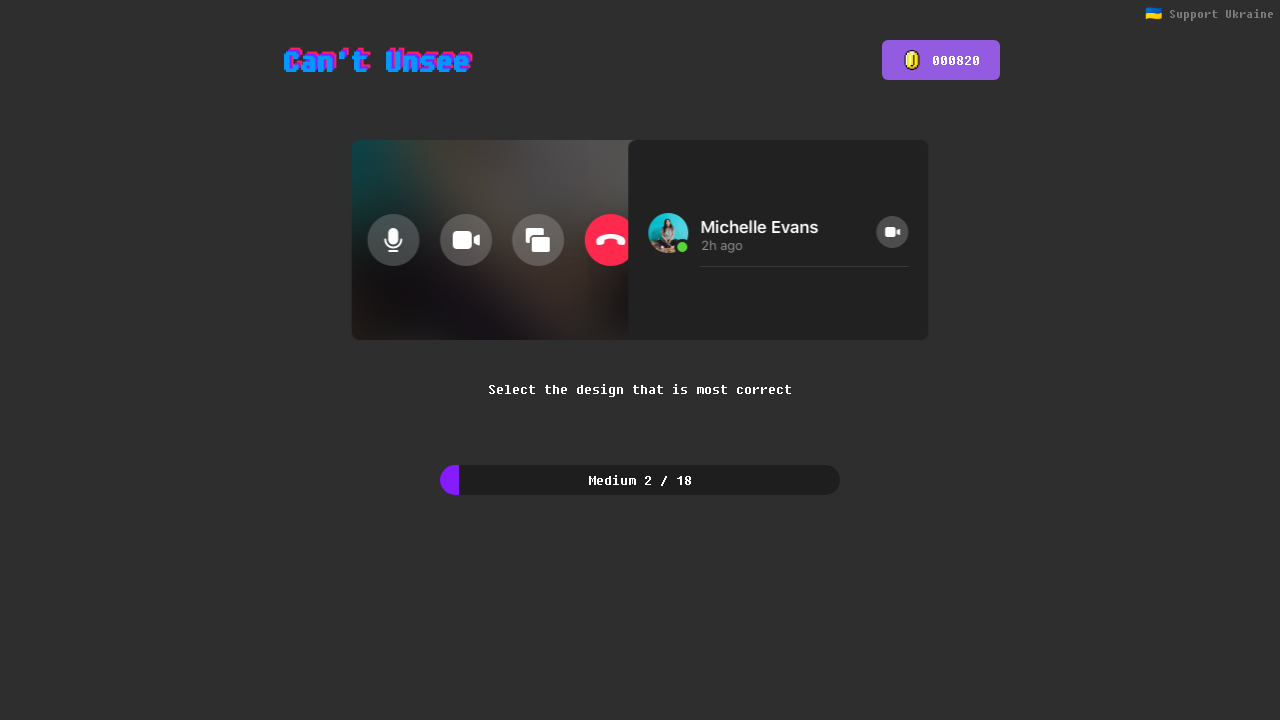

Pressed Enter to proceed to next question
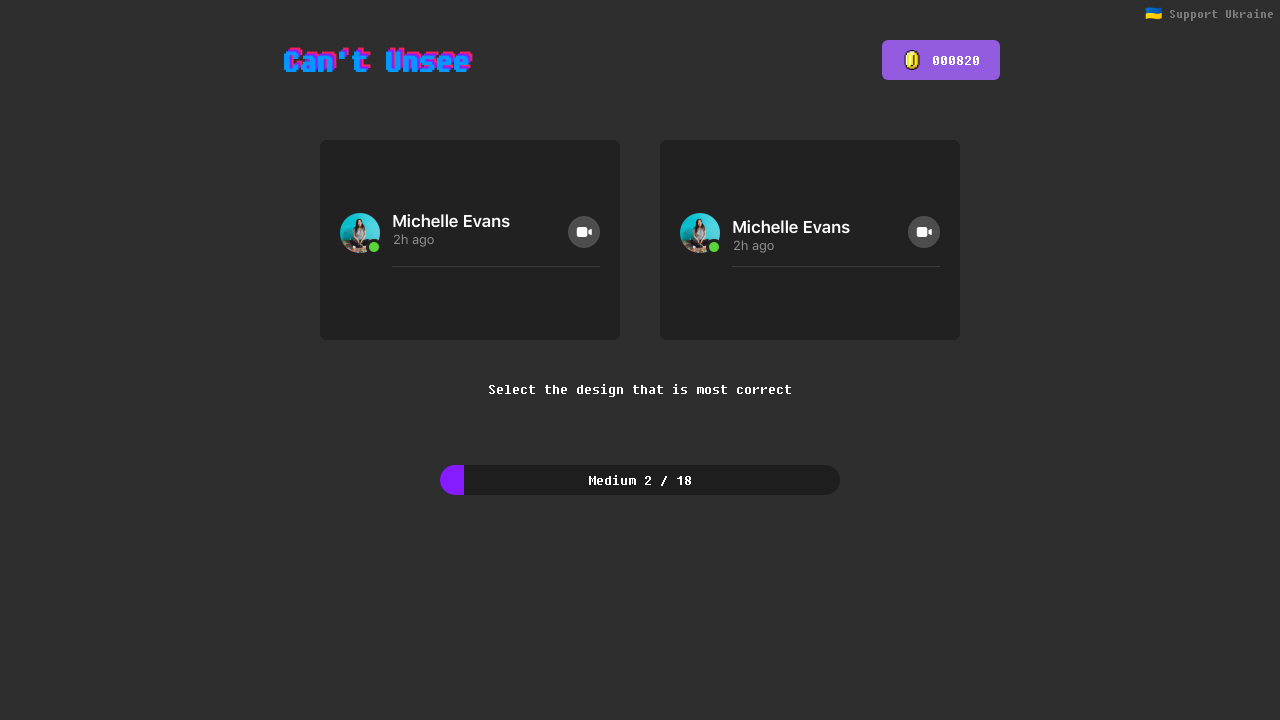

Clicked left image for answer choice at (470, 240) on (//div[@class='css-12ogqma']/img)[1]
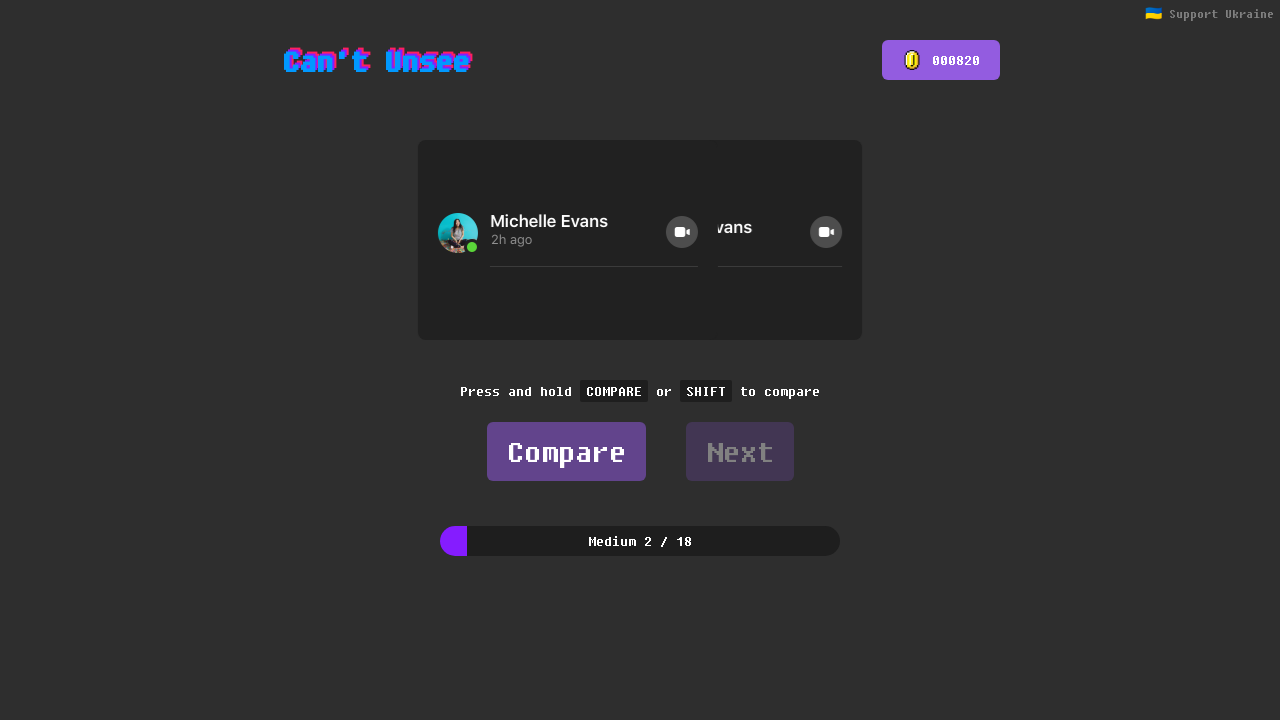

Pressed Enter to confirm selection
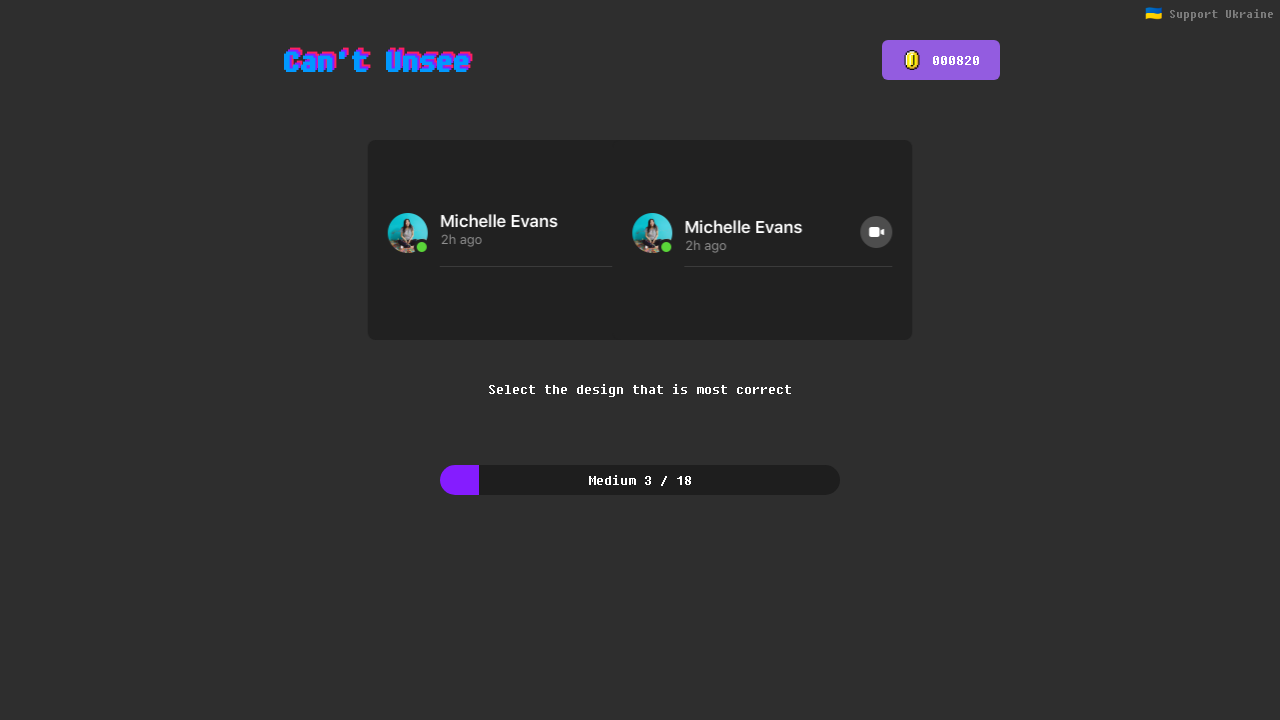

Pressed Enter to proceed to next question
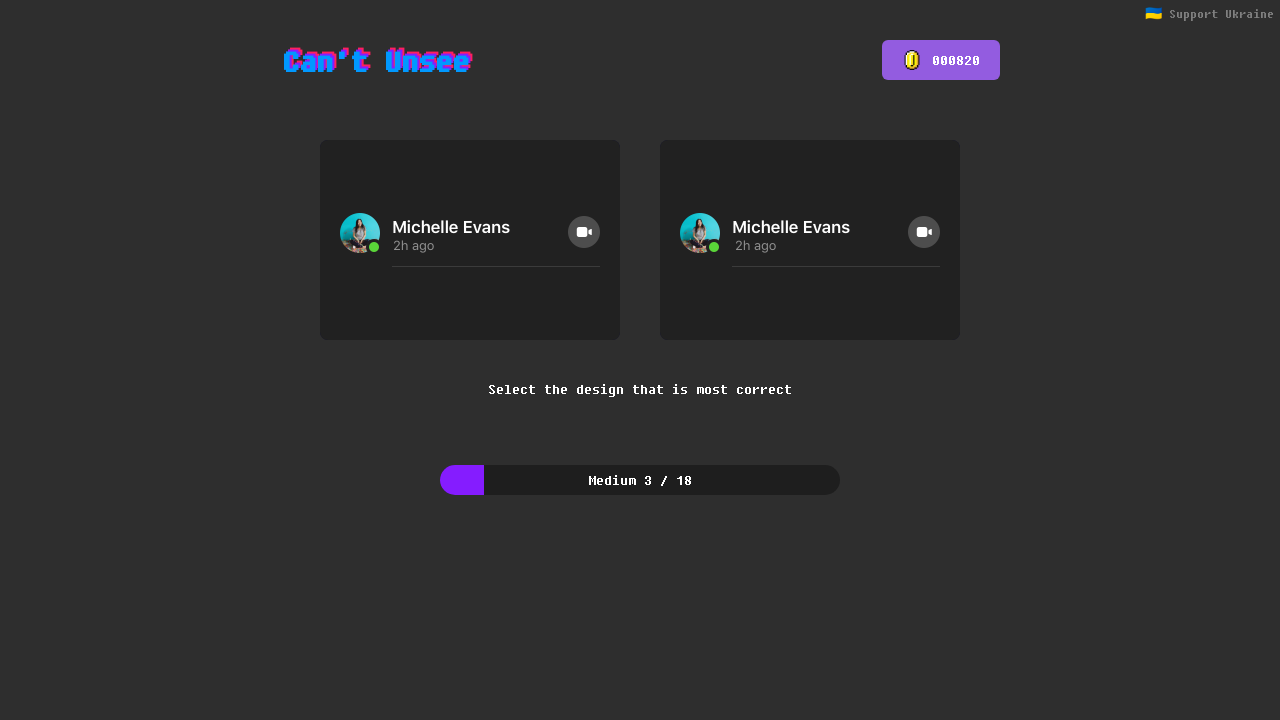

Clicked right image for answer choice at (810, 240) on (//div[@class='css-12ogqma']/img)[2]
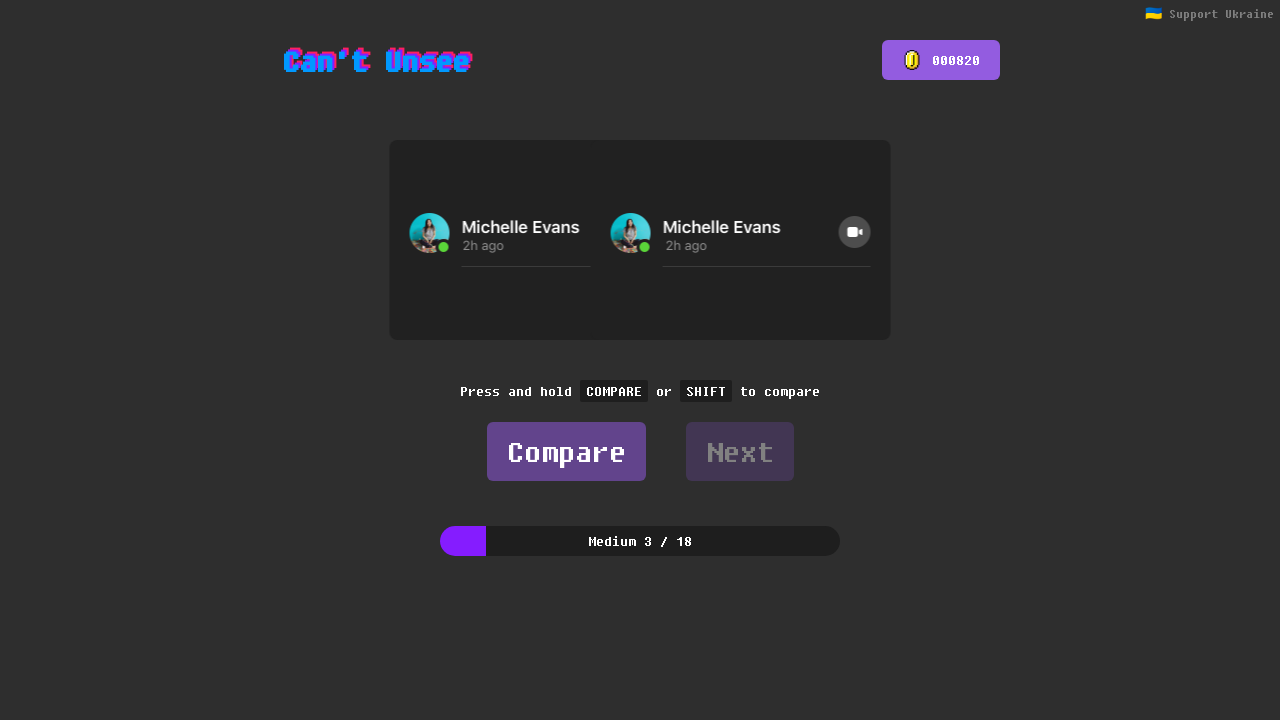

Pressed Enter to confirm selection
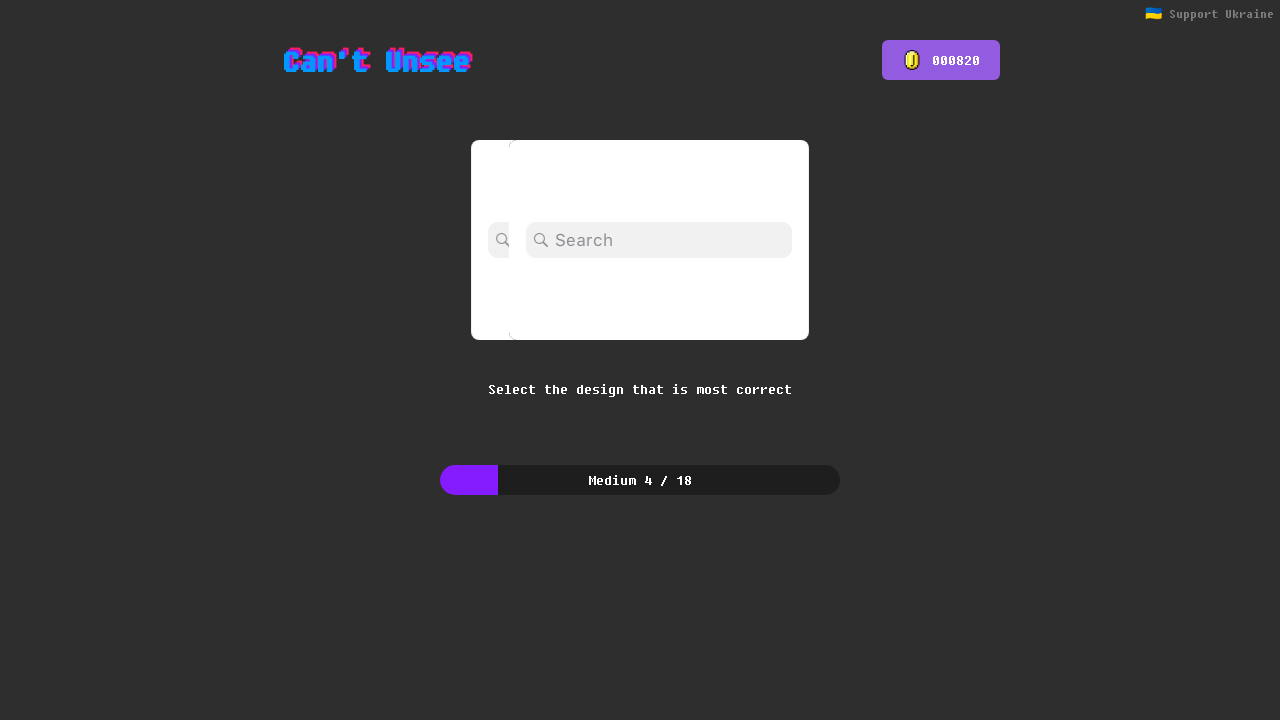

Pressed Enter to proceed to next question
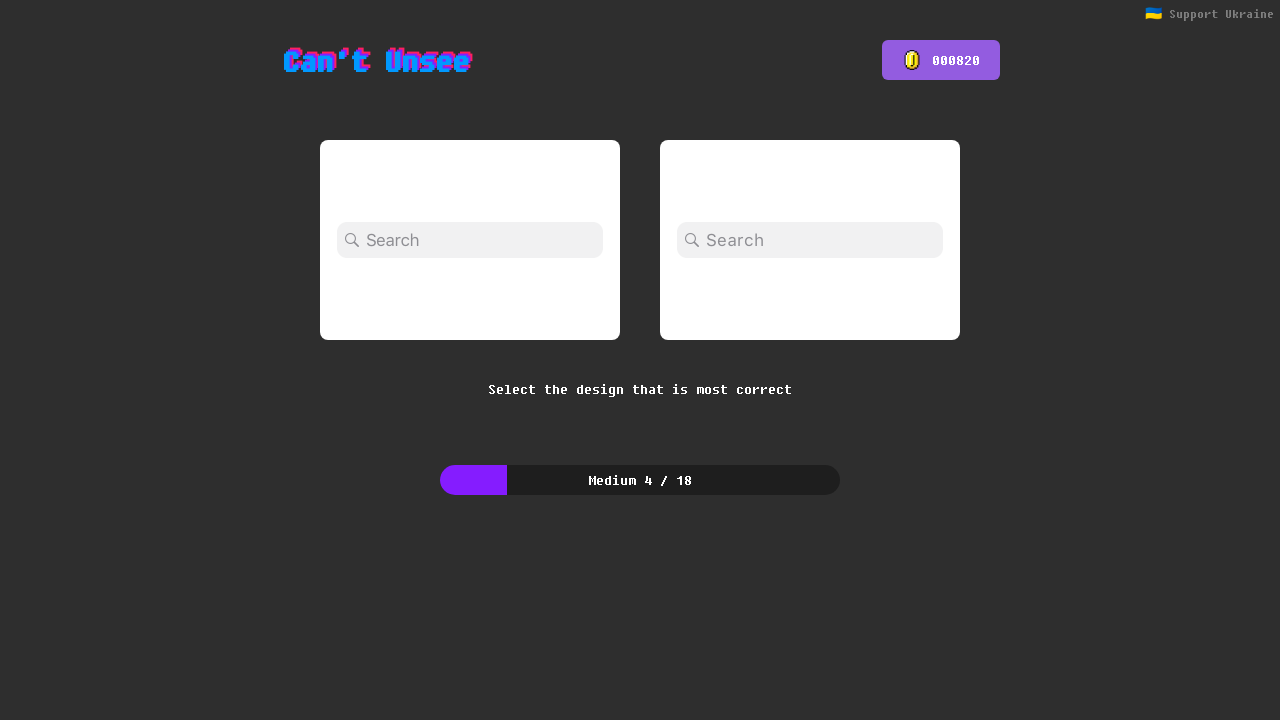

Clicked left image for answer choice at (470, 240) on (//div[@class='css-12ogqma']/img)[1]
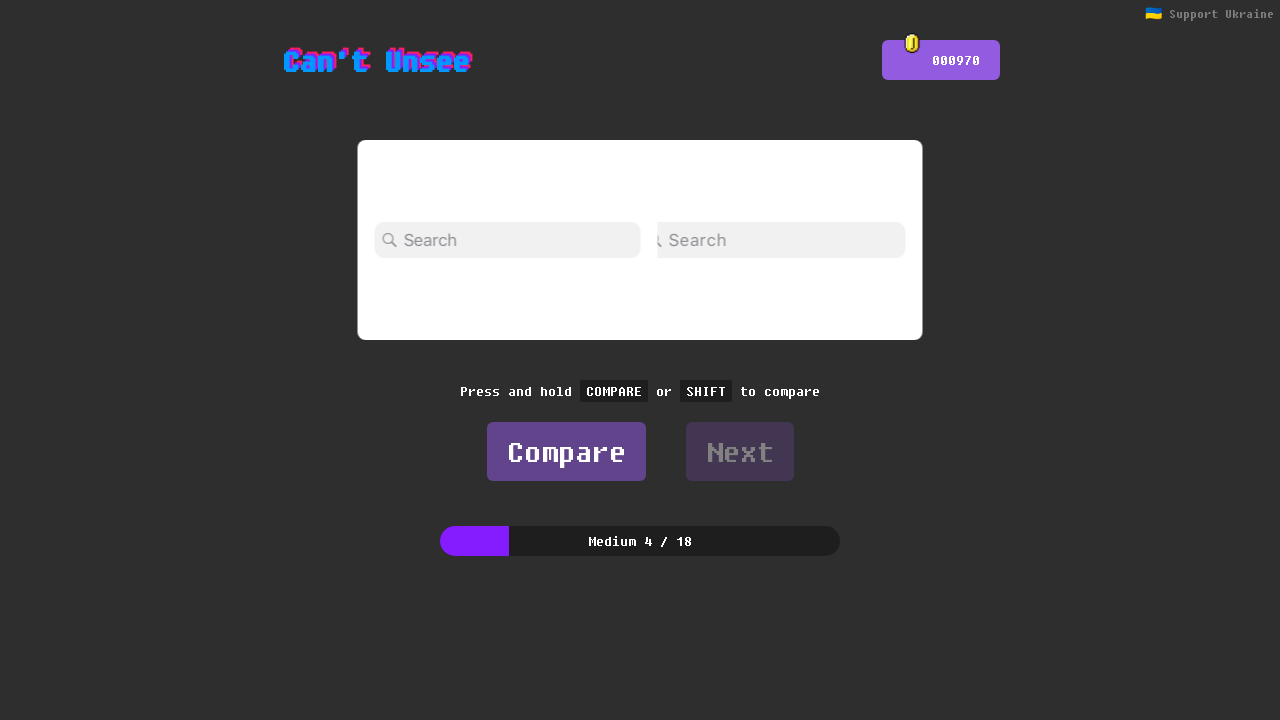

Pressed Enter to confirm selection
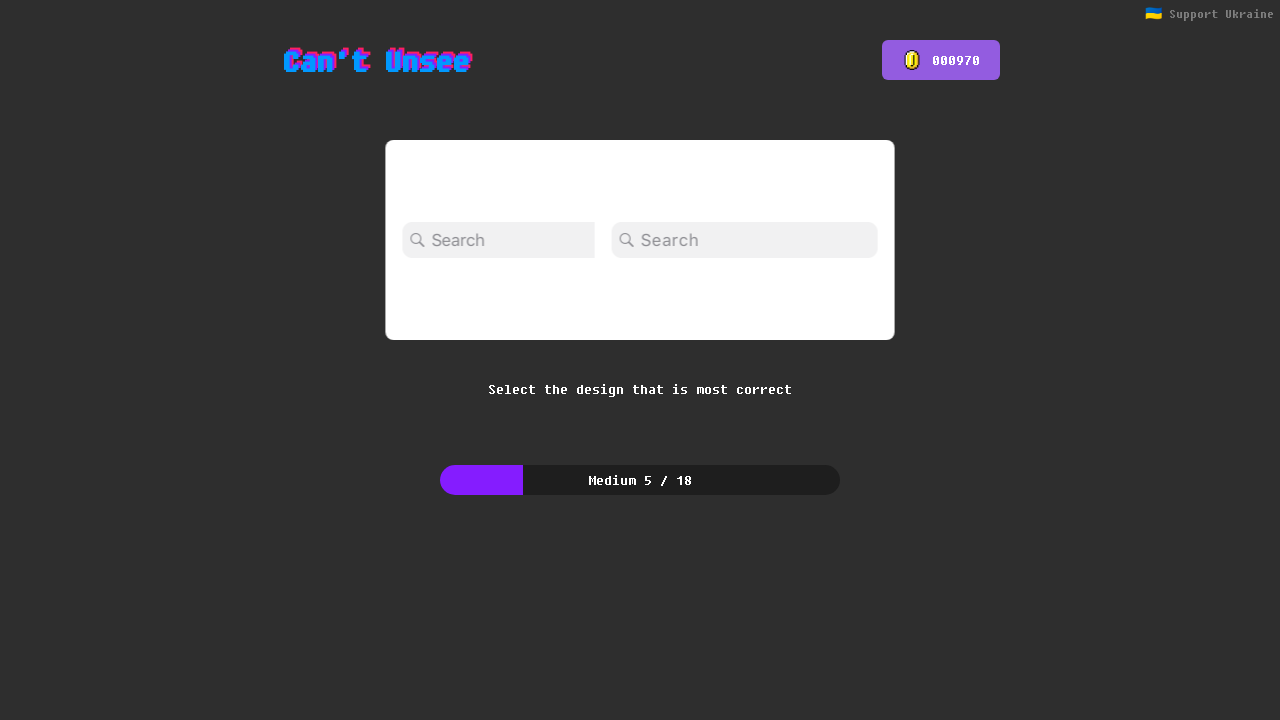

Pressed Enter to proceed to next question
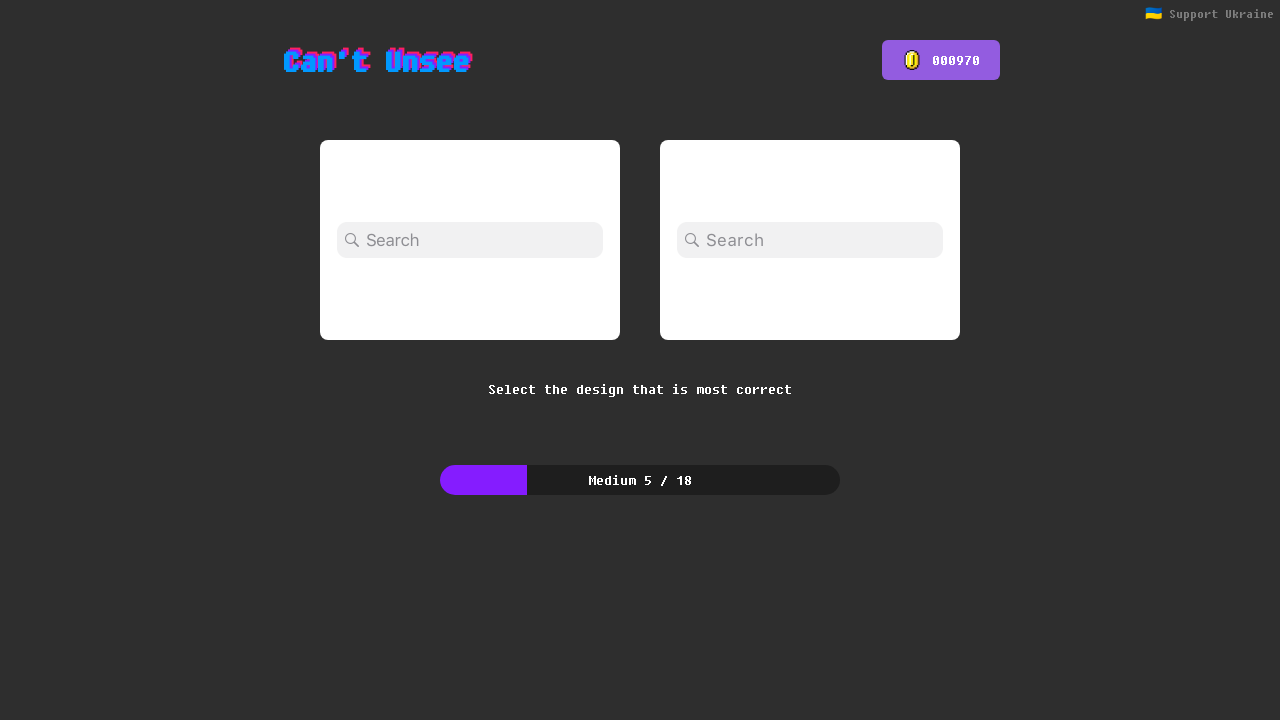

Clicked right image for answer choice at (810, 240) on (//div[@class='css-12ogqma']/img)[2]
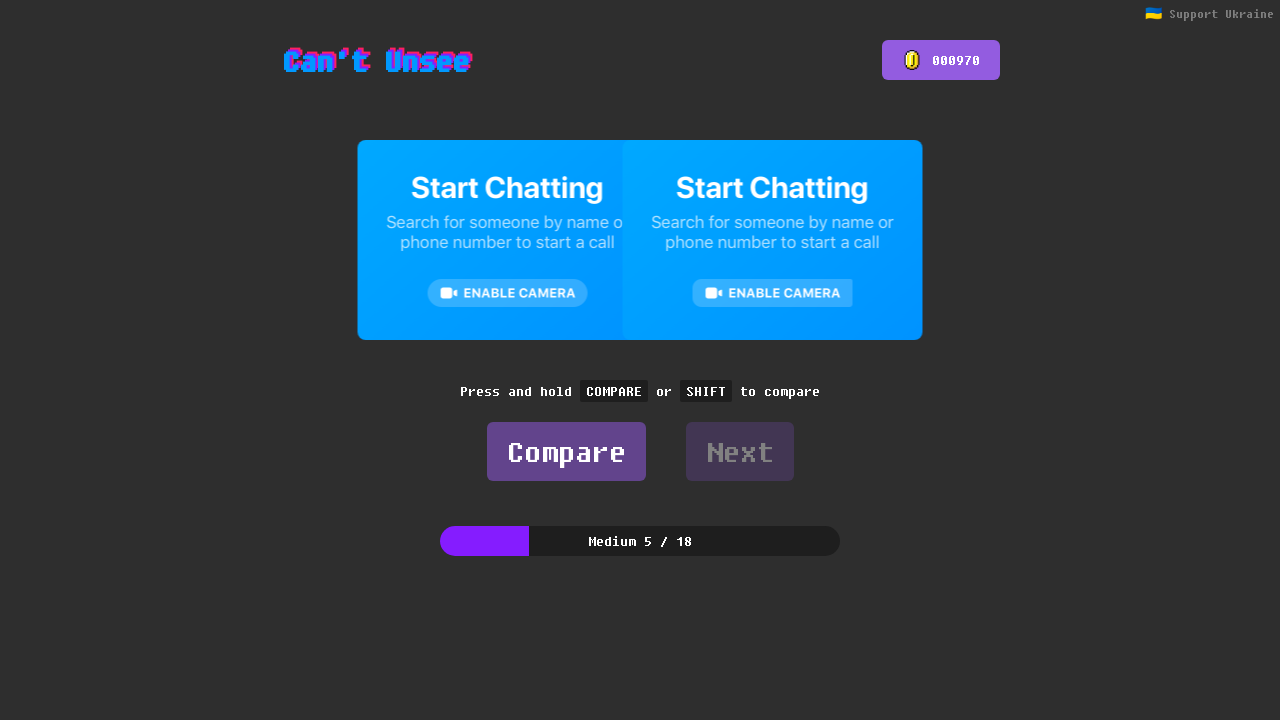

Pressed Enter to confirm selection
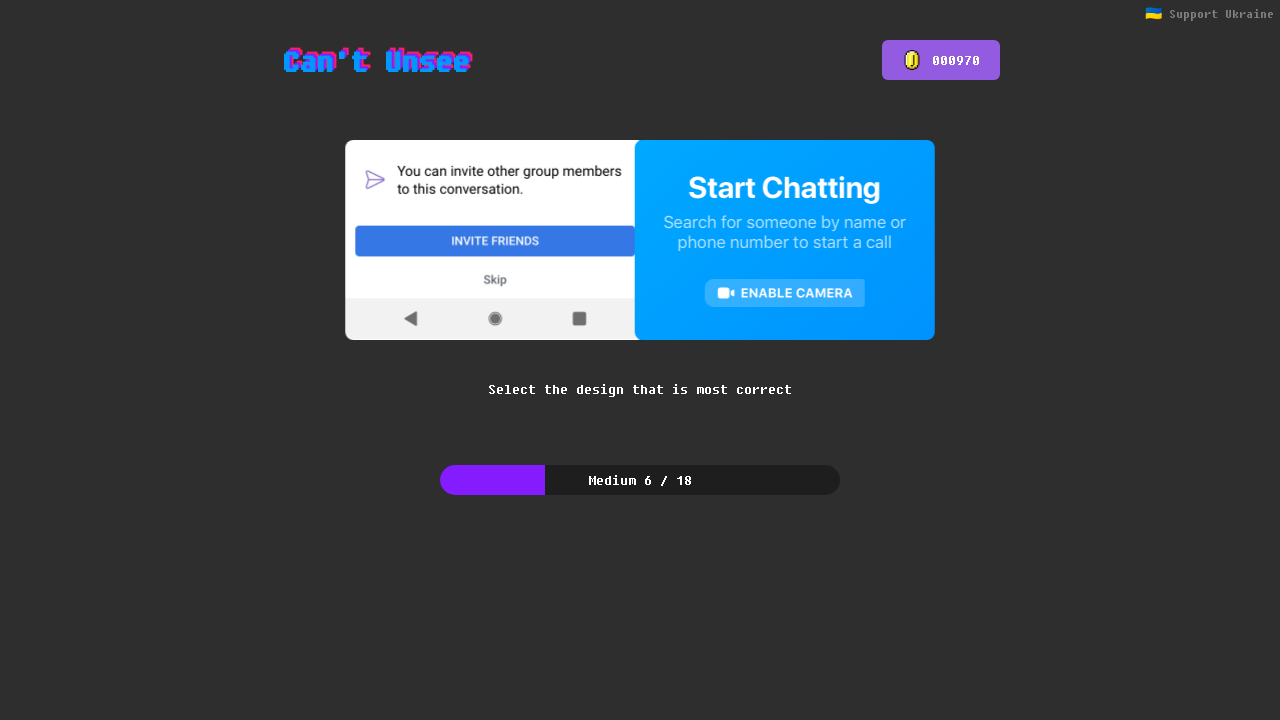

Pressed Enter to proceed to next question
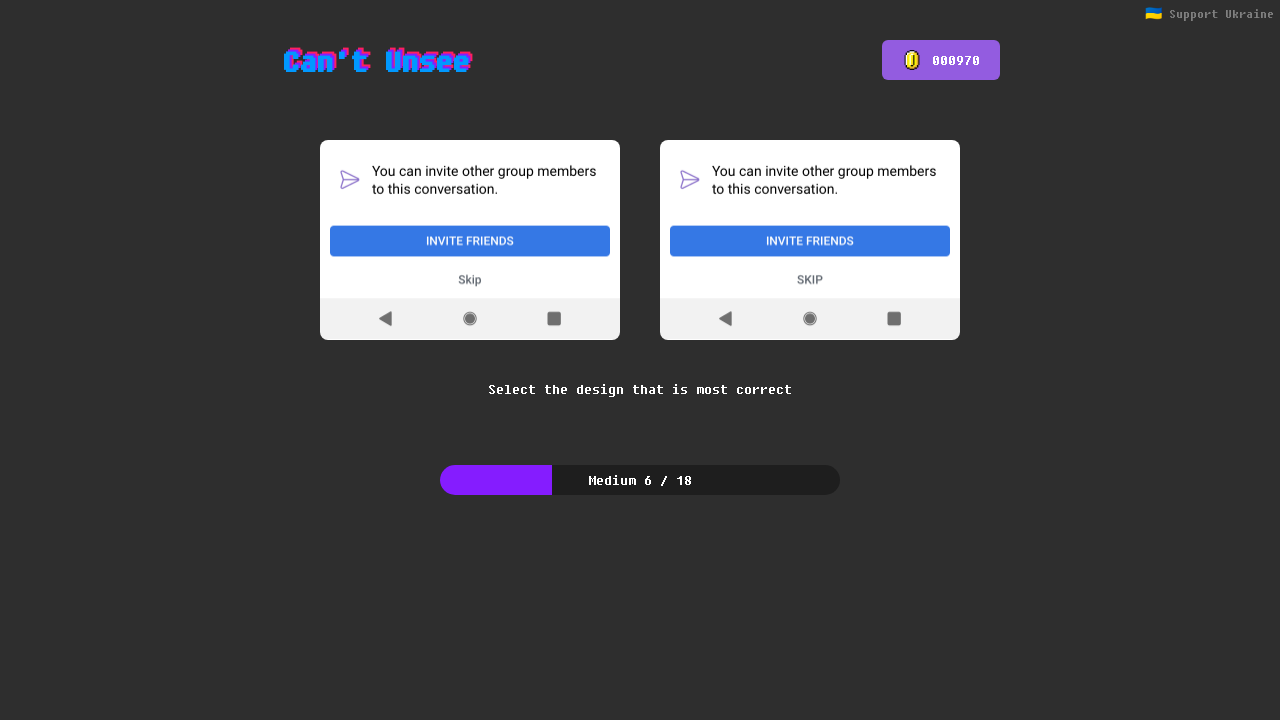

Clicked left image for answer choice at (470, 240) on (//div[@class='css-12ogqma']/img)[1]
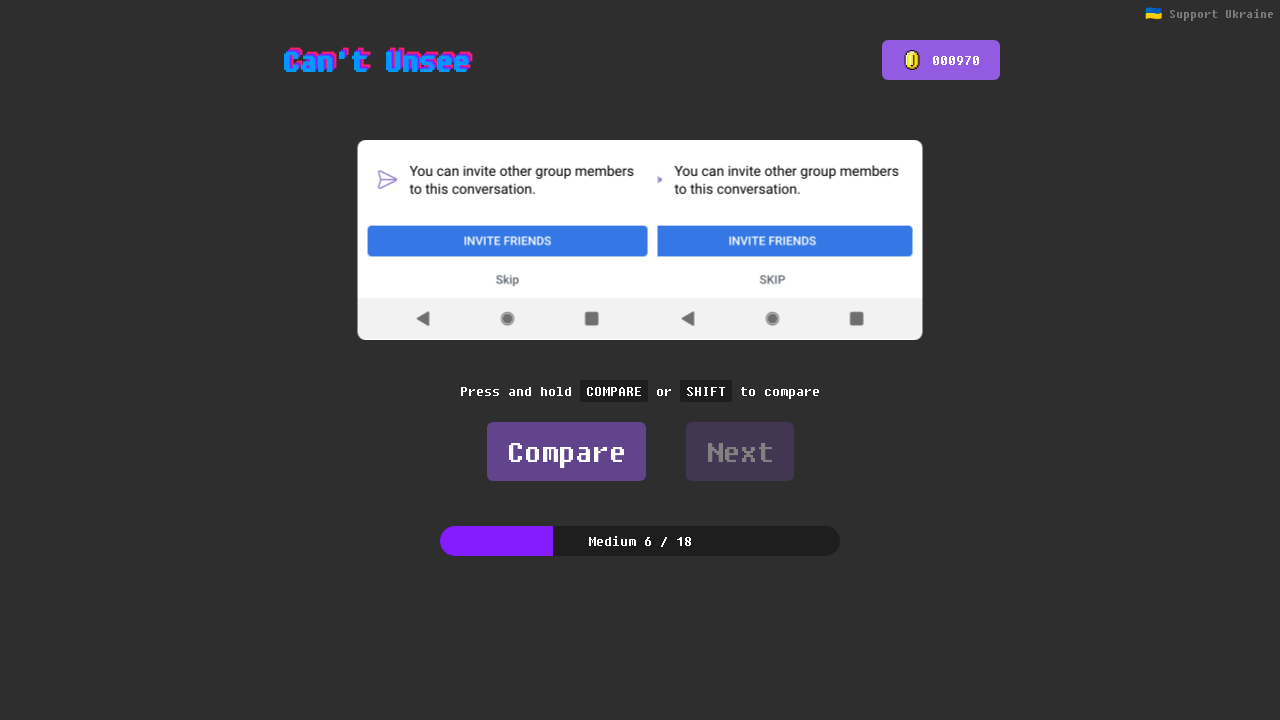

Pressed Enter to confirm selection
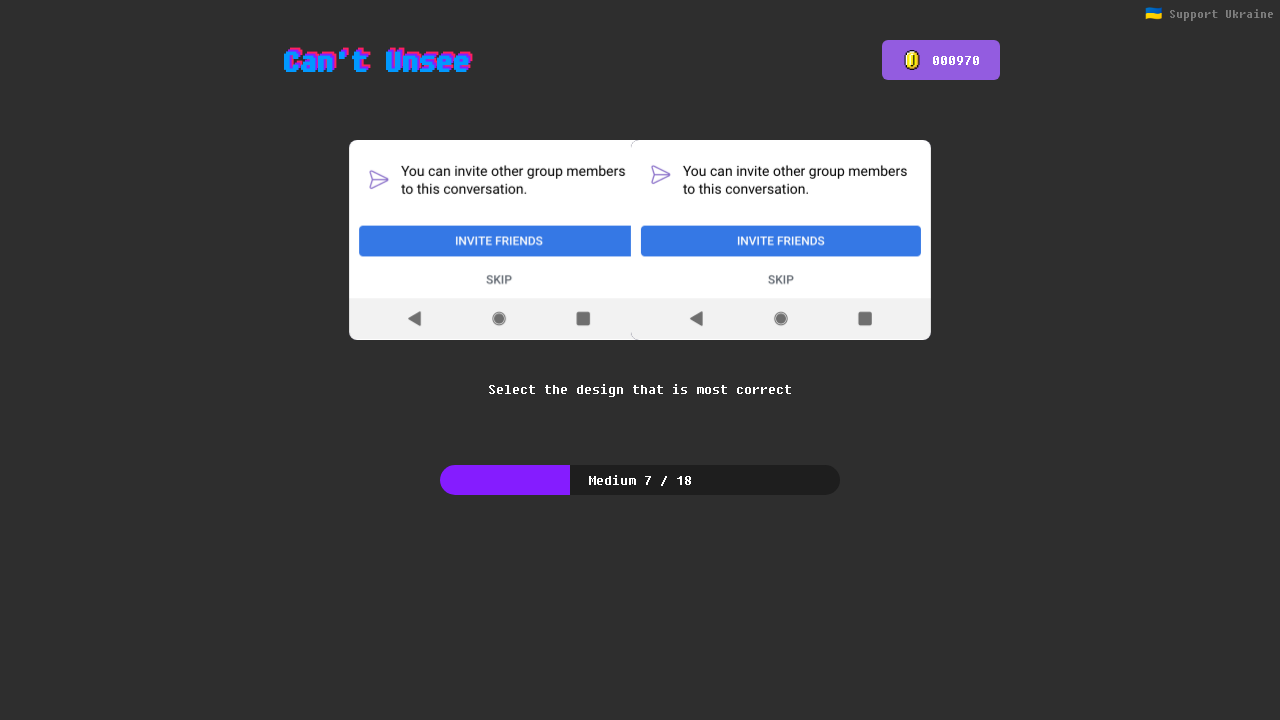

Pressed Enter to proceed to next question
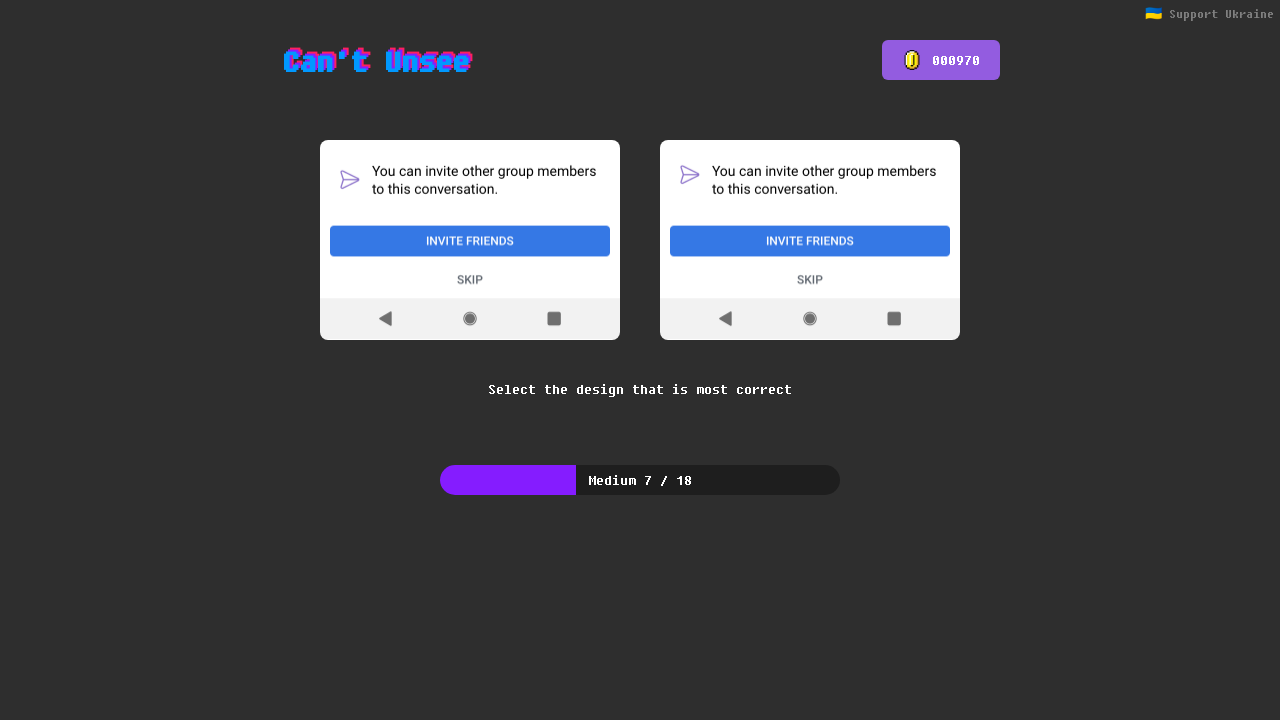

Clicked right image for answer choice at (810, 240) on (//div[@class='css-12ogqma']/img)[2]
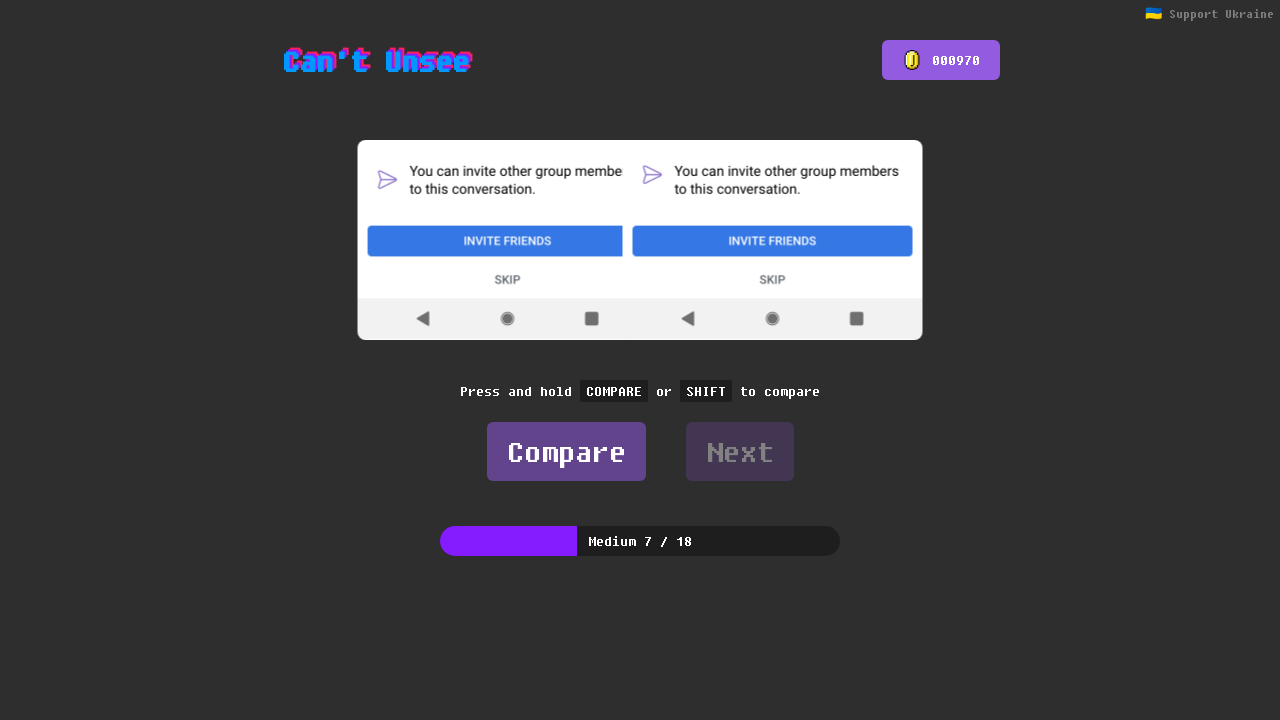

Pressed Enter to confirm selection
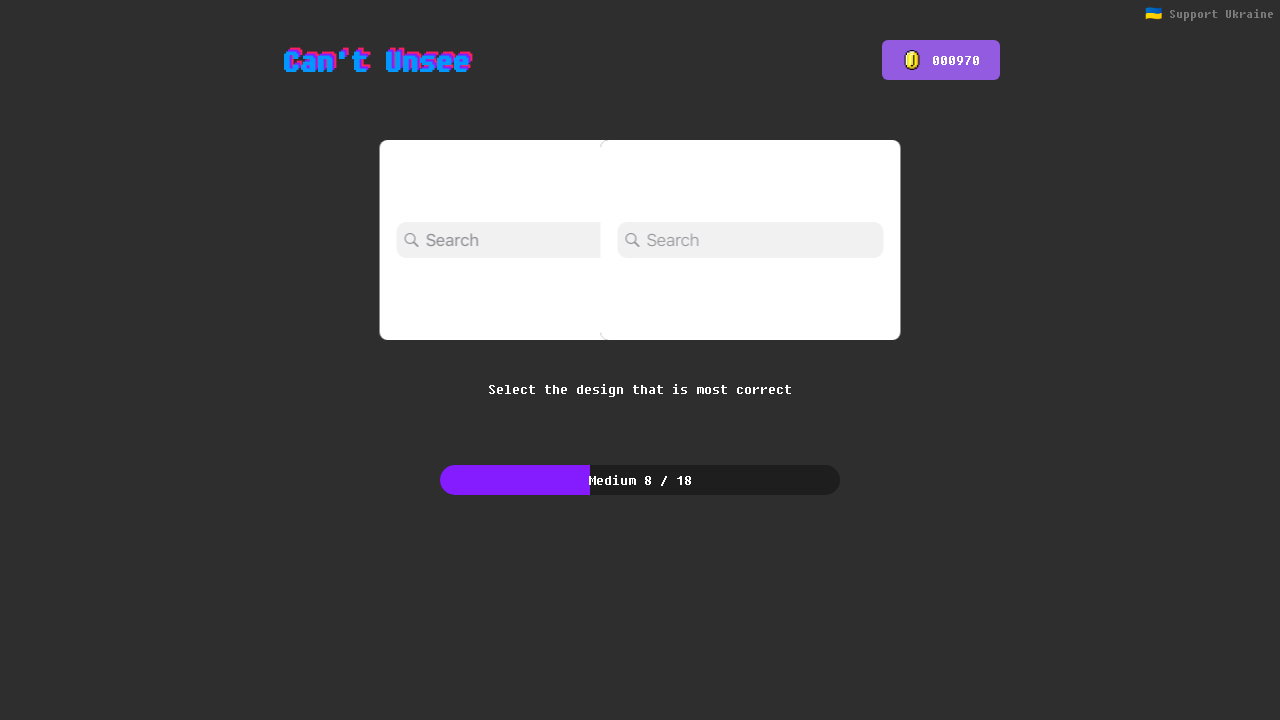

Pressed Enter to proceed to next question
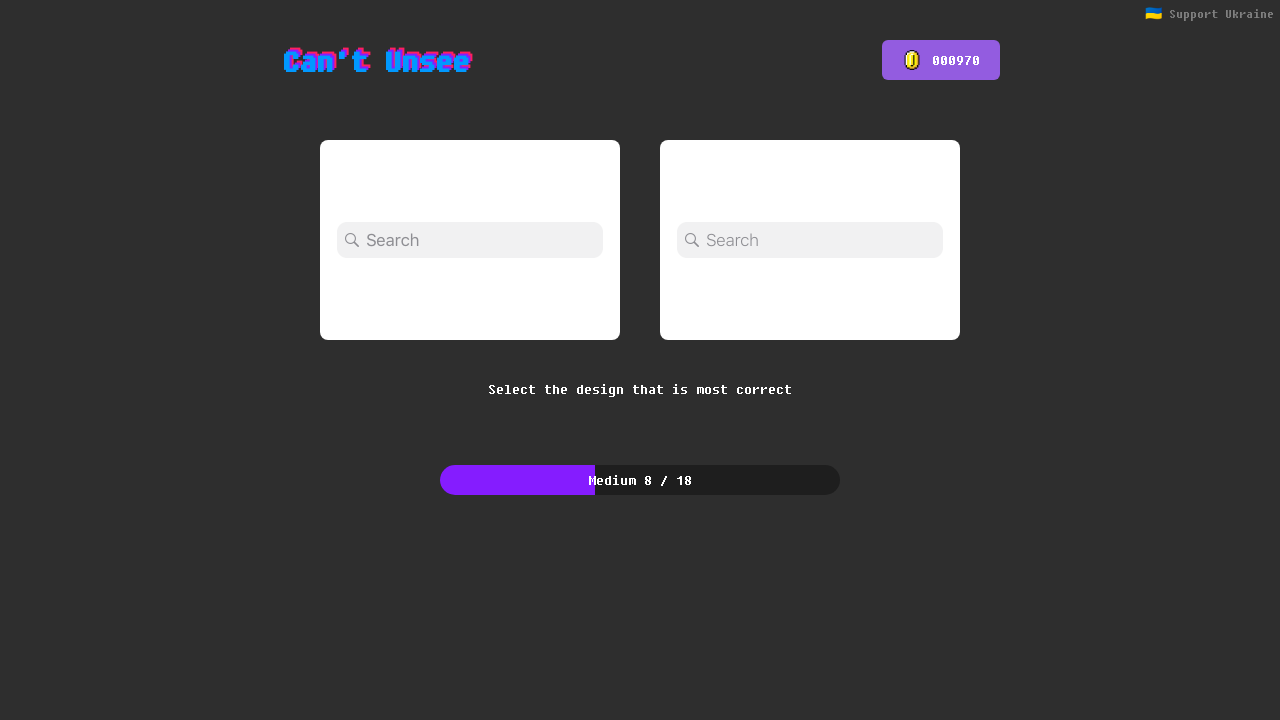

Clicked left image for answer choice at (470, 240) on (//div[@class='css-12ogqma']/img)[1]
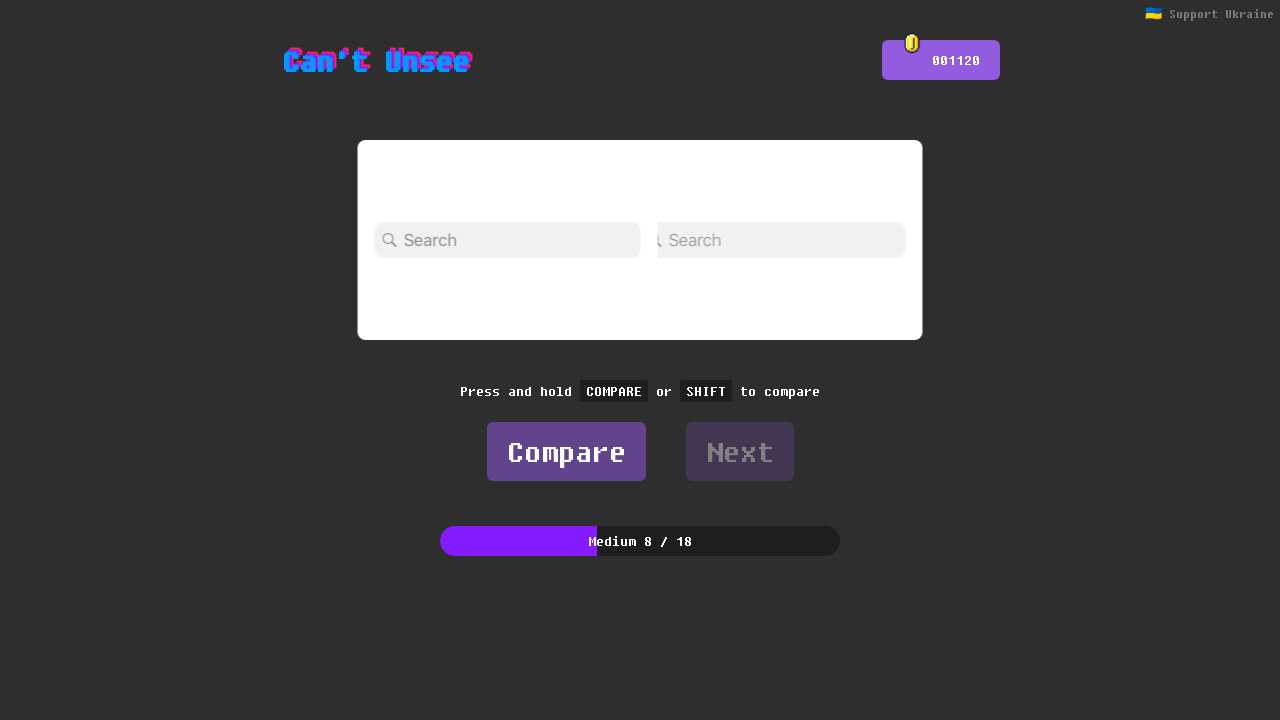

Pressed Enter to confirm selection
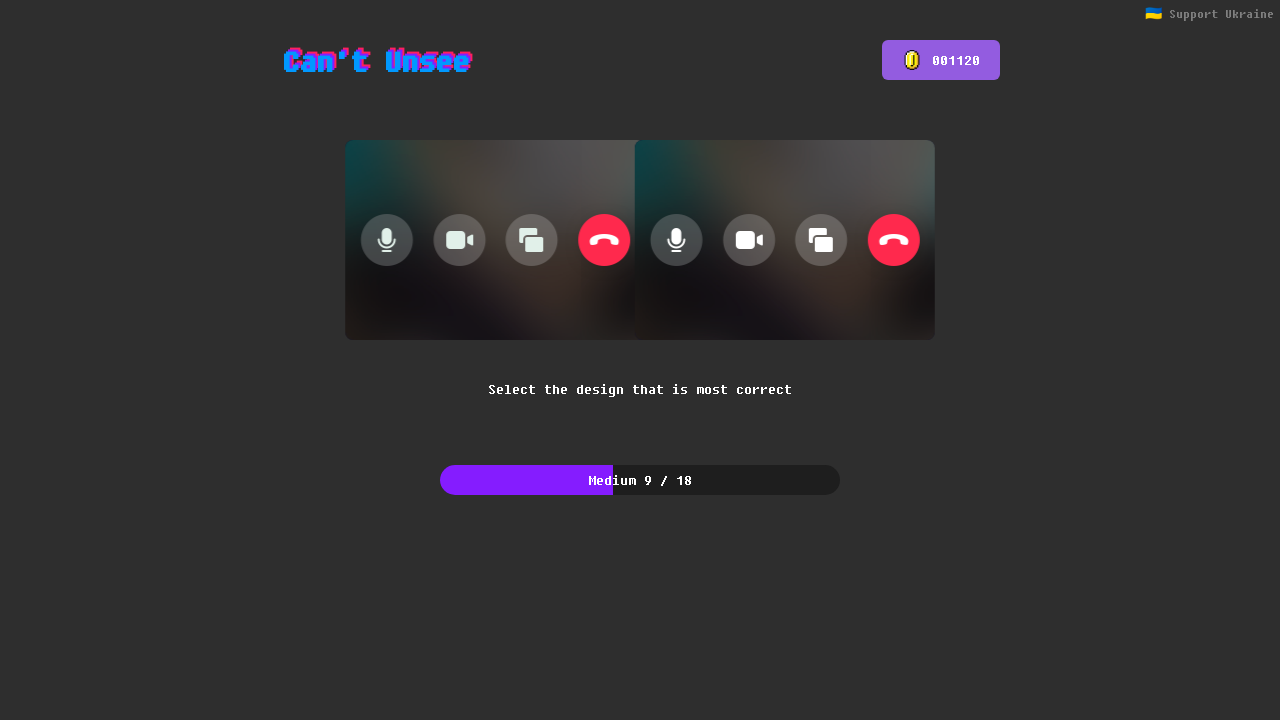

Pressed Enter to proceed to next question
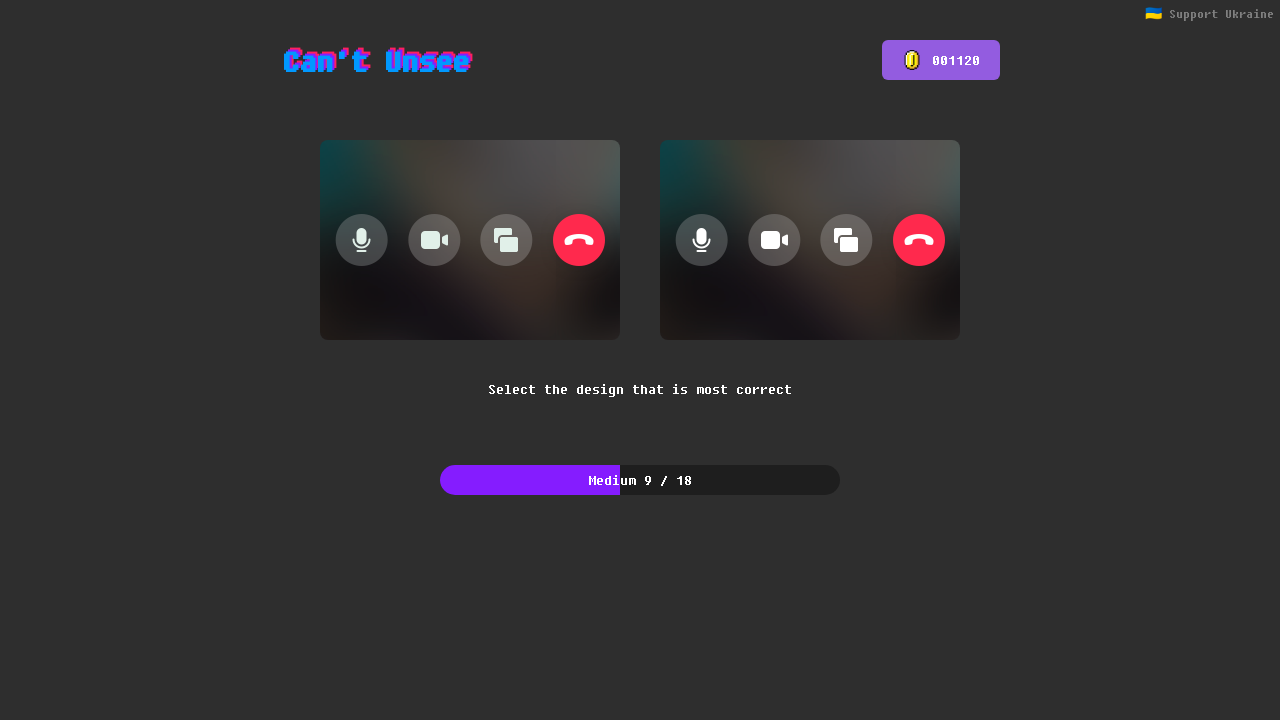

Clicked right image for answer choice at (810, 240) on (//div[@class='css-12ogqma']/img)[2]
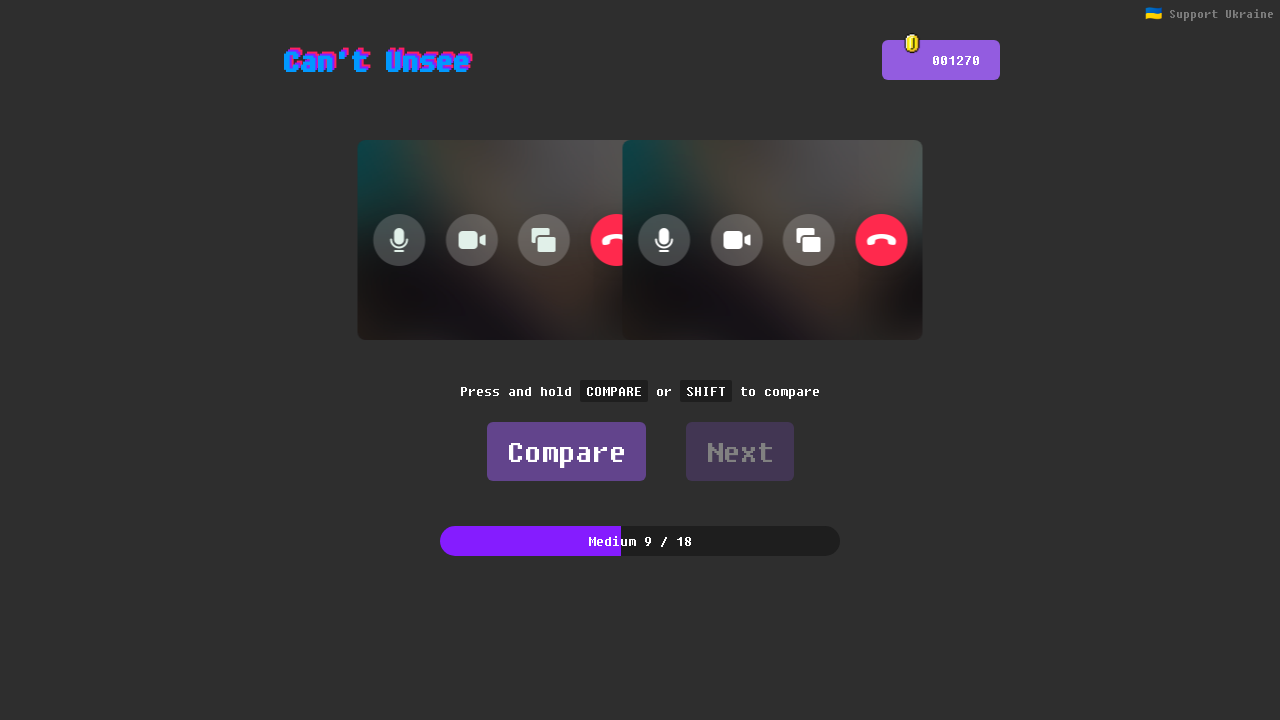

Pressed Enter to confirm selection
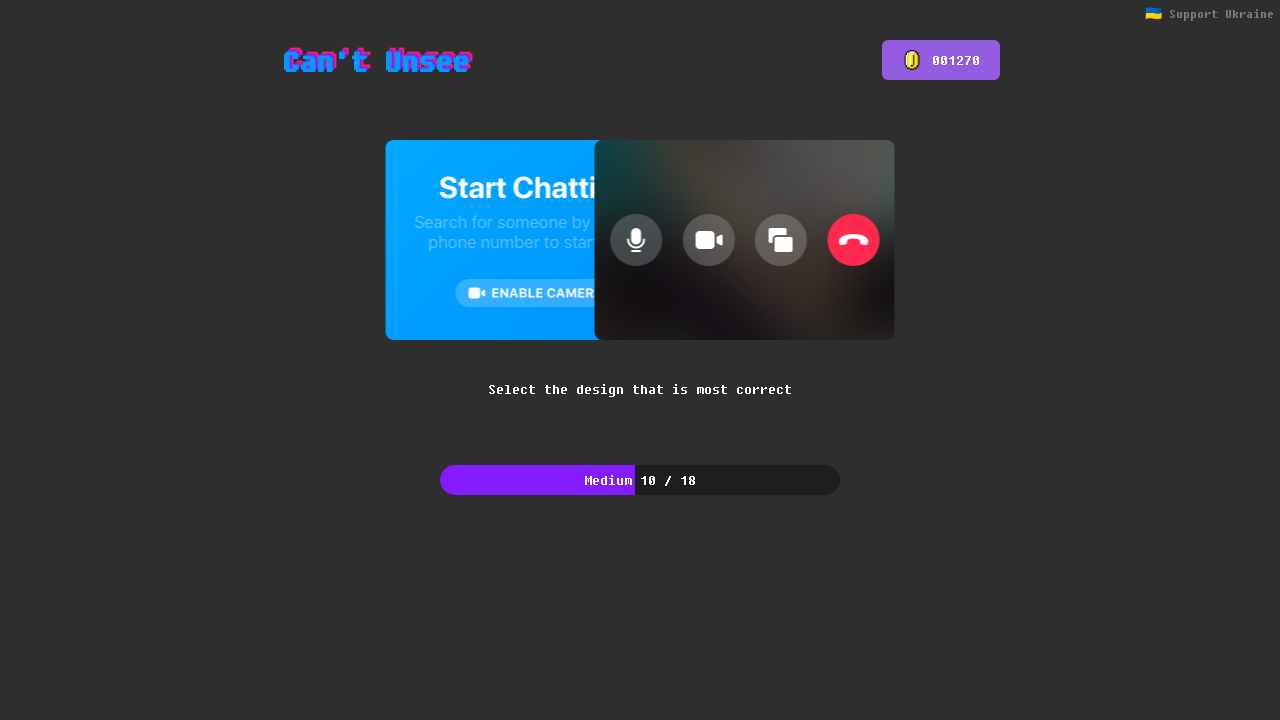

Pressed Enter to proceed to next question
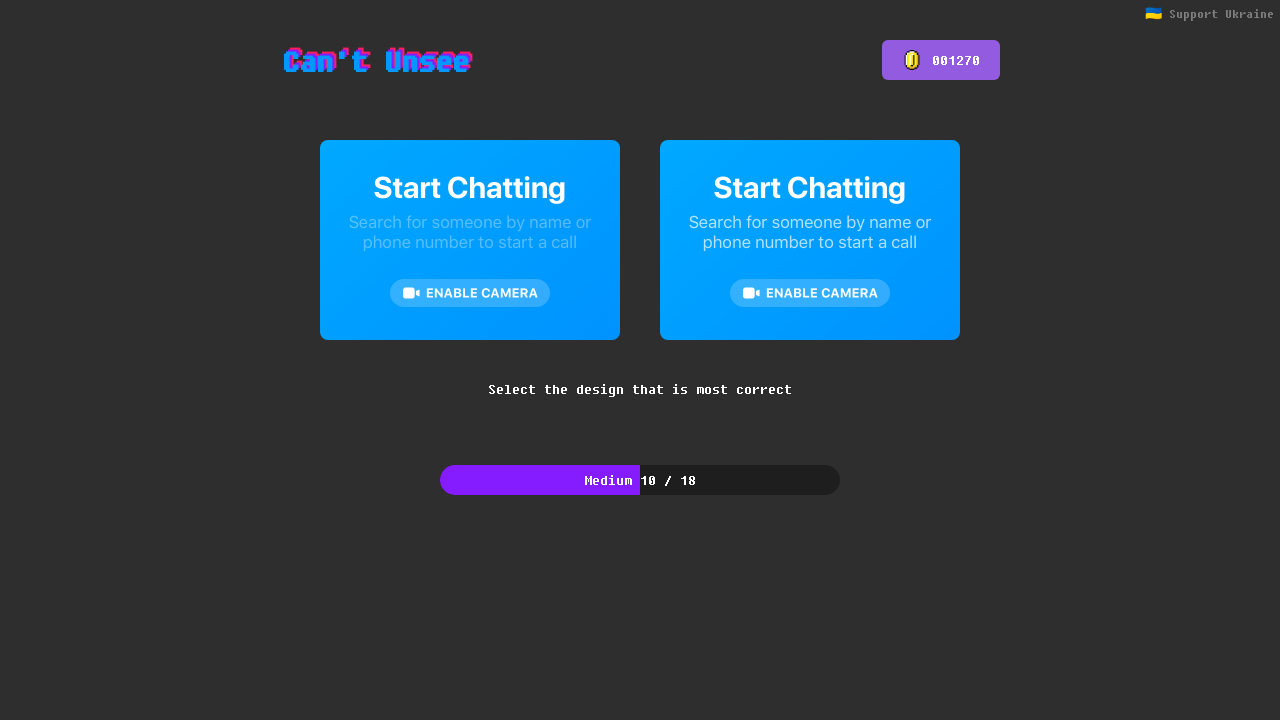

Clicked right image for answer choice at (810, 240) on (//div[@class='css-12ogqma']/img)[2]
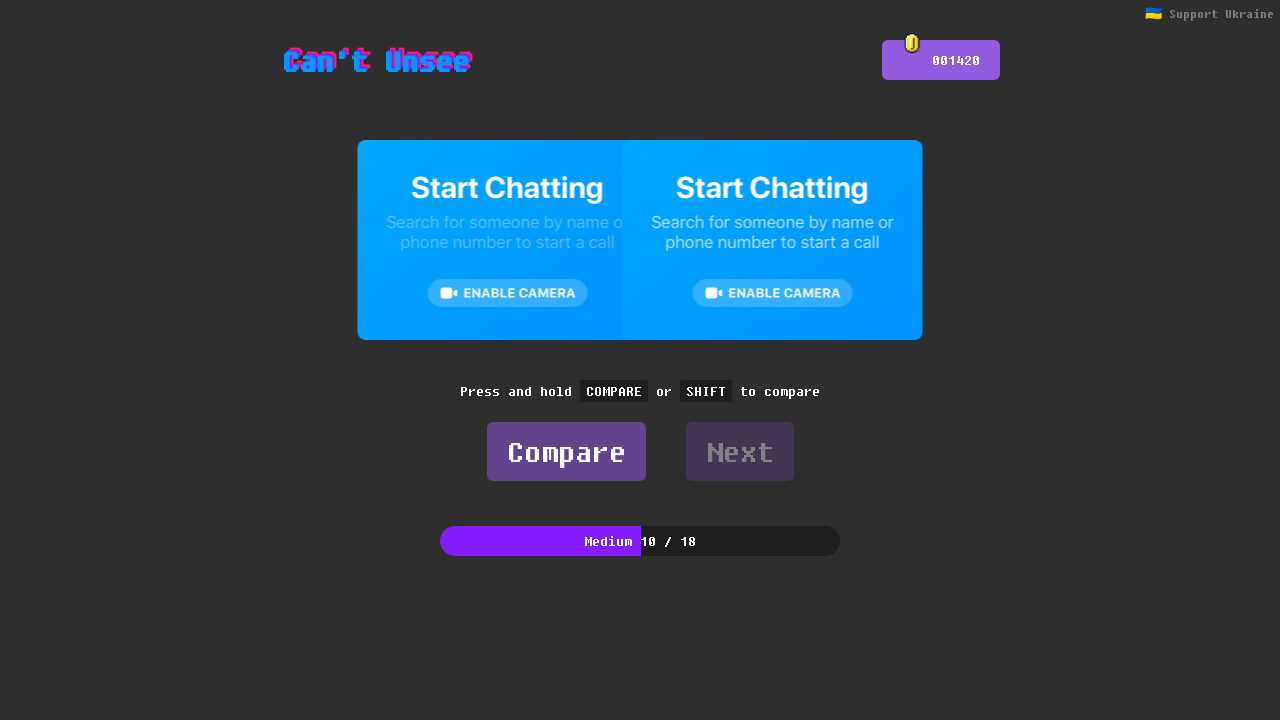

Pressed Enter to confirm selection
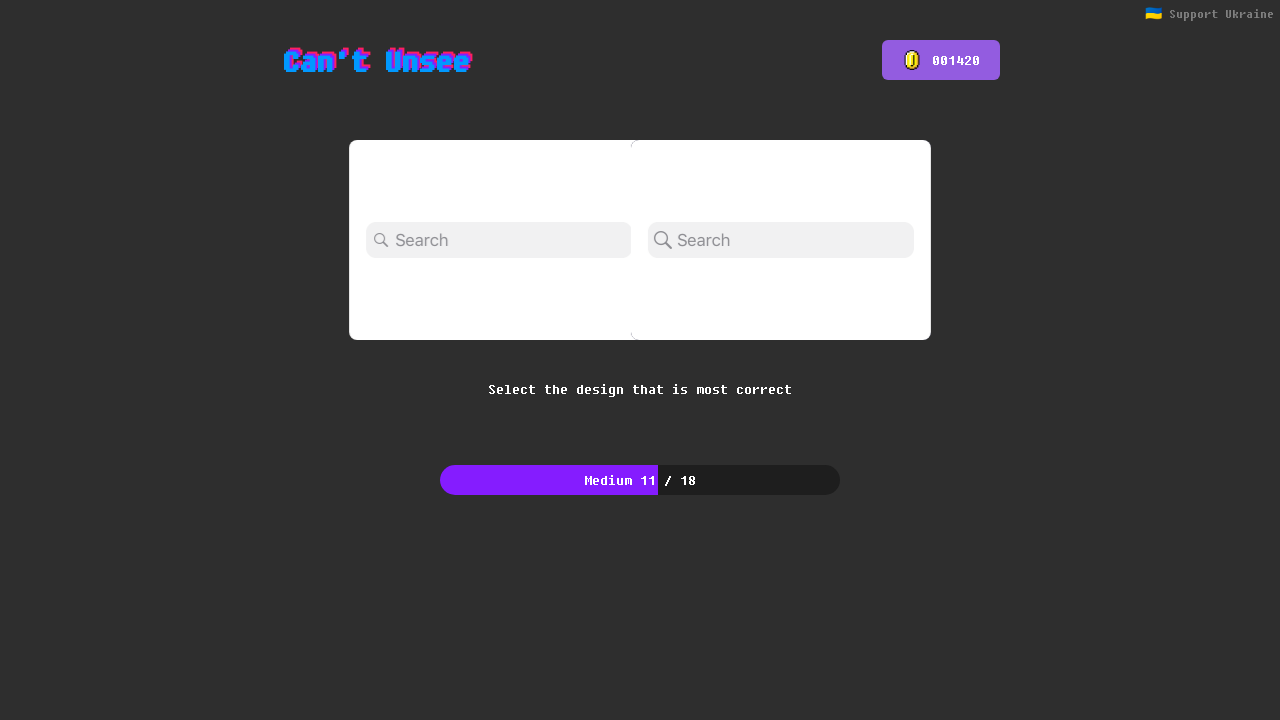

Pressed Enter to proceed to next question
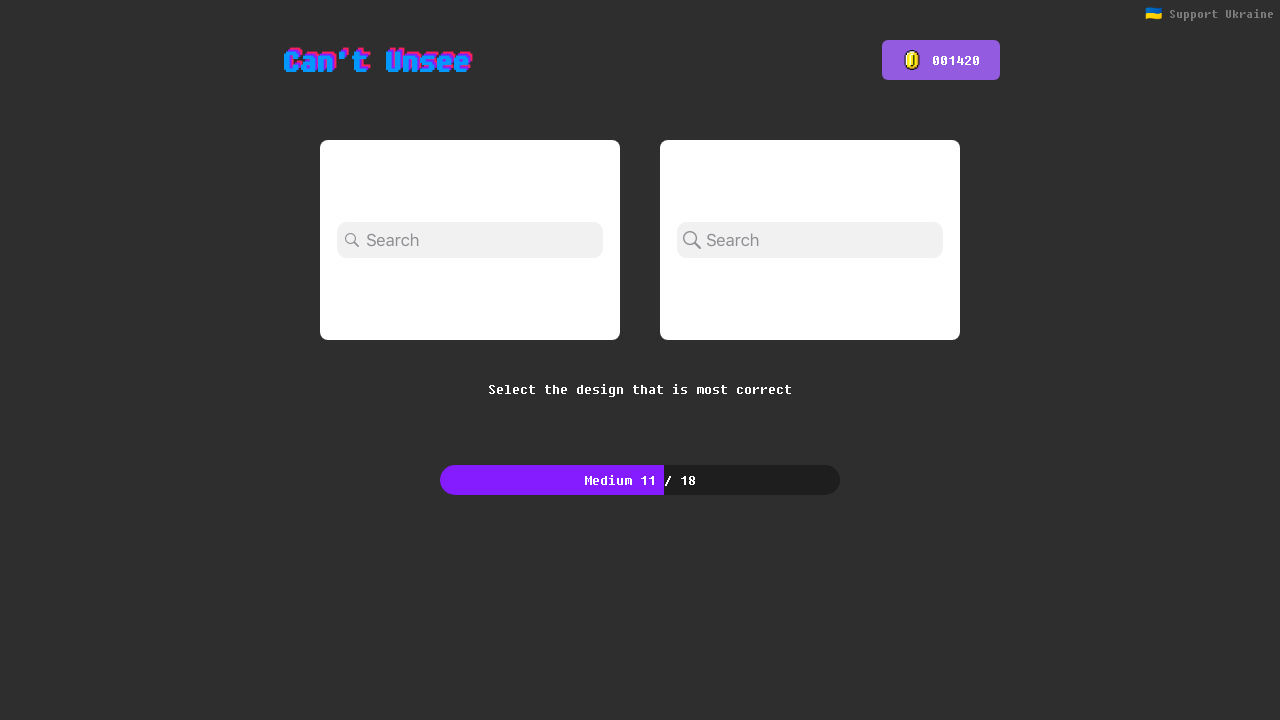

Clicked left image for answer choice at (470, 240) on (//div[@class='css-12ogqma']/img)[1]
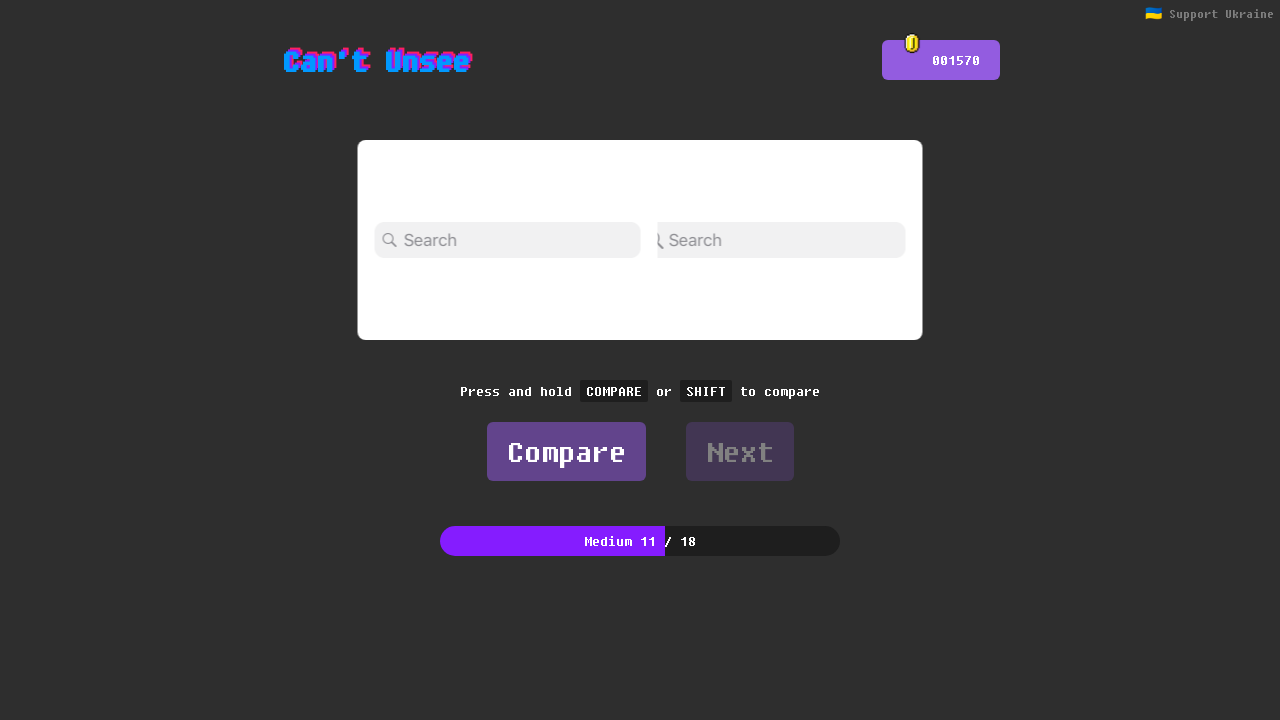

Pressed Enter to confirm selection
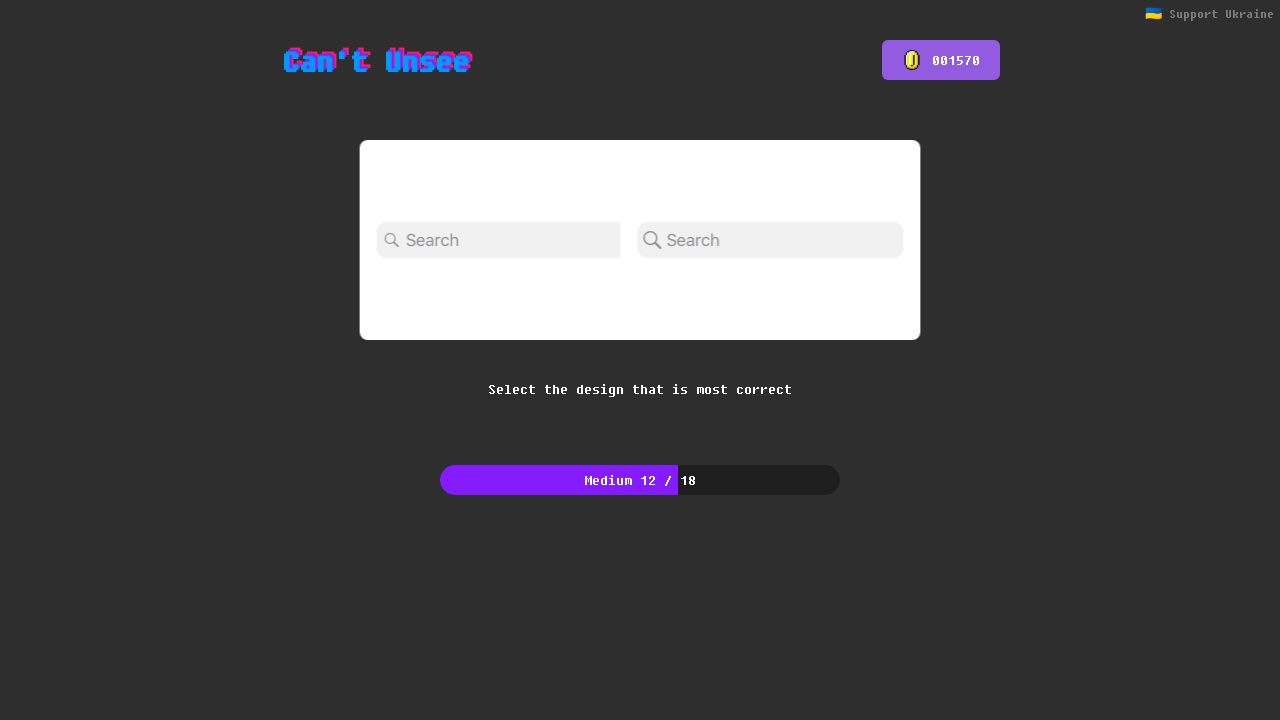

Pressed Enter to proceed to next question
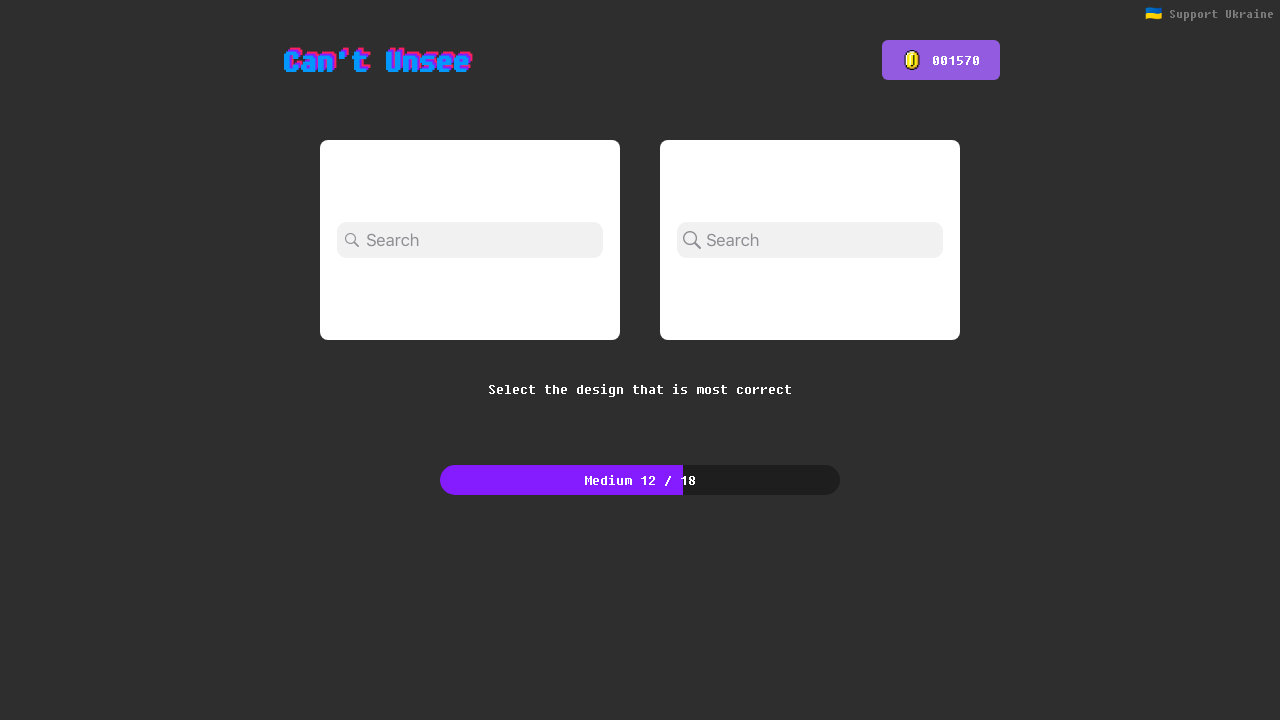

Clicked right image for answer choice at (810, 240) on (//div[@class='css-12ogqma']/img)[2]
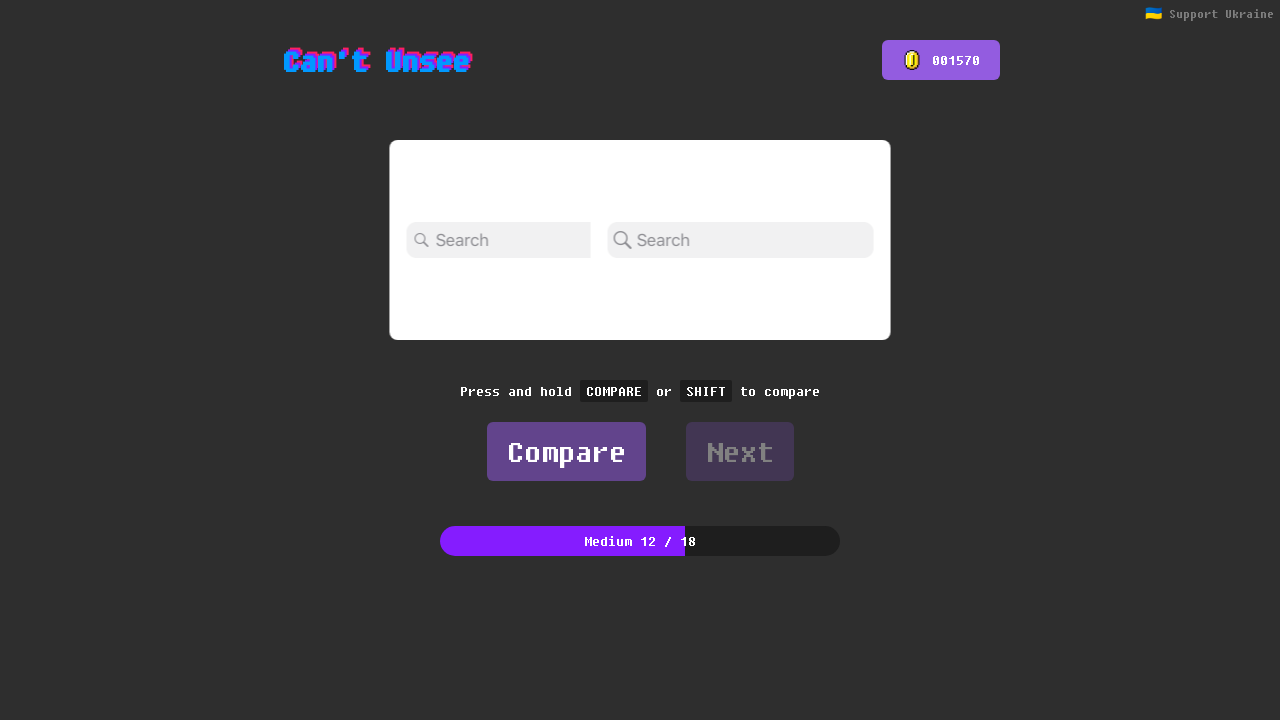

Pressed Enter to confirm selection
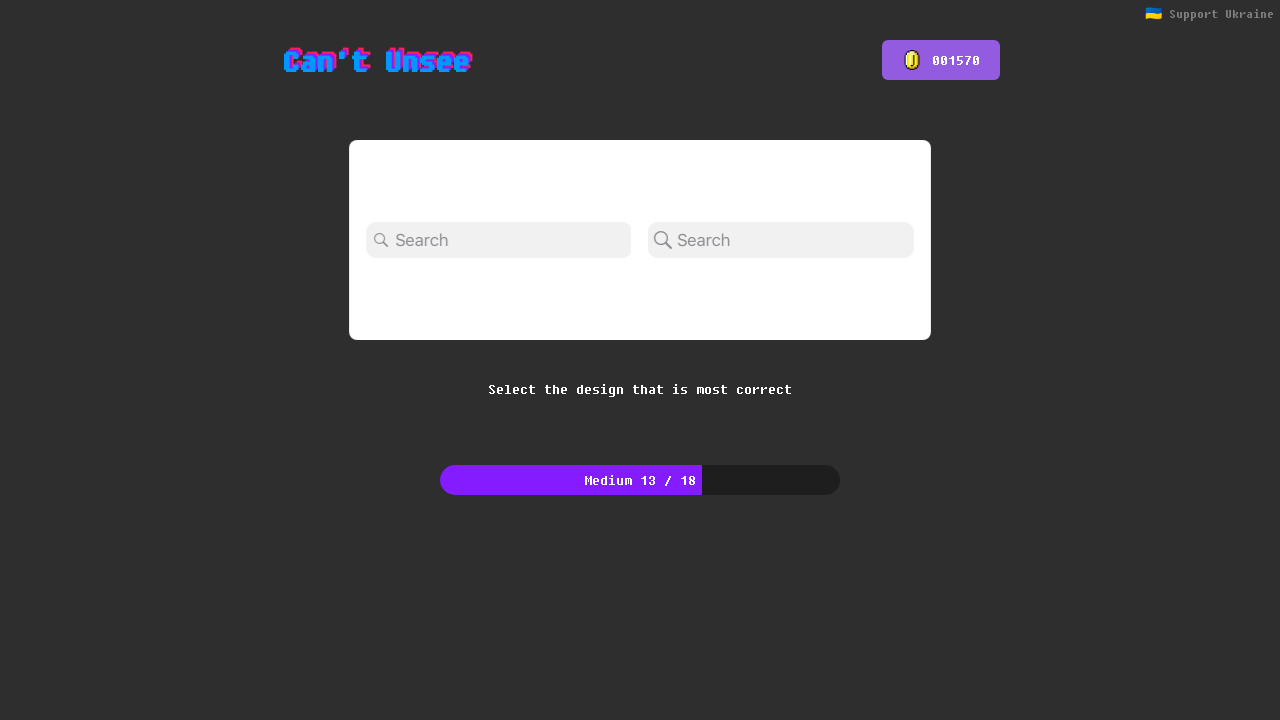

Pressed Enter to proceed to next question
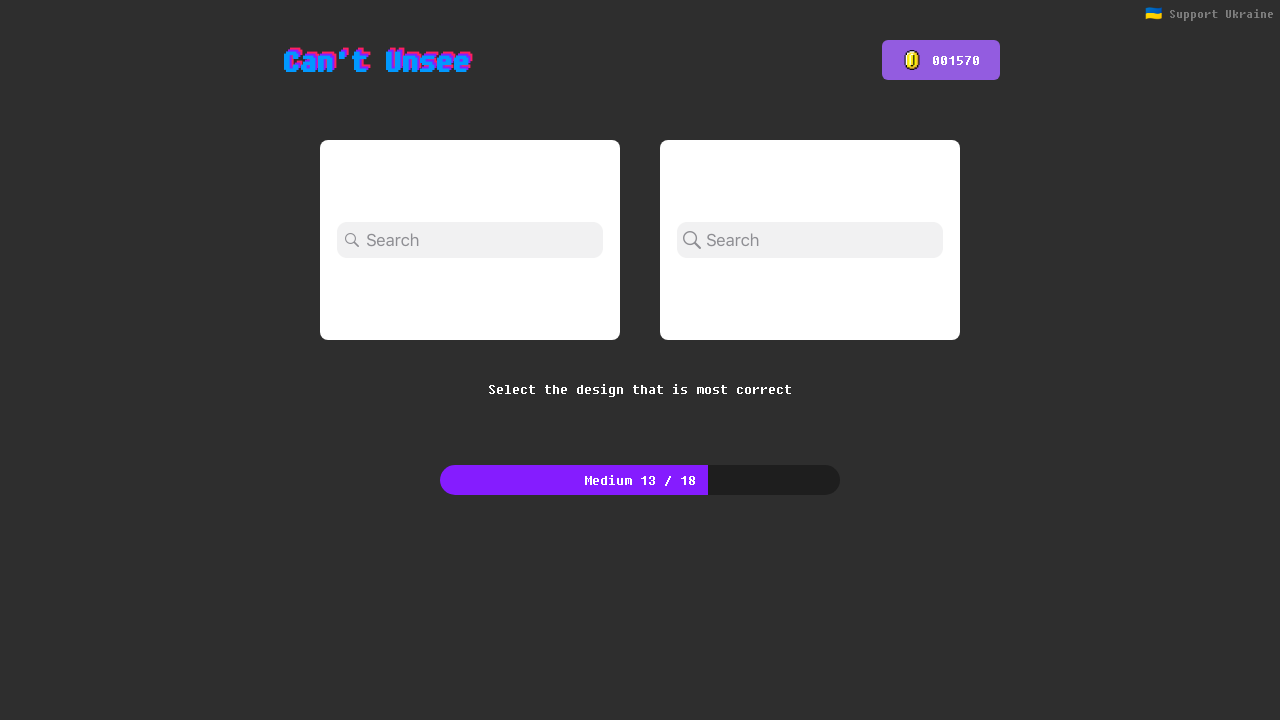

Clicked left image for answer choice at (470, 240) on (//div[@class='css-12ogqma']/img)[1]
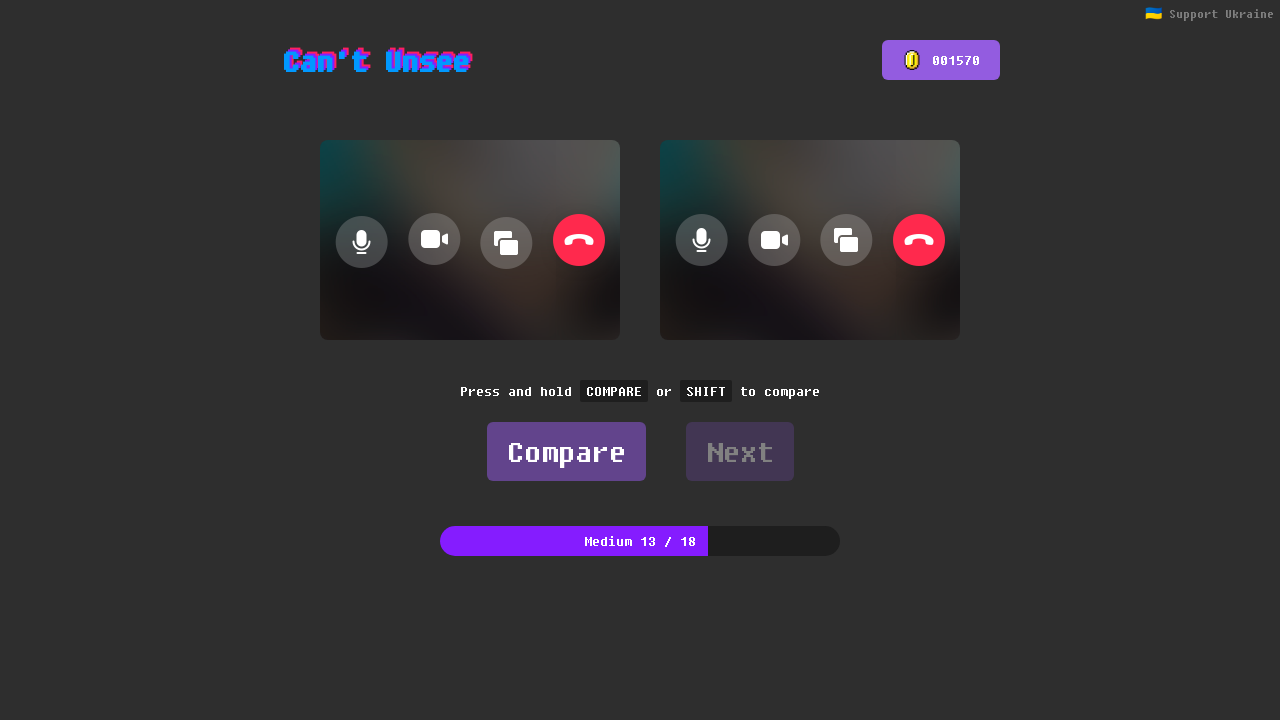

Pressed Enter to confirm selection
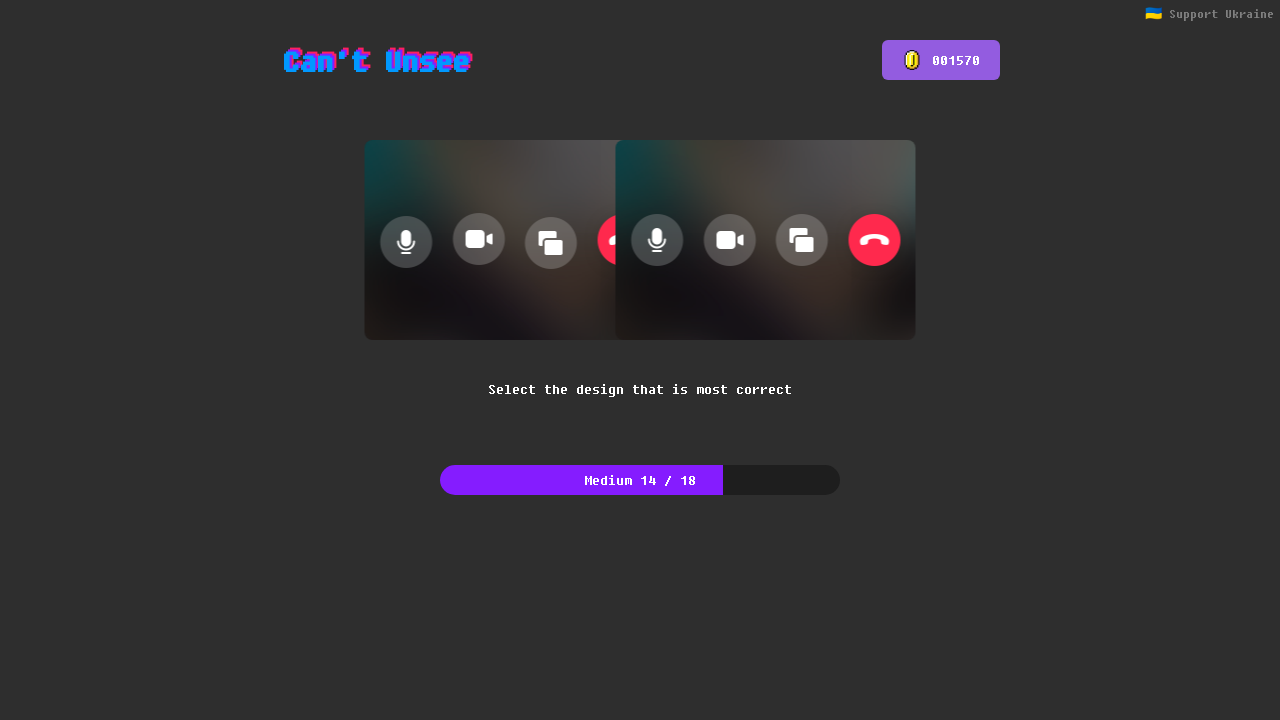

Pressed Enter to proceed to next question
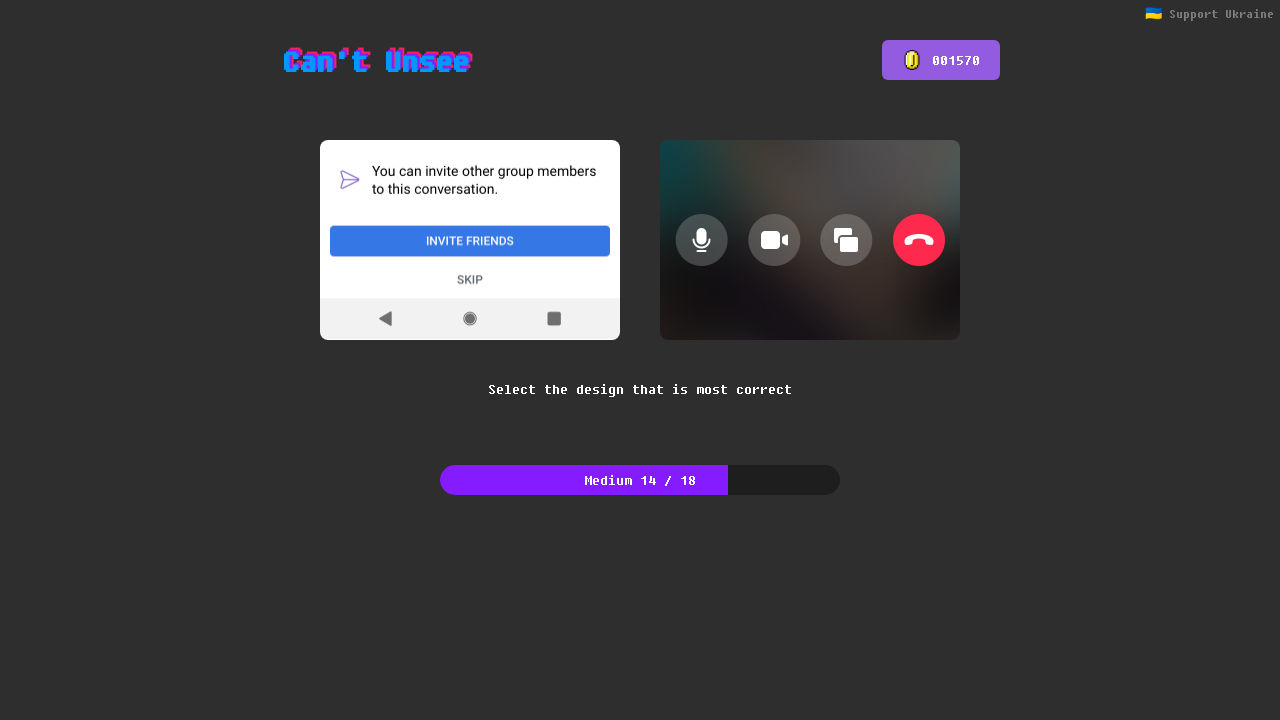

Clicked right image for answer choice at (810, 240) on (//div[@class='css-12ogqma']/img)[2]
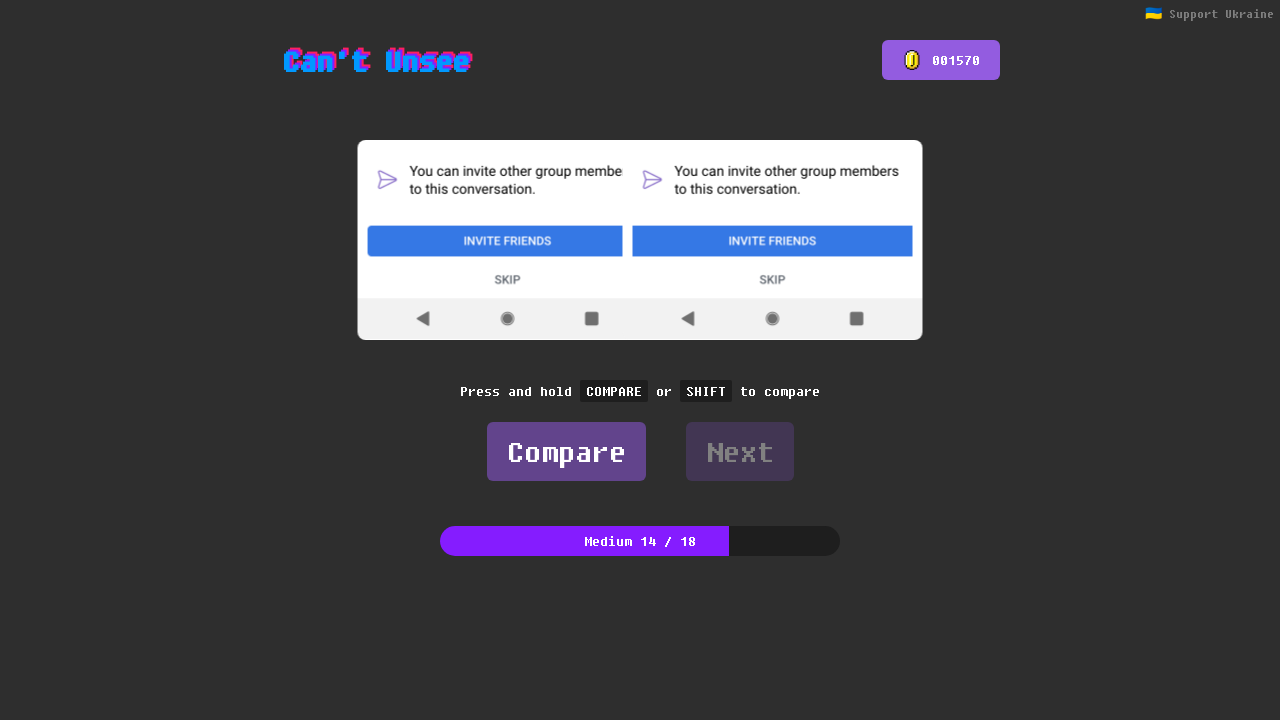

Pressed Enter to confirm selection
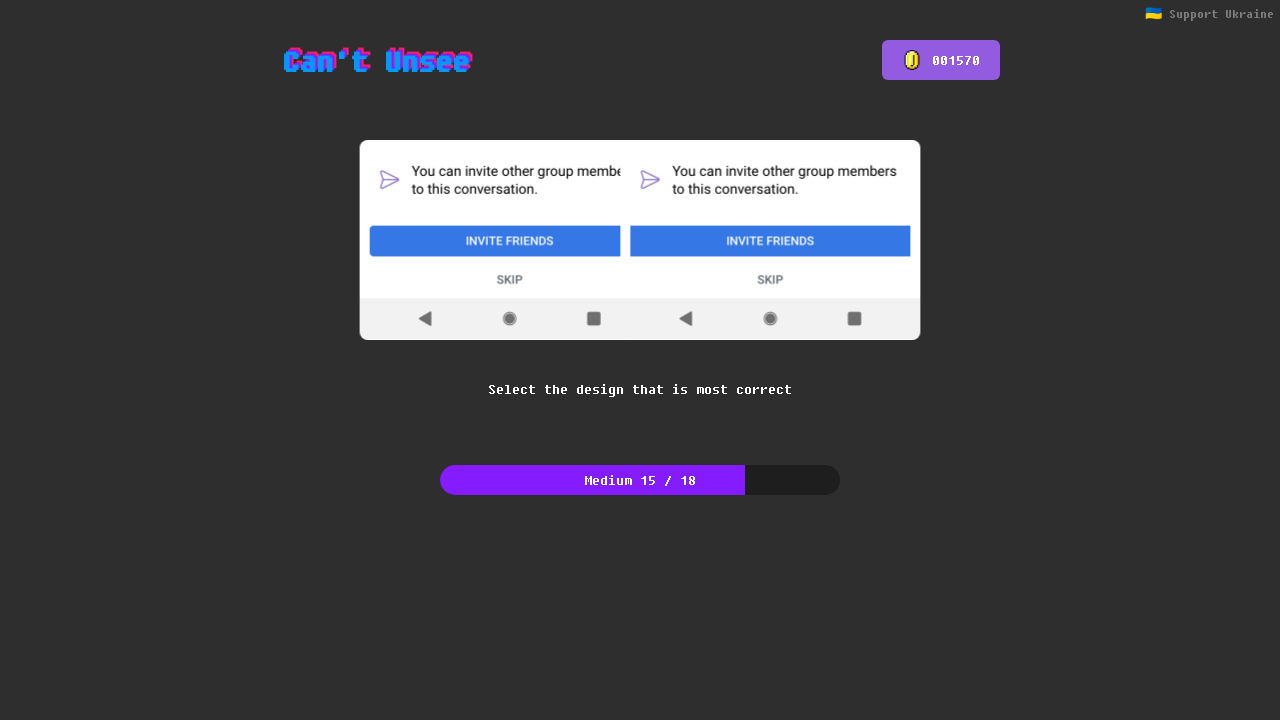

Pressed Enter to proceed to next question
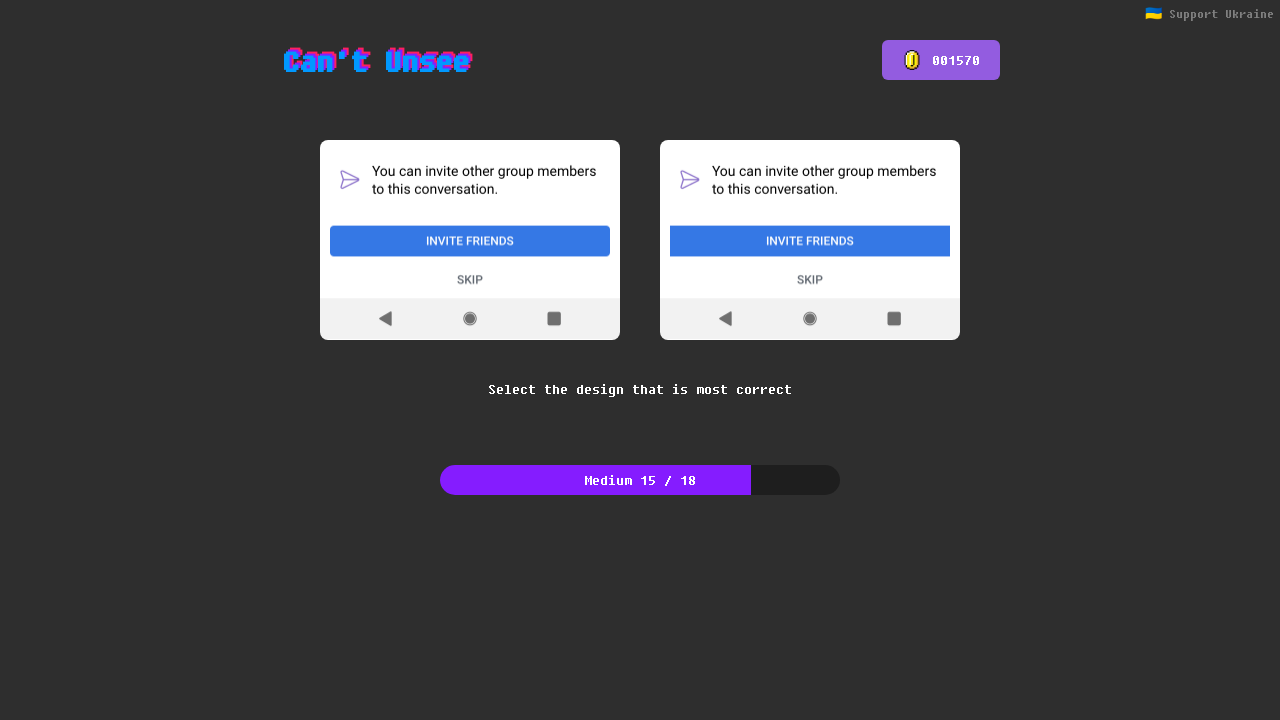

Clicked left image for answer choice at (470, 240) on (//div[@class='css-12ogqma']/img)[1]
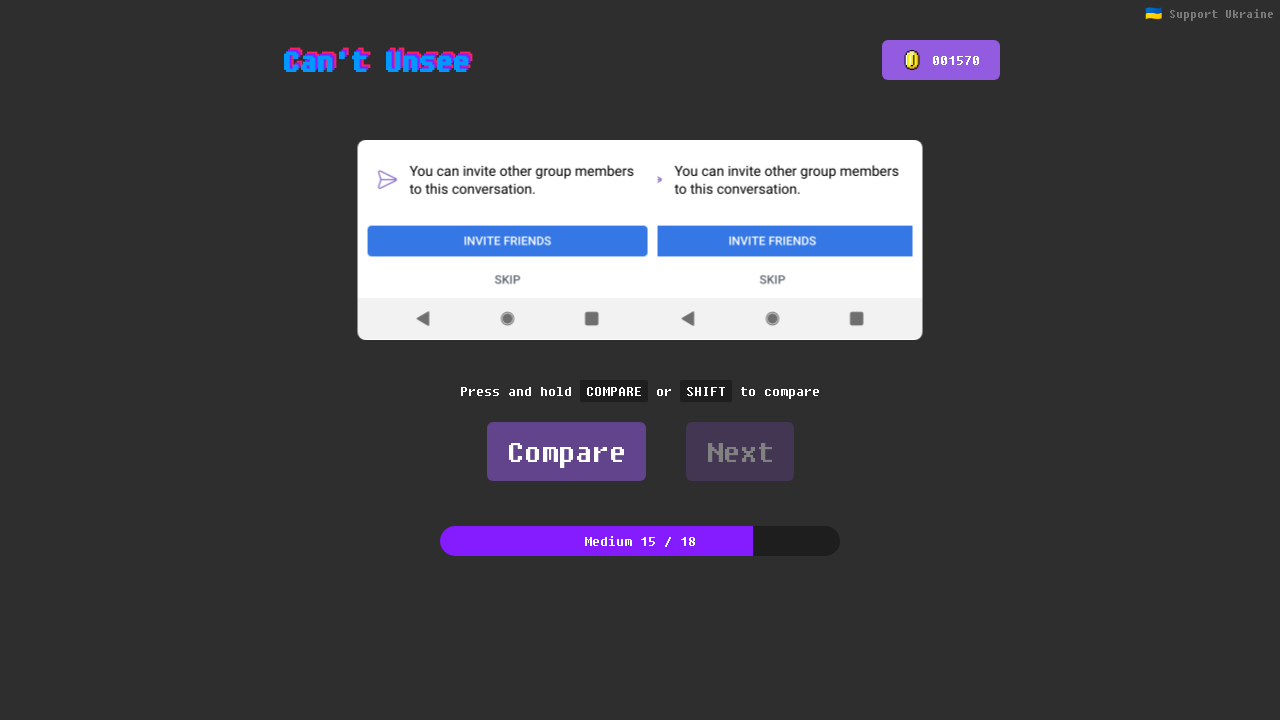

Pressed Enter to confirm selection
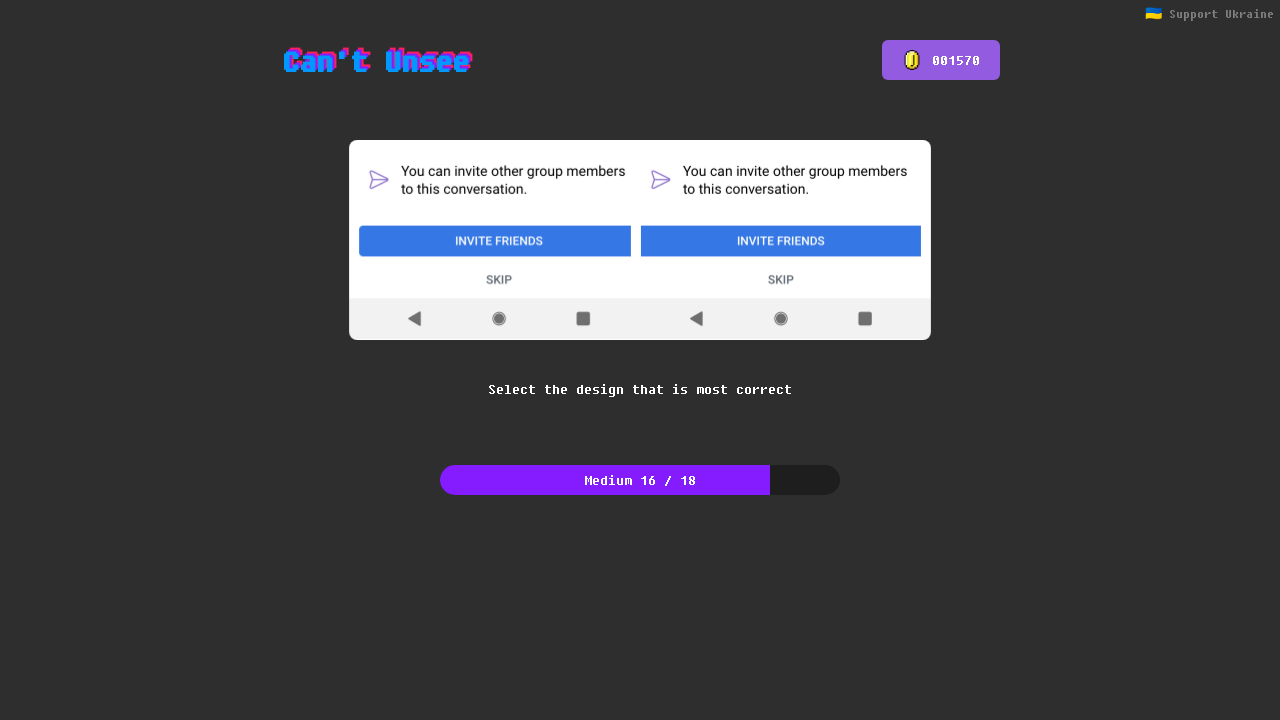

Pressed Enter to proceed to next question
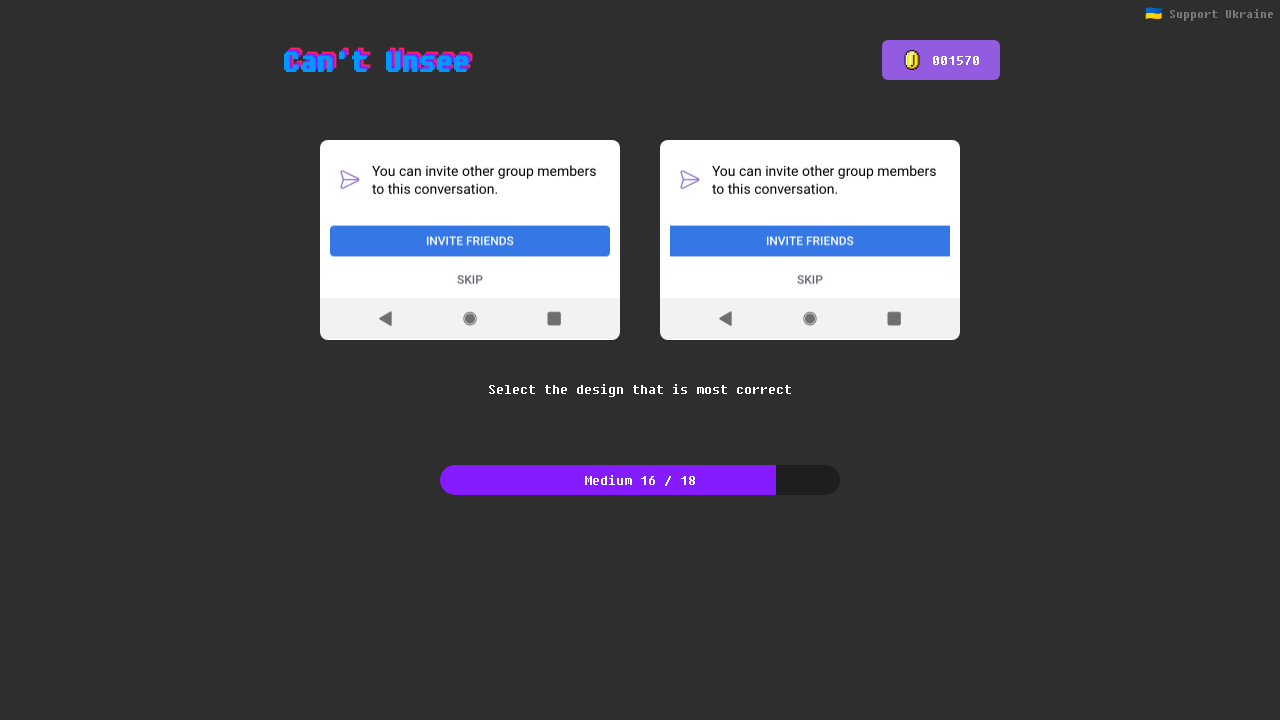

Clicked left image for answer choice at (470, 240) on (//div[@class='css-12ogqma']/img)[1]
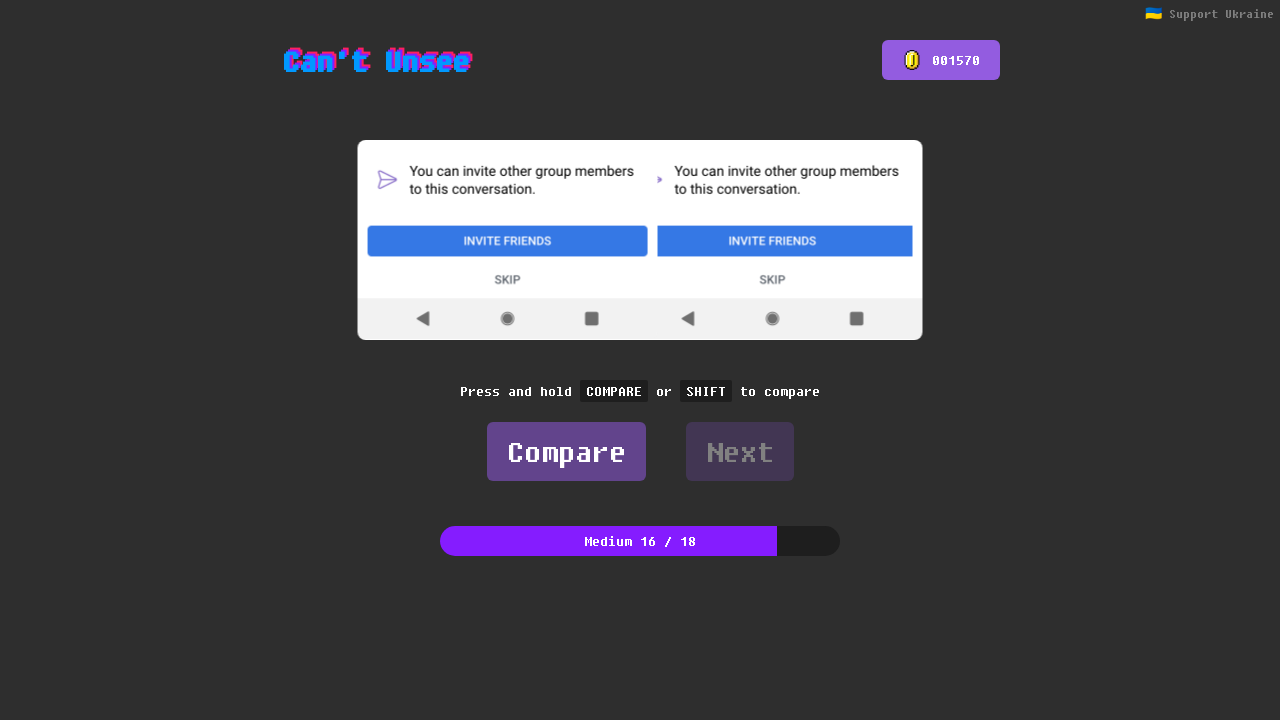

Pressed Enter to confirm selection
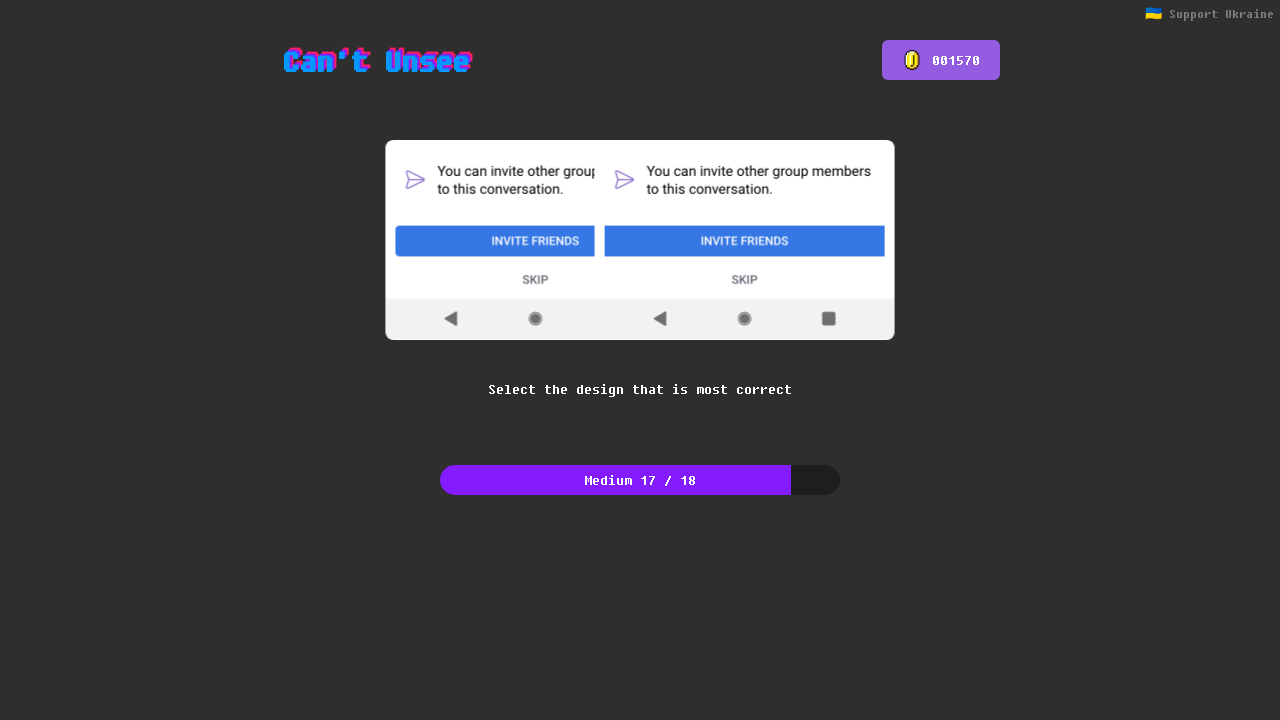

Pressed Enter to proceed to next question
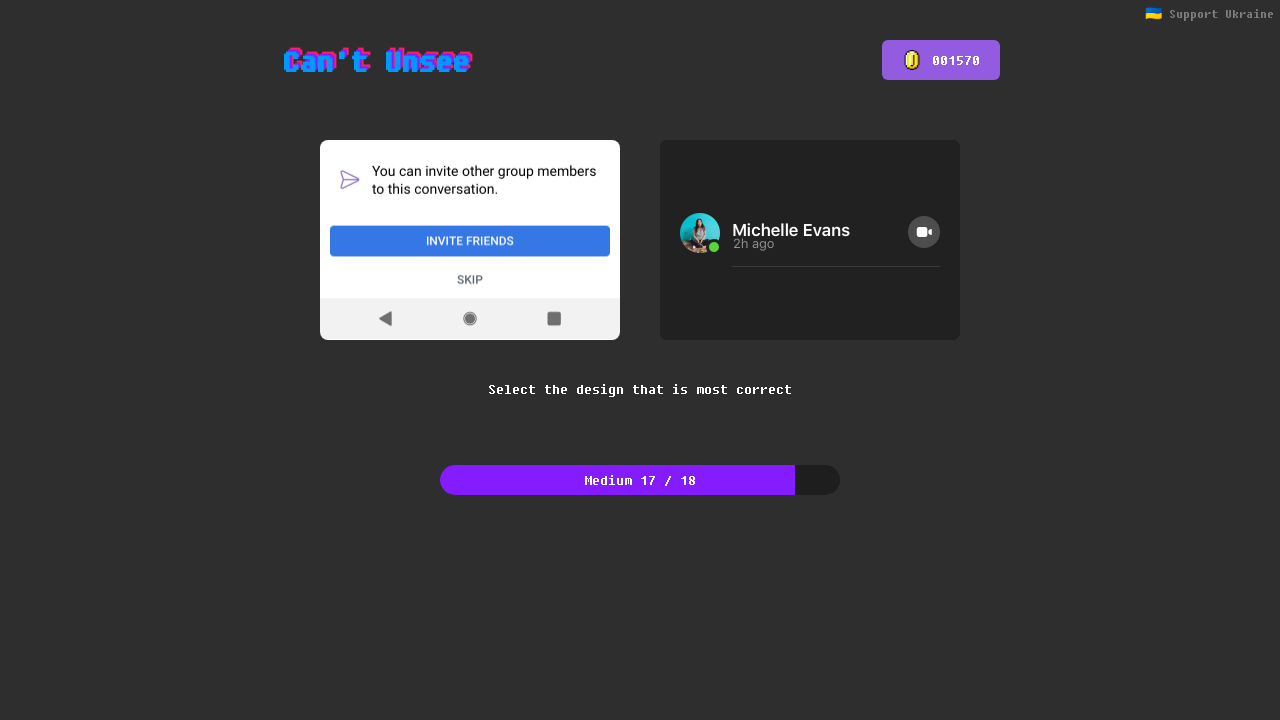

Clicked left image for answer choice at (470, 240) on (//div[@class='css-12ogqma']/img)[1]
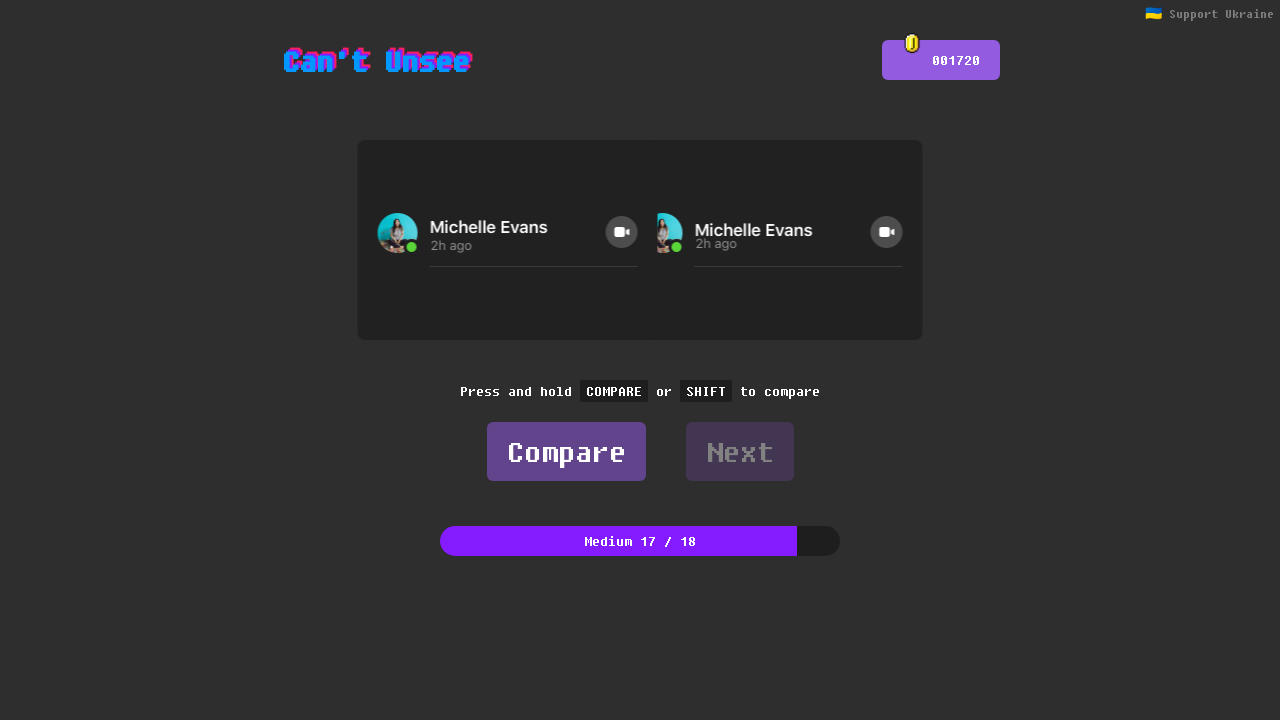

Pressed Enter to confirm selection
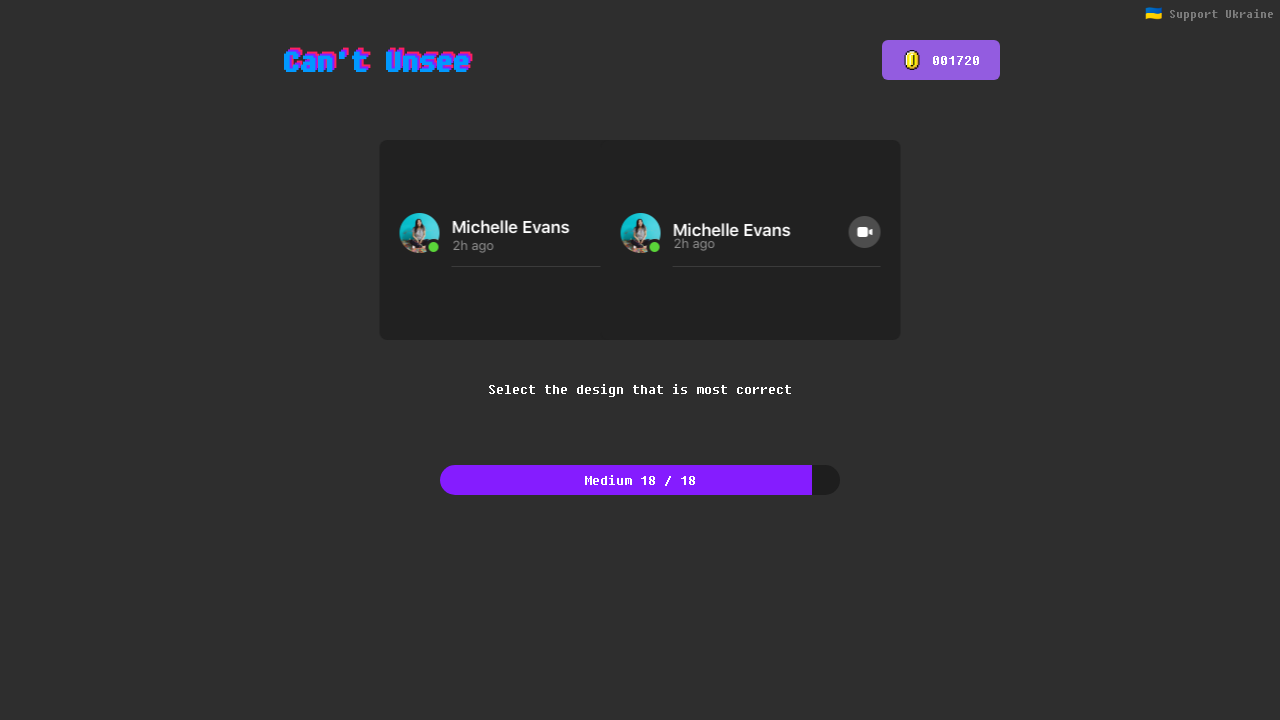

Pressed Enter to proceed to next question
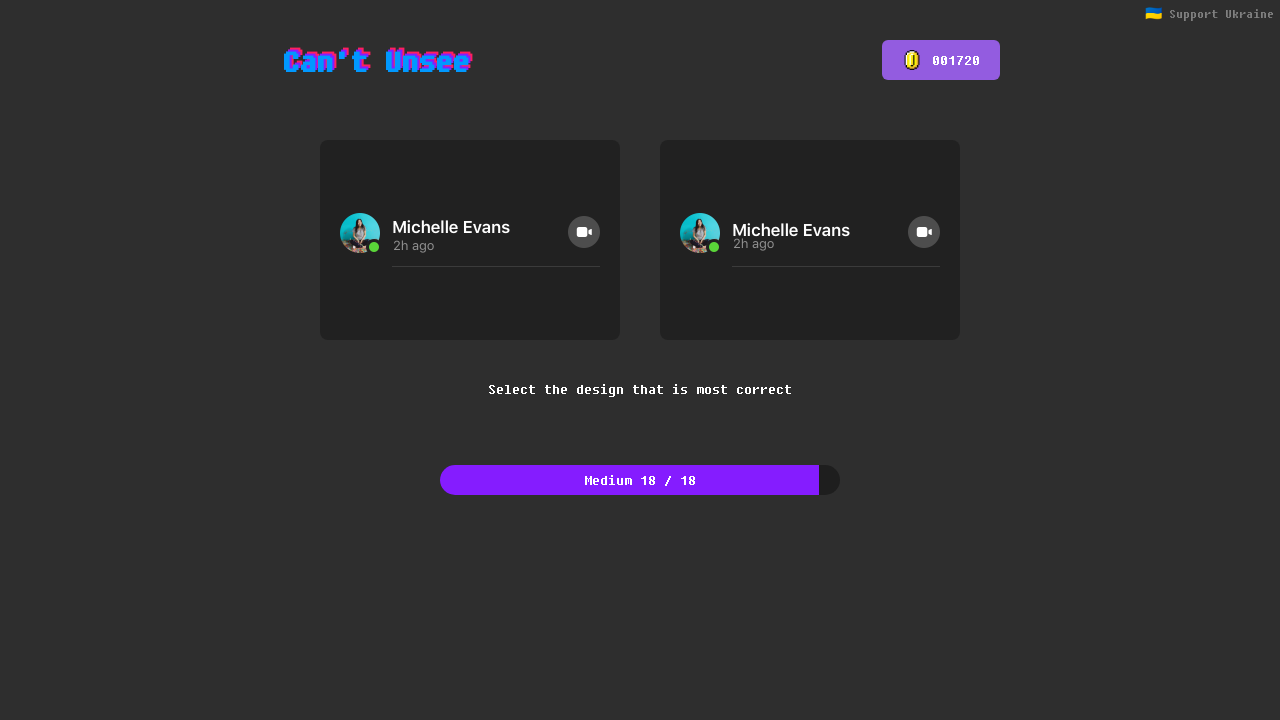

Clicked right image for answer choice at (810, 240) on (//div[@class='css-12ogqma']/img)[2]
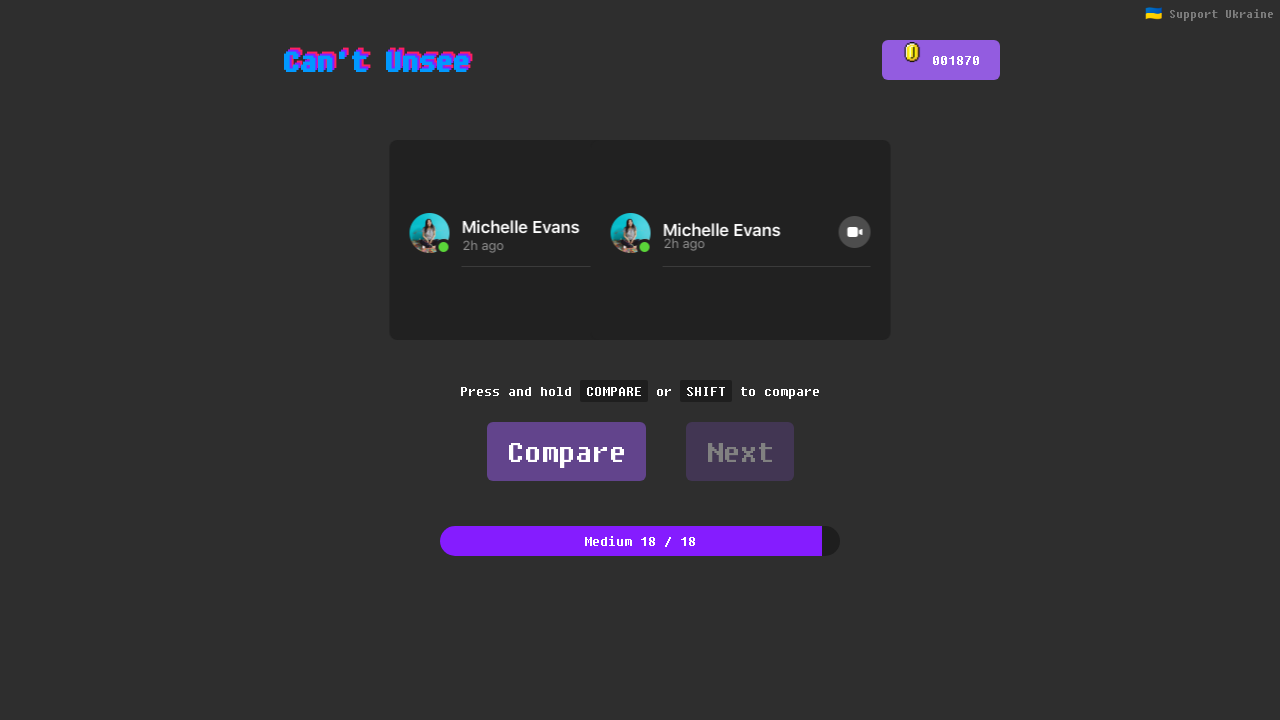

Pressed Enter to confirm selection
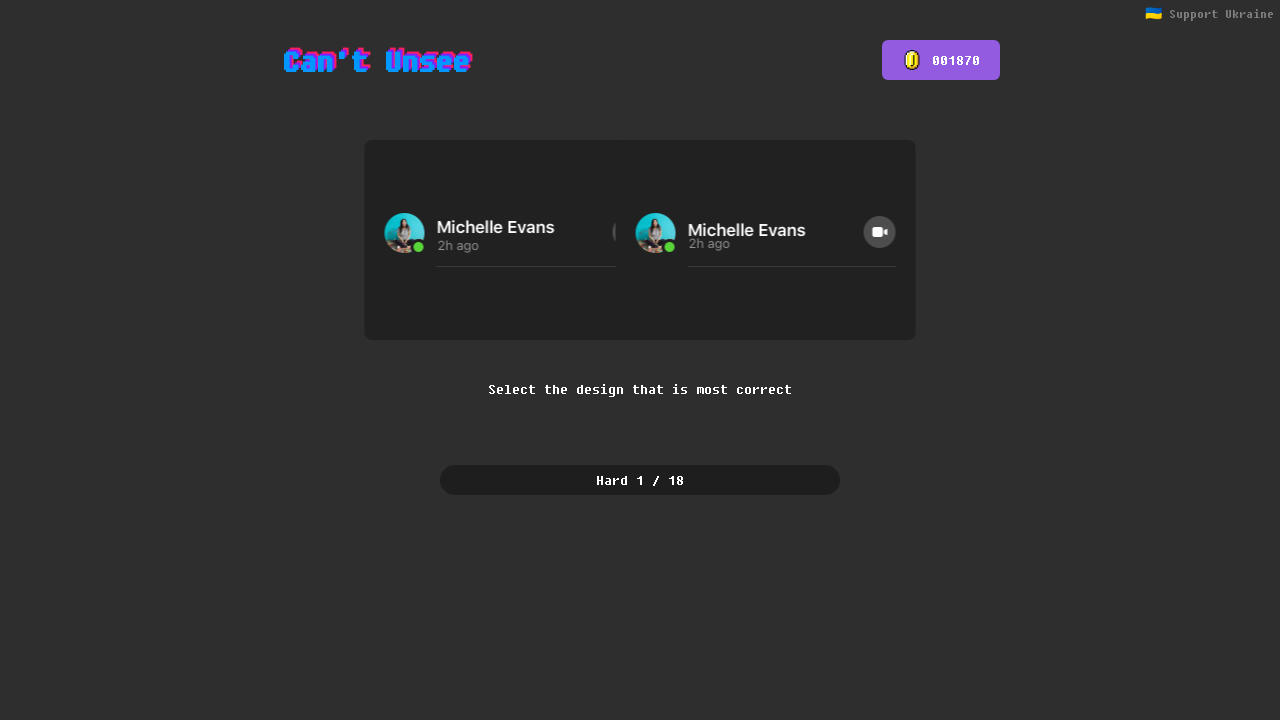

Pressed Enter to proceed to next question
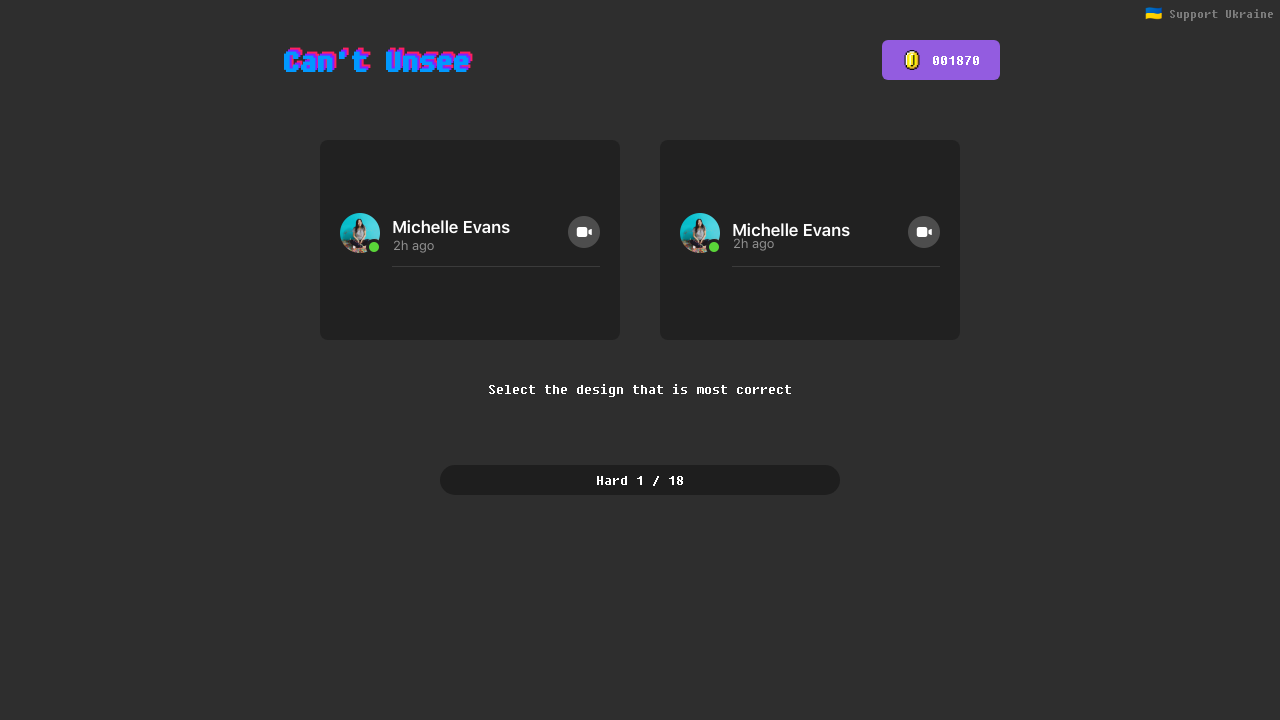

Clicked left image for answer choice at (470, 240) on (//div[@class='css-12ogqma']/img)[1]
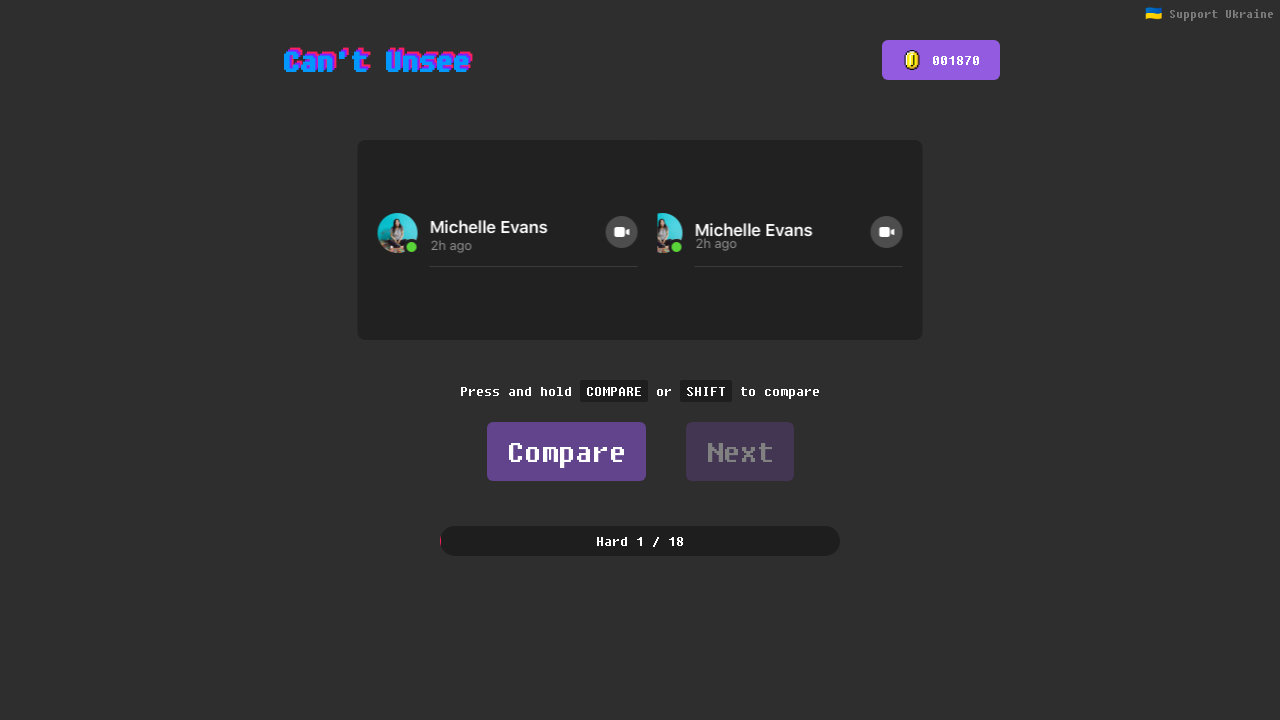

Pressed Enter to confirm selection
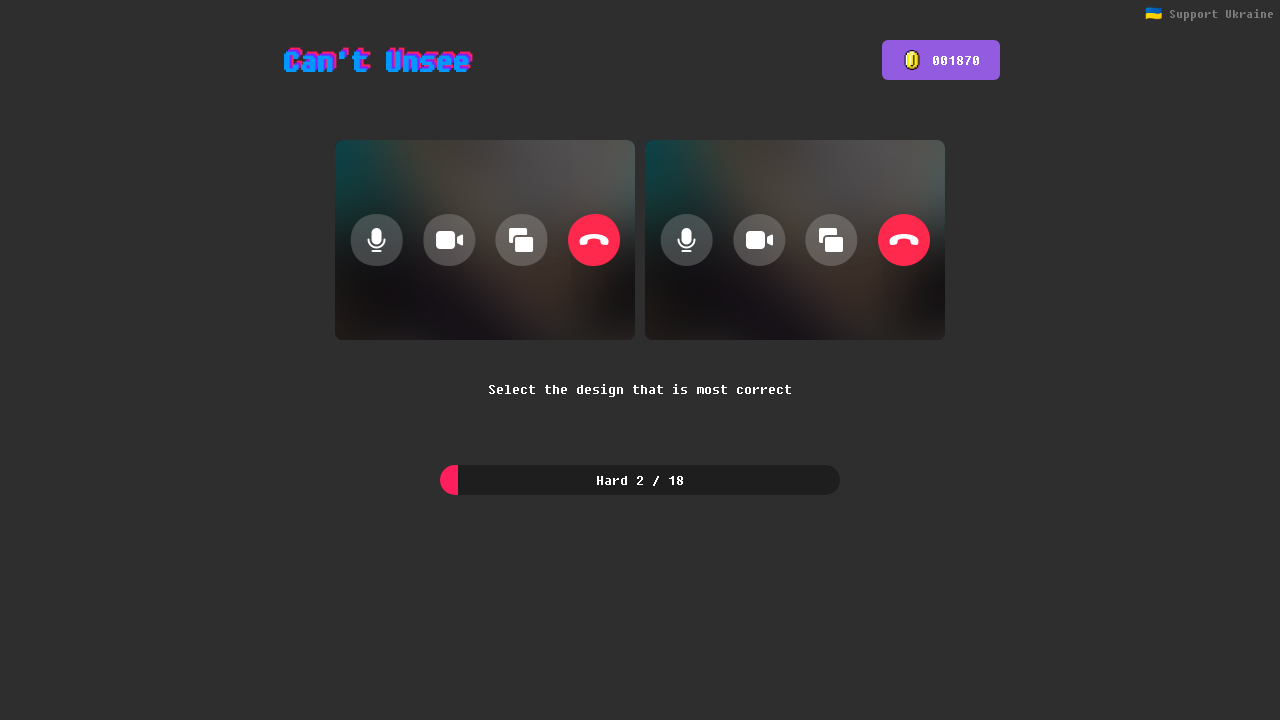

Pressed Enter to proceed to next question
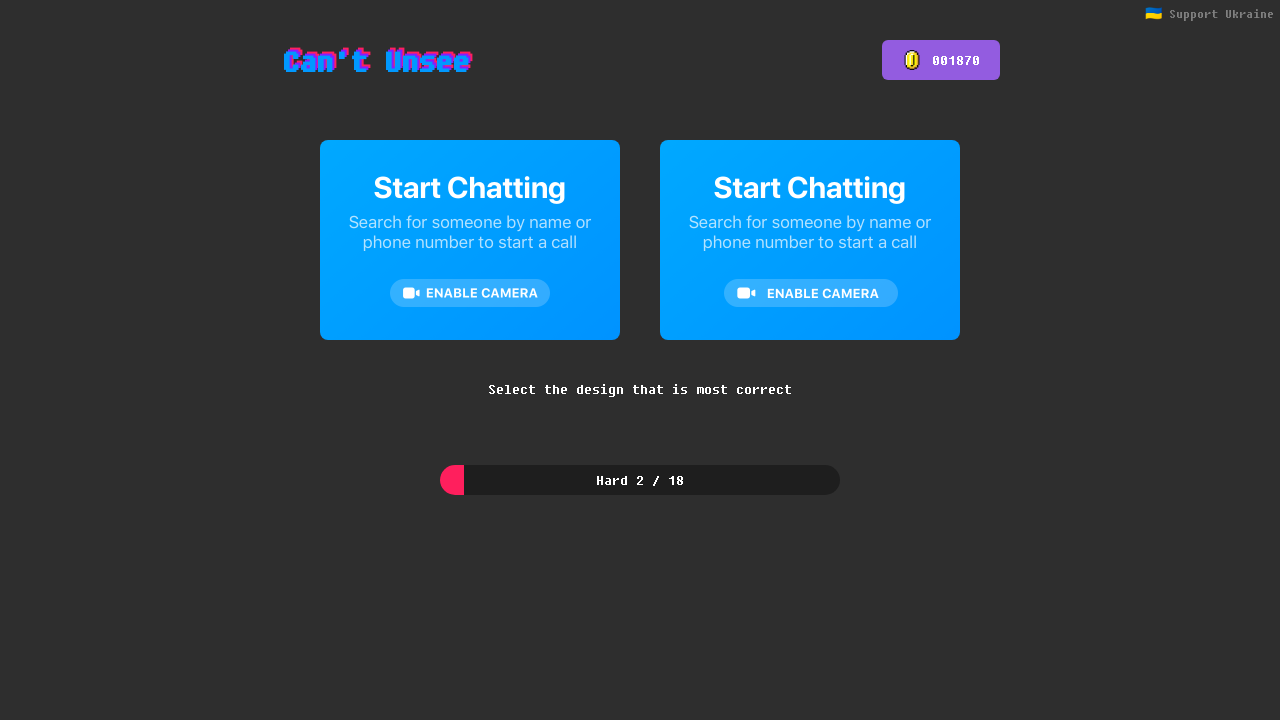

Clicked right image for answer choice at (810, 240) on (//div[@class='css-12ogqma']/img)[2]
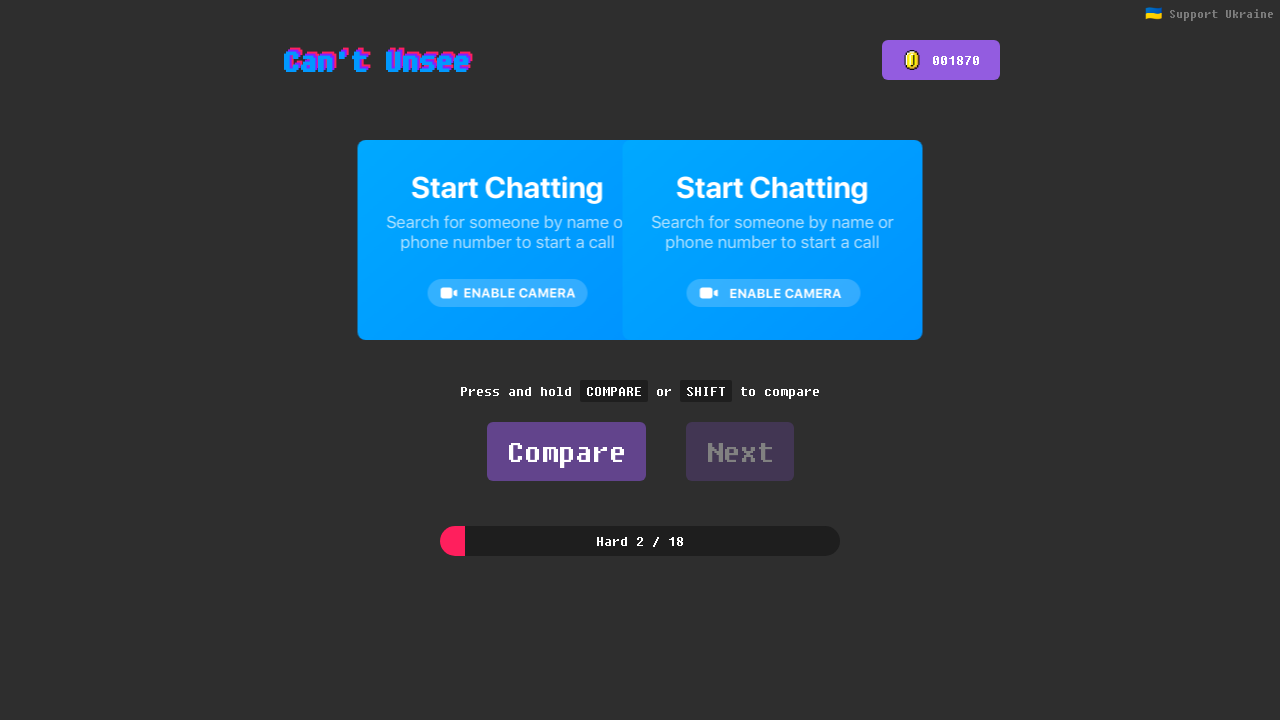

Pressed Enter to confirm selection
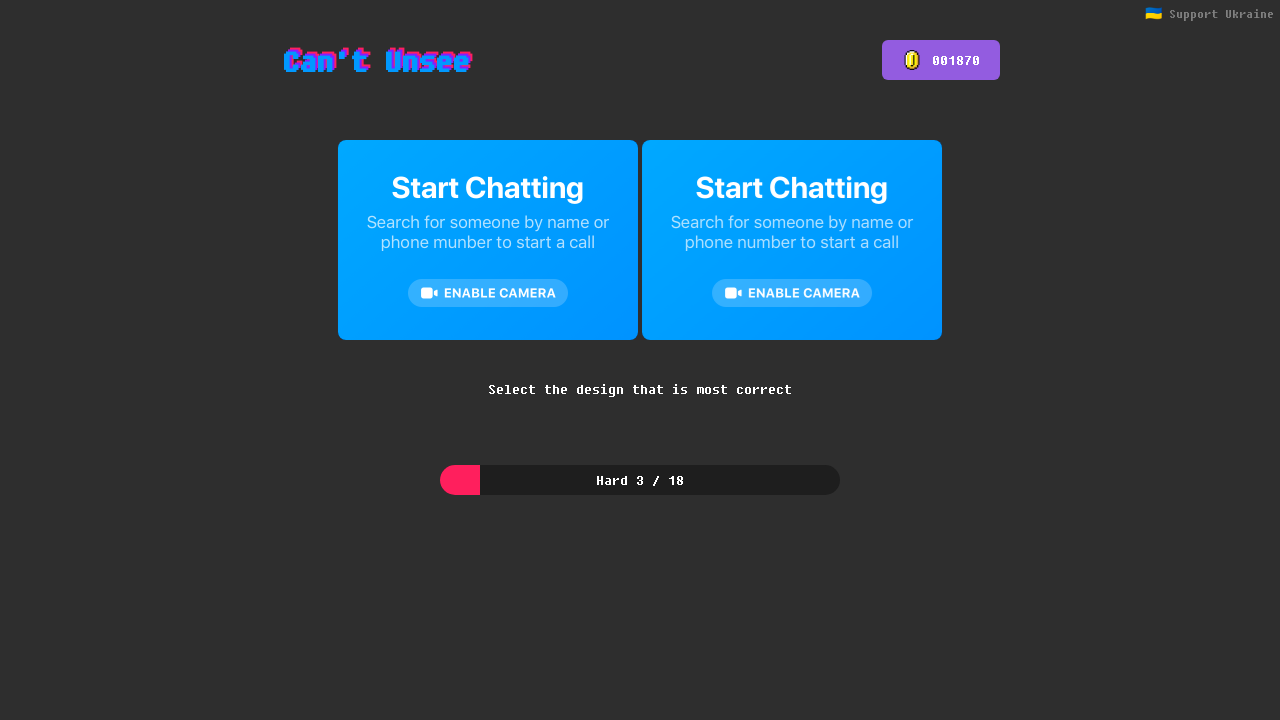

Pressed Enter to proceed to next question
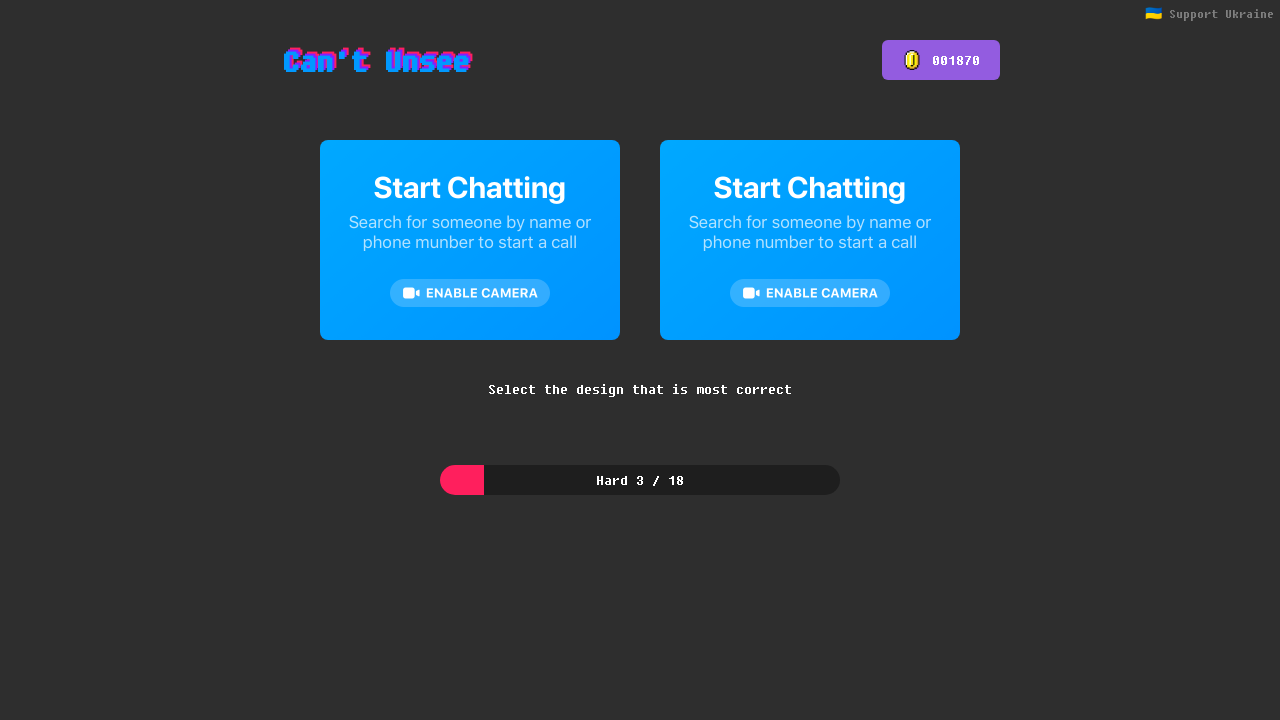

Clicked left image for answer choice at (470, 240) on (//div[@class='css-12ogqma']/img)[1]
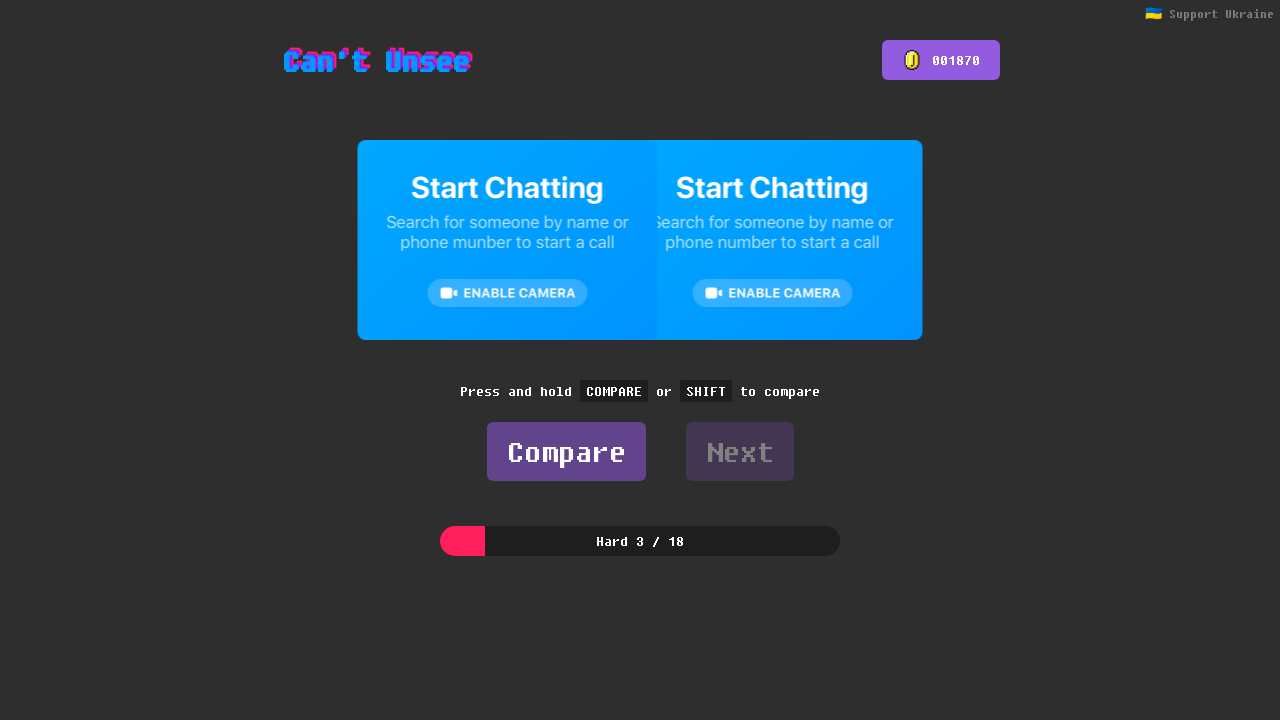

Pressed Enter to confirm selection
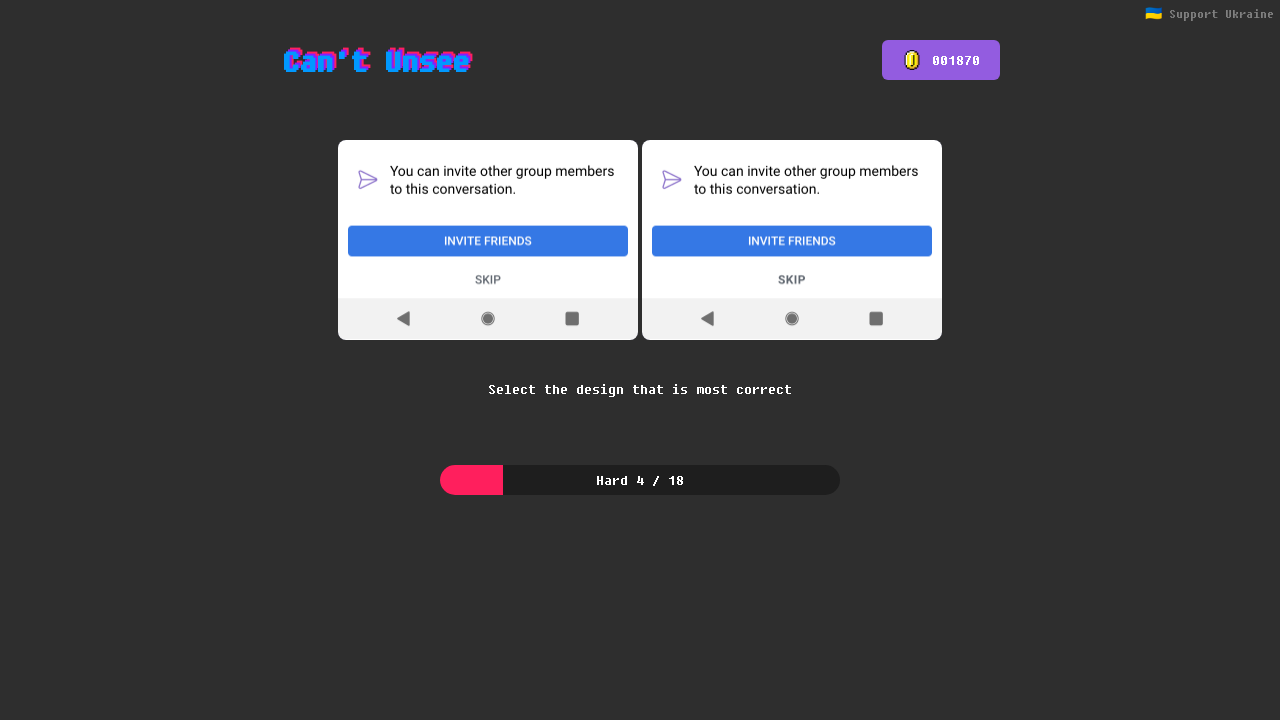

Pressed Enter to proceed to next question
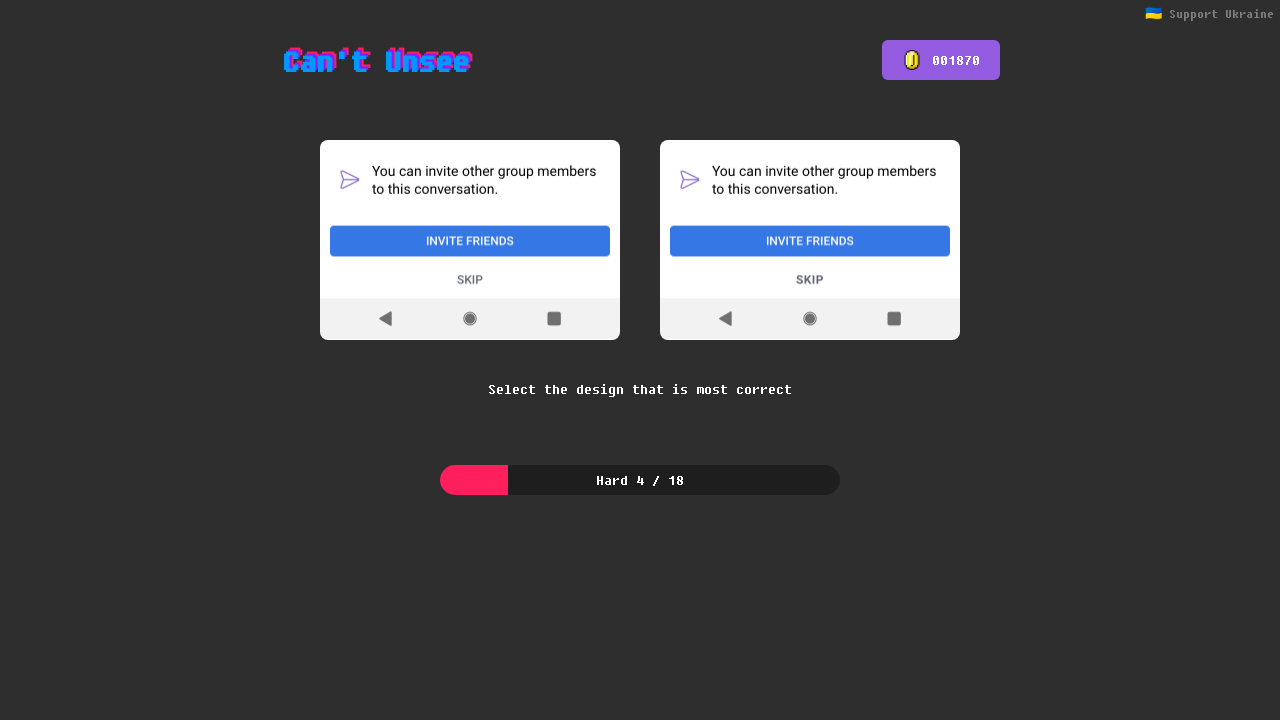

Clicked right image for answer choice at (810, 240) on (//div[@class='css-12ogqma']/img)[2]
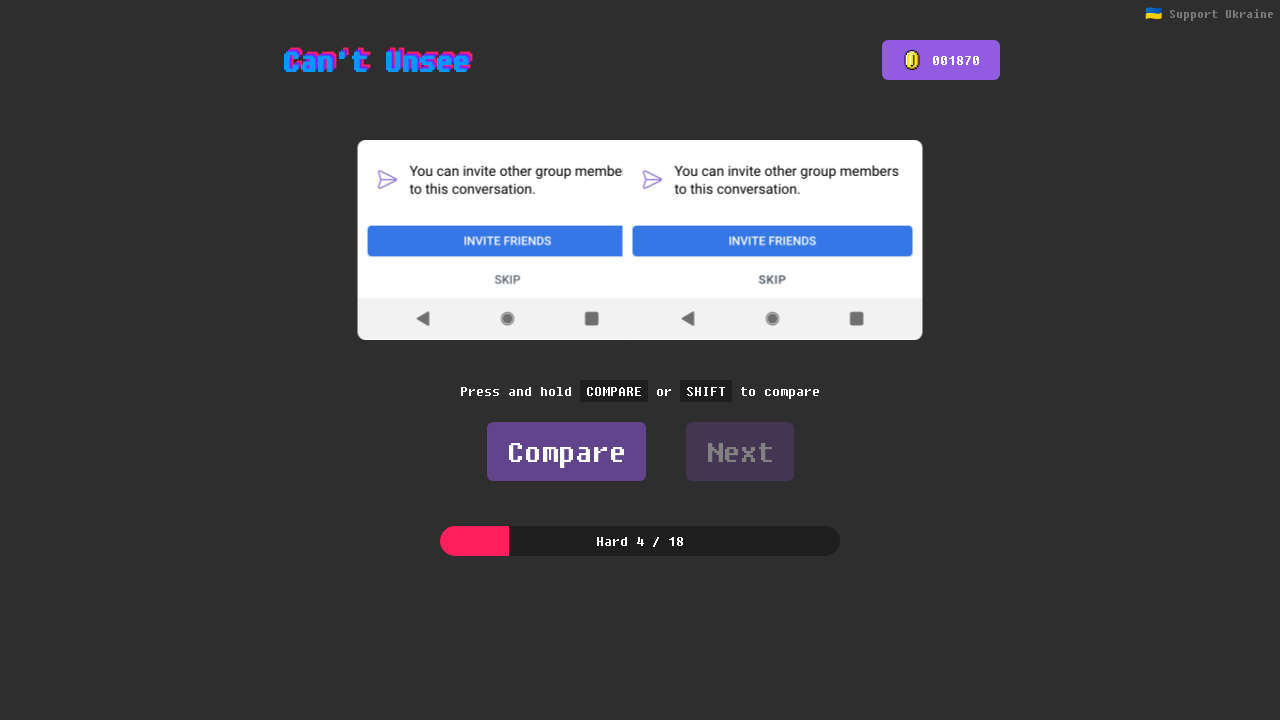

Pressed Enter to confirm selection
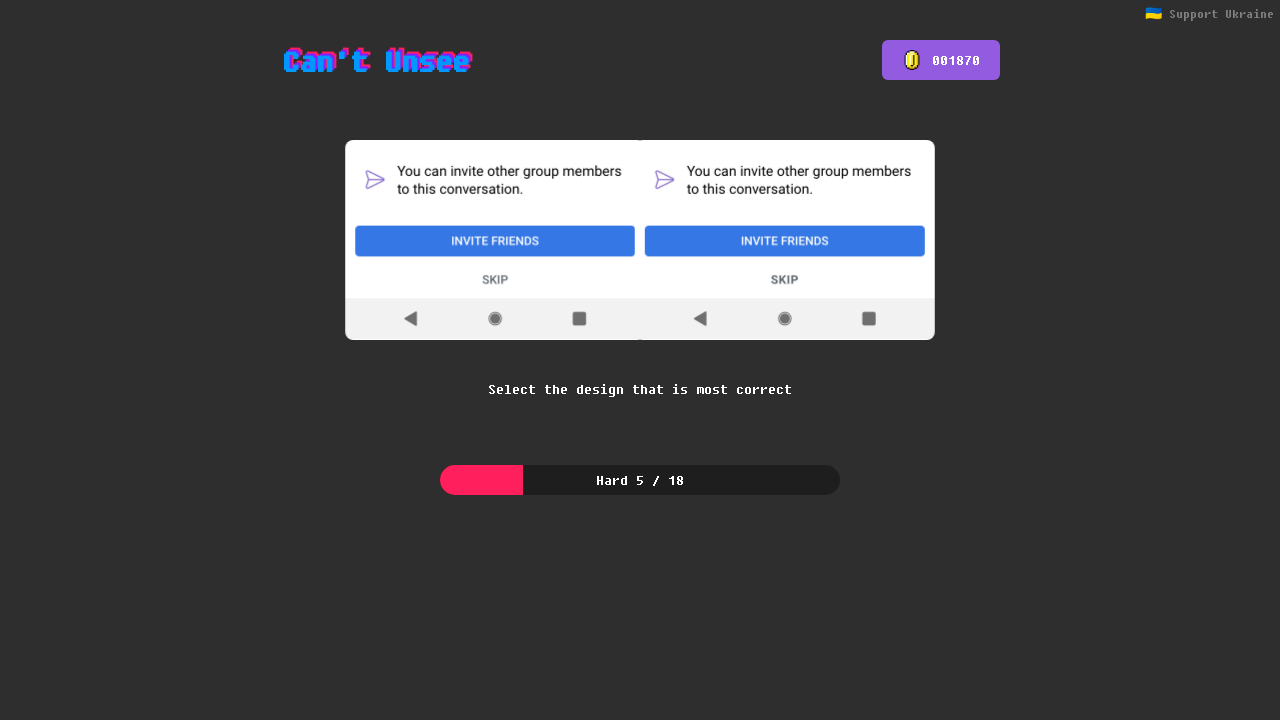

Pressed Enter to proceed to next question
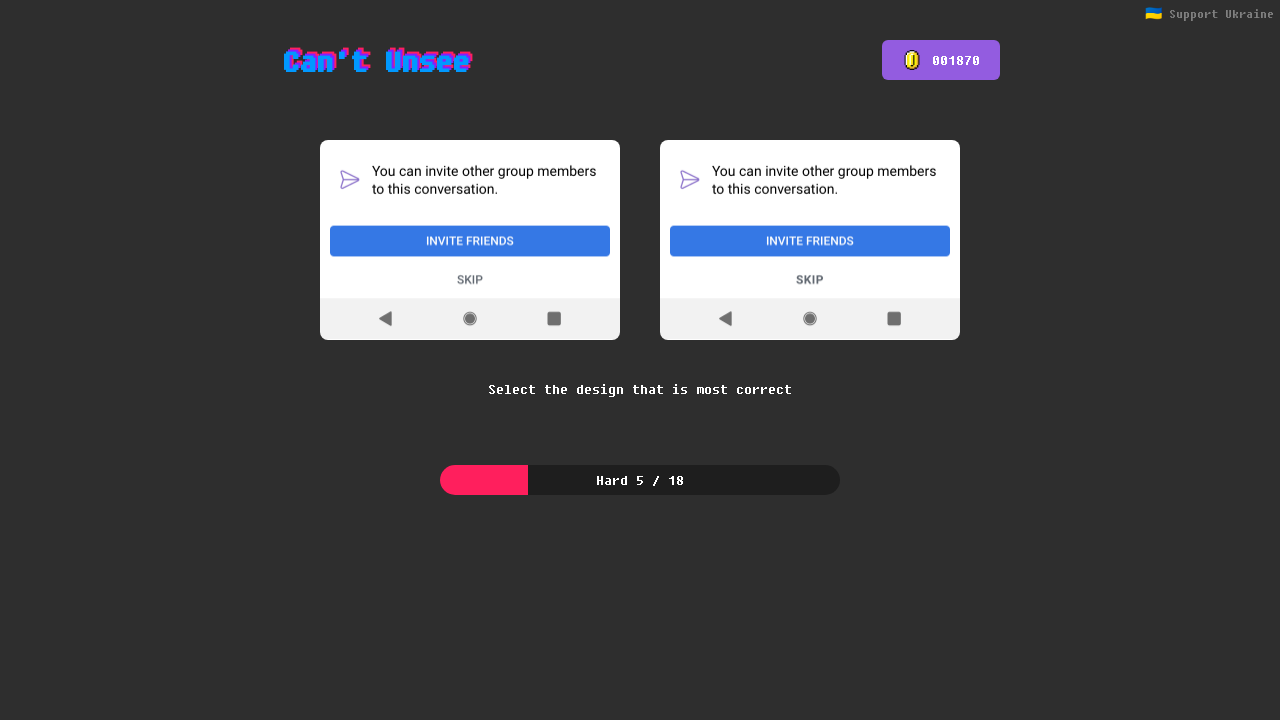

Clicked left image for answer choice at (470, 240) on (//div[@class='css-12ogqma']/img)[1]
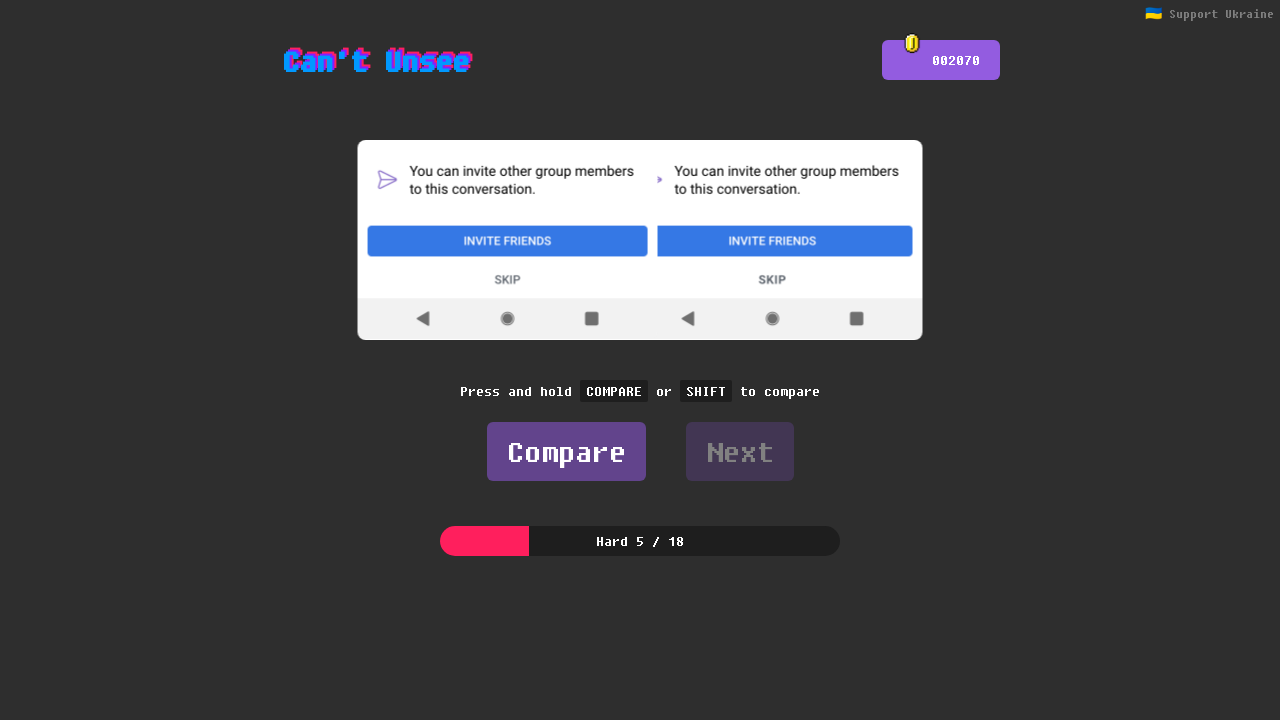

Pressed Enter to confirm selection
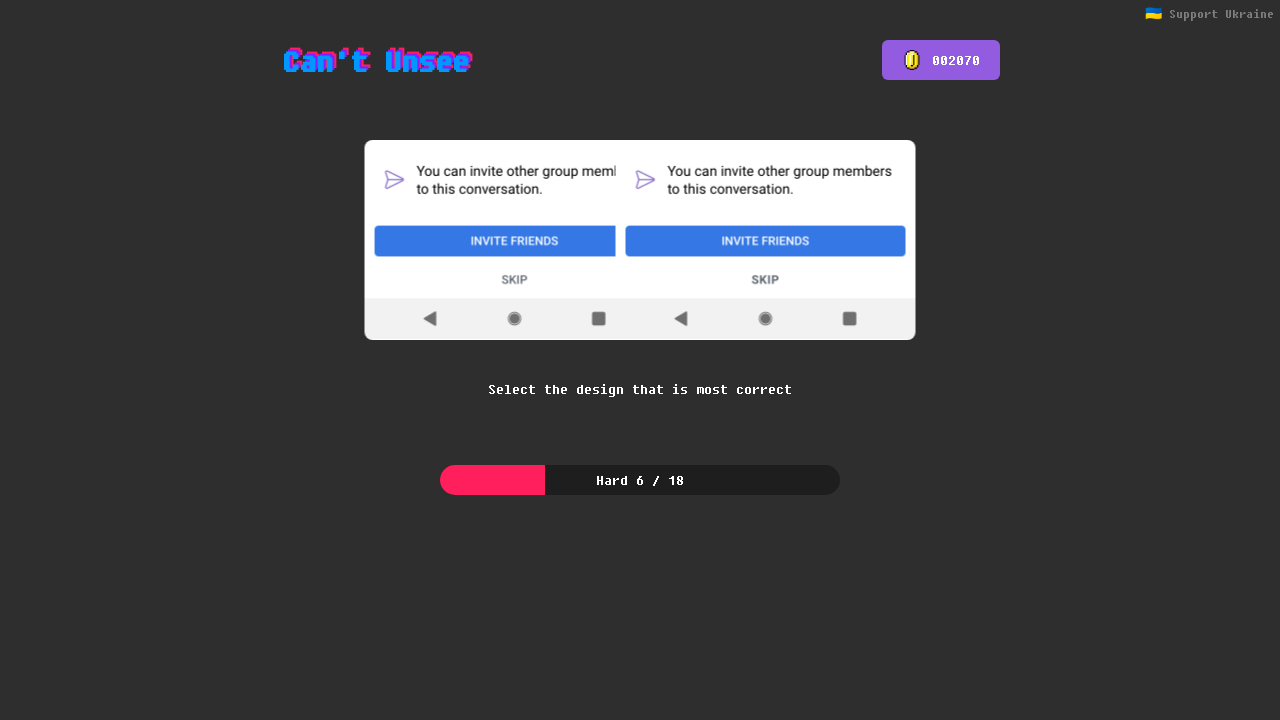

Pressed Enter to proceed to next question
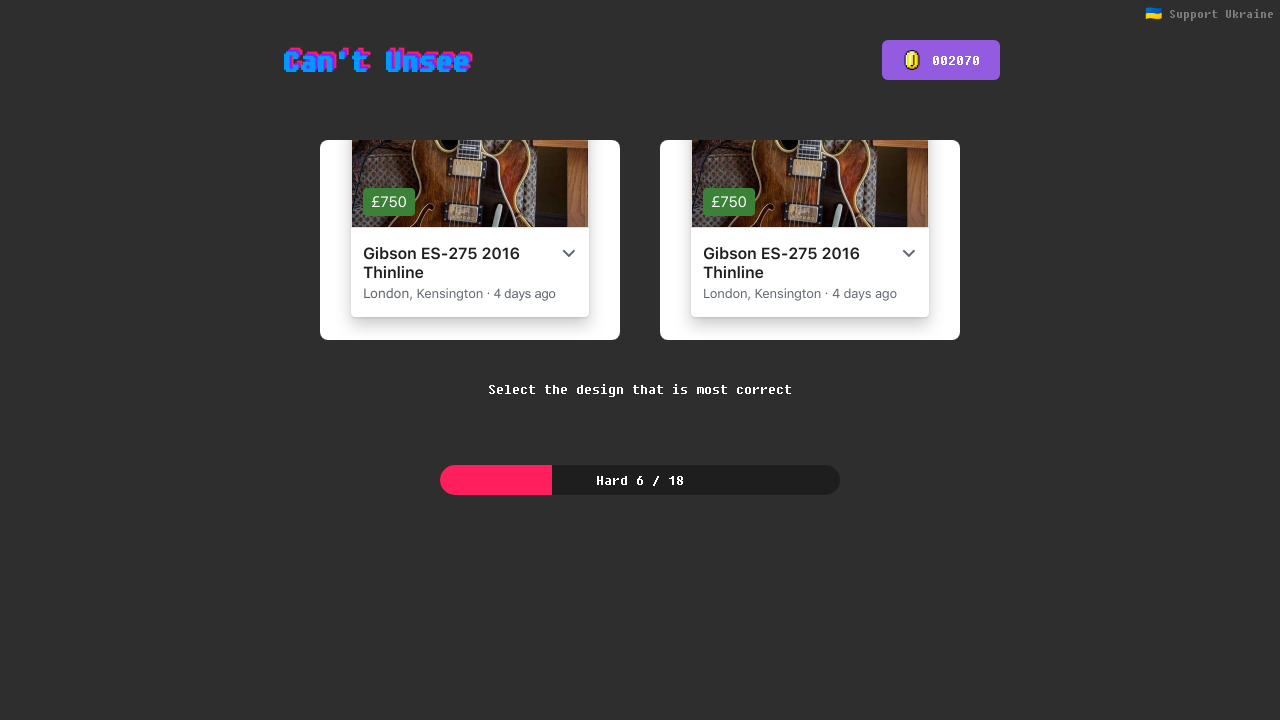

Clicked right image for answer choice at (810, 240) on (//div[@class='css-12ogqma']/img)[2]
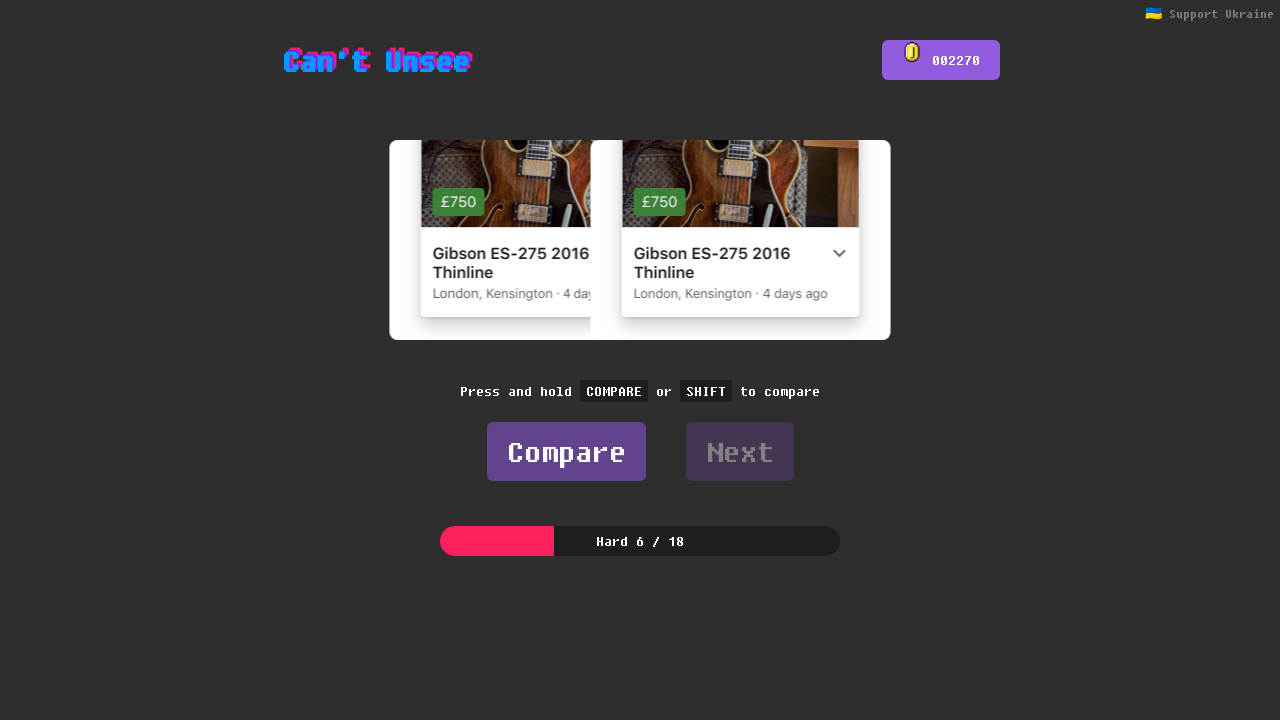

Pressed Enter to confirm selection
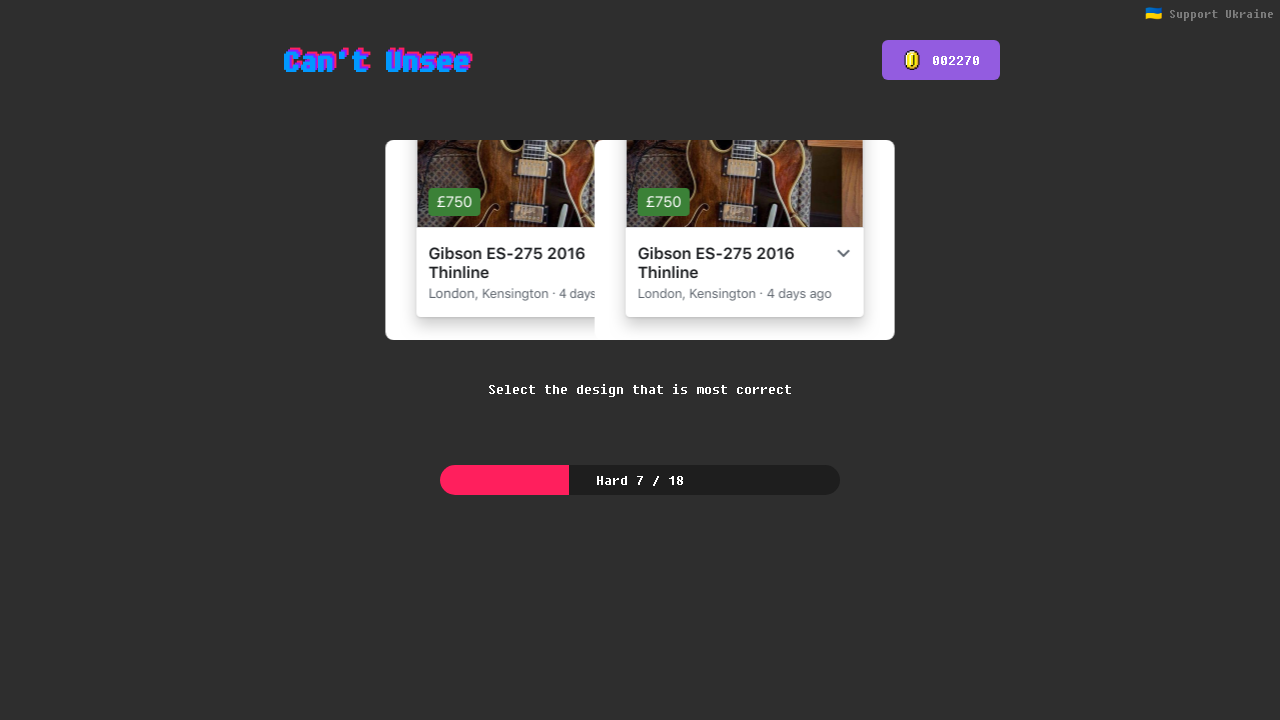

Pressed Enter to proceed to next question
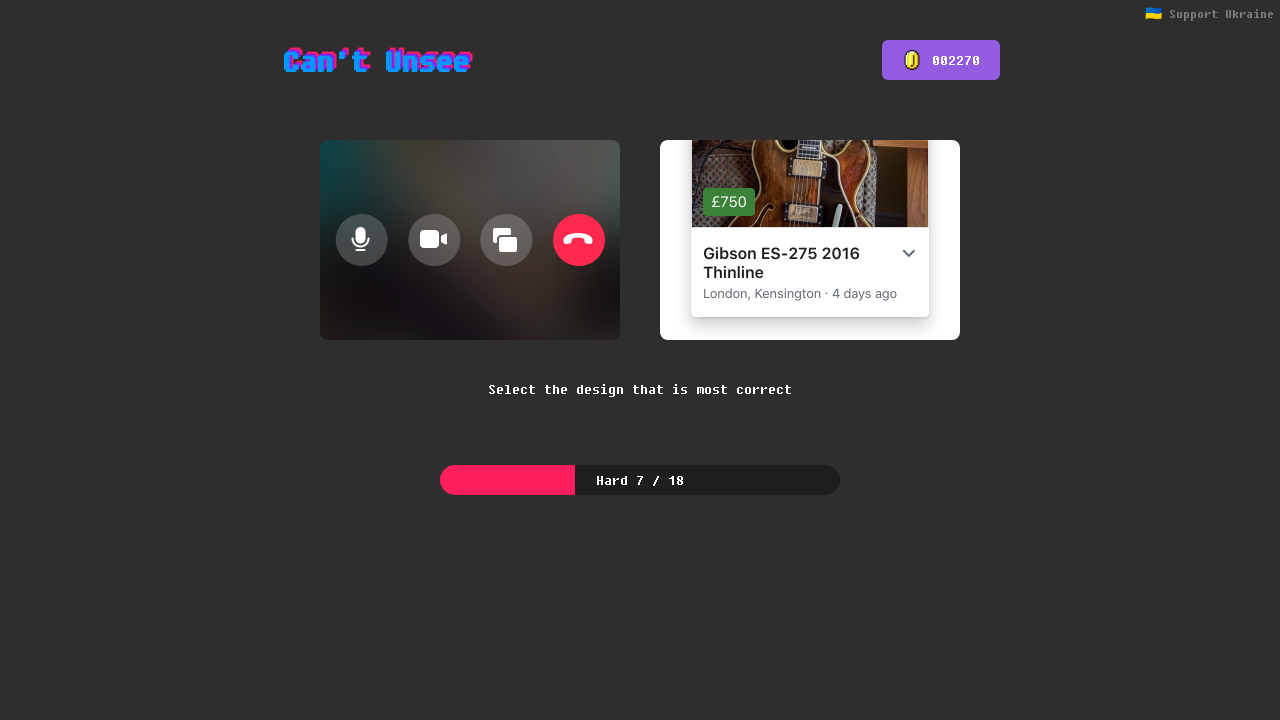

Clicked left image for answer choice at (470, 240) on (//div[@class='css-12ogqma']/img)[1]
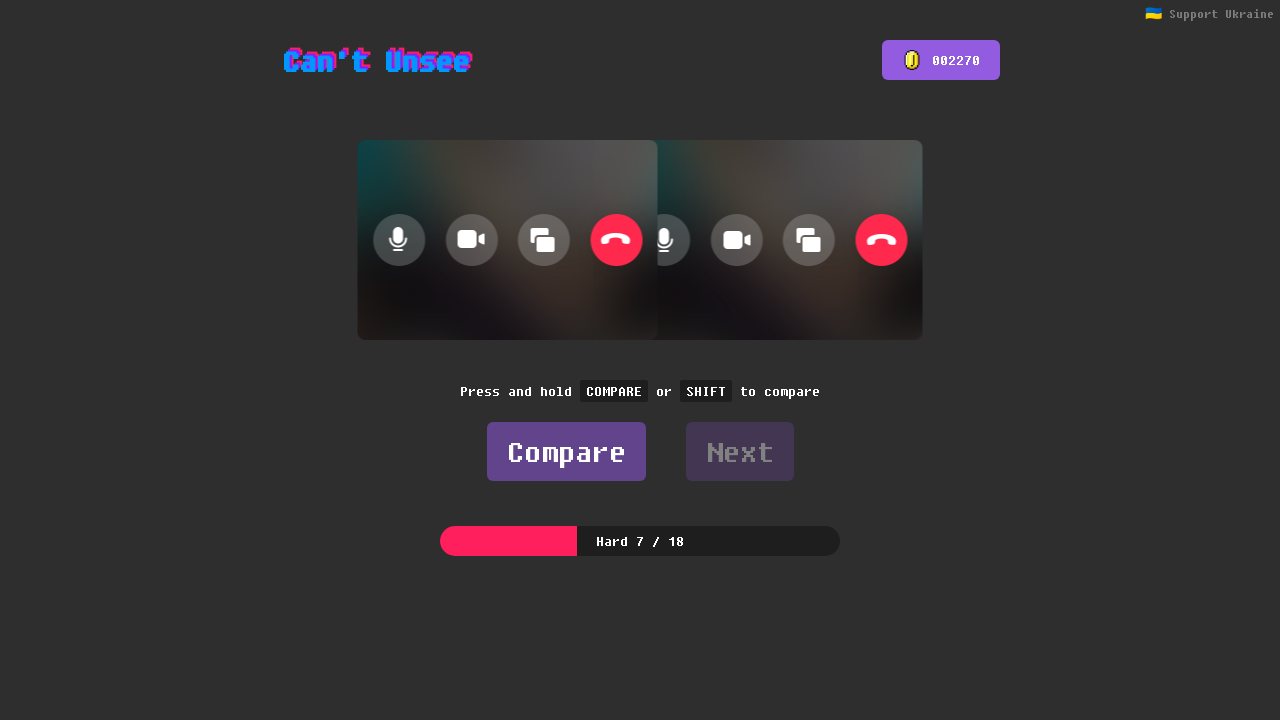

Pressed Enter to confirm selection
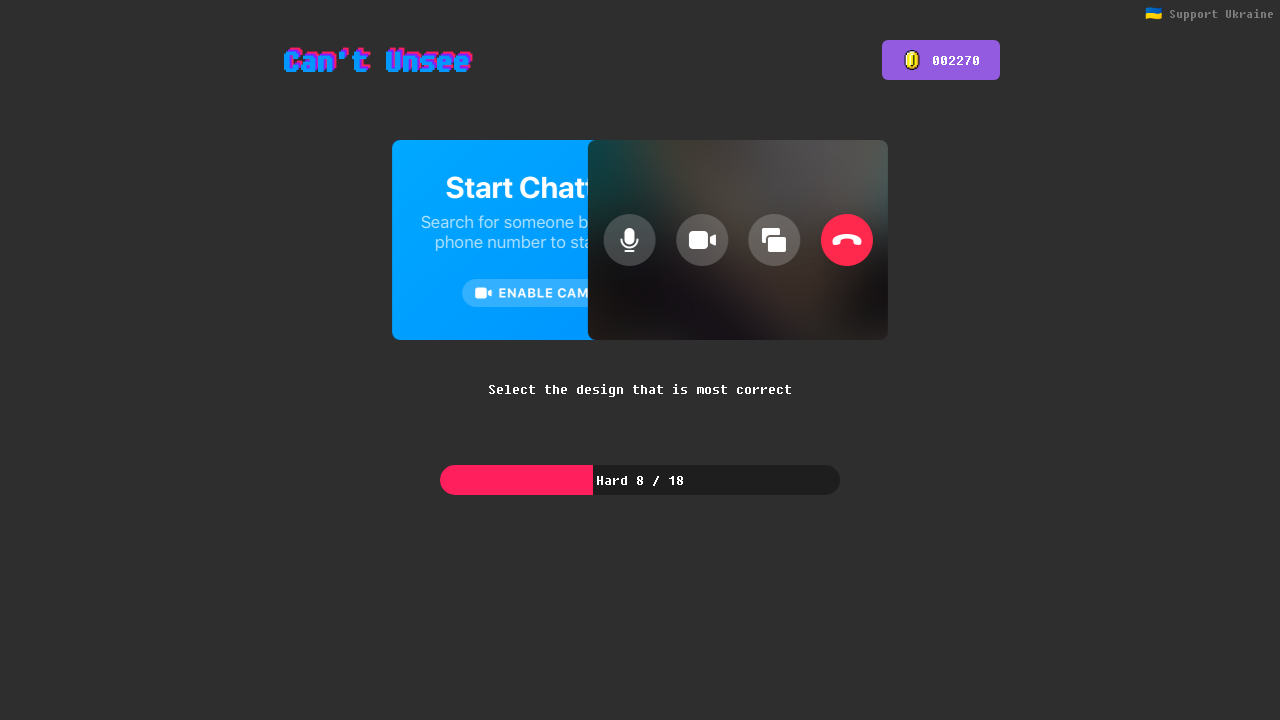

Pressed Enter to proceed to next question
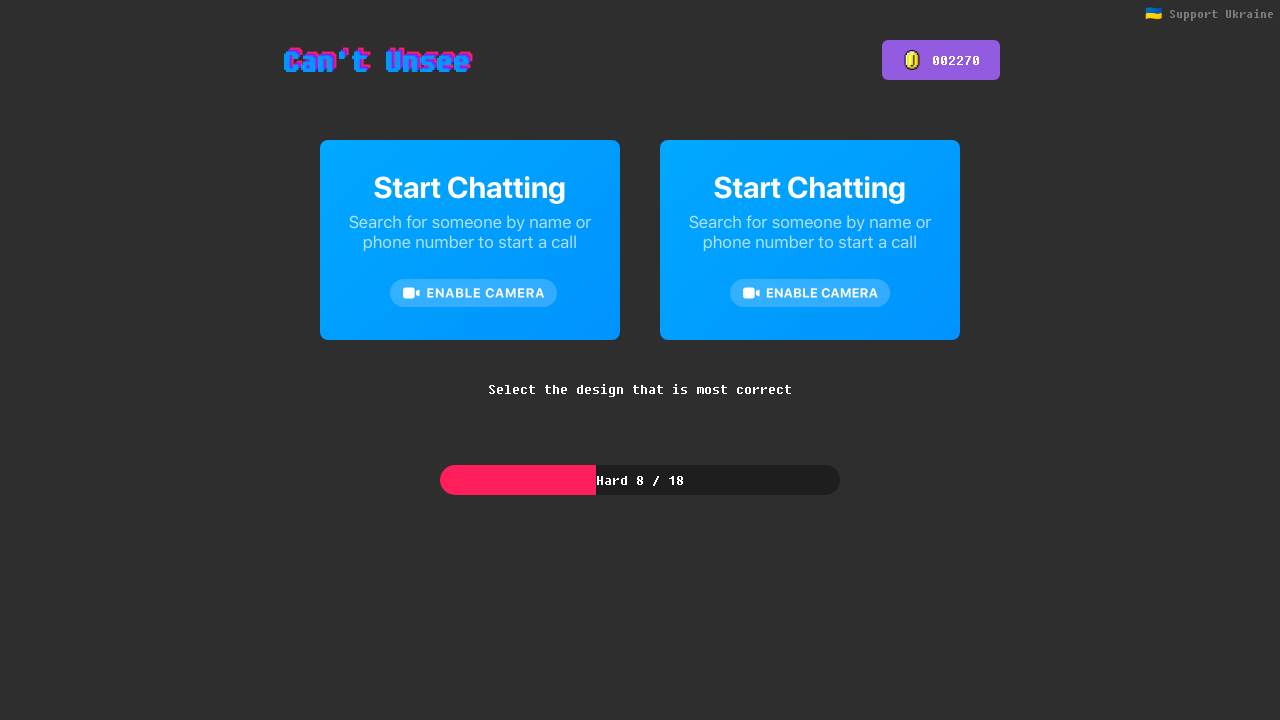

Clicked right image for answer choice at (810, 240) on (//div[@class='css-12ogqma']/img)[2]
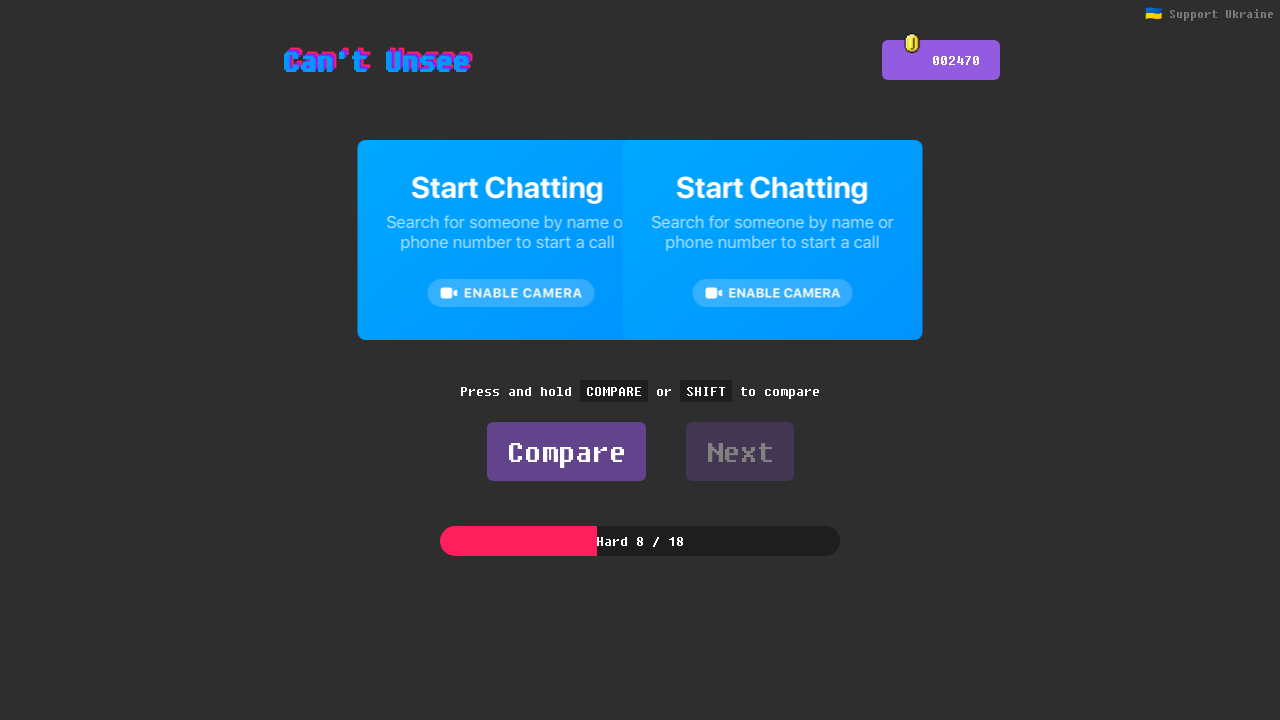

Pressed Enter to confirm selection
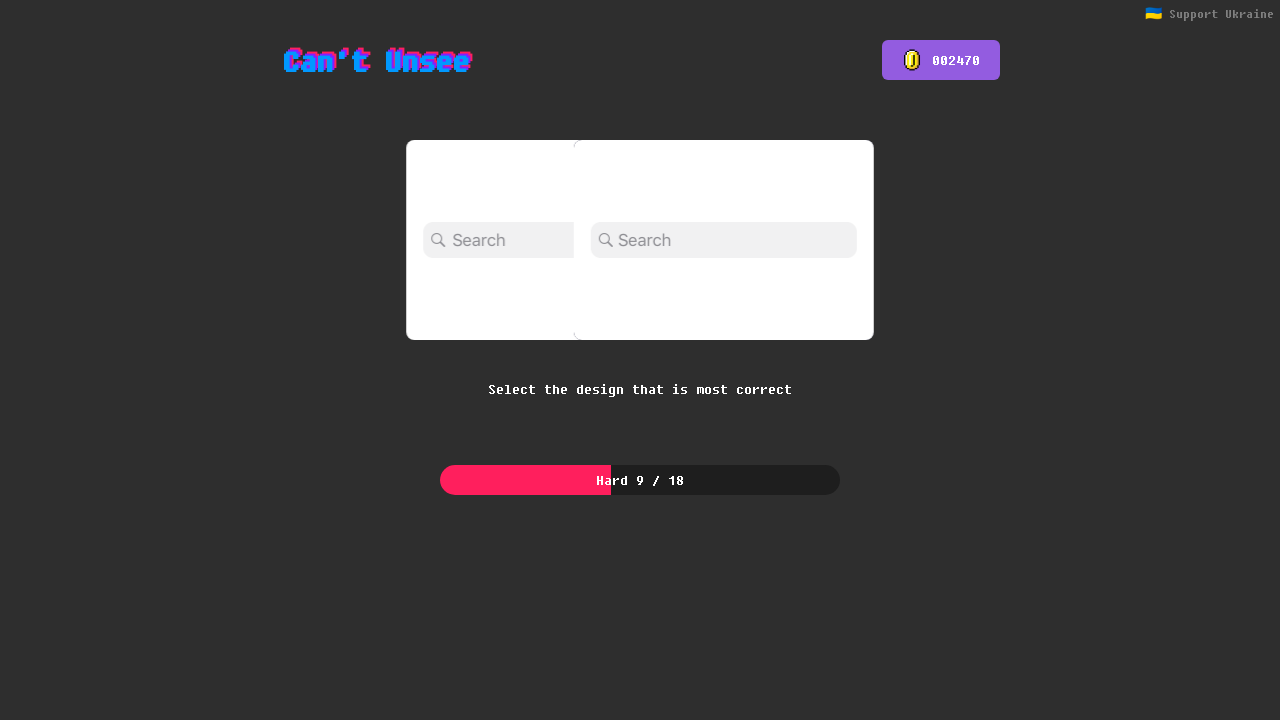

Pressed Enter to proceed to next question
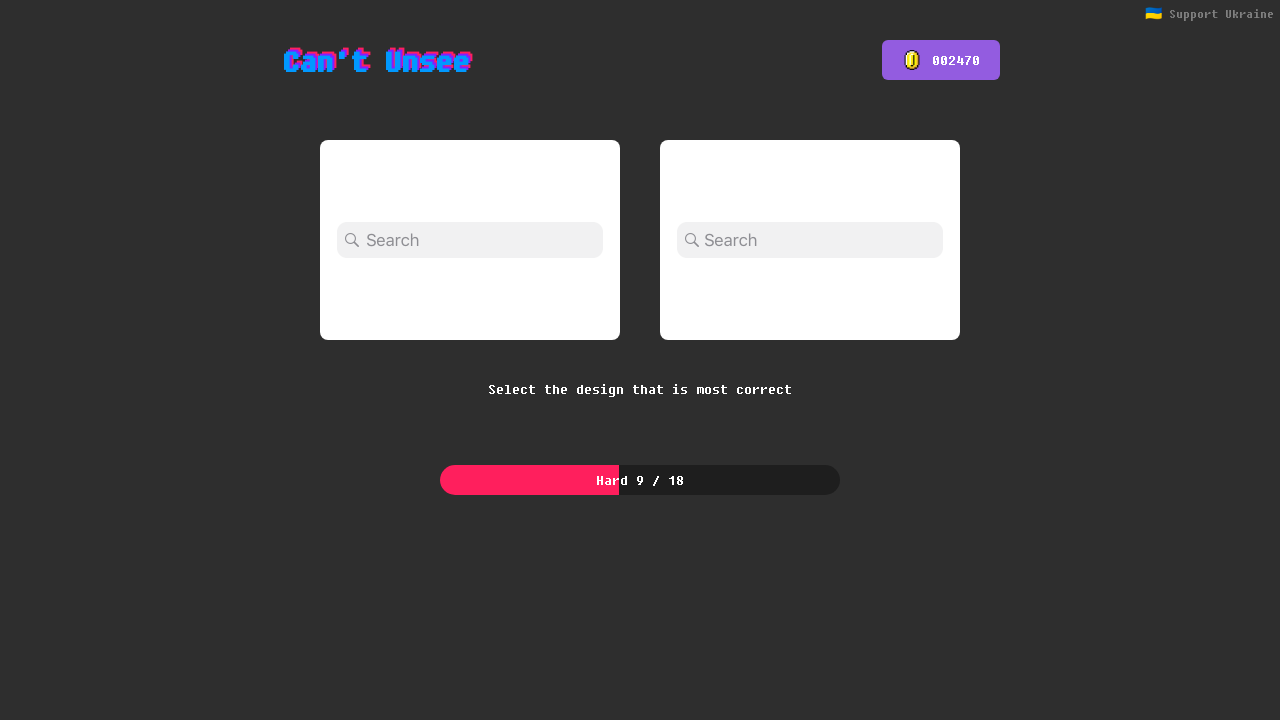

Clicked left image for answer choice at (470, 240) on (//div[@class='css-12ogqma']/img)[1]
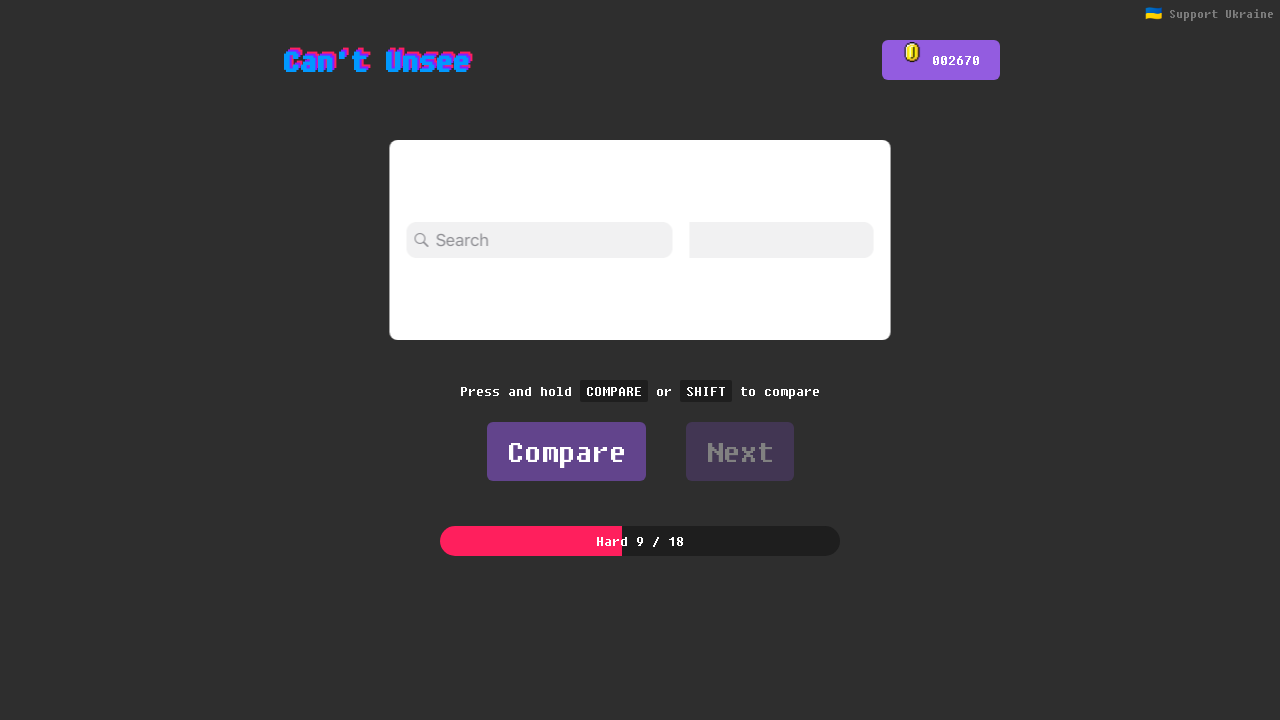

Pressed Enter to confirm selection
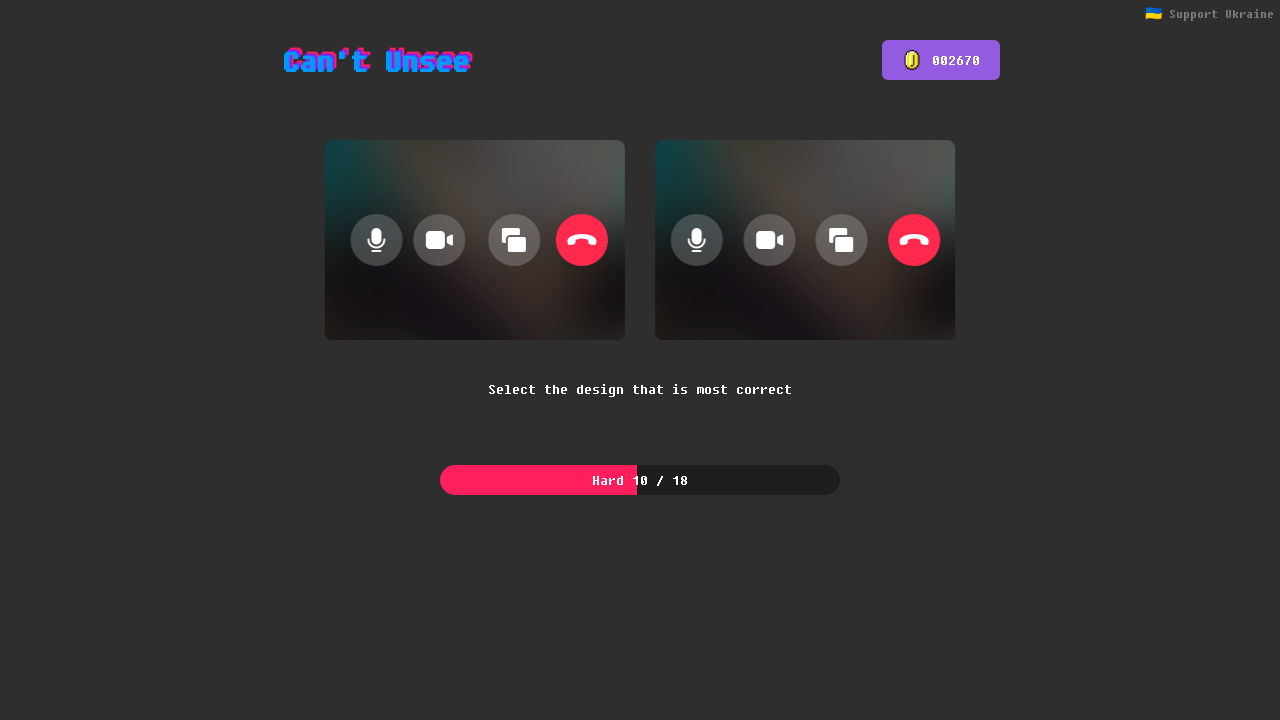

Pressed Enter to proceed to next question
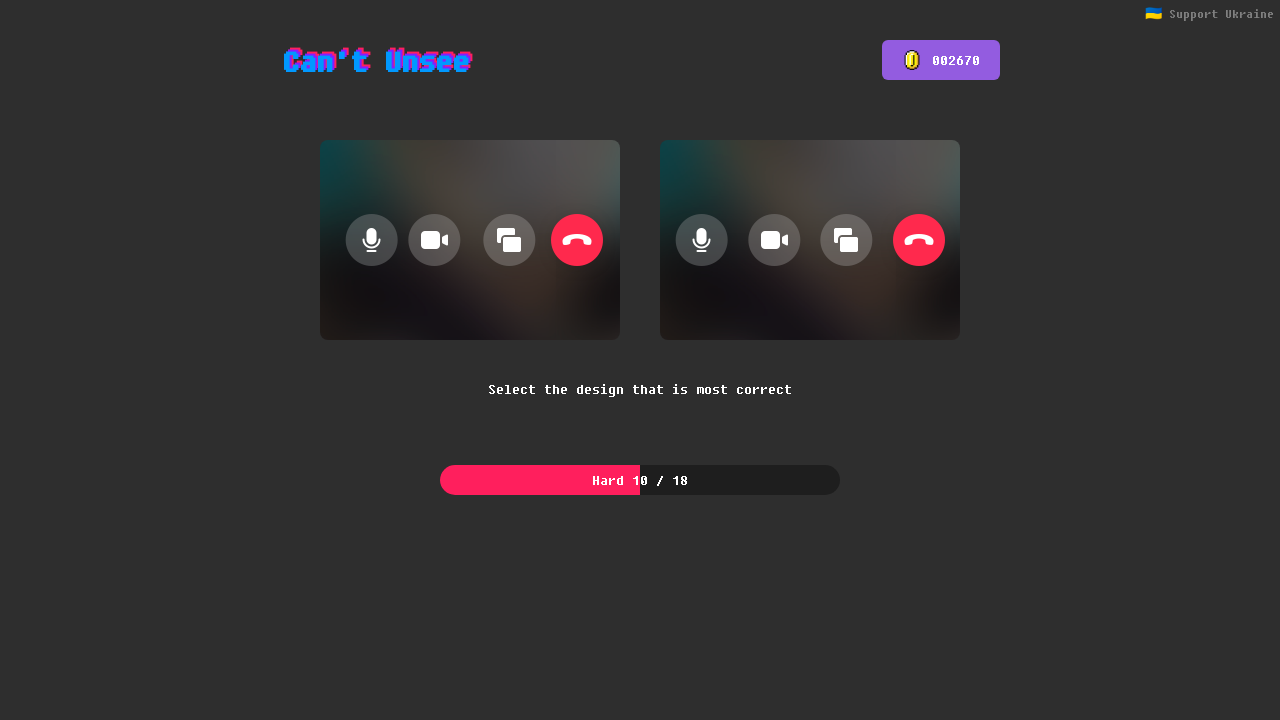

Clicked right image for answer choice at (810, 240) on (//div[@class='css-12ogqma']/img)[2]
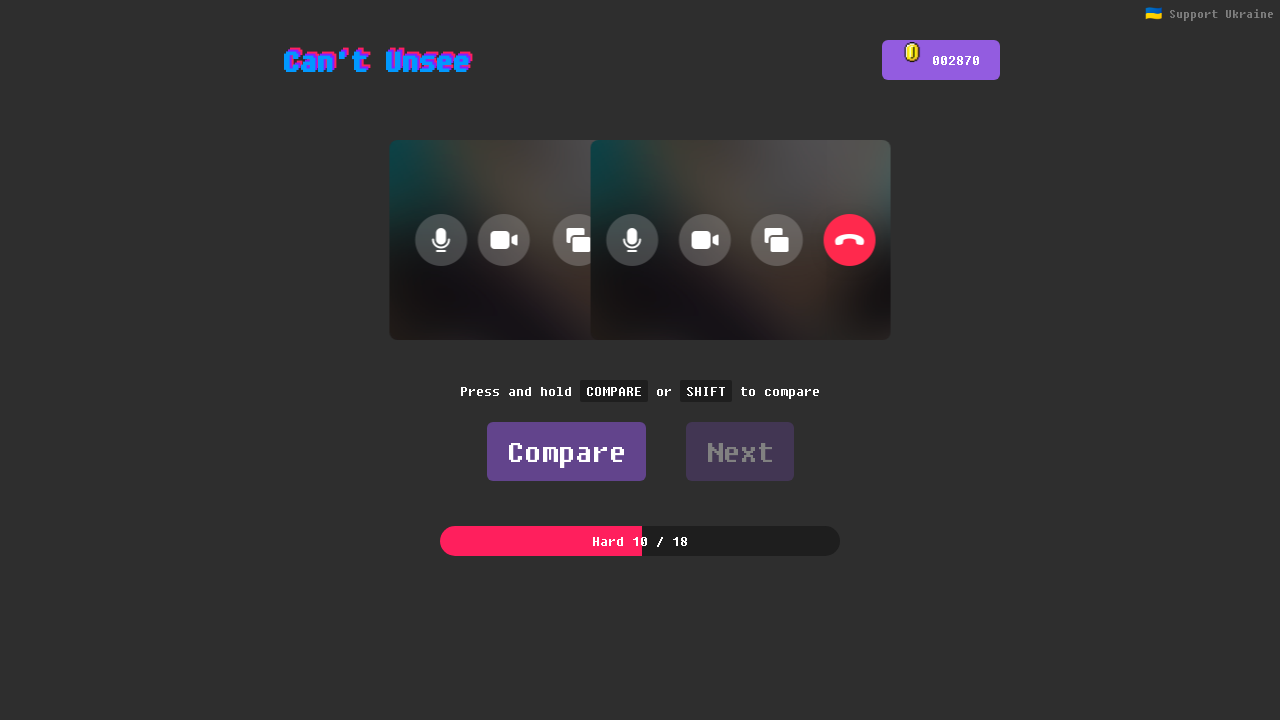

Pressed Enter to confirm selection
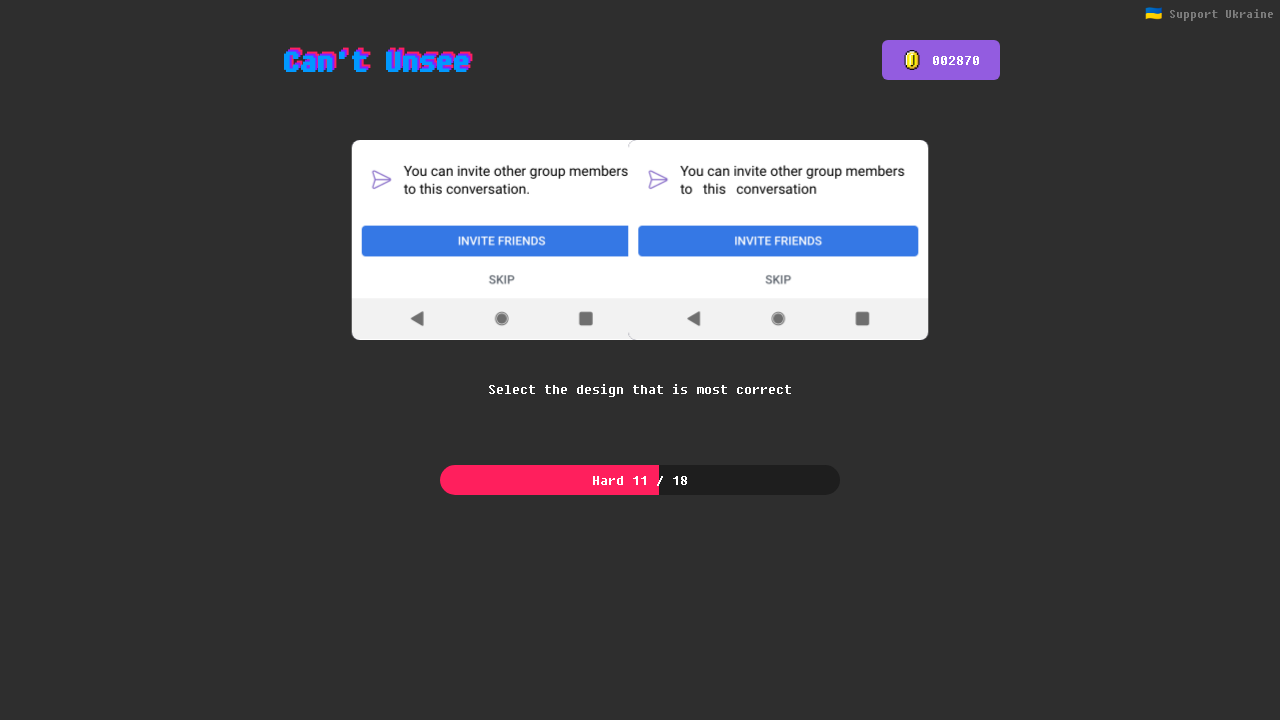

Pressed Enter to proceed to next question
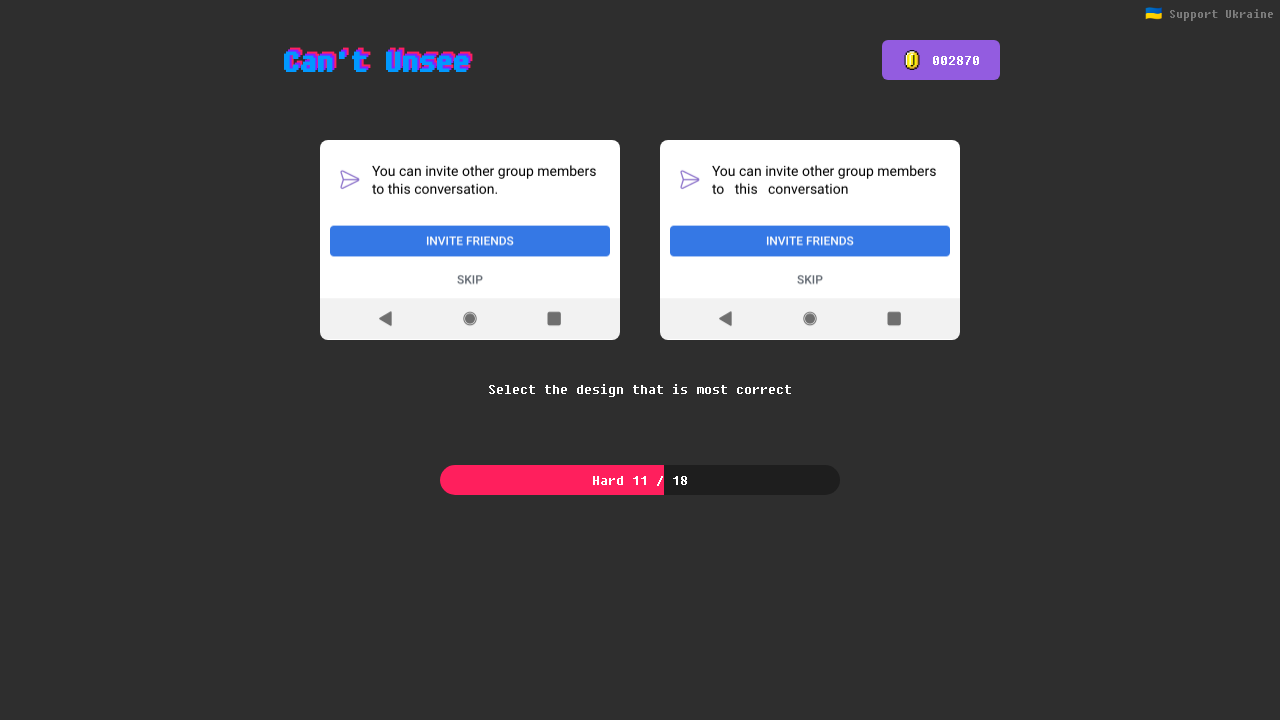

Clicked left image for answer choice at (470, 240) on (//div[@class='css-12ogqma']/img)[1]
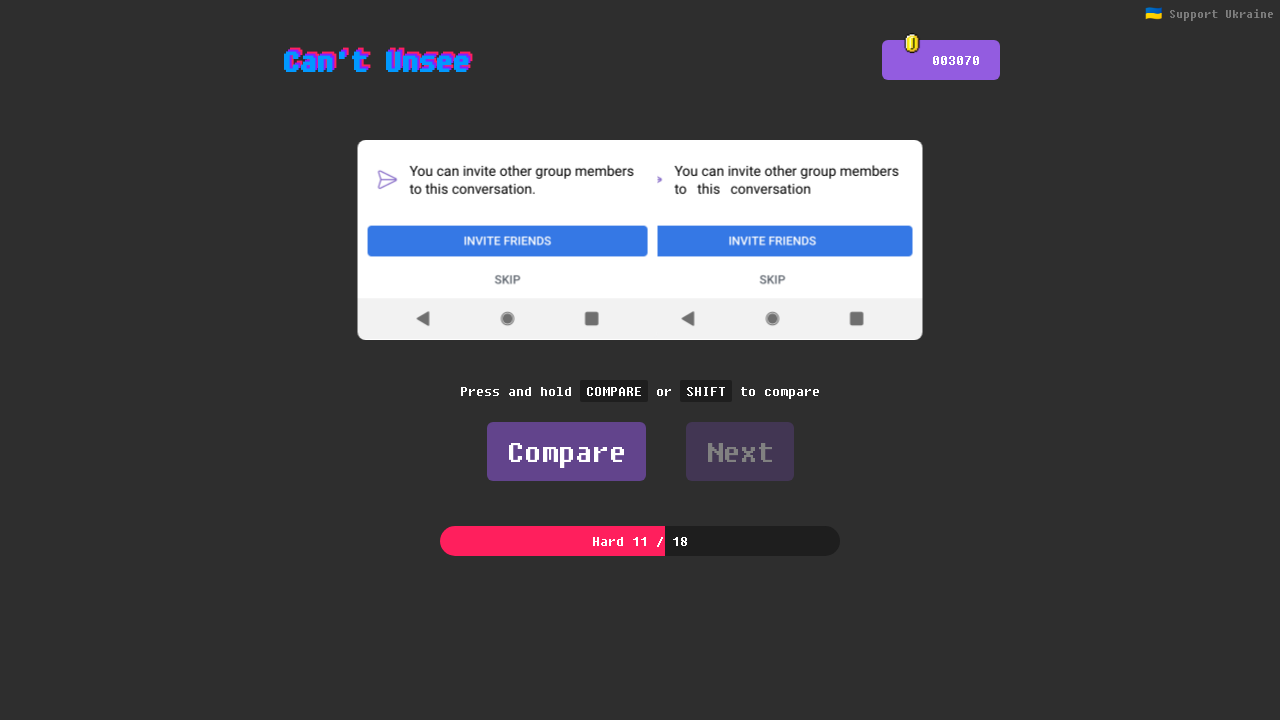

Pressed Enter to confirm selection
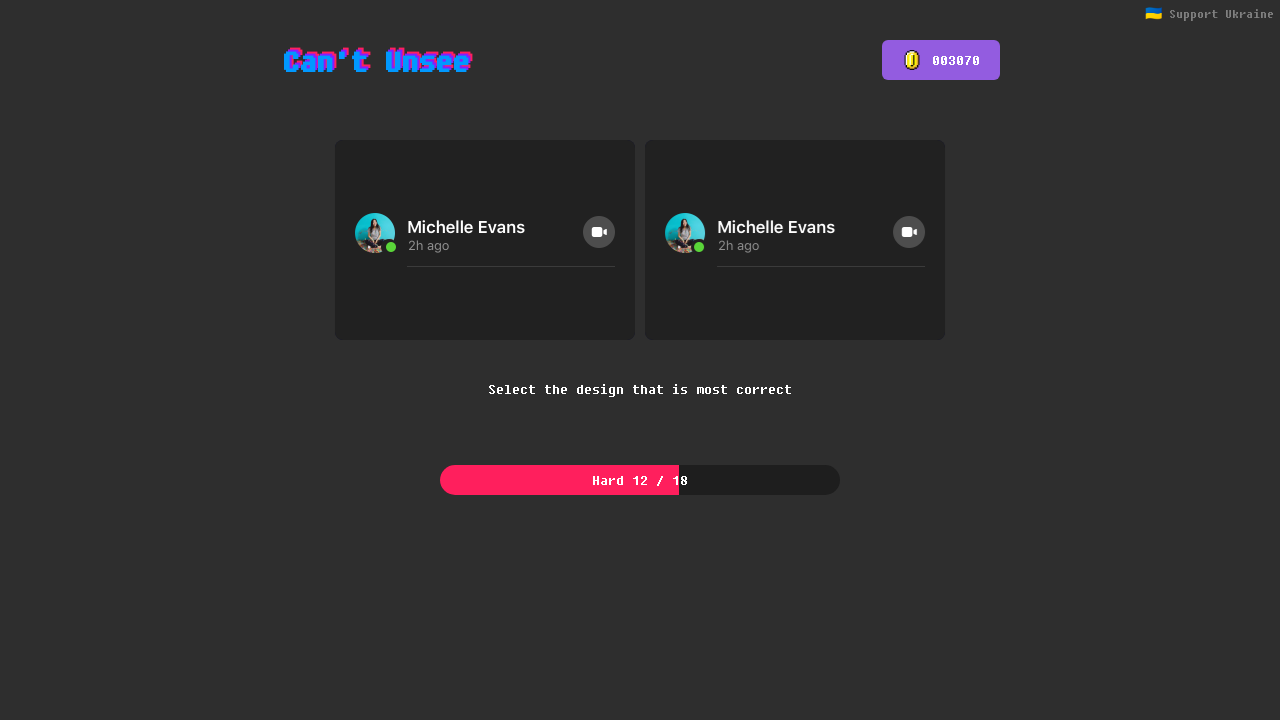

Pressed Enter to proceed to next question
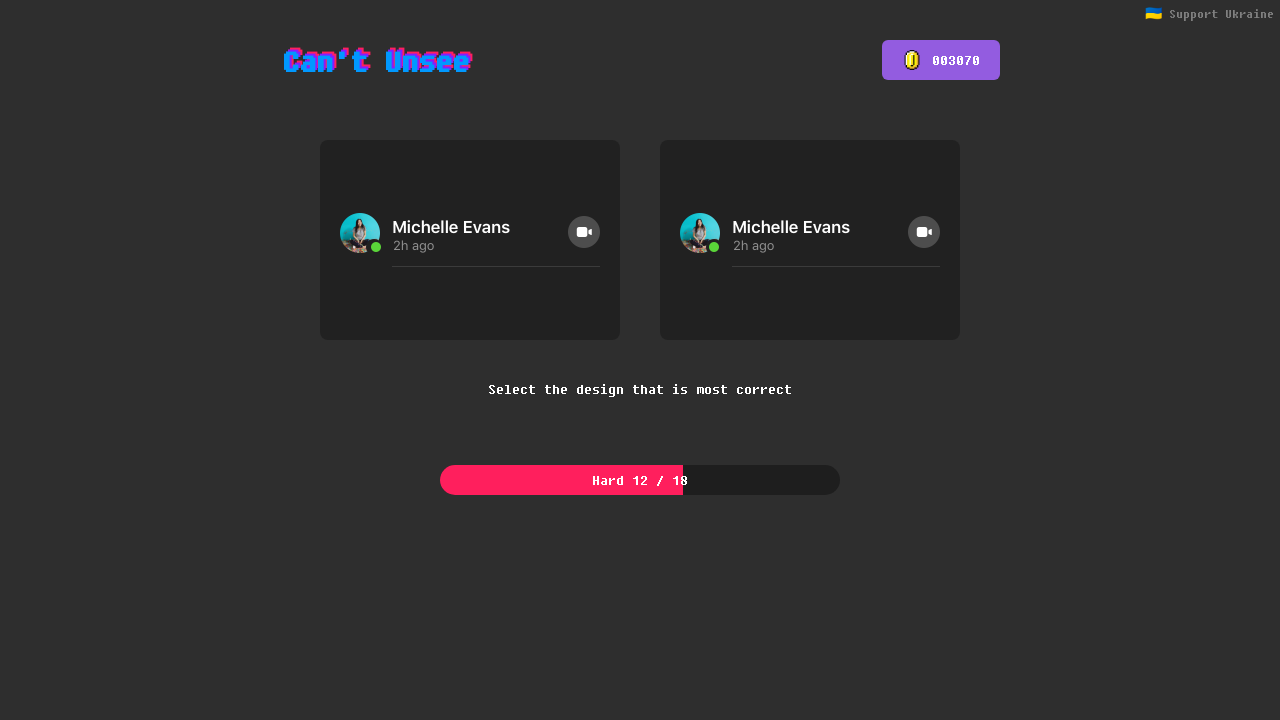

Clicked left image for answer choice at (470, 240) on (//div[@class='css-12ogqma']/img)[1]
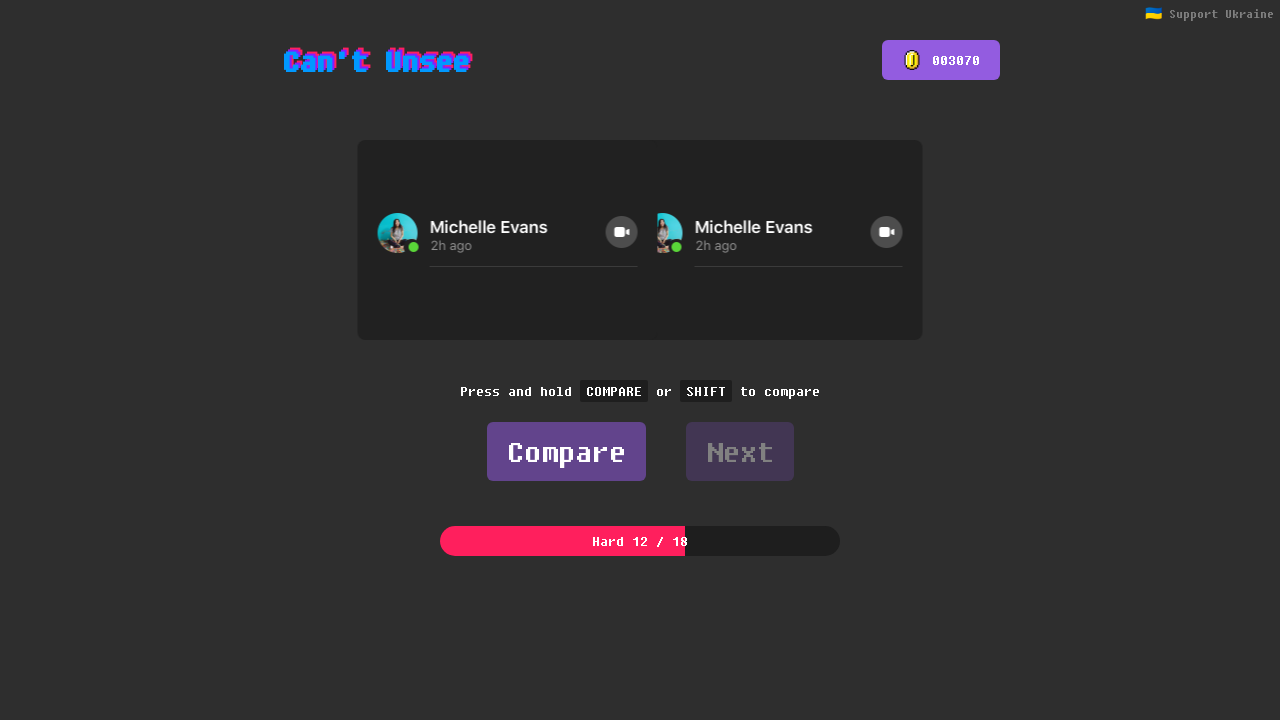

Pressed Enter to confirm selection
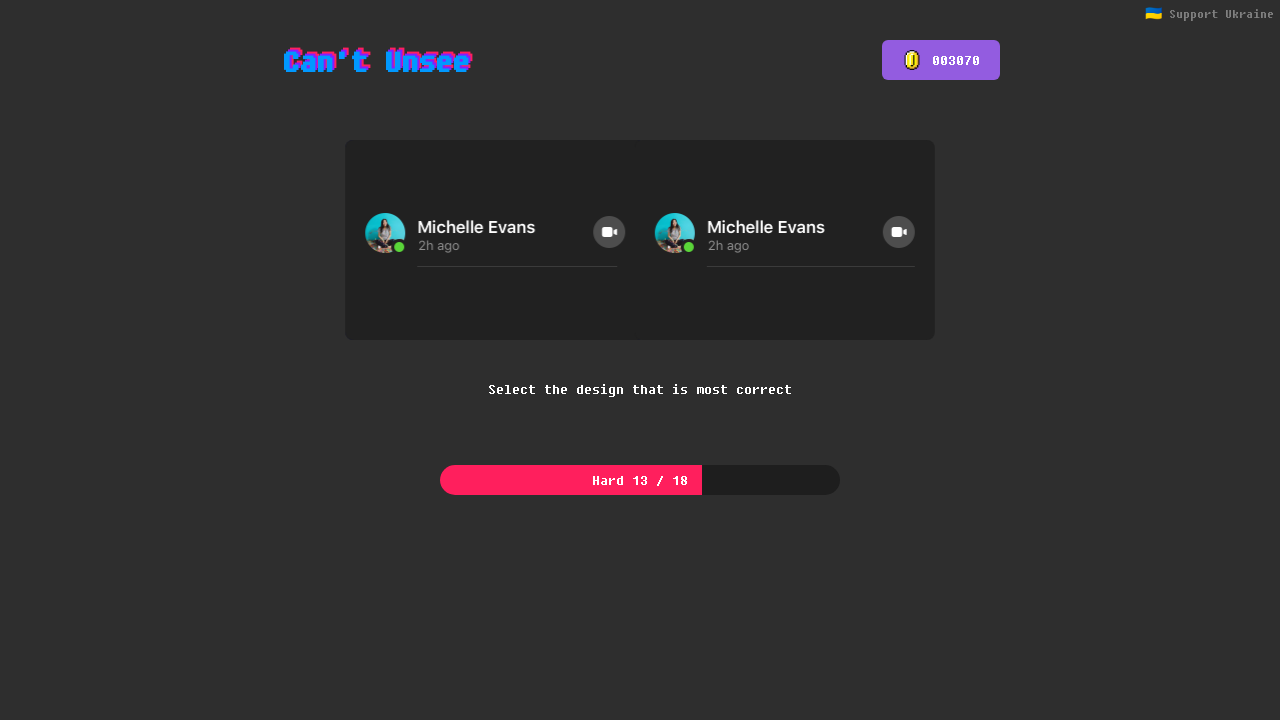

Pressed Enter to proceed to next question
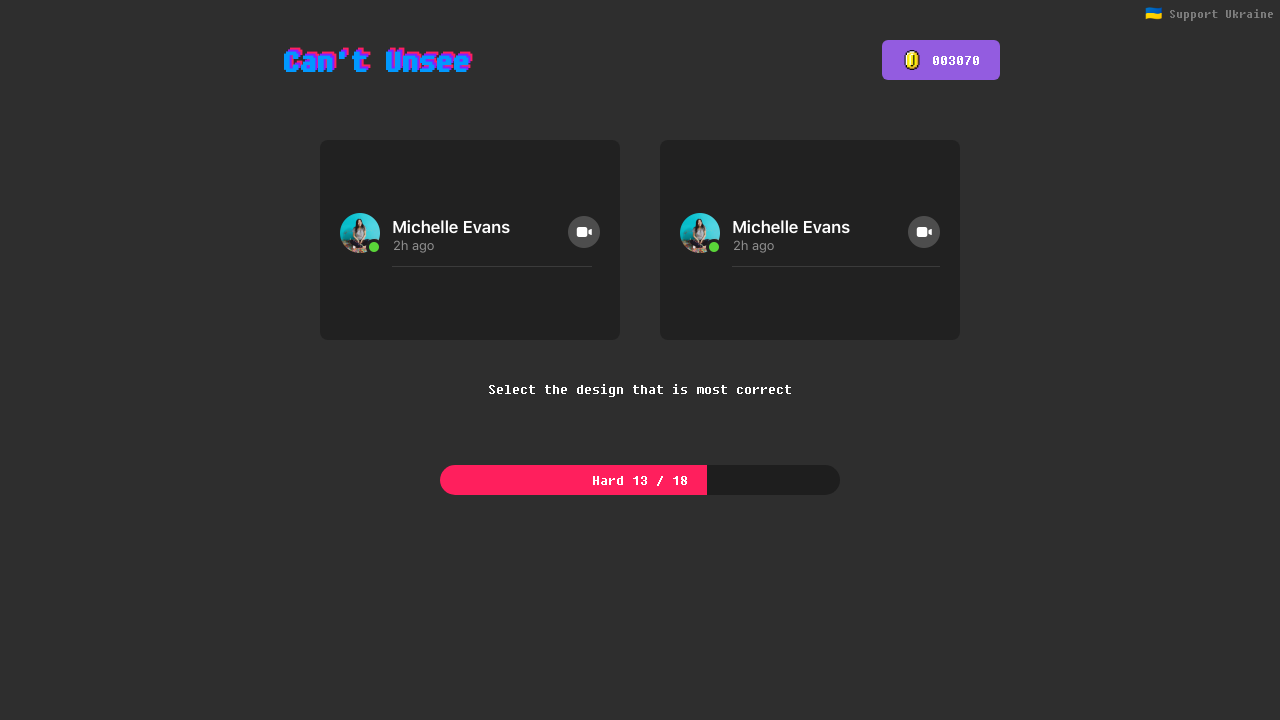

Clicked right image for answer choice at (810, 240) on (//div[@class='css-12ogqma']/img)[2]
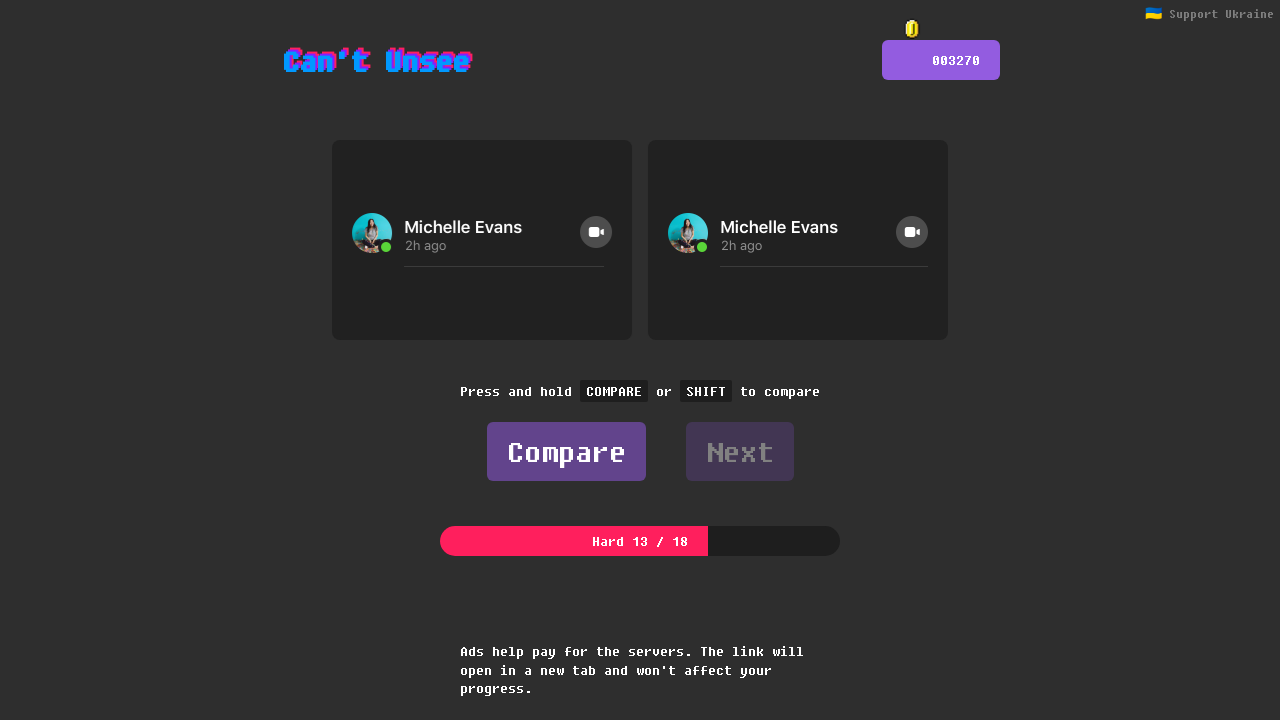

Pressed Enter to confirm selection
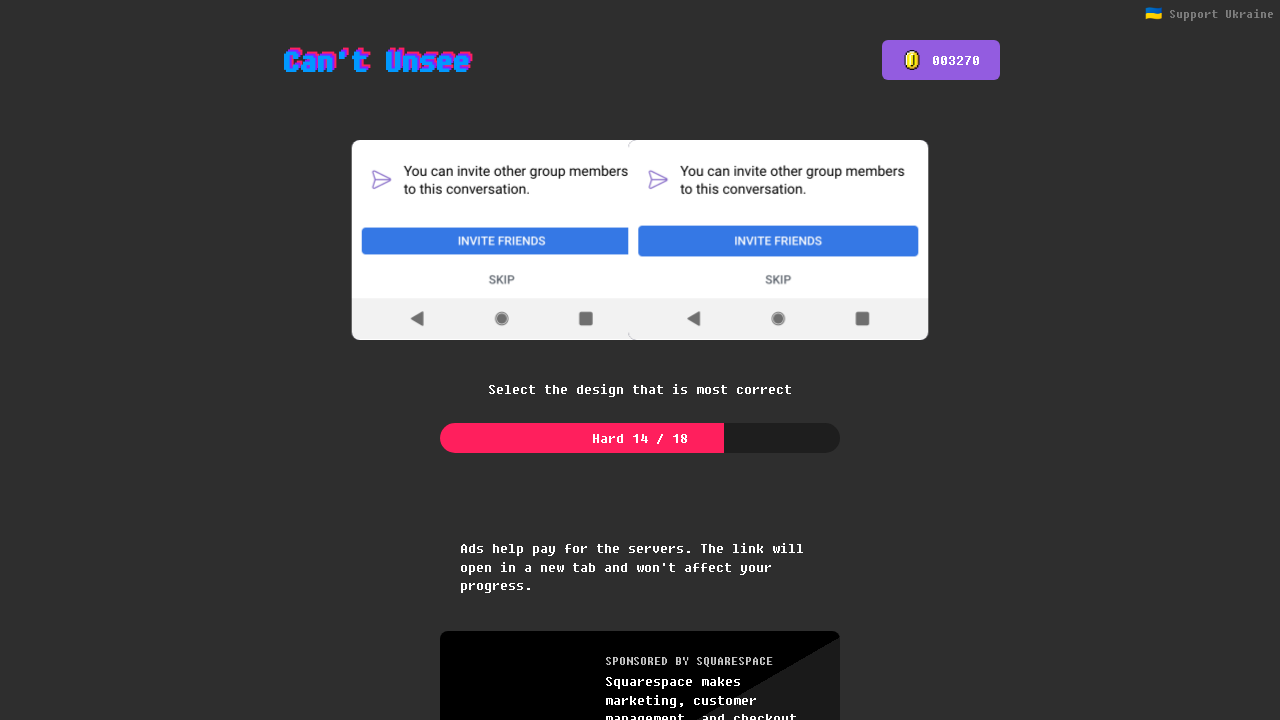

Pressed Enter to proceed to next question
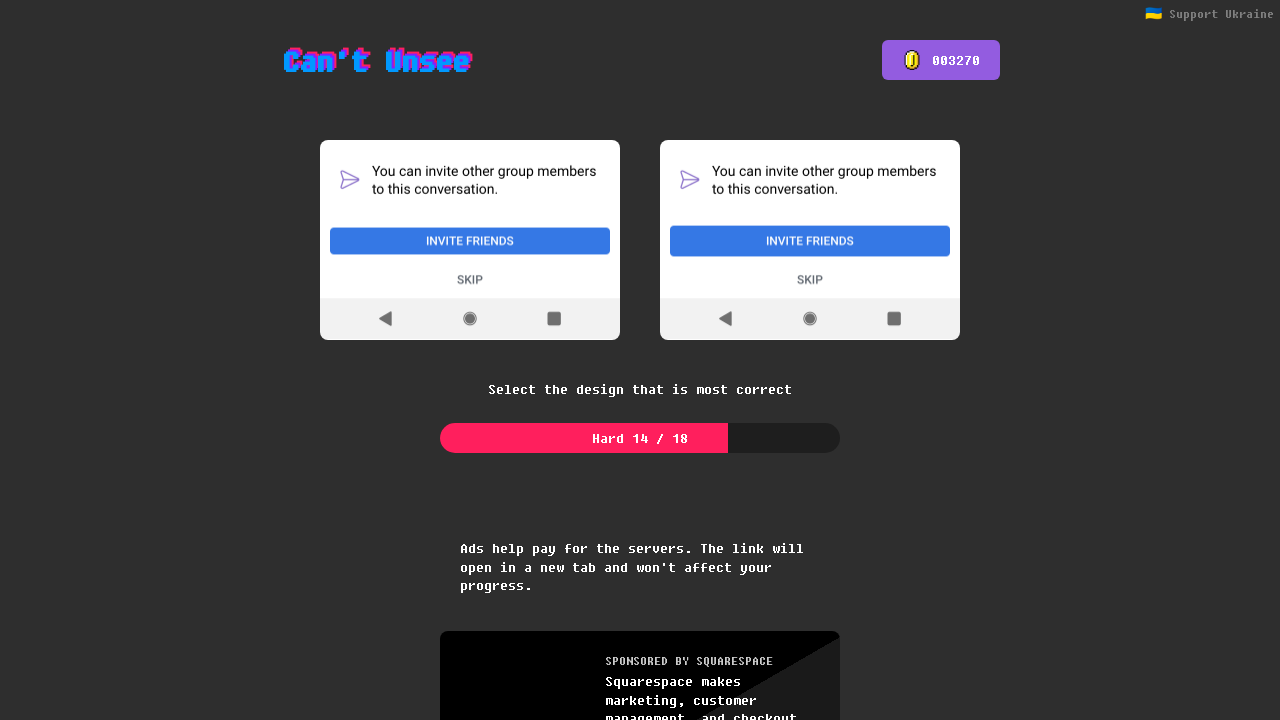

Clicked right image for answer choice at (810, 240) on (//div[@class='css-12ogqma']/img)[2]
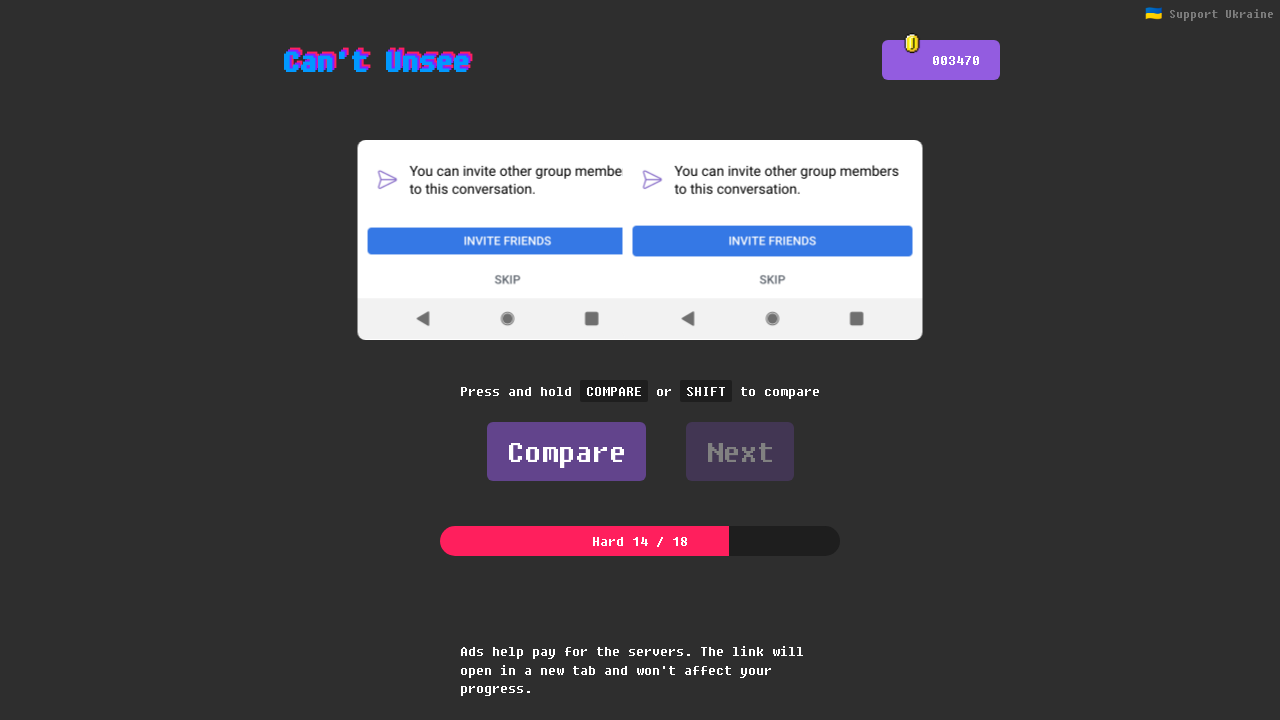

Pressed Enter to confirm selection
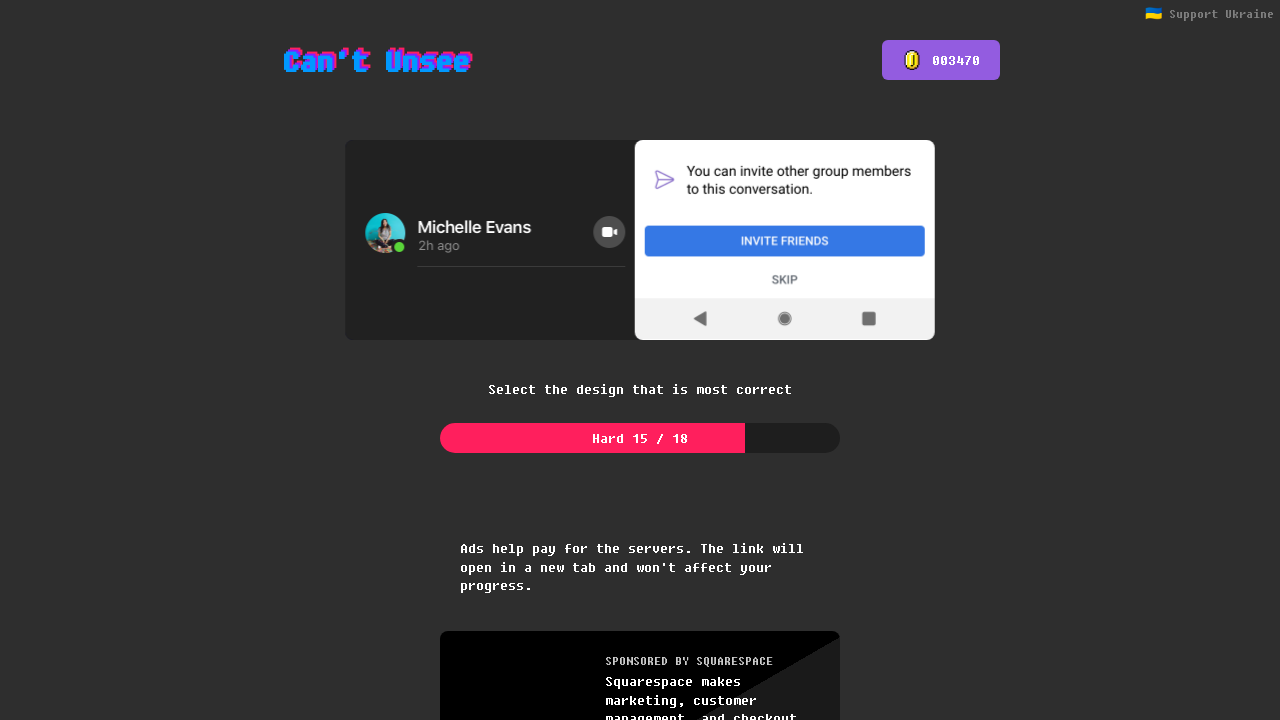

Pressed Enter to proceed to next question
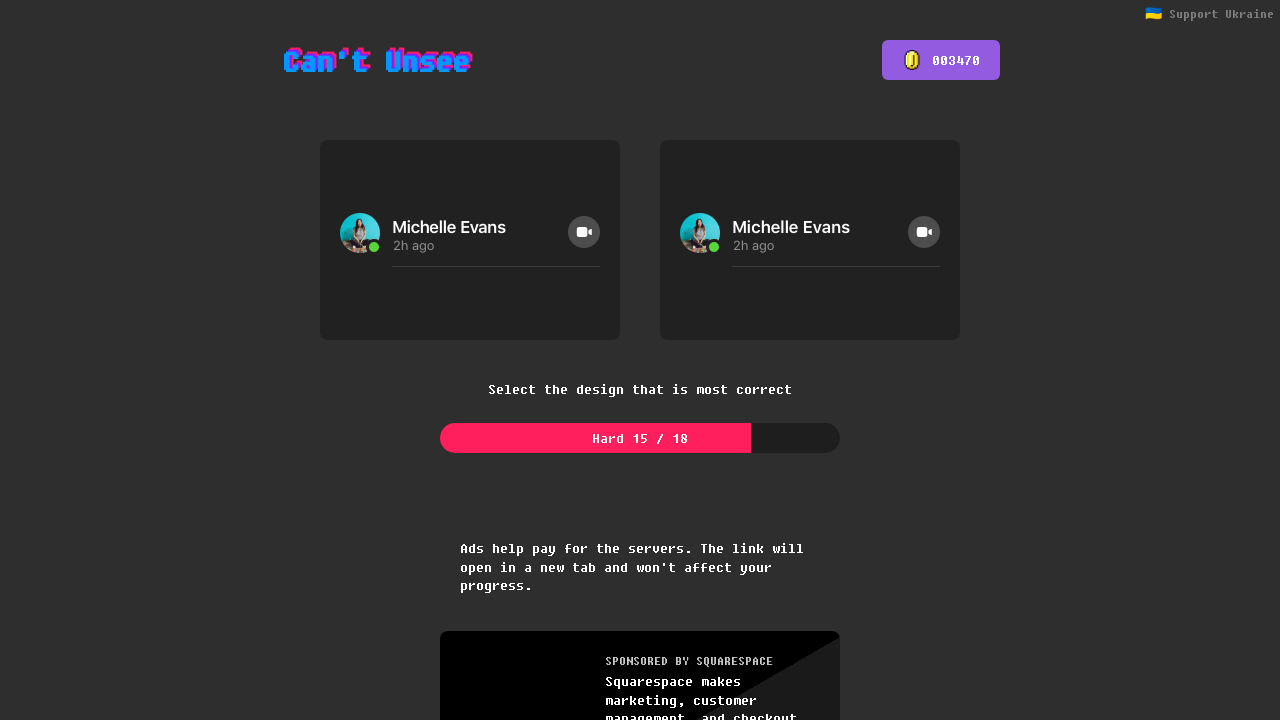

Clicked right image for answer choice at (810, 240) on (//div[@class='css-12ogqma']/img)[2]
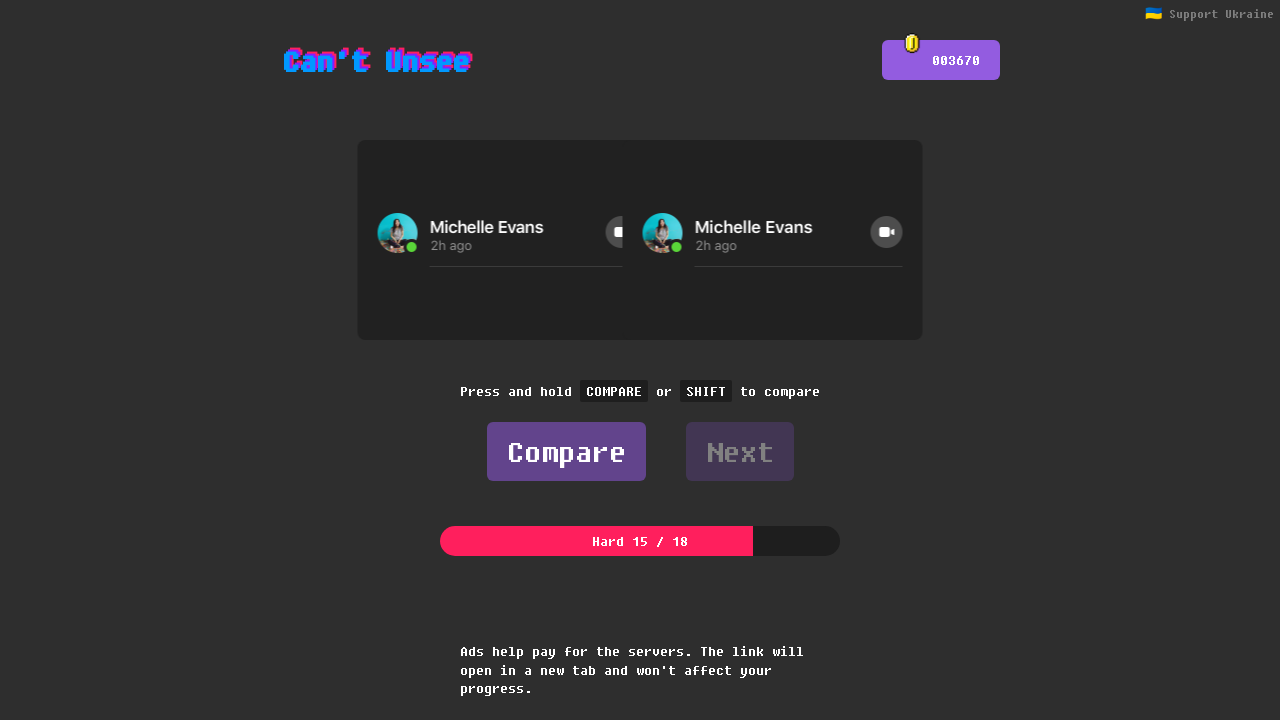

Pressed Enter to confirm selection
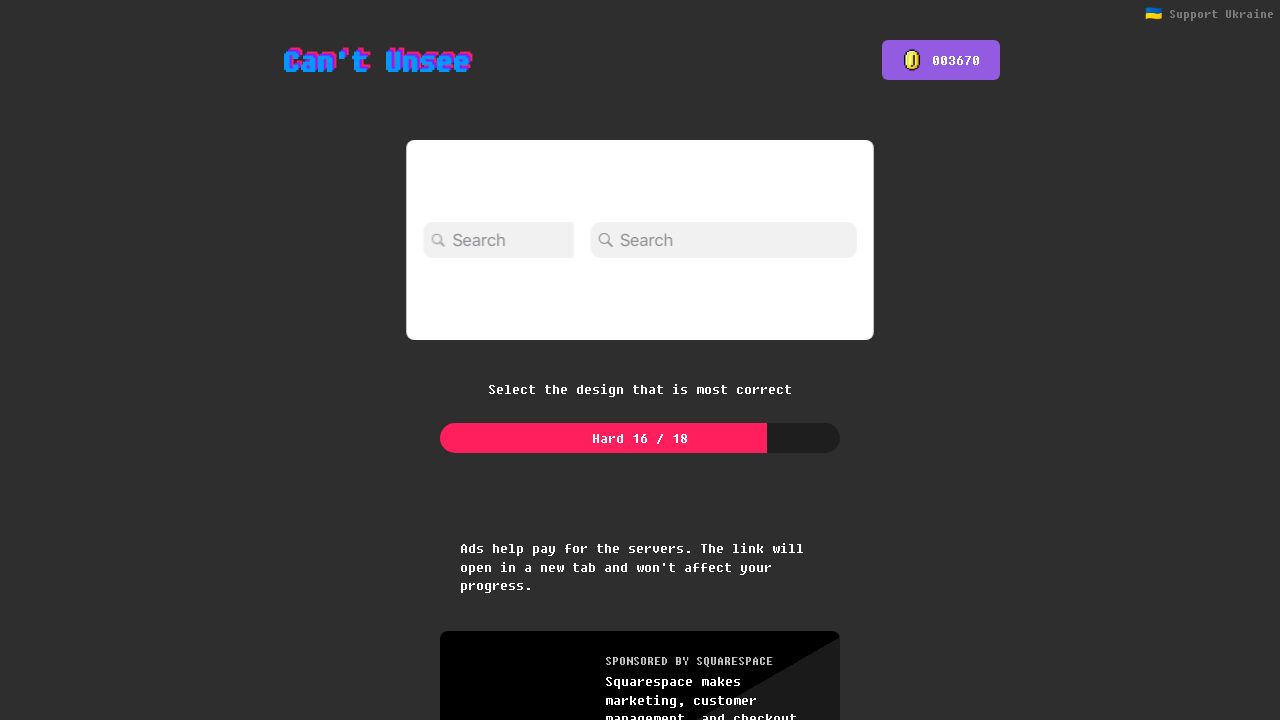

Pressed Enter to proceed to next question
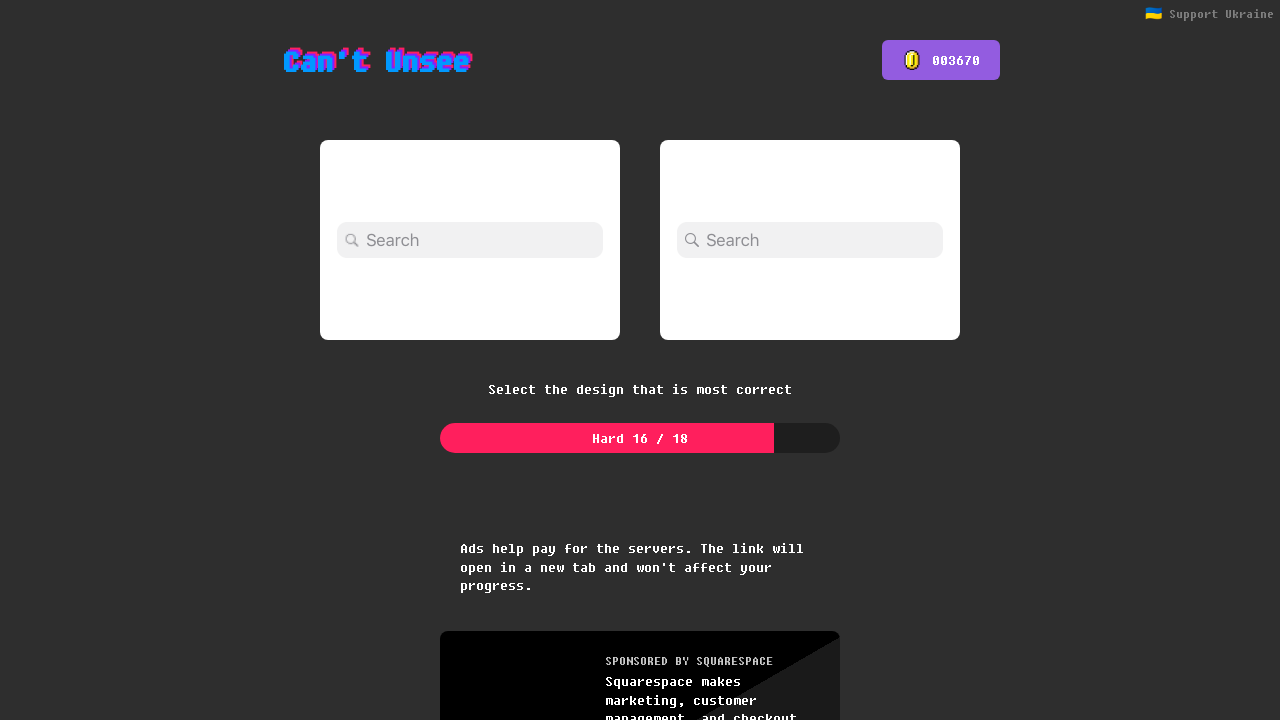

Clicked left image for answer choice at (470, 240) on (//div[@class='css-12ogqma']/img)[1]
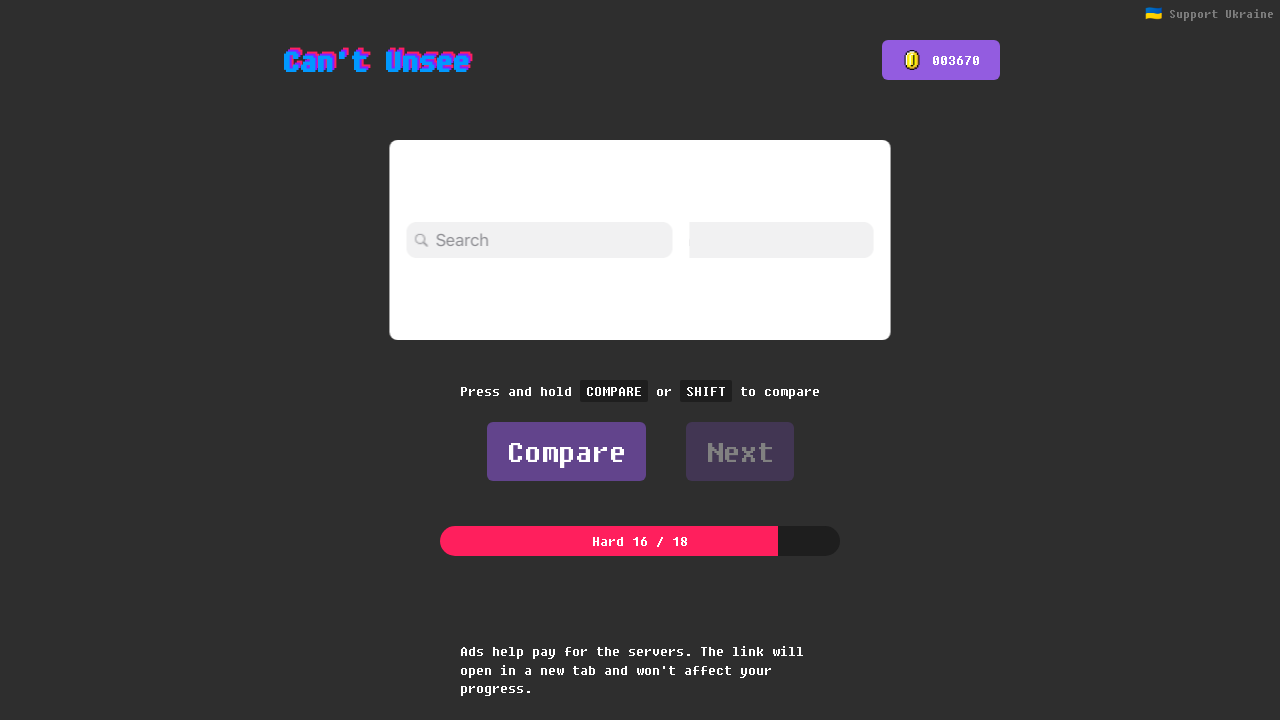

Pressed Enter to confirm selection
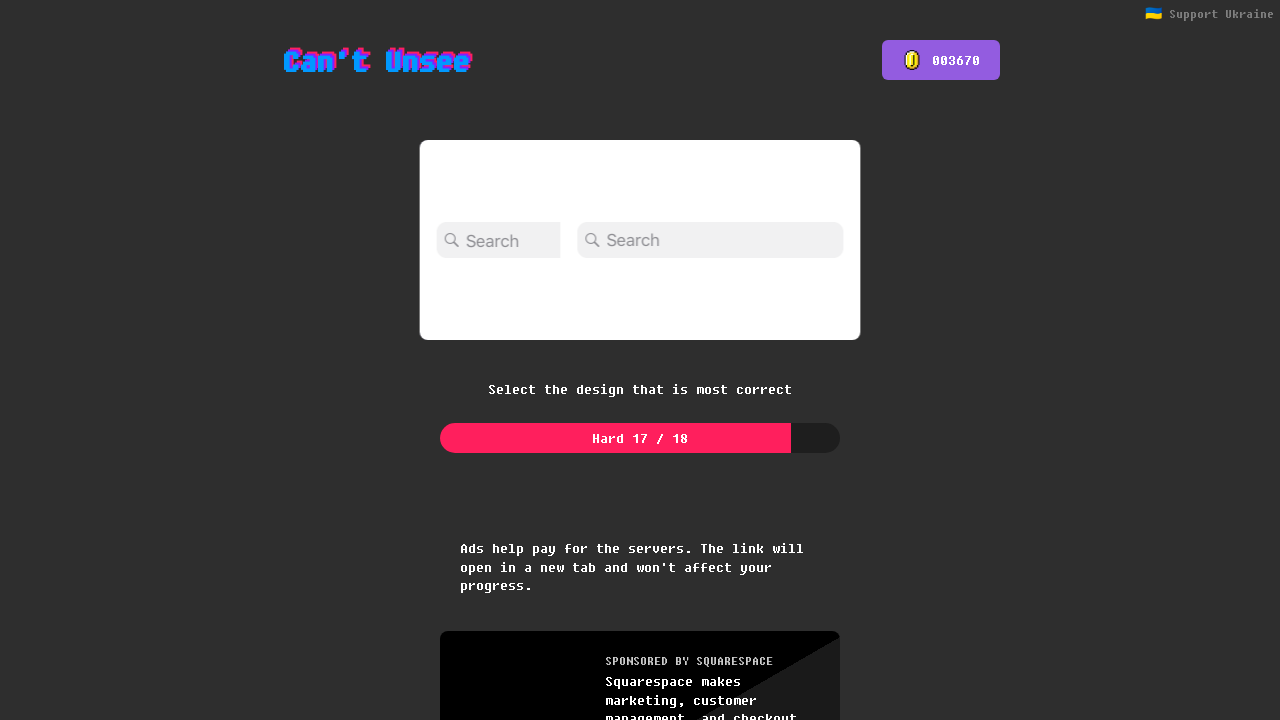

Pressed Enter to proceed to next question
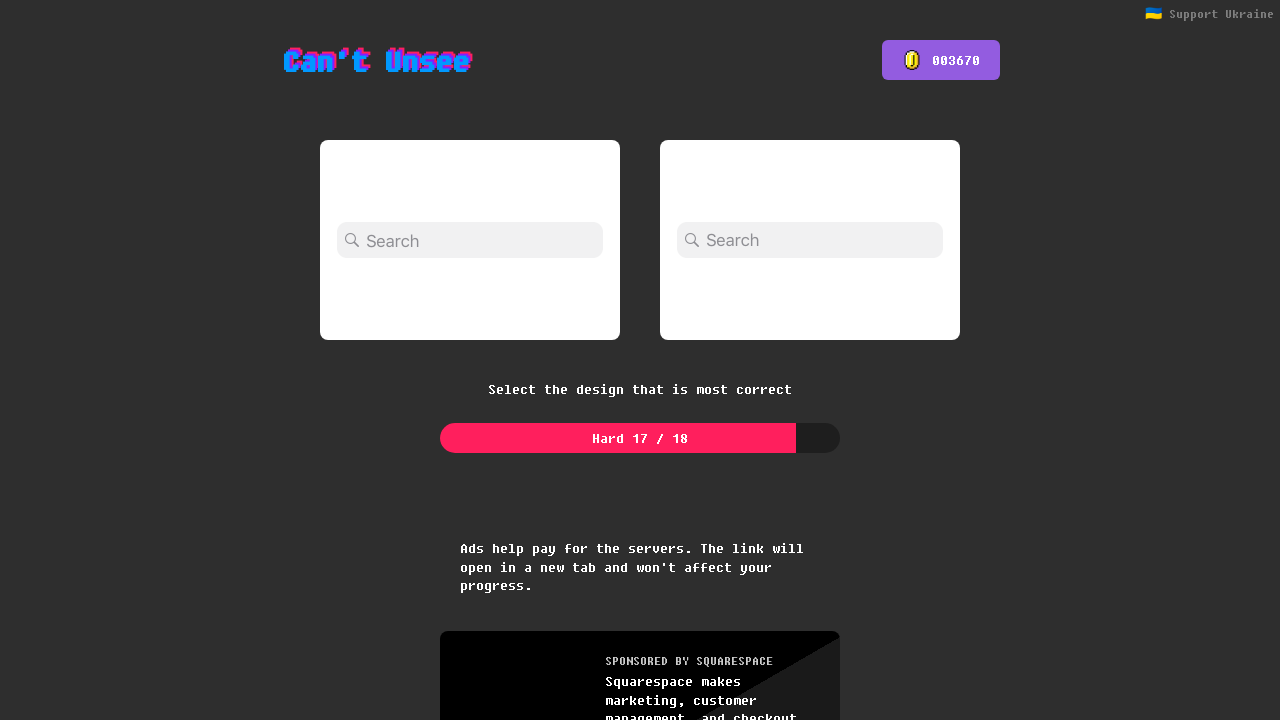

Clicked left image for answer choice at (470, 240) on (//div[@class='css-12ogqma']/img)[1]
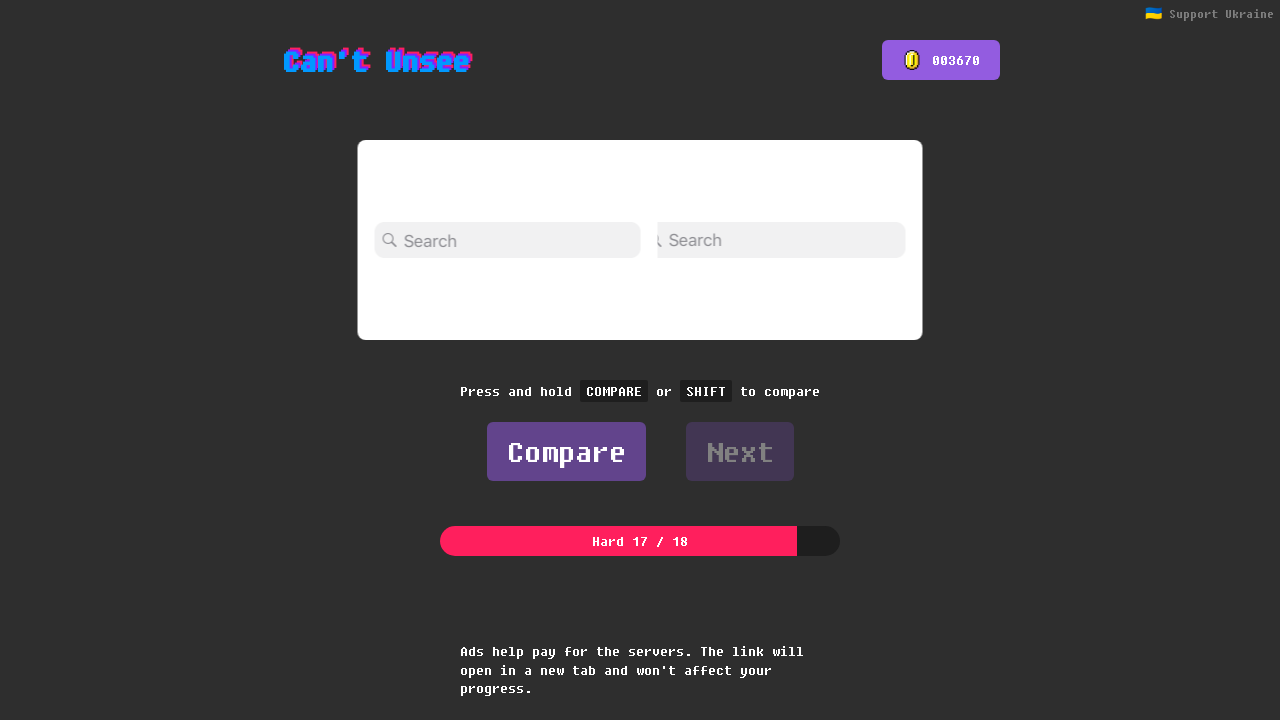

Pressed Enter to confirm selection
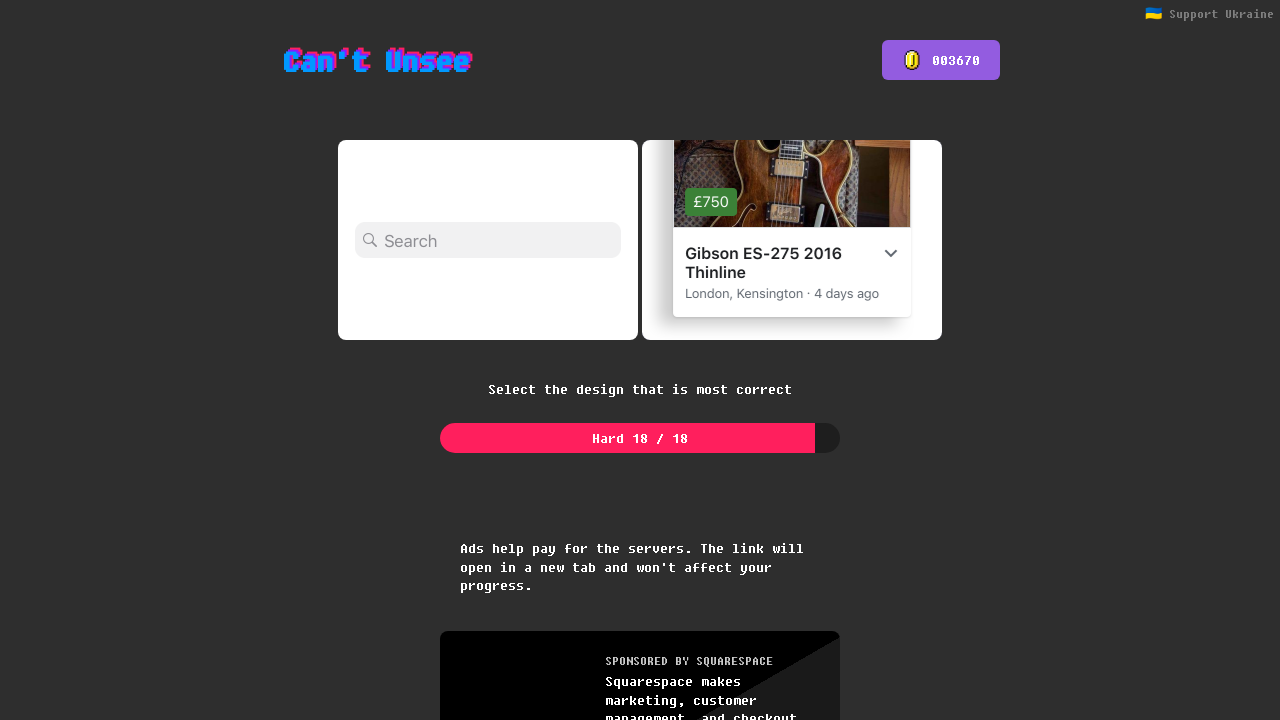

Pressed Enter to proceed to next question
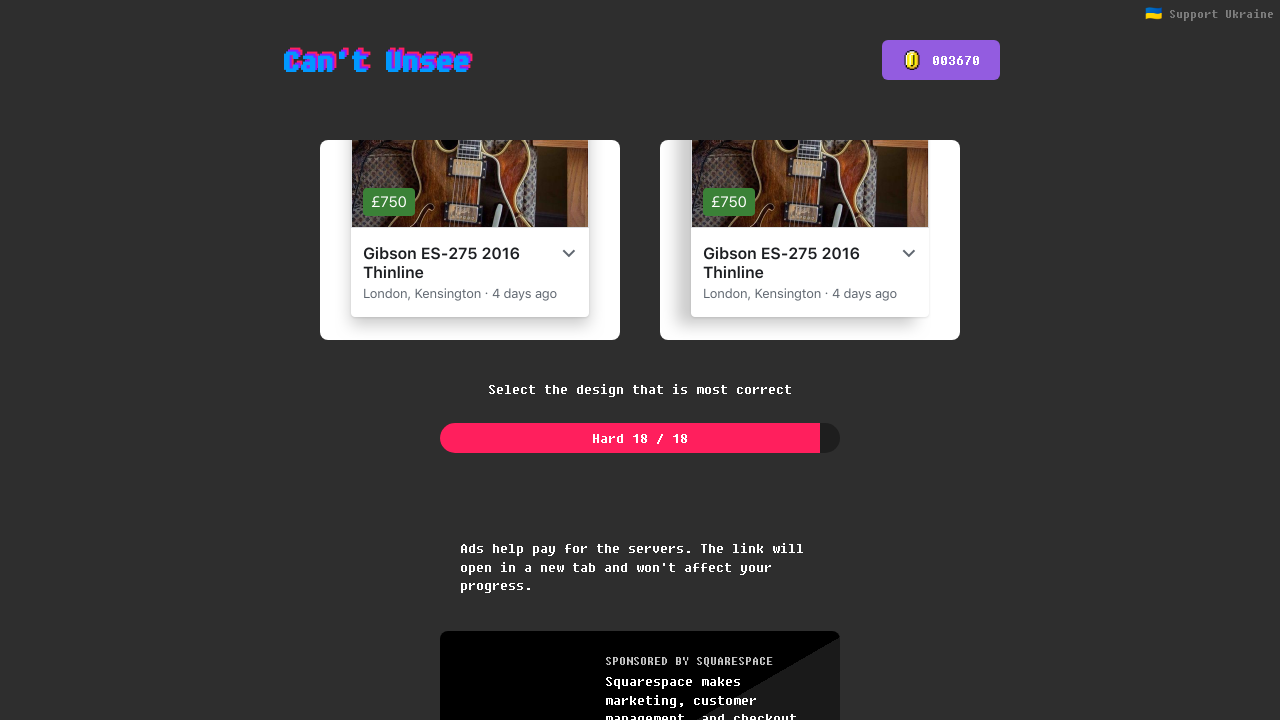

Clicked left image for answer choice at (470, 240) on (//div[@class='css-12ogqma']/img)[1]
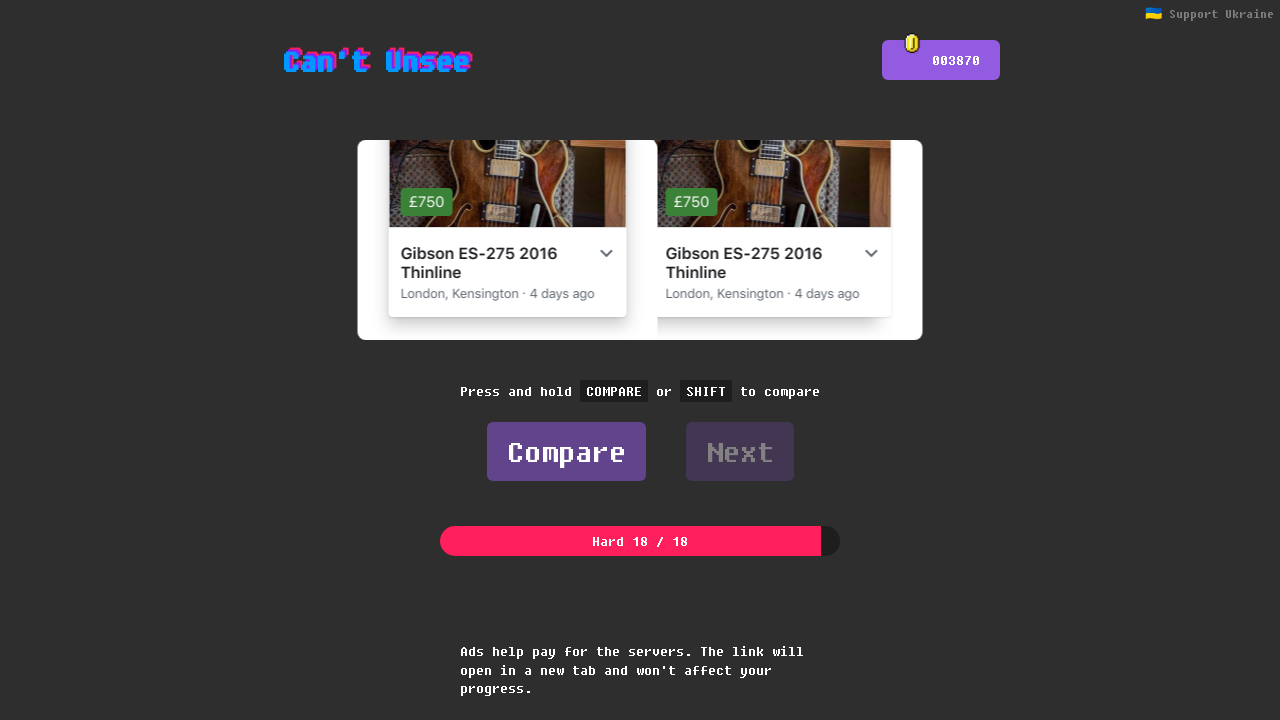

Pressed Enter to confirm selection
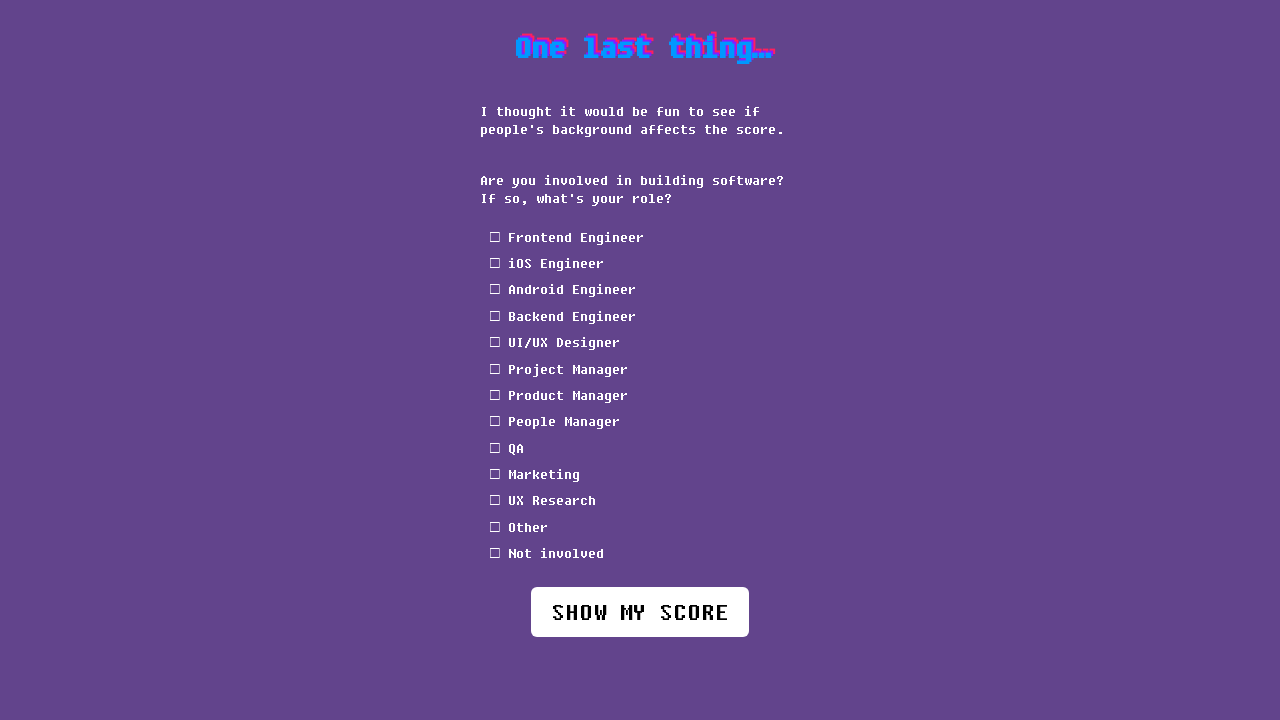

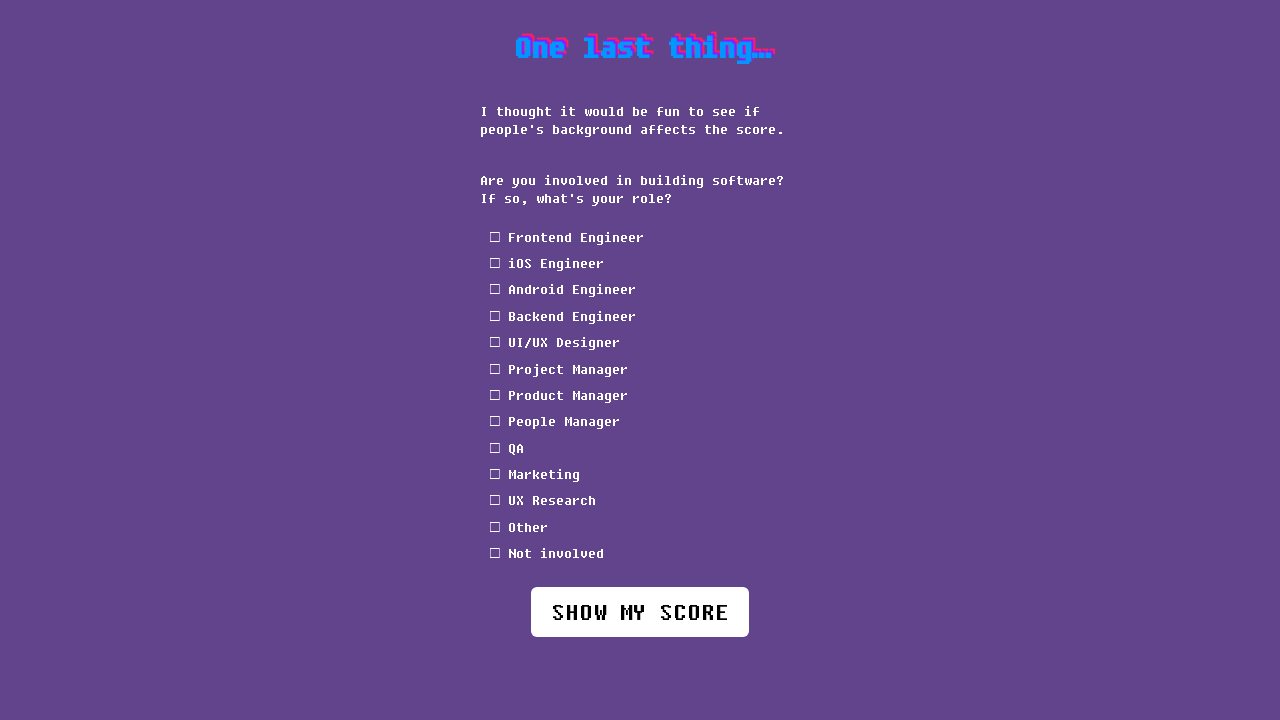